Tests a jQuery UI datepicker by selecting three different dates (June 2, 2022, November 2, 2020, and May 3, 2015), navigating through months and years using prev/next buttons.

Starting URL: https://seleniumui.moderntester.pl/datepicker.php

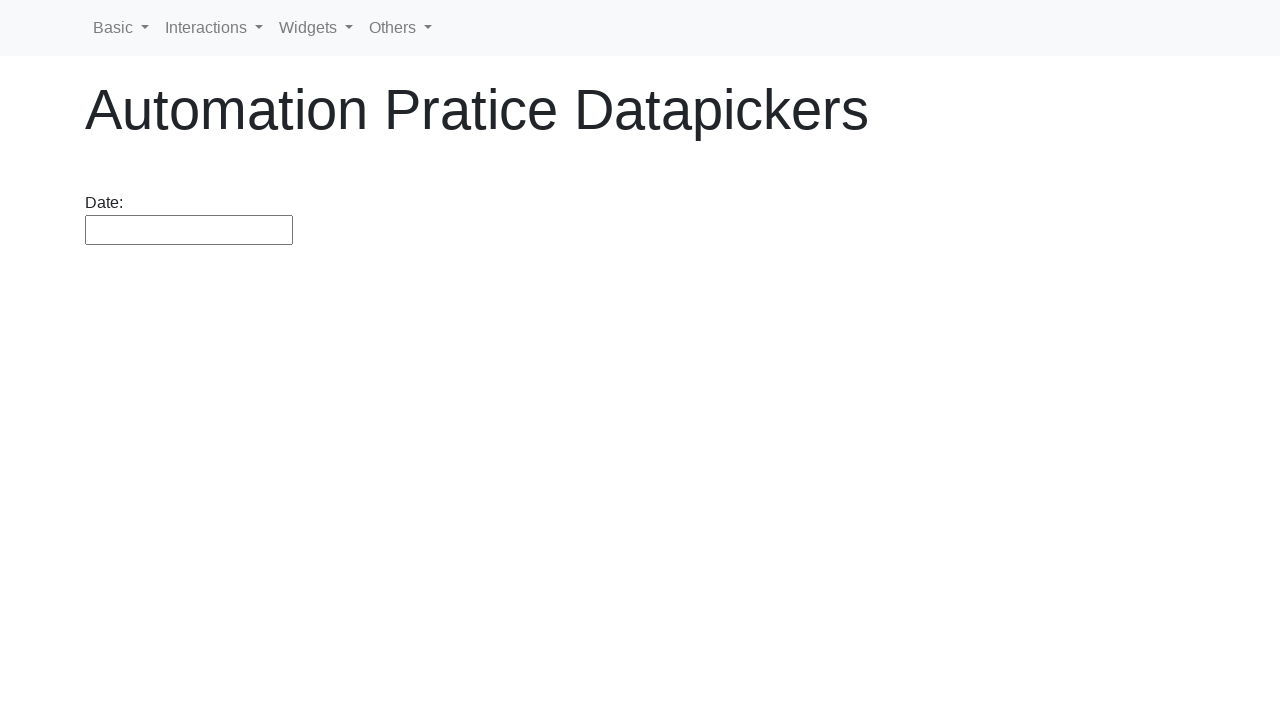

Clicked datepicker input field to open the calendar at (189, 230) on #datepicker
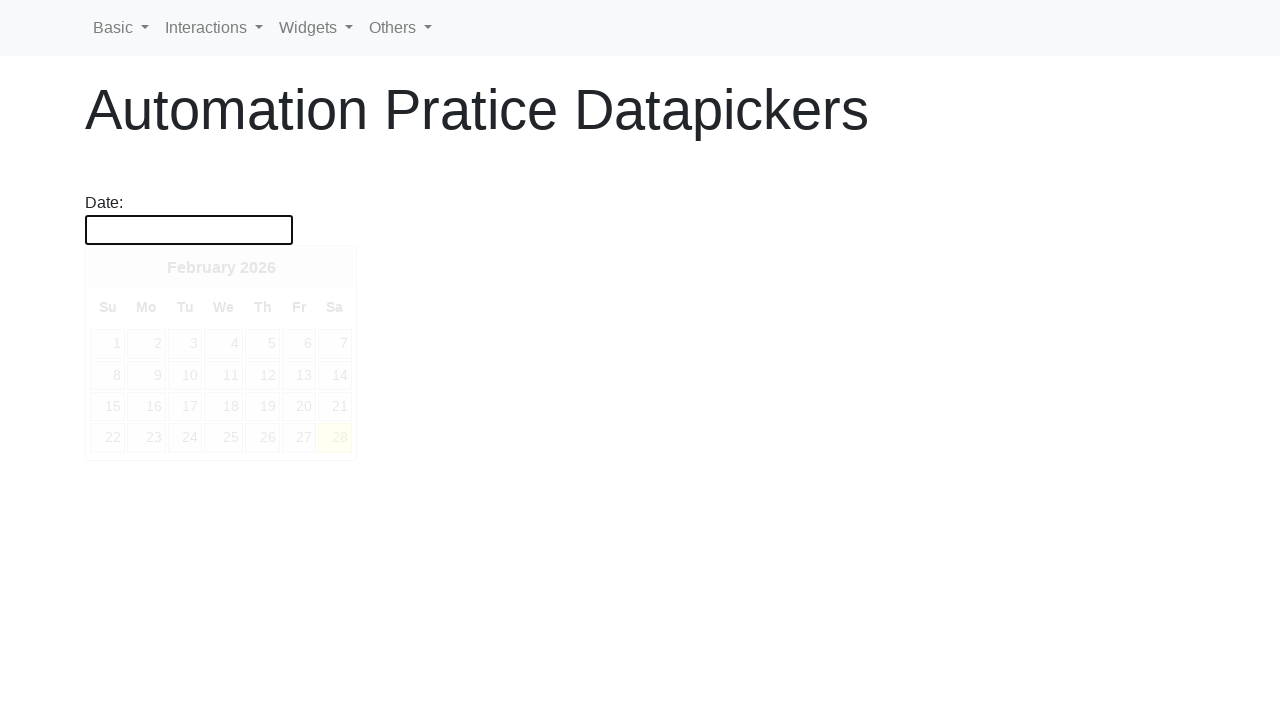

Datepicker calendar appeared
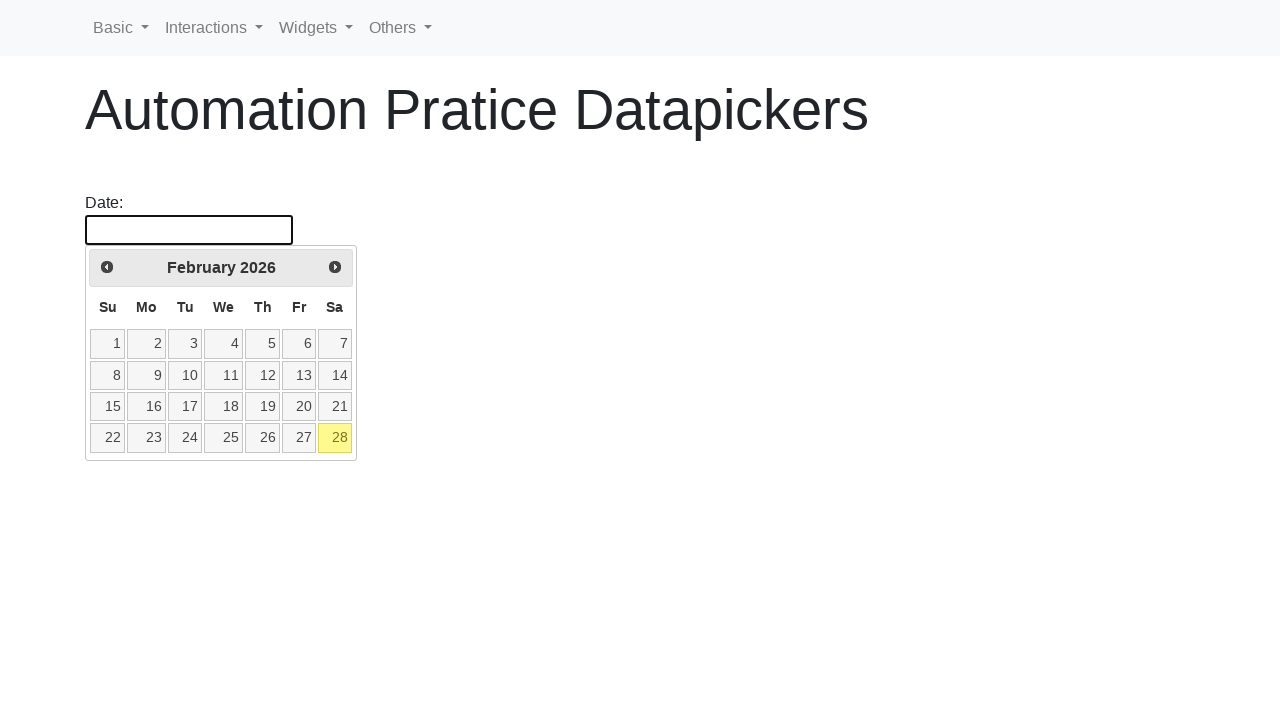

Clicked previous button to navigate to previous month/year at (107, 267) on [data-handler='prev']
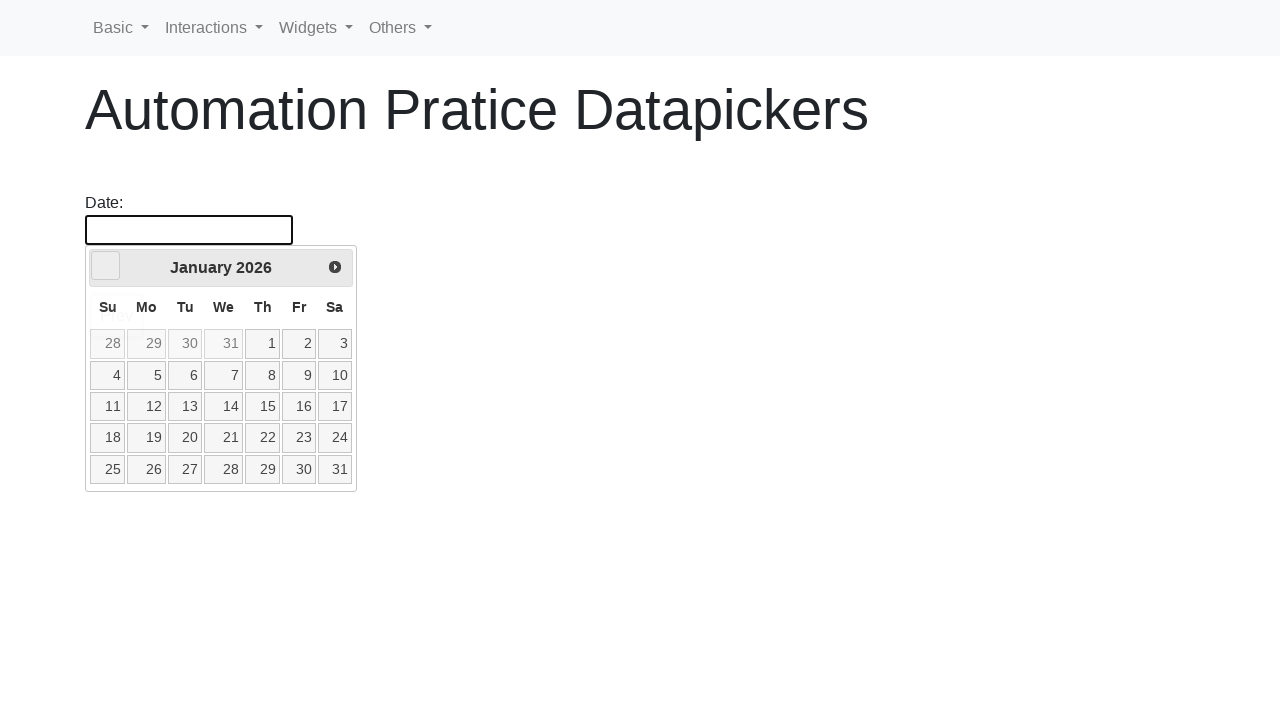

Clicked previous button to navigate to previous month/year at (106, 266) on [data-handler='prev']
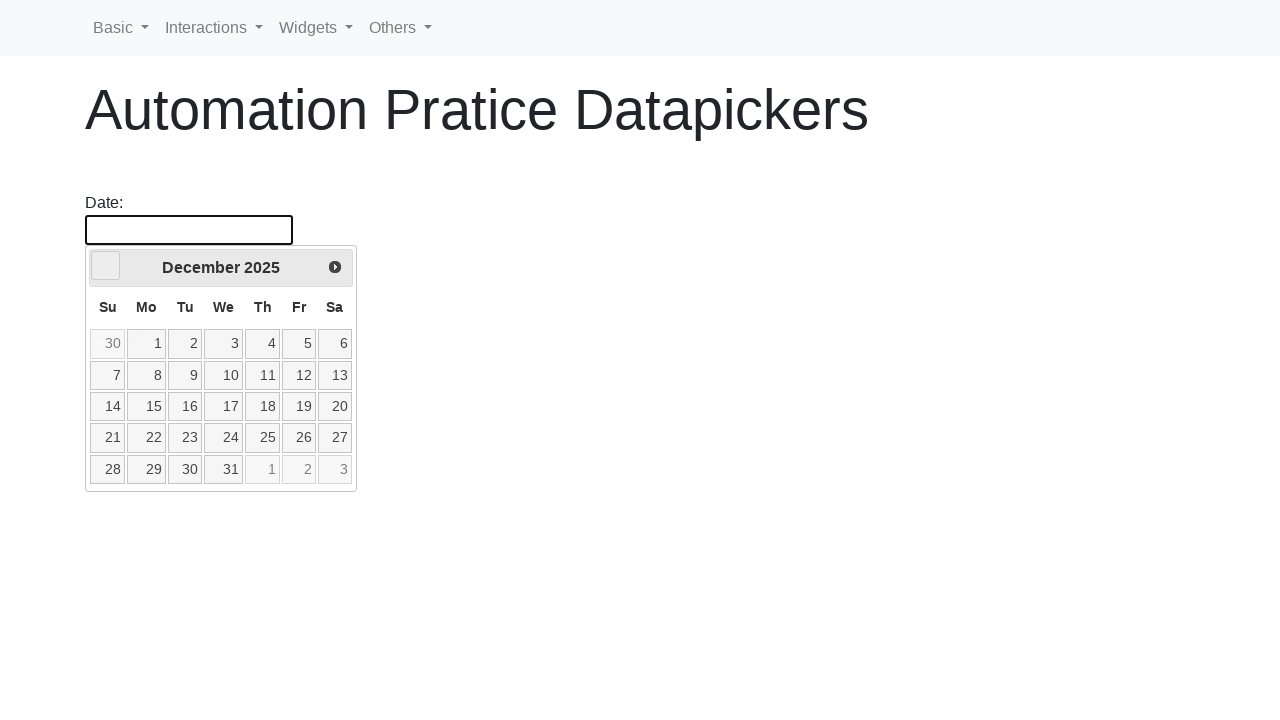

Clicked previous button to navigate to previous month/year at (106, 266) on [data-handler='prev']
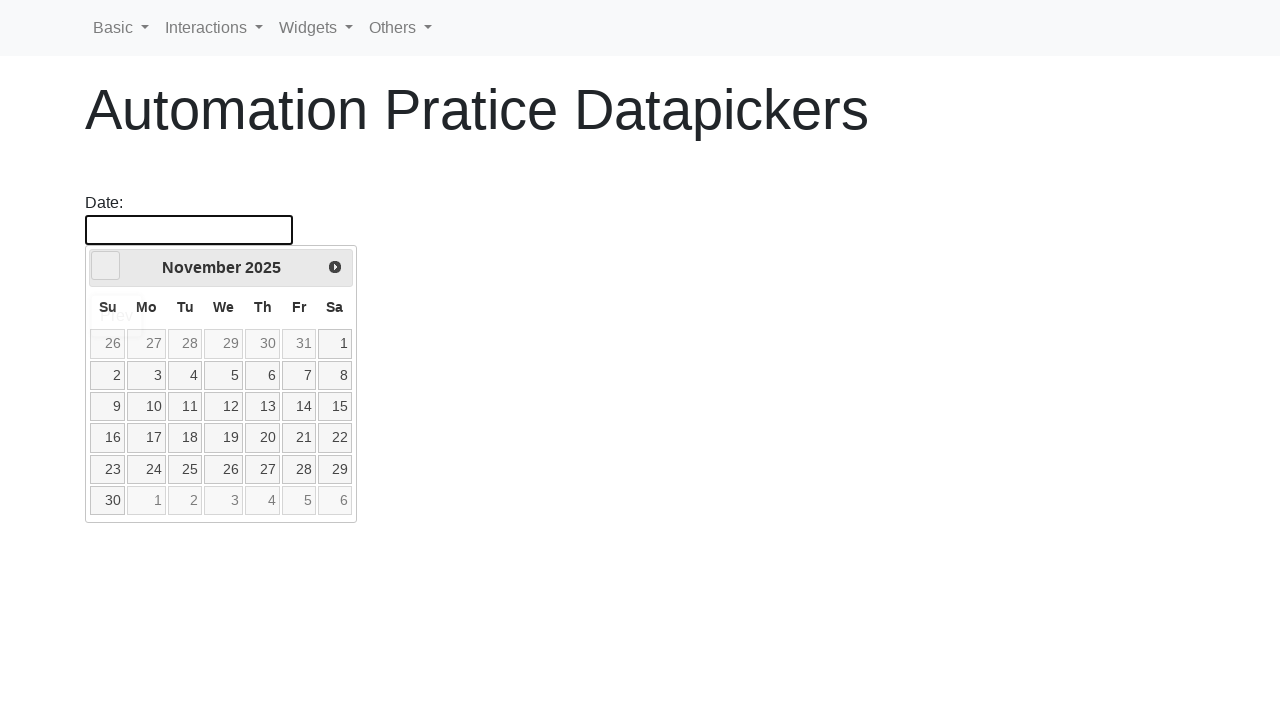

Clicked previous button to navigate to previous month/year at (106, 266) on [data-handler='prev']
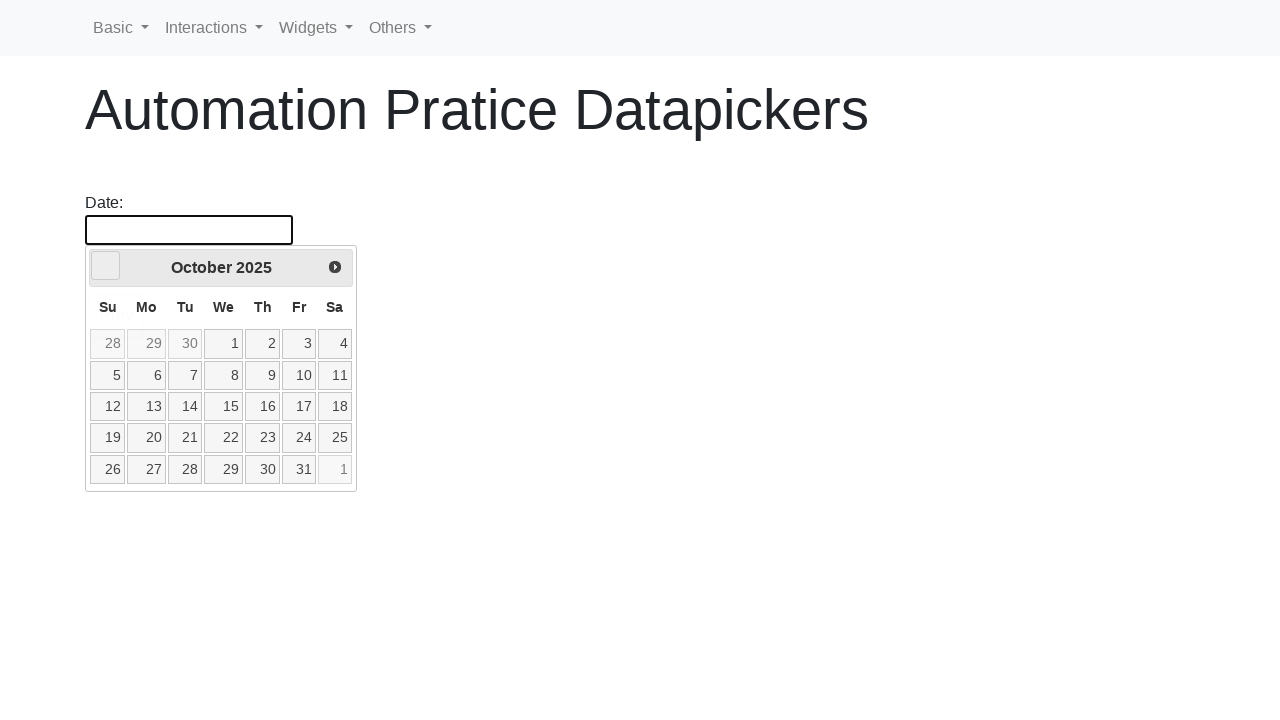

Clicked previous button to navigate to previous month/year at (106, 266) on [data-handler='prev']
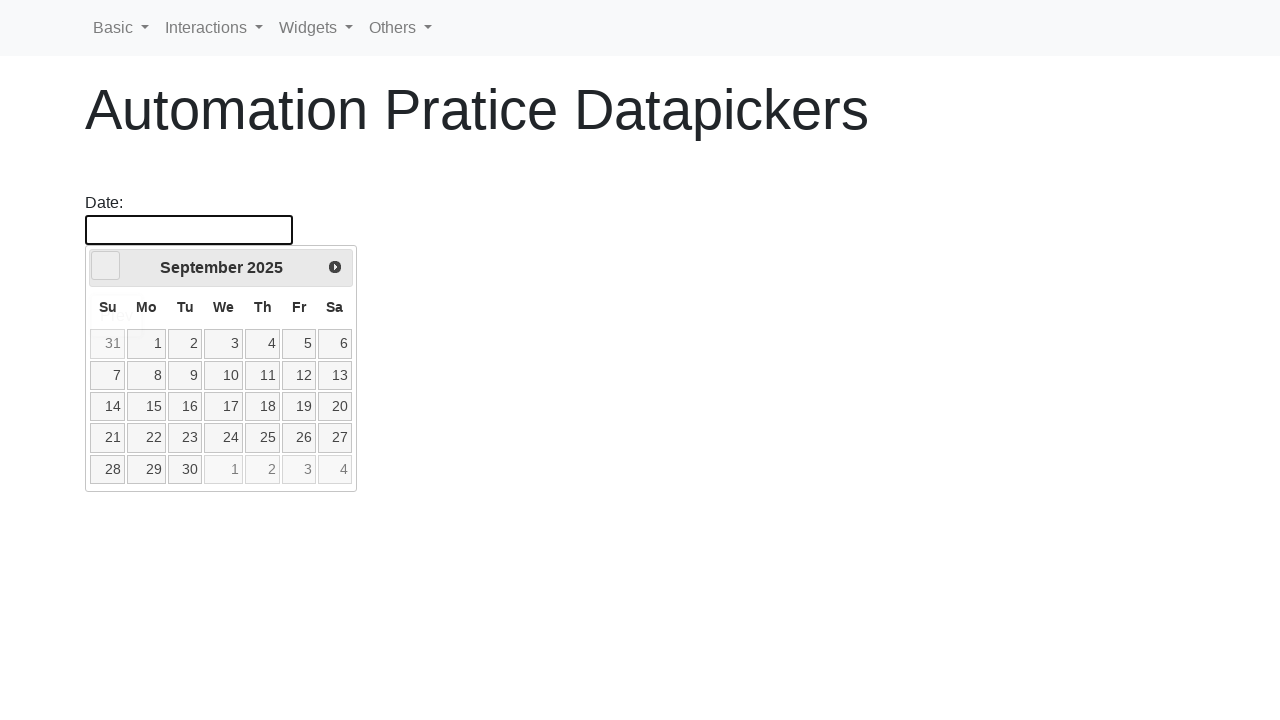

Clicked previous button to navigate to previous month/year at (106, 266) on [data-handler='prev']
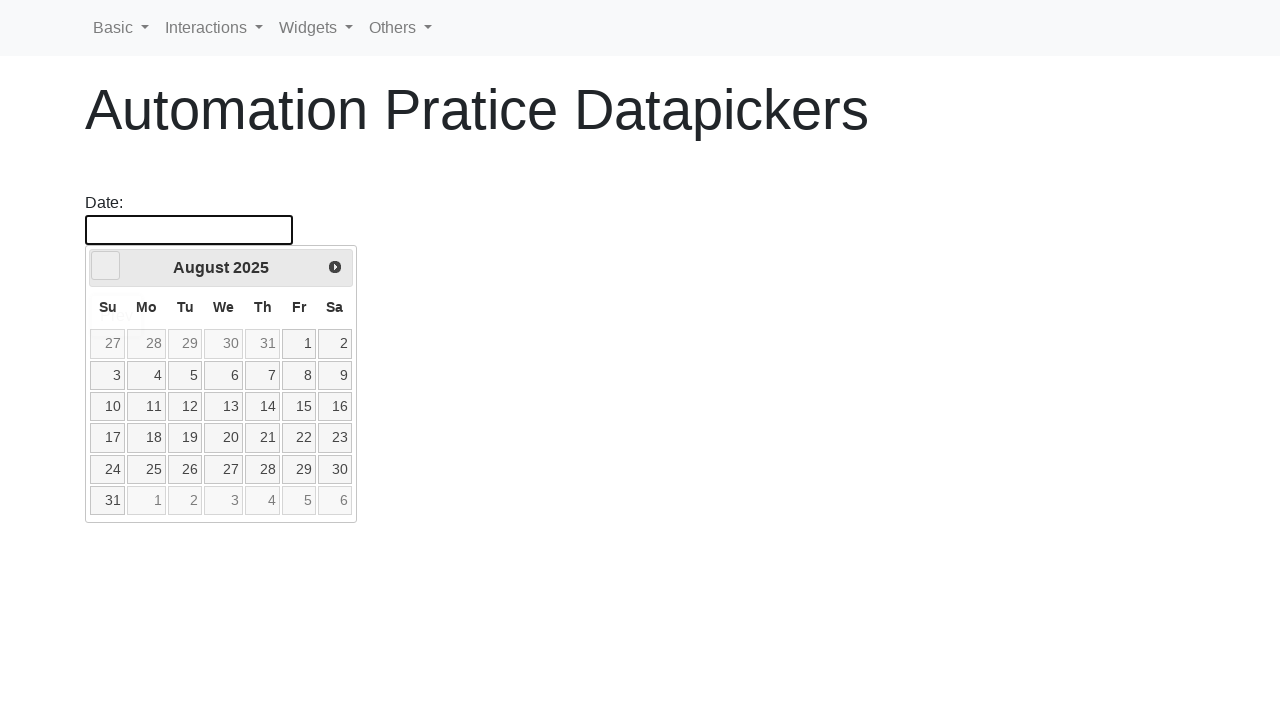

Clicked previous button to navigate to previous month/year at (106, 266) on [data-handler='prev']
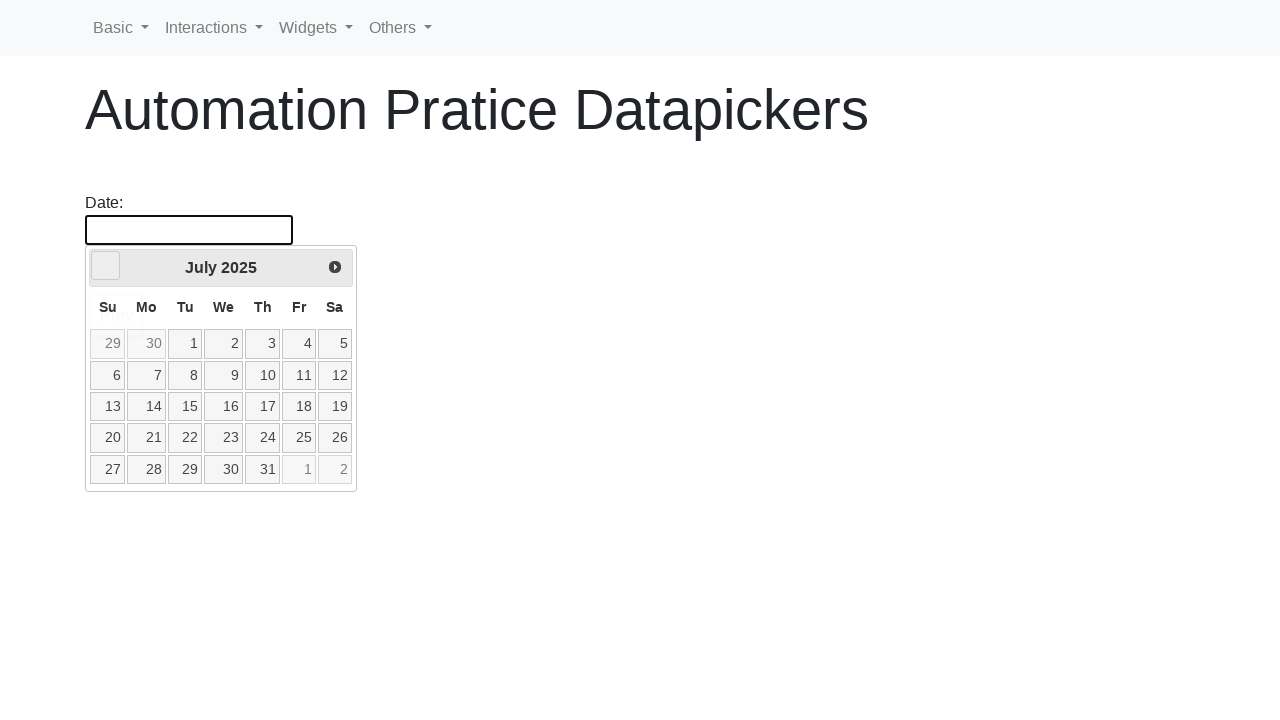

Clicked previous button to navigate to previous month/year at (106, 266) on [data-handler='prev']
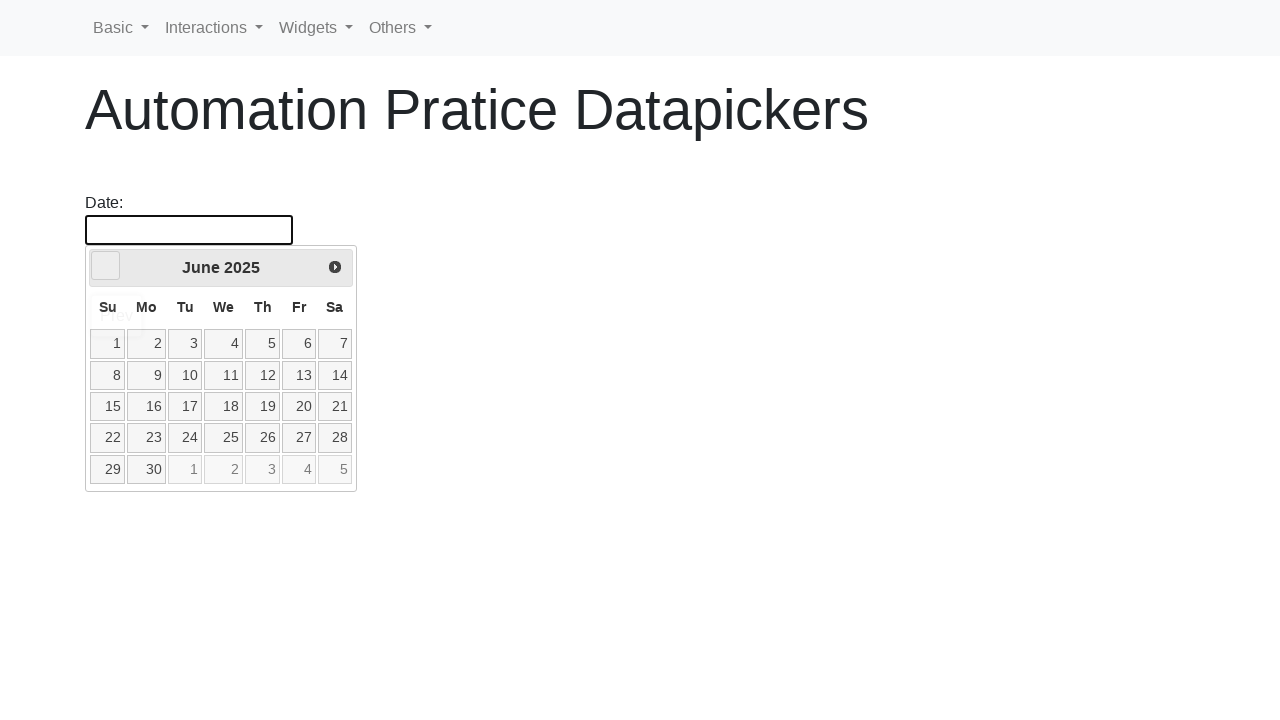

Clicked previous button to navigate to previous month/year at (106, 266) on [data-handler='prev']
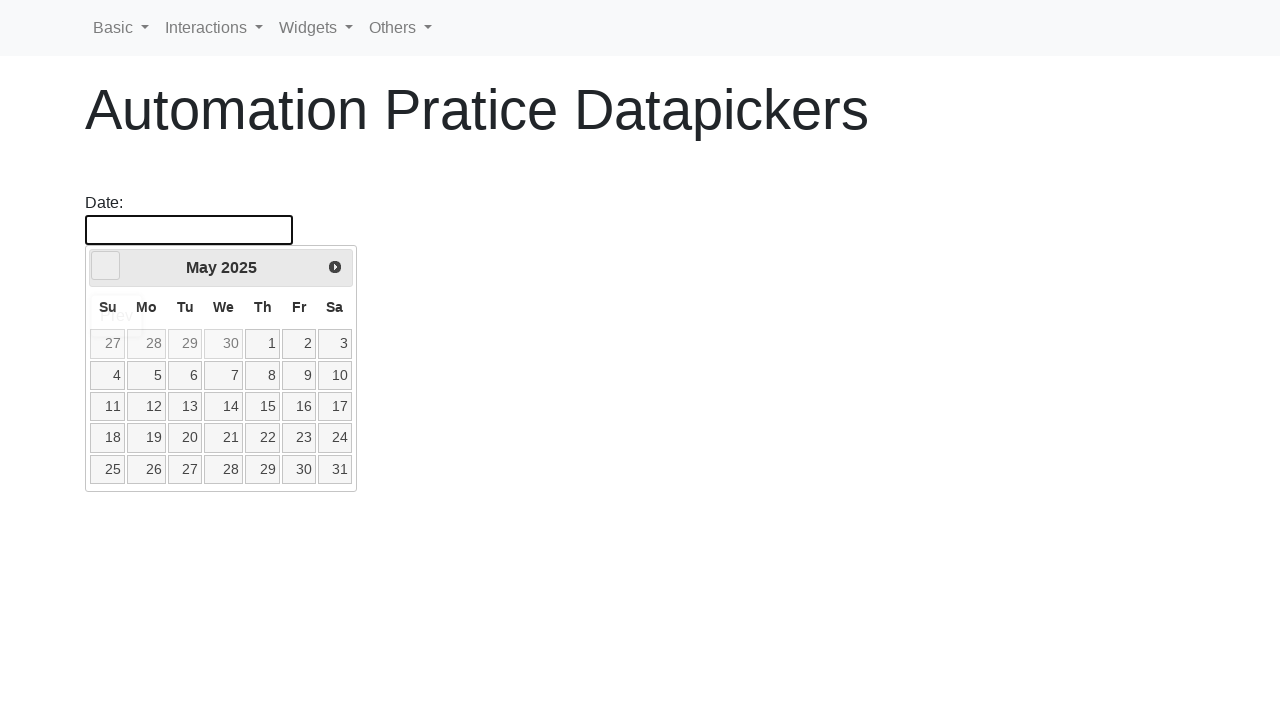

Clicked previous button to navigate to previous month/year at (106, 266) on [data-handler='prev']
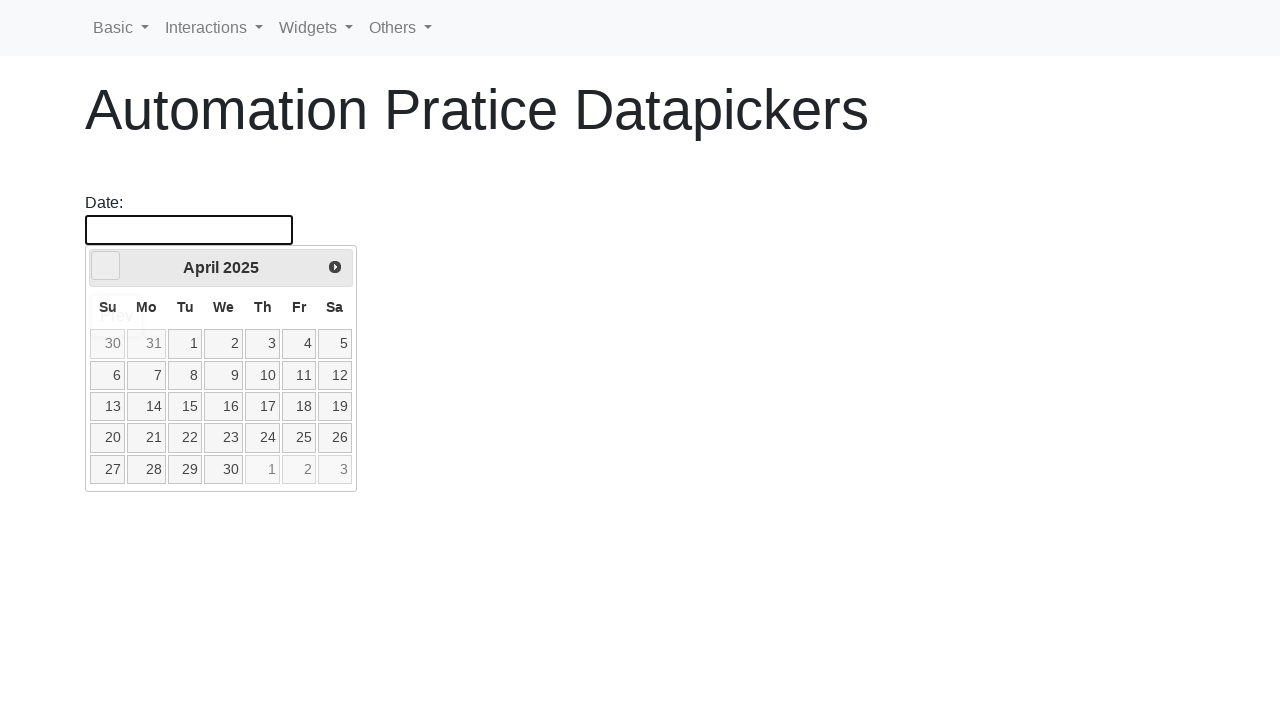

Clicked previous button to navigate to previous month/year at (106, 266) on [data-handler='prev']
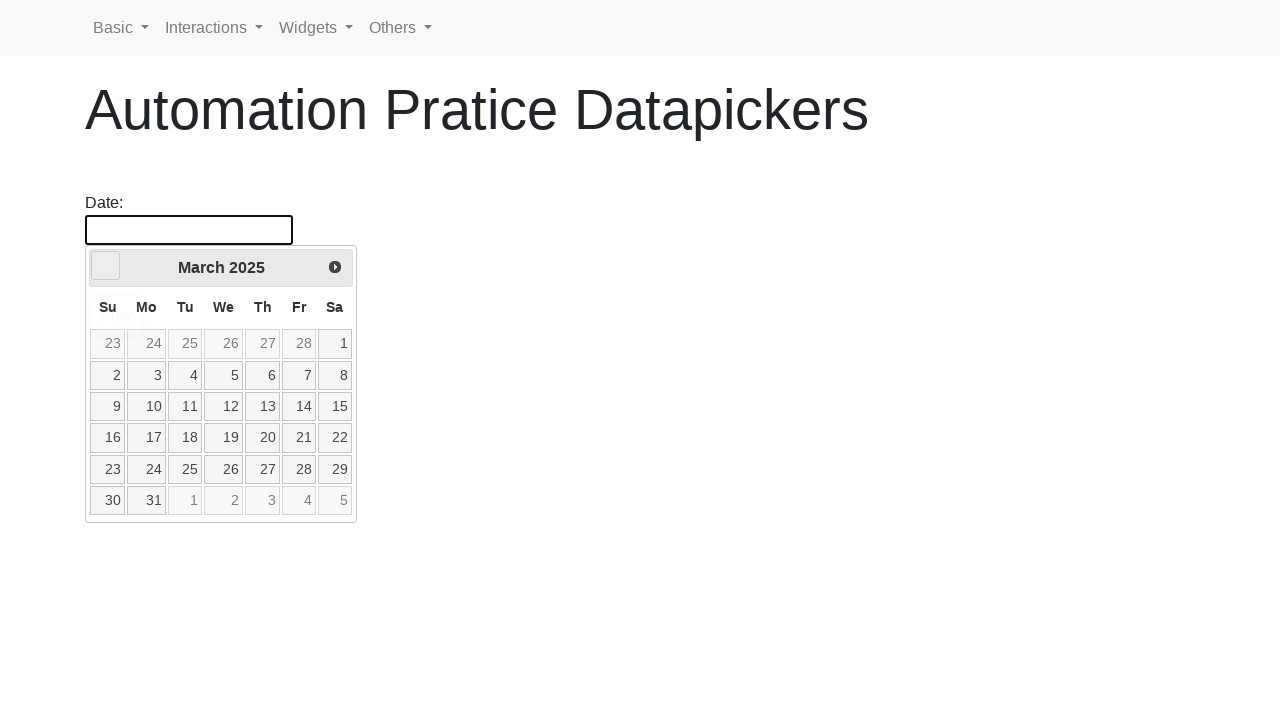

Clicked previous button to navigate to previous month/year at (106, 266) on [data-handler='prev']
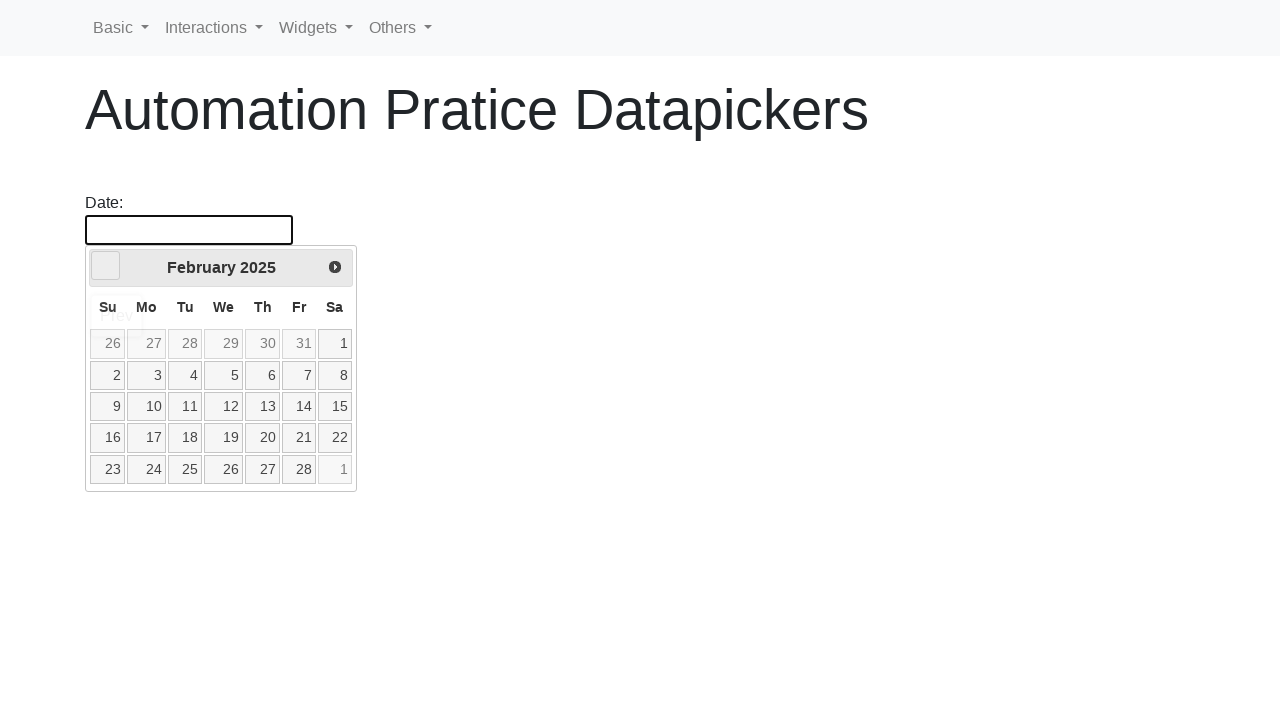

Clicked previous button to navigate to previous month/year at (106, 266) on [data-handler='prev']
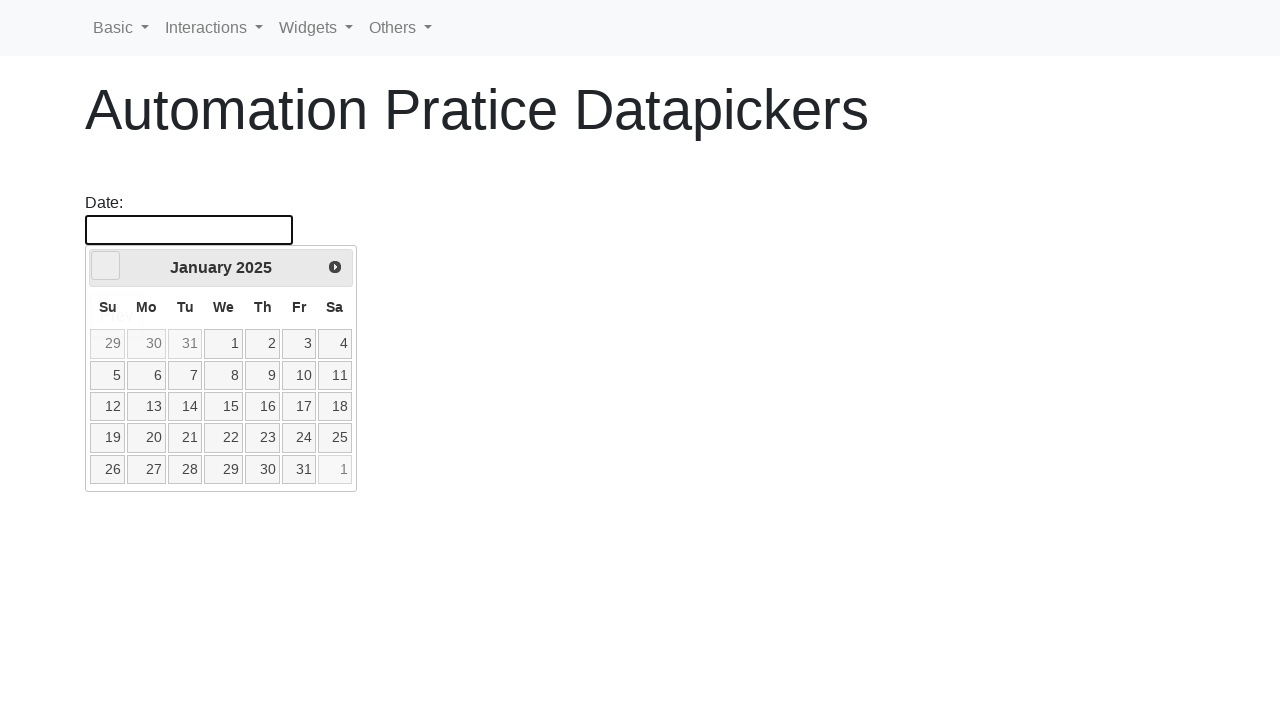

Clicked previous button to navigate to previous month/year at (106, 266) on [data-handler='prev']
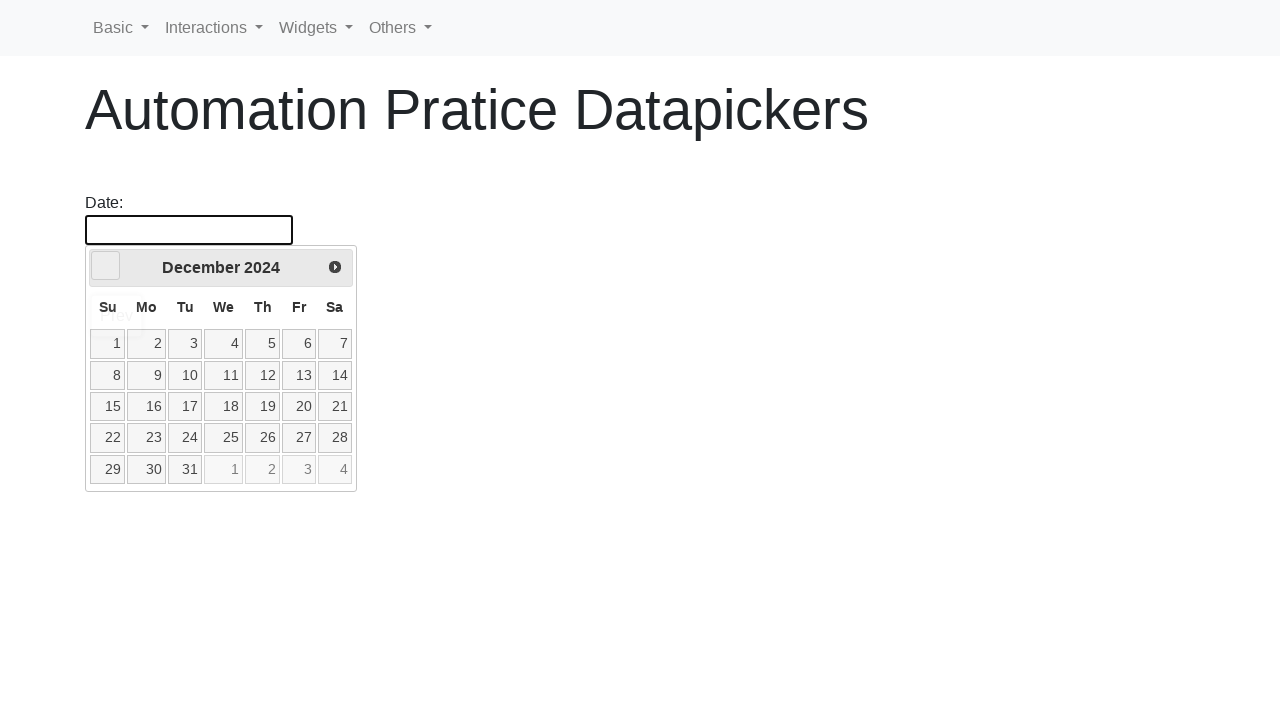

Clicked previous button to navigate to previous month/year at (106, 266) on [data-handler='prev']
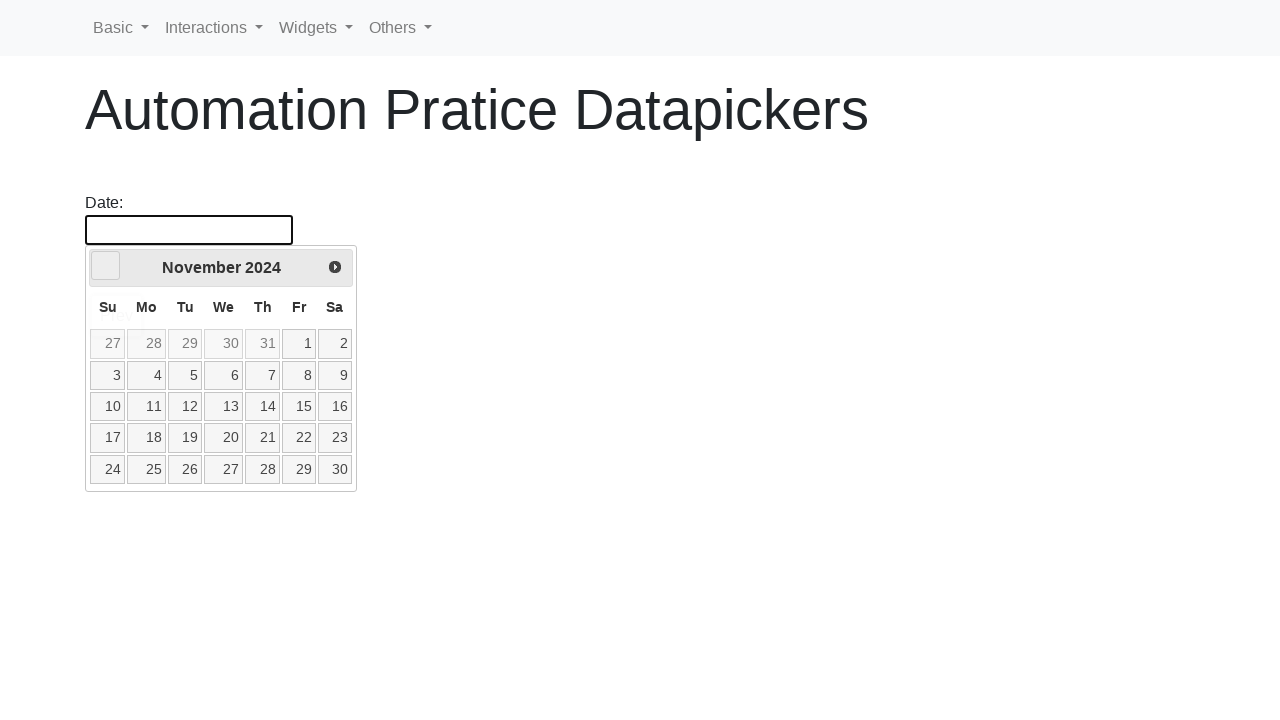

Clicked previous button to navigate to previous month/year at (106, 266) on [data-handler='prev']
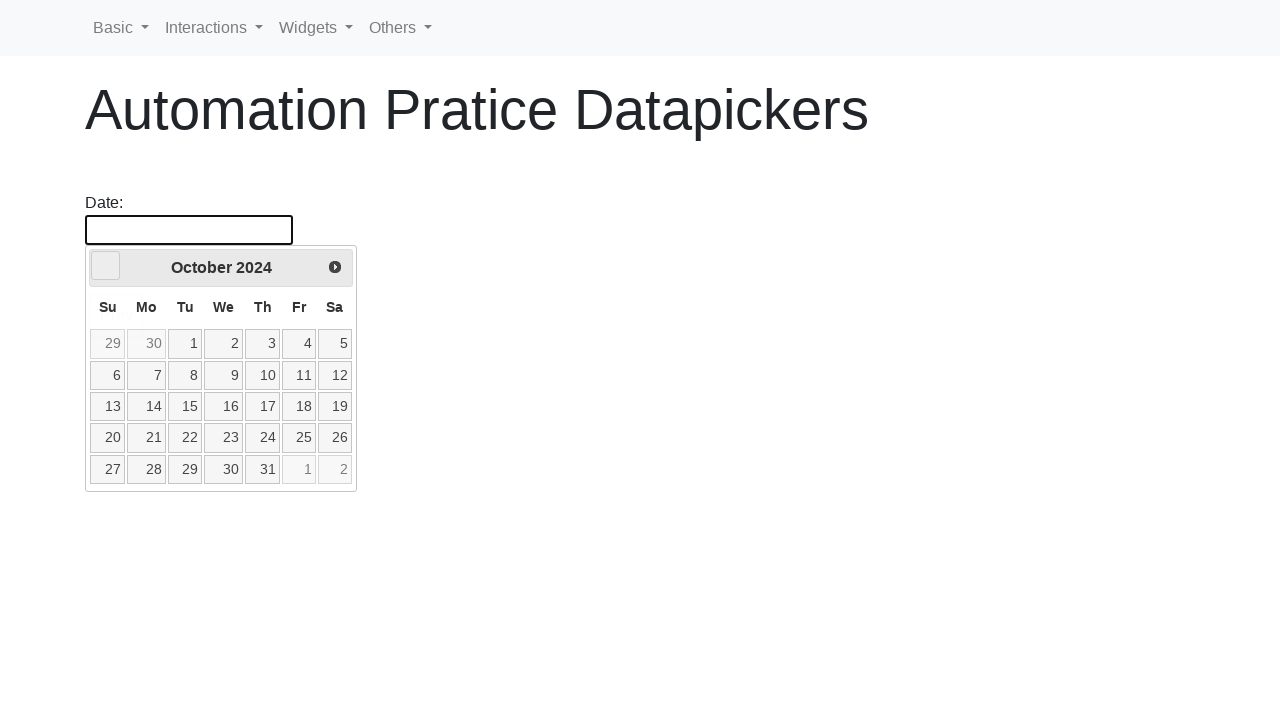

Clicked previous button to navigate to previous month/year at (106, 266) on [data-handler='prev']
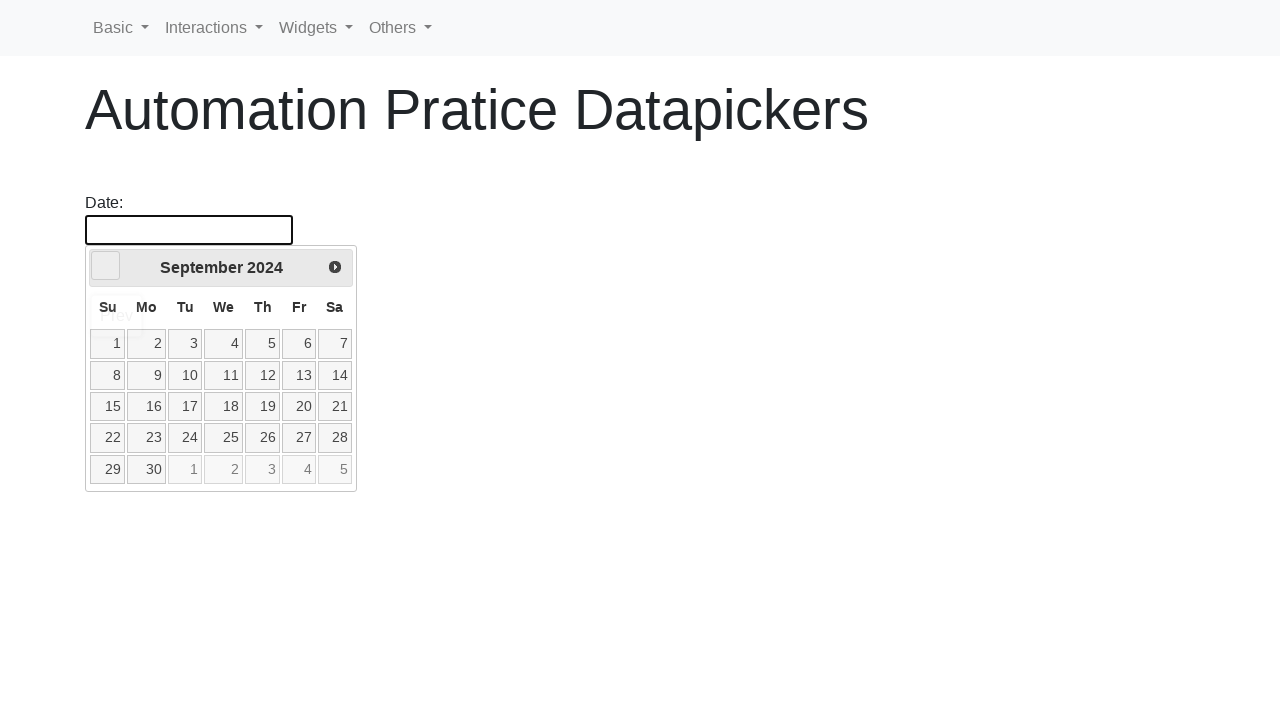

Clicked previous button to navigate to previous month/year at (106, 266) on [data-handler='prev']
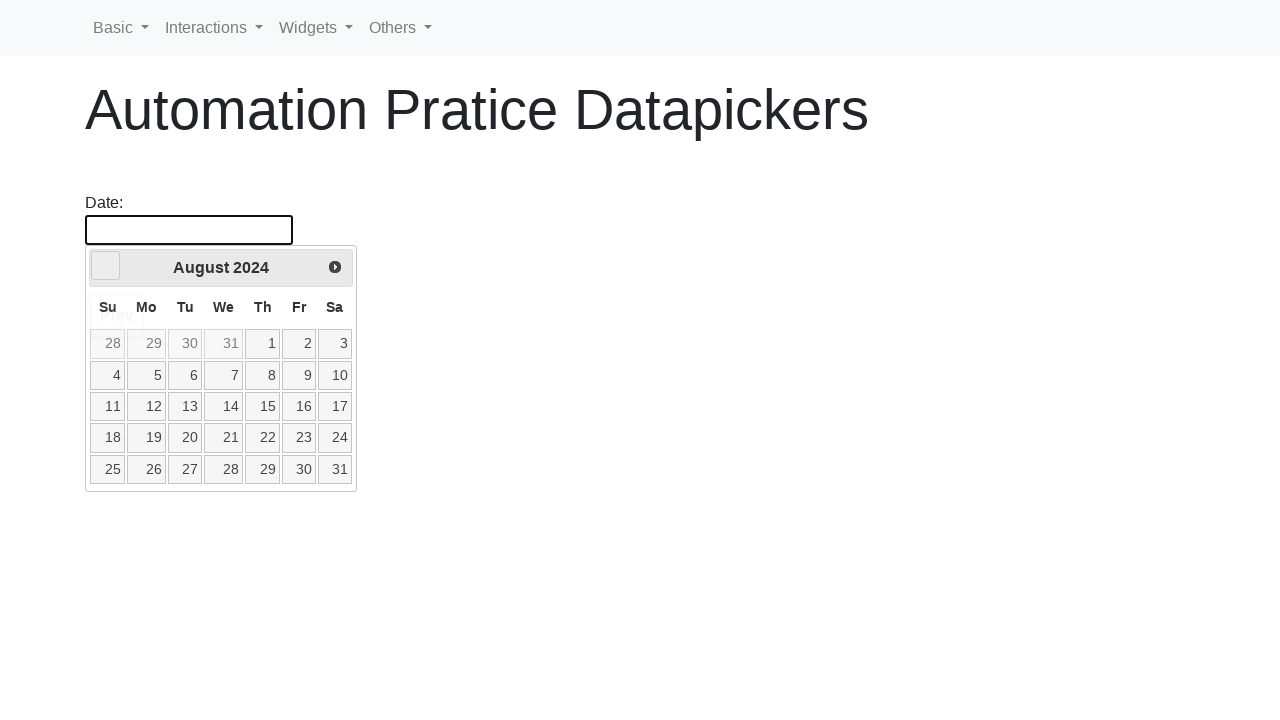

Clicked previous button to navigate to previous month/year at (106, 266) on [data-handler='prev']
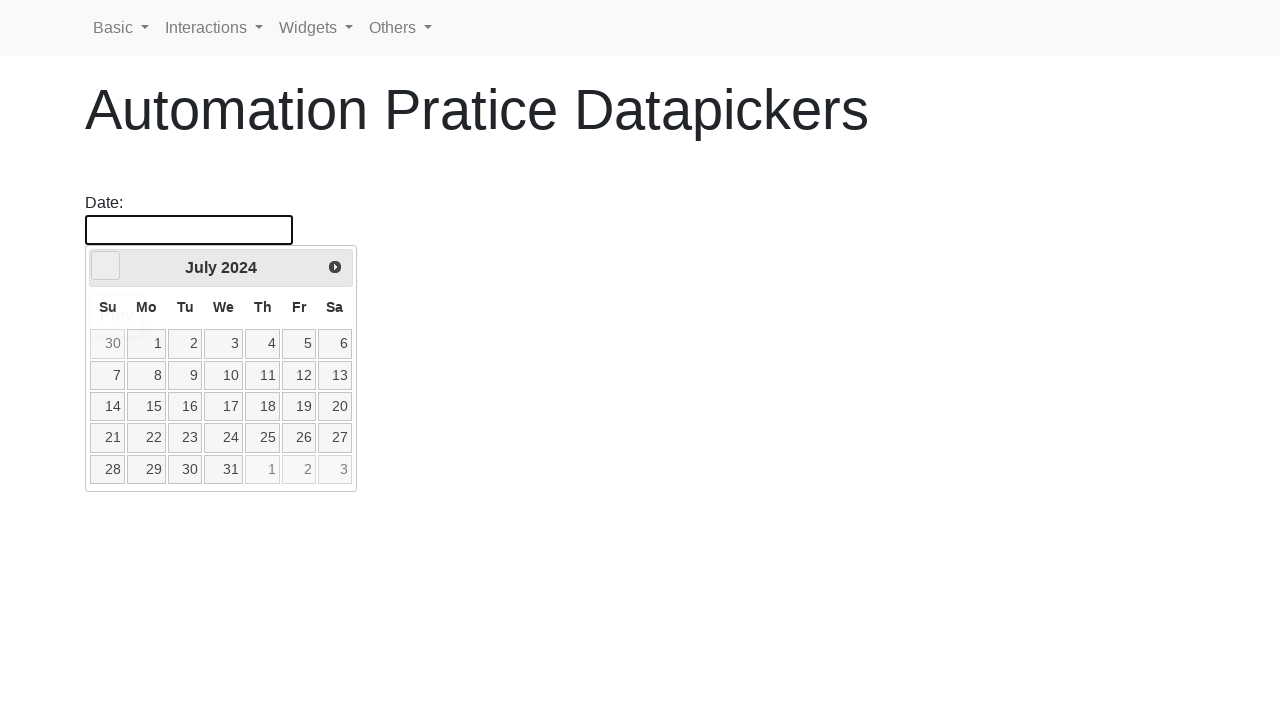

Clicked previous button to navigate to previous month/year at (106, 266) on [data-handler='prev']
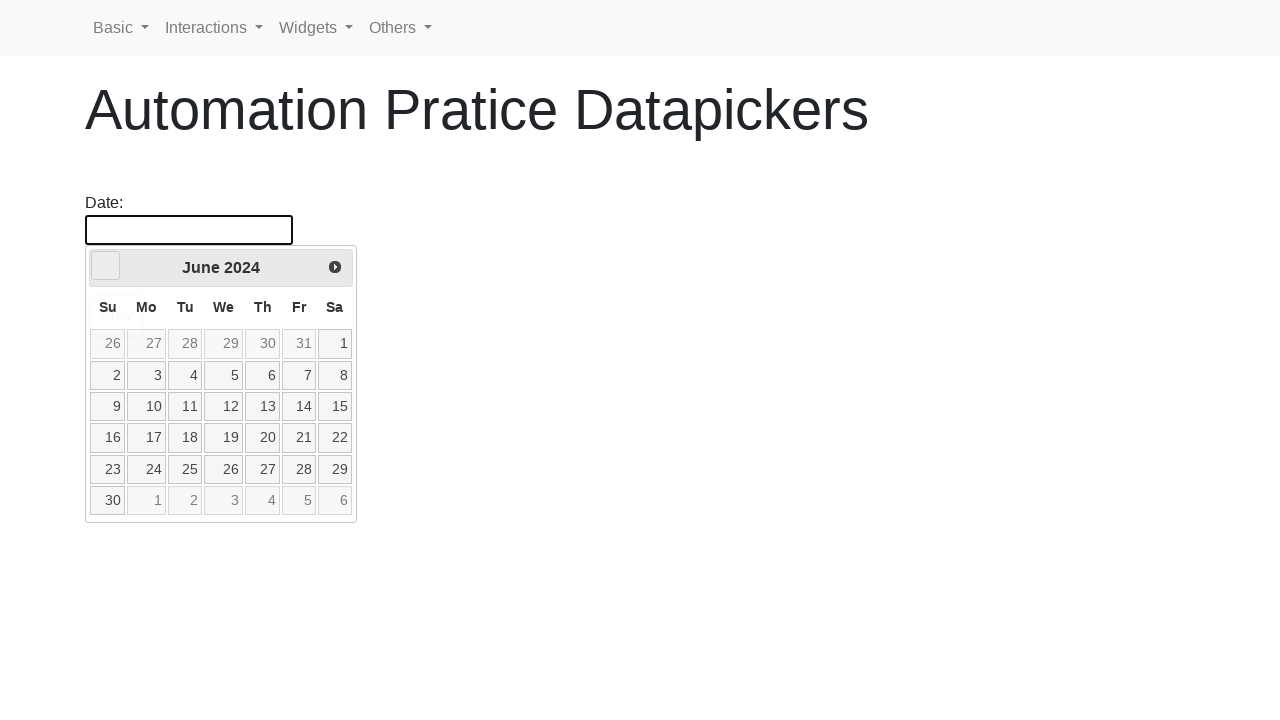

Clicked previous button to navigate to previous month/year at (106, 266) on [data-handler='prev']
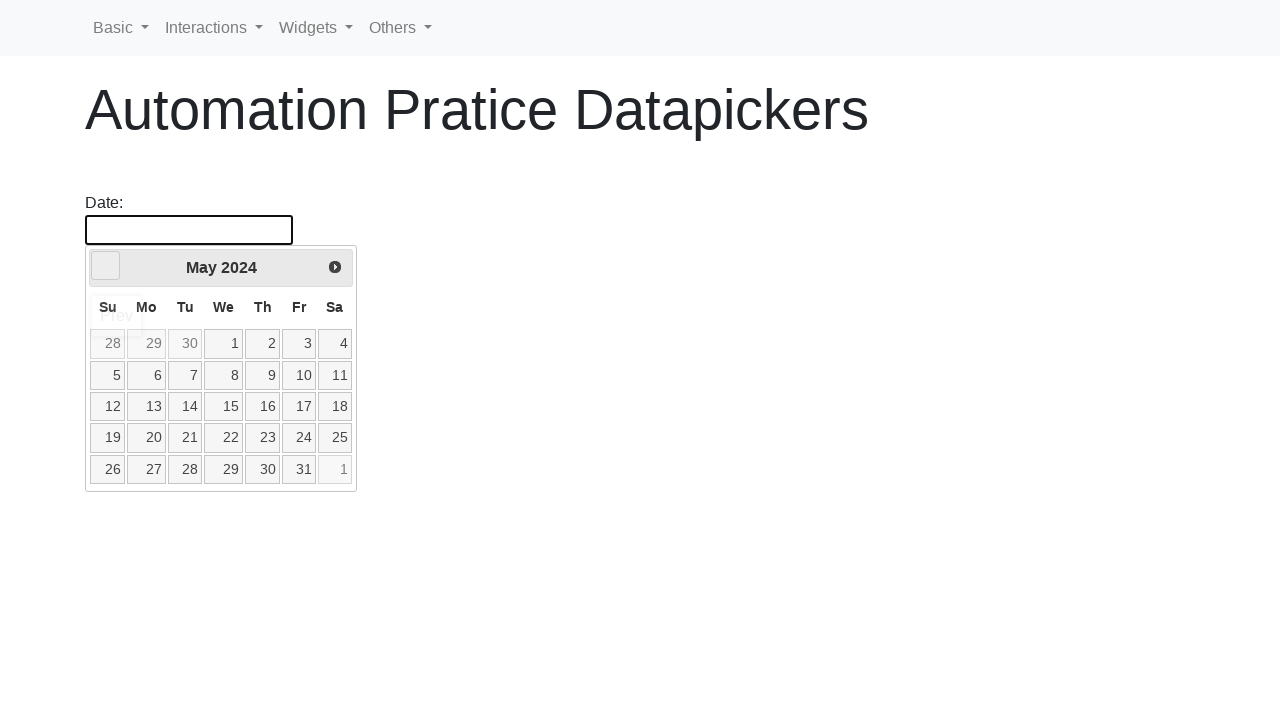

Clicked previous button to navigate to previous month/year at (106, 266) on [data-handler='prev']
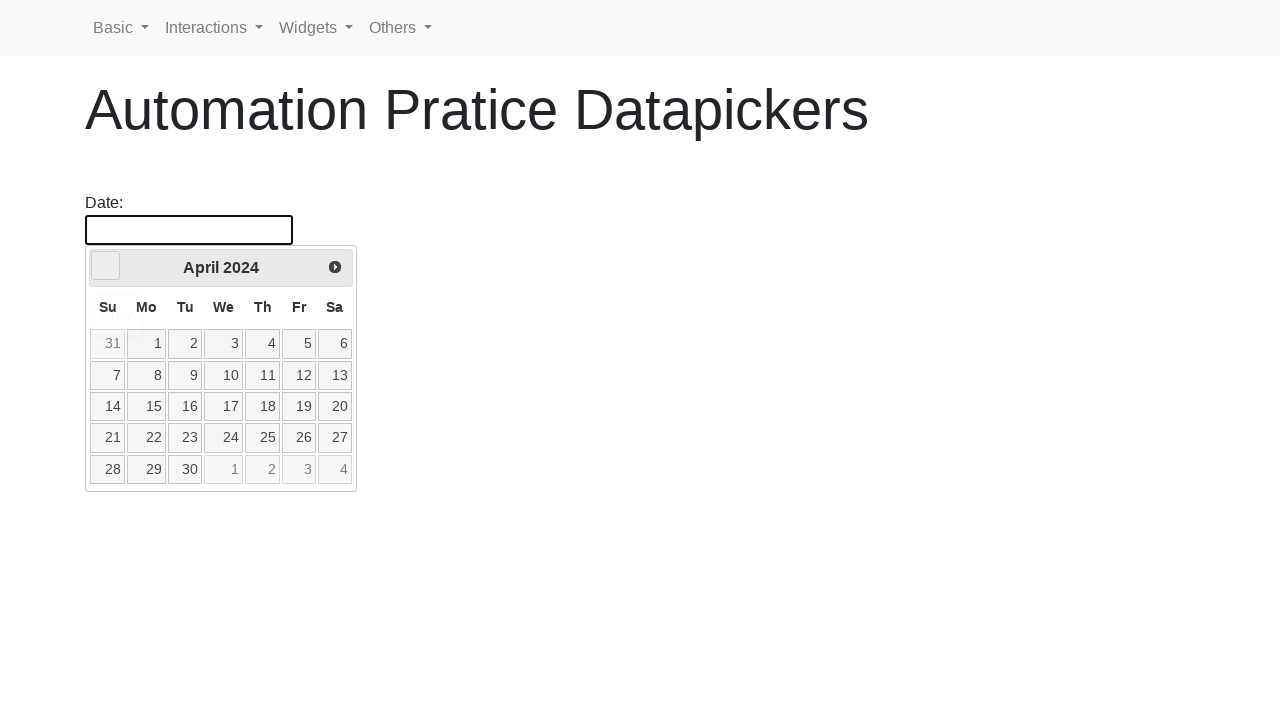

Clicked previous button to navigate to previous month/year at (106, 266) on [data-handler='prev']
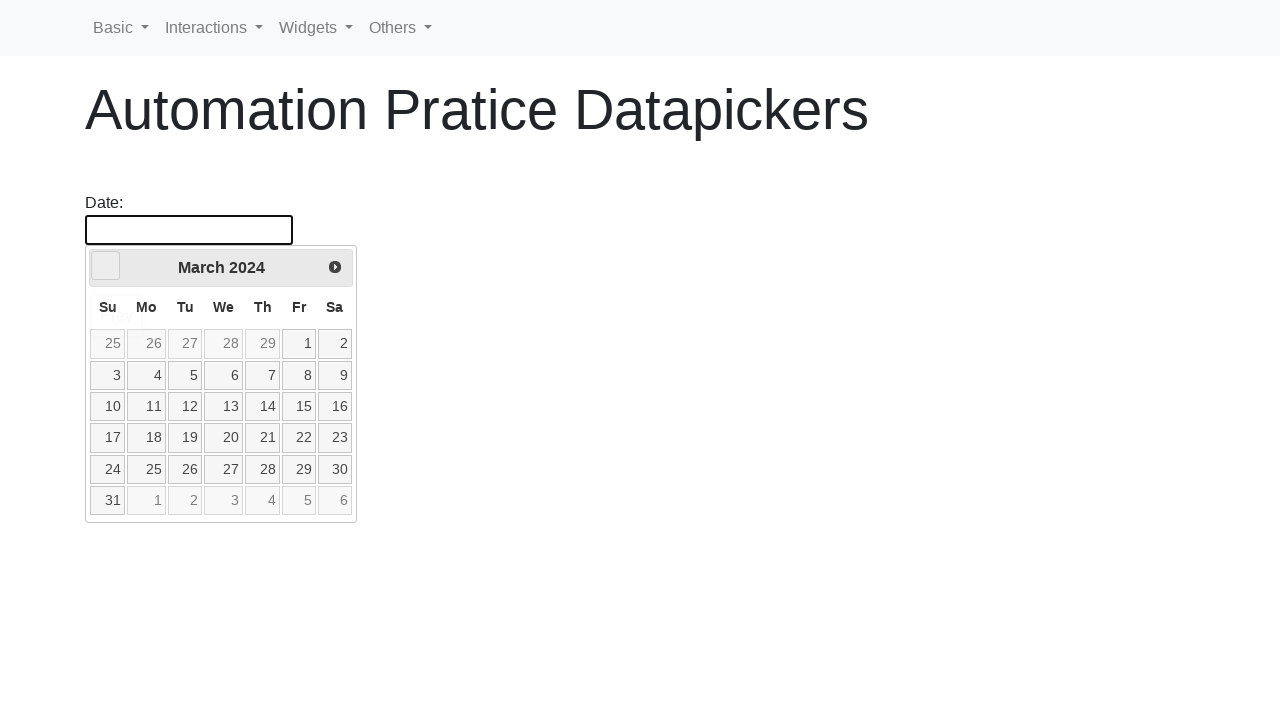

Clicked previous button to navigate to previous month/year at (106, 266) on [data-handler='prev']
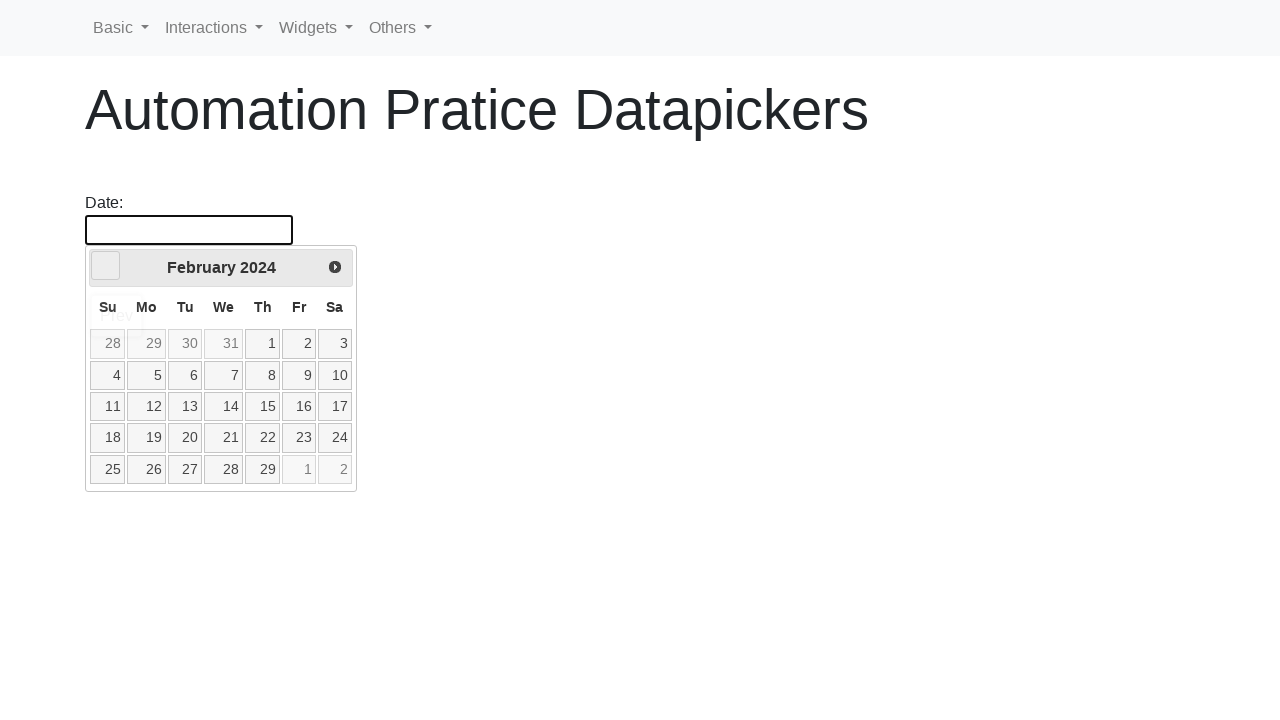

Clicked previous button to navigate to previous month/year at (106, 266) on [data-handler='prev']
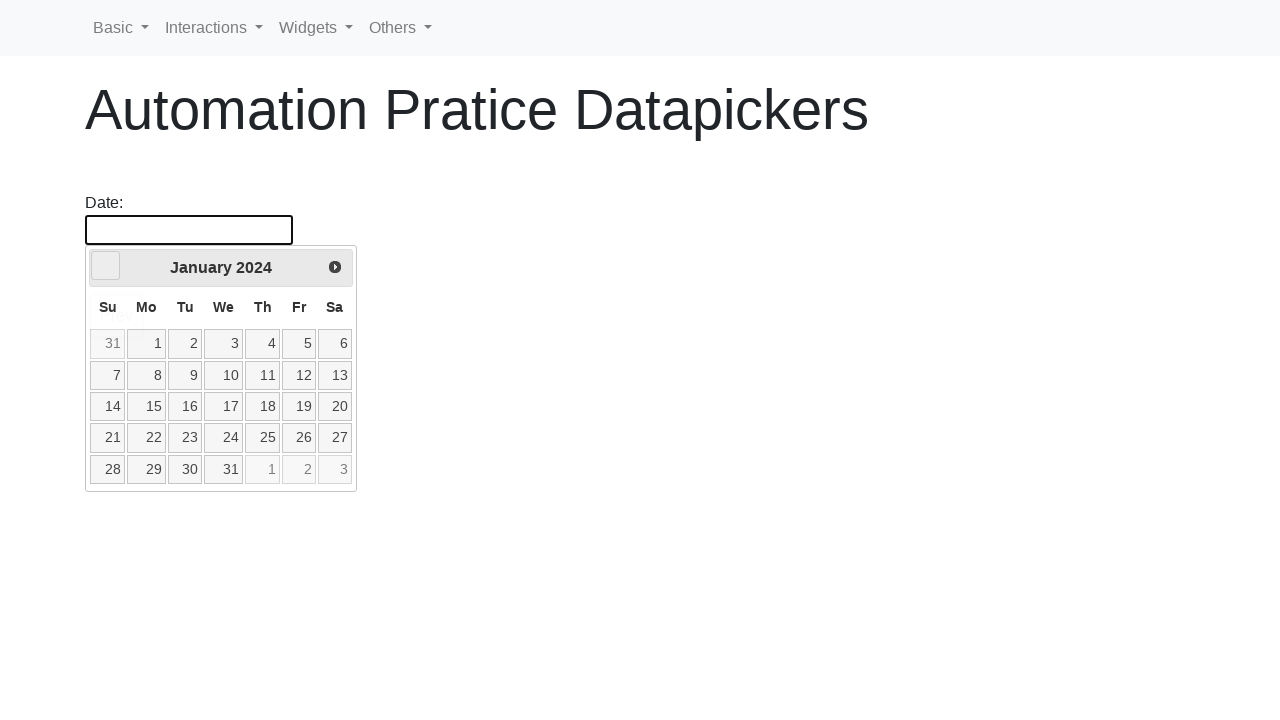

Clicked previous button to navigate to previous month/year at (106, 266) on [data-handler='prev']
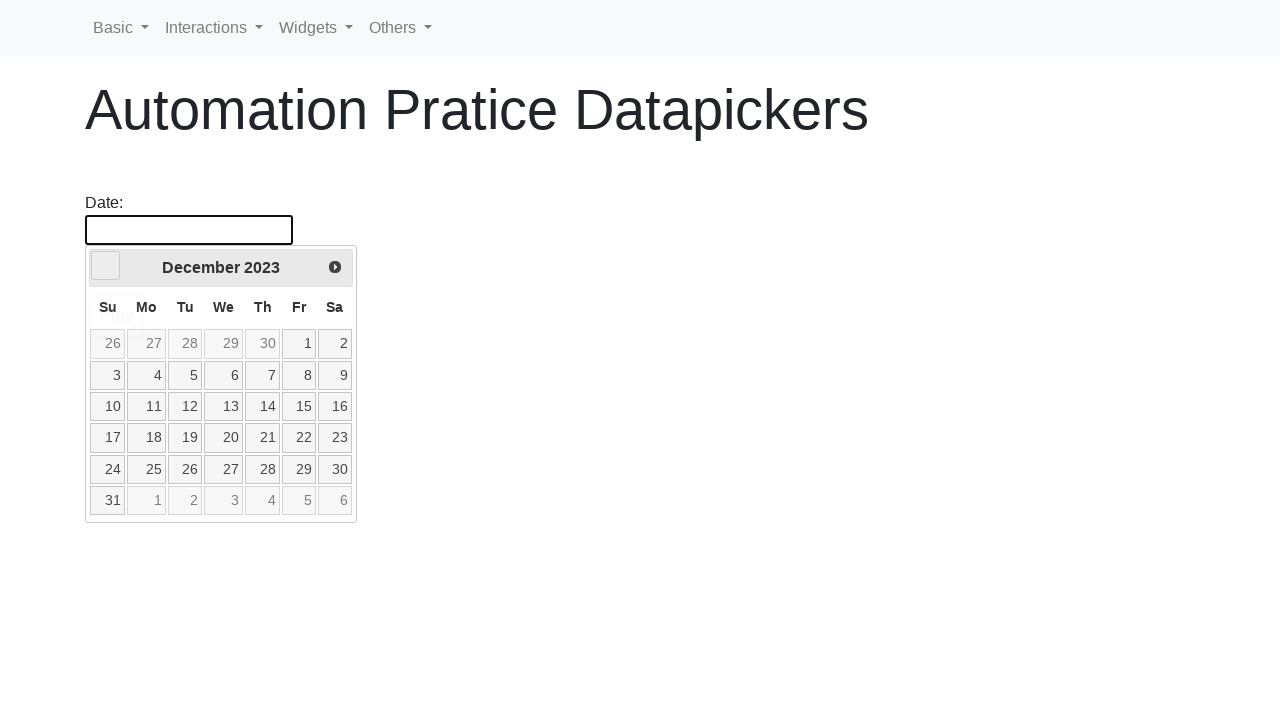

Clicked previous button to navigate to previous month/year at (106, 266) on [data-handler='prev']
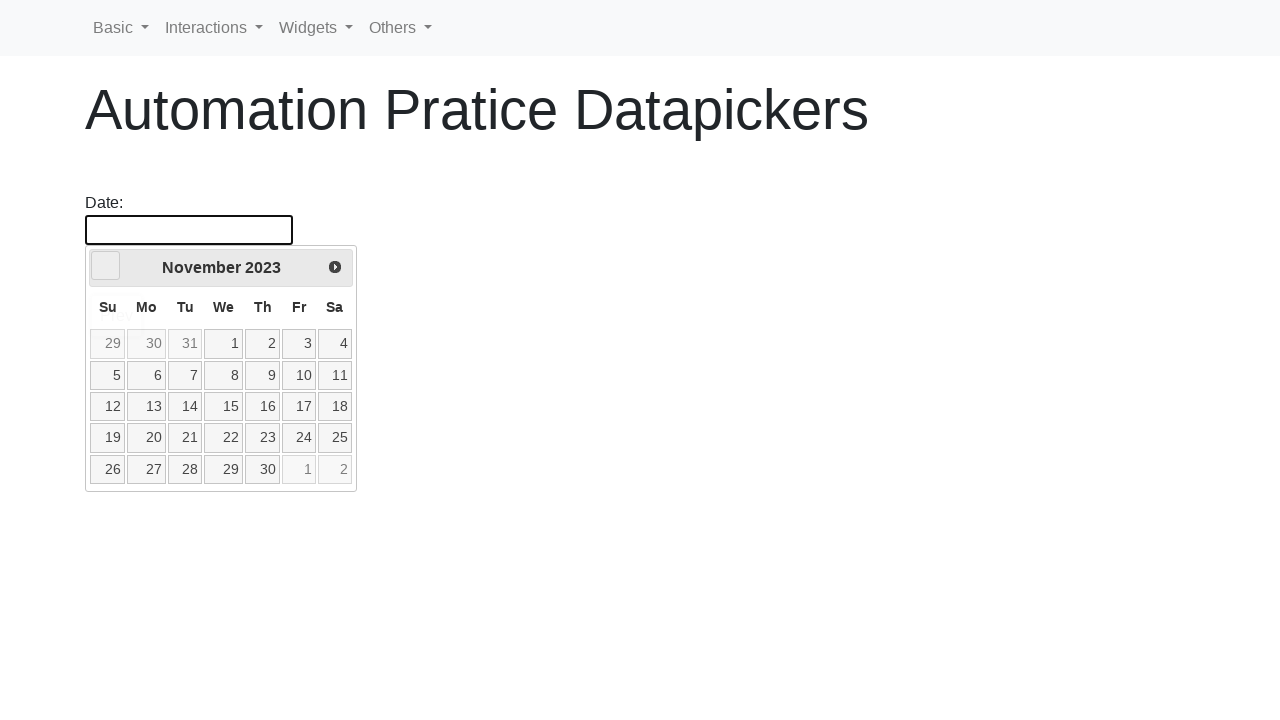

Clicked previous button to navigate to previous month/year at (106, 266) on [data-handler='prev']
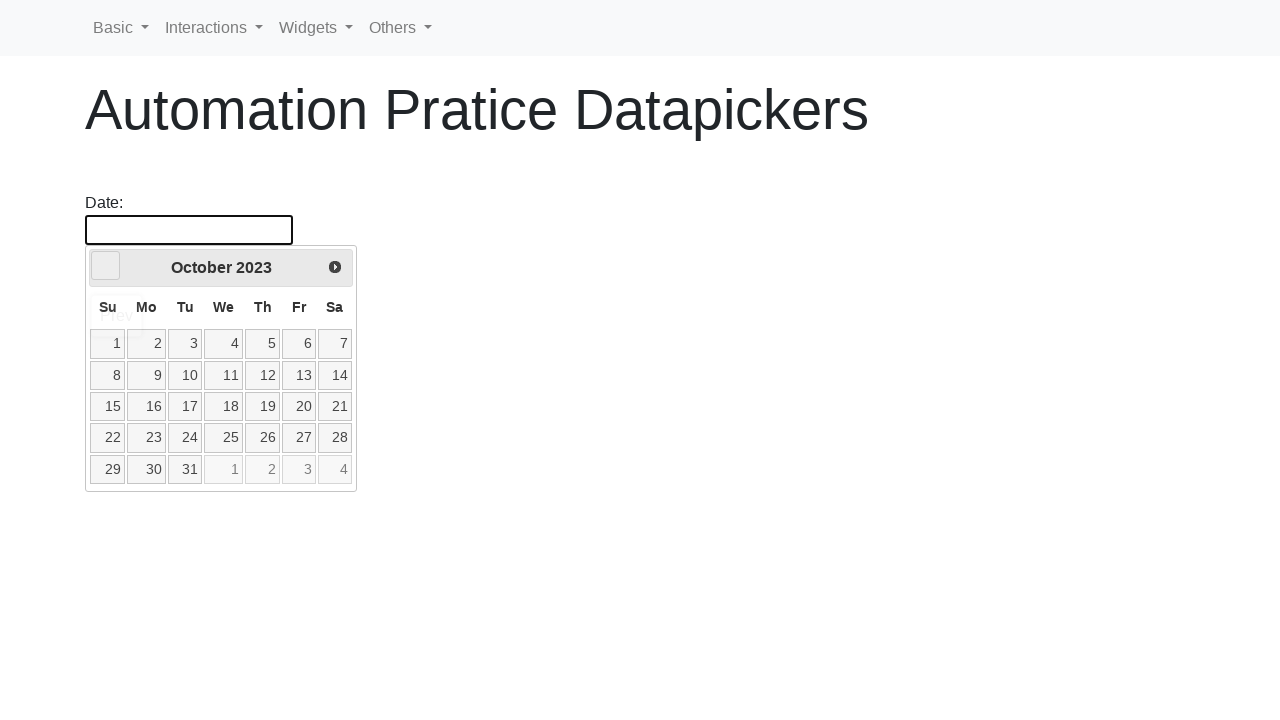

Clicked previous button to navigate to previous month/year at (106, 266) on [data-handler='prev']
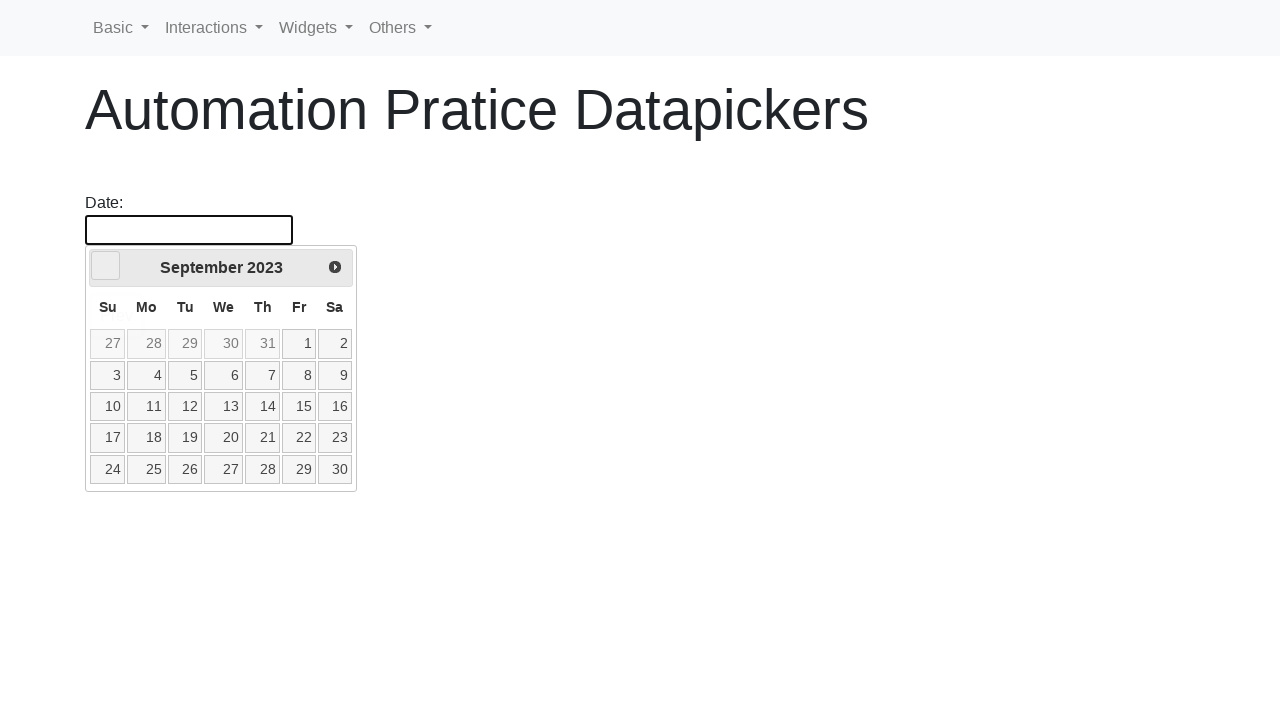

Clicked previous button to navigate to previous month/year at (106, 266) on [data-handler='prev']
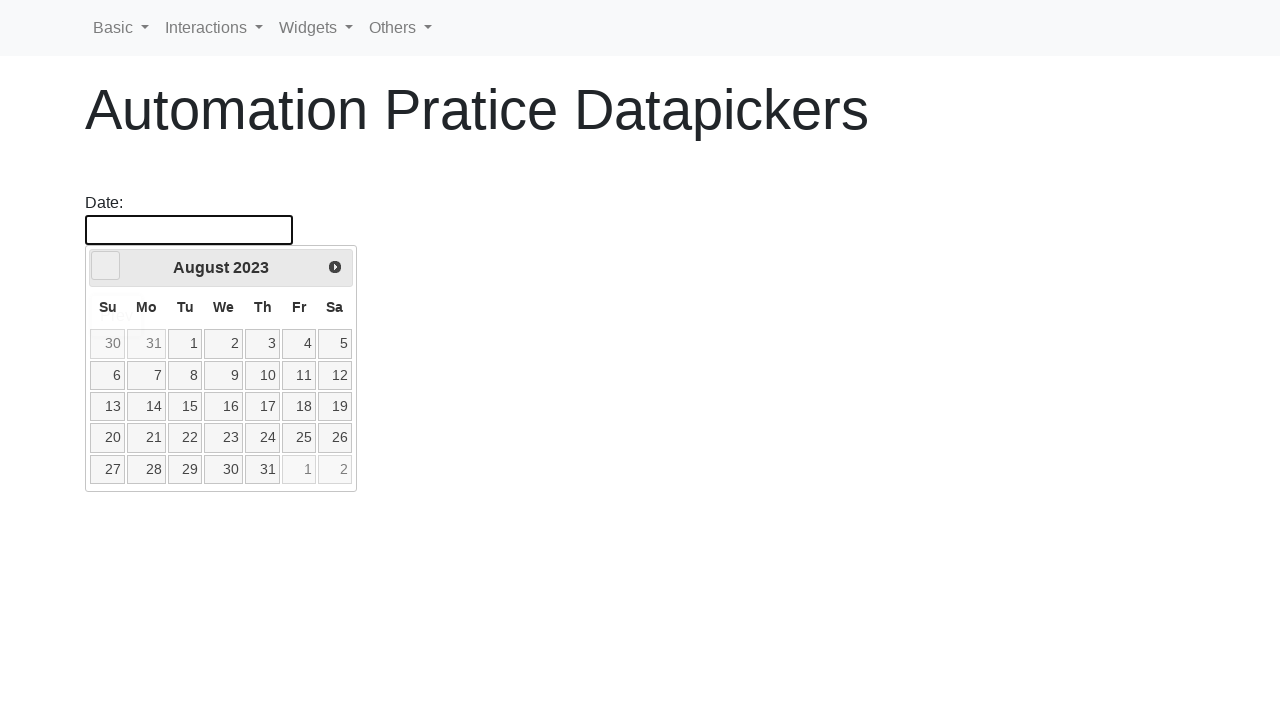

Clicked previous button to navigate to previous month/year at (106, 266) on [data-handler='prev']
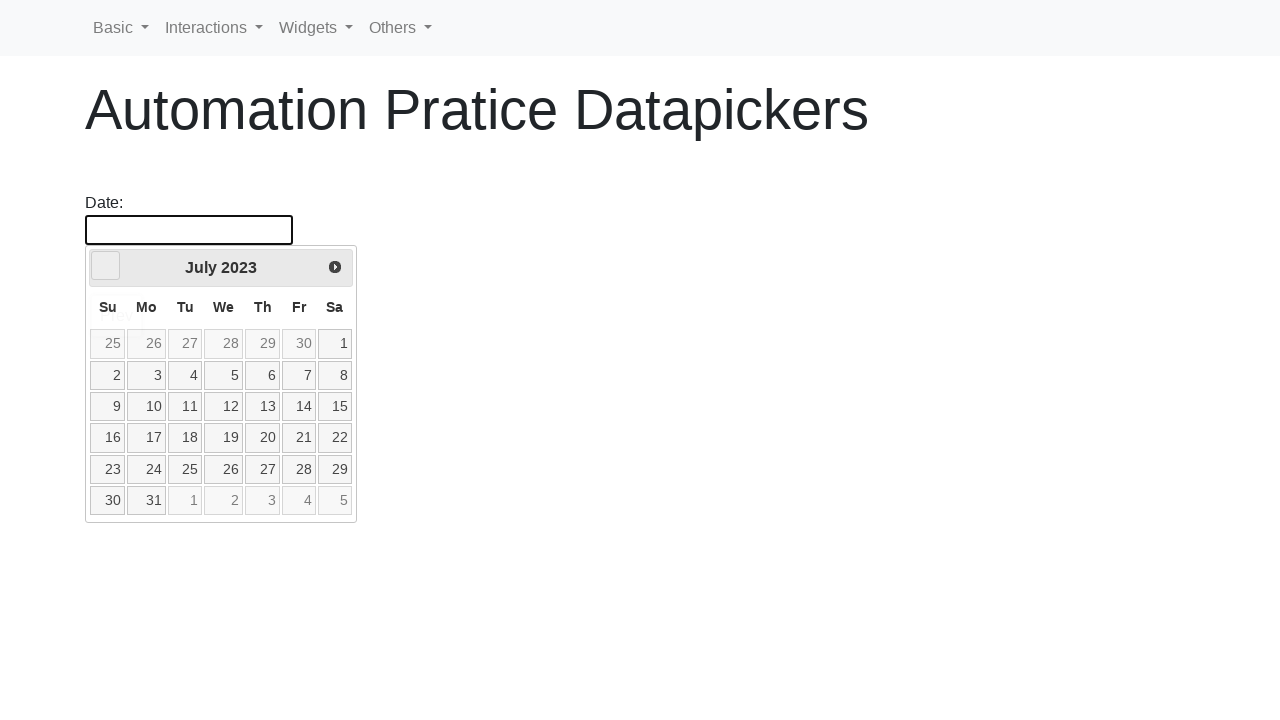

Clicked previous button to navigate to previous month/year at (106, 266) on [data-handler='prev']
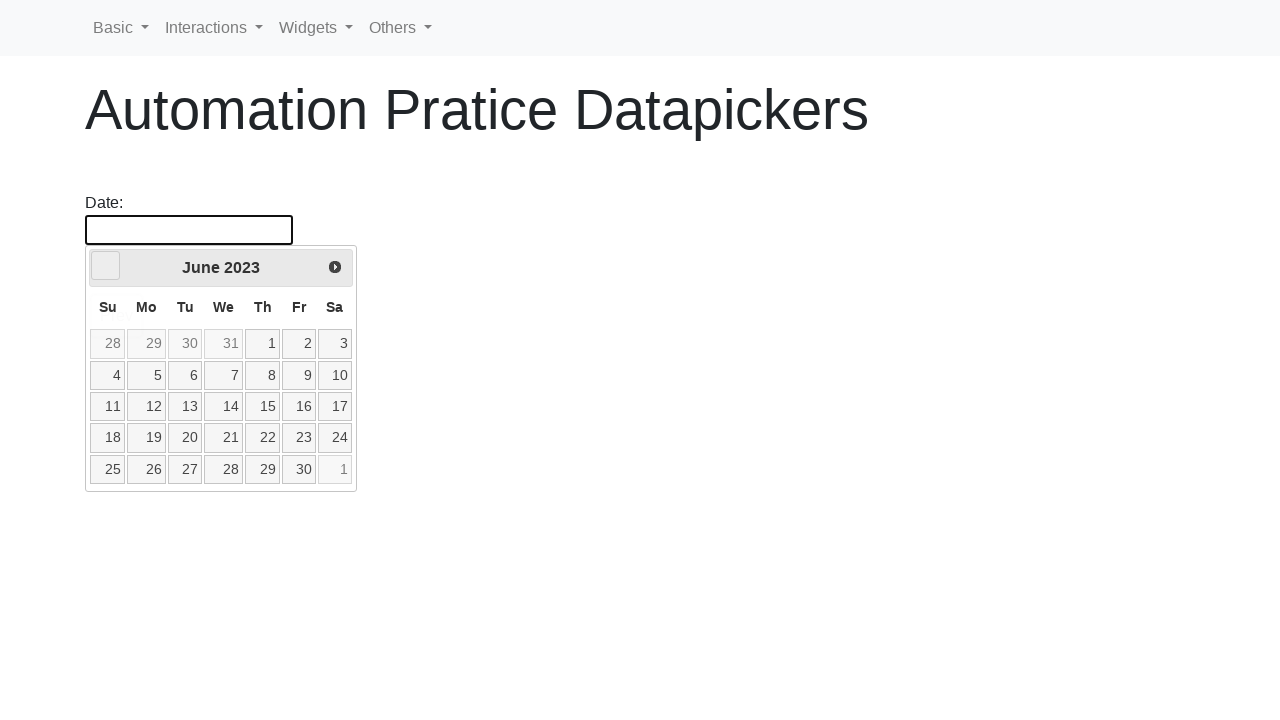

Clicked previous button to navigate to previous month/year at (106, 266) on [data-handler='prev']
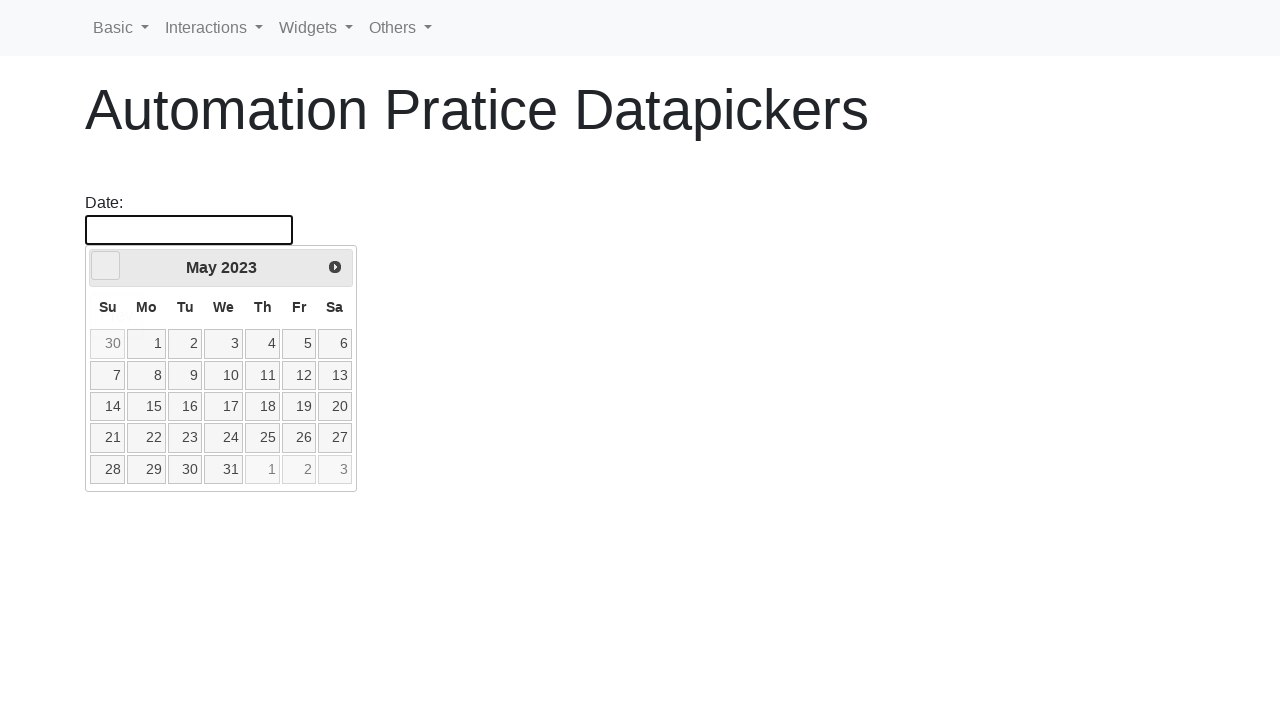

Clicked previous button to navigate to previous month/year at (106, 266) on [data-handler='prev']
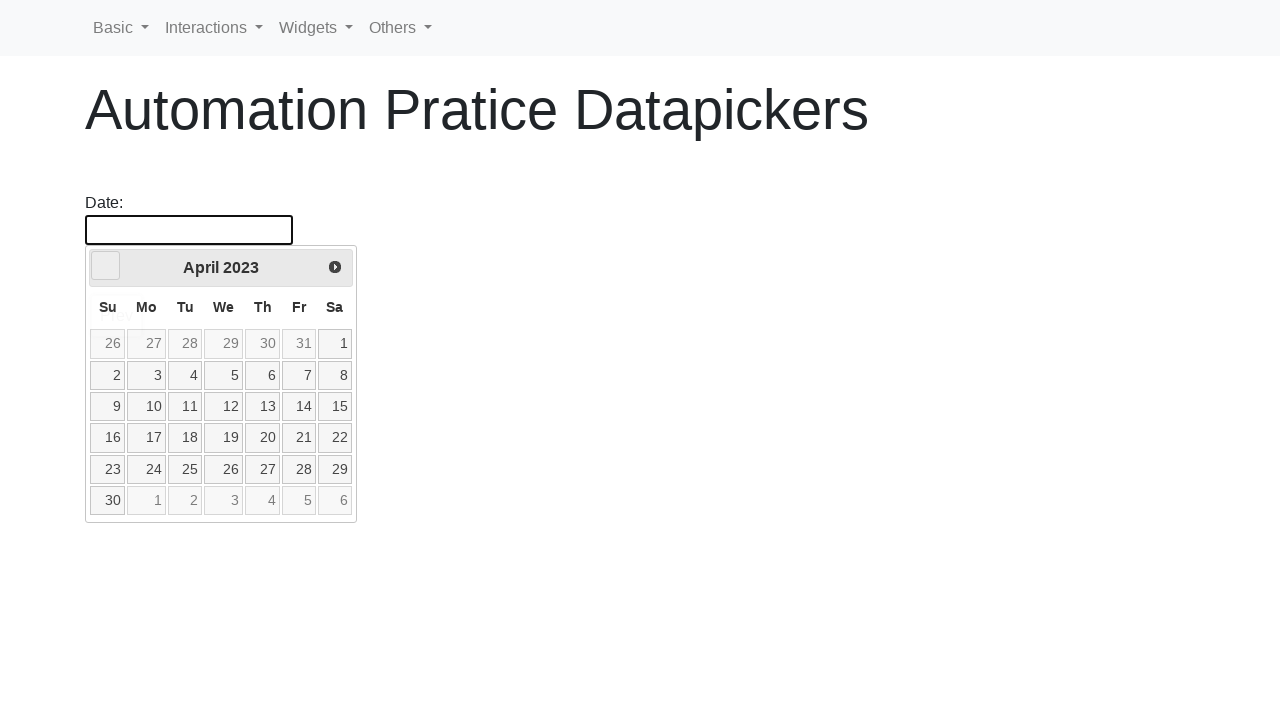

Clicked previous button to navigate to previous month/year at (106, 266) on [data-handler='prev']
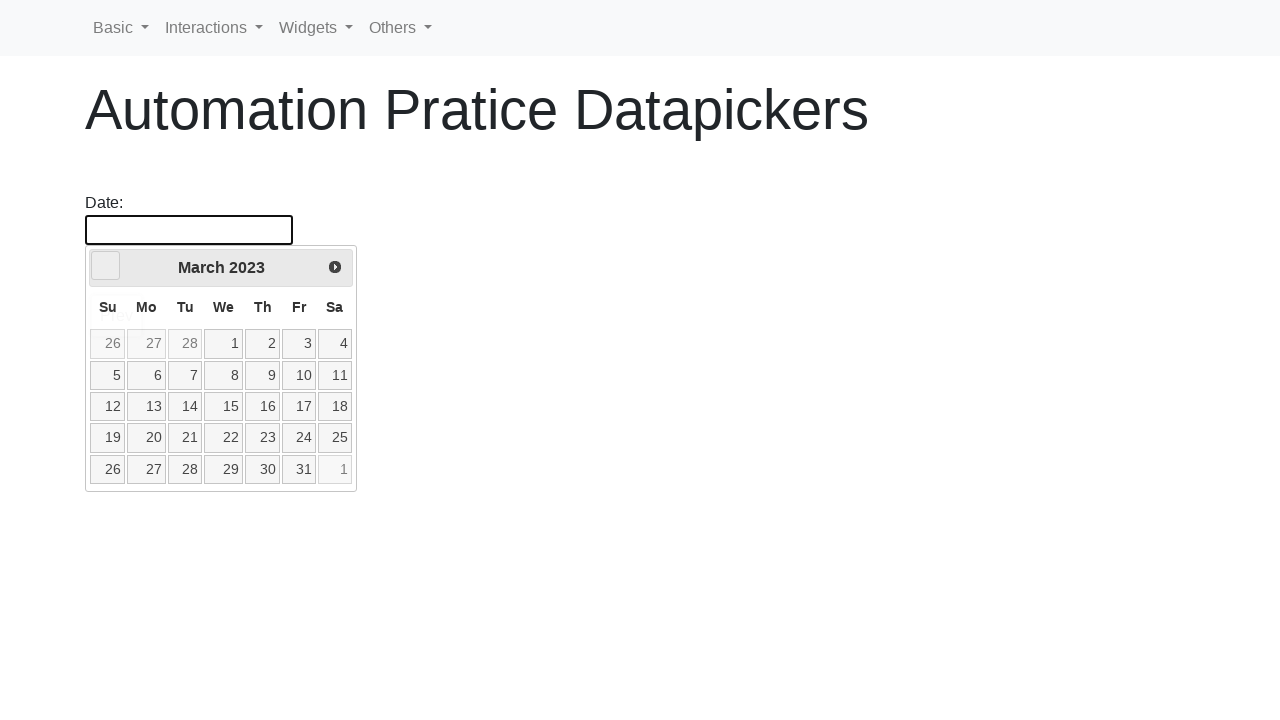

Clicked previous button to navigate to previous month/year at (106, 266) on [data-handler='prev']
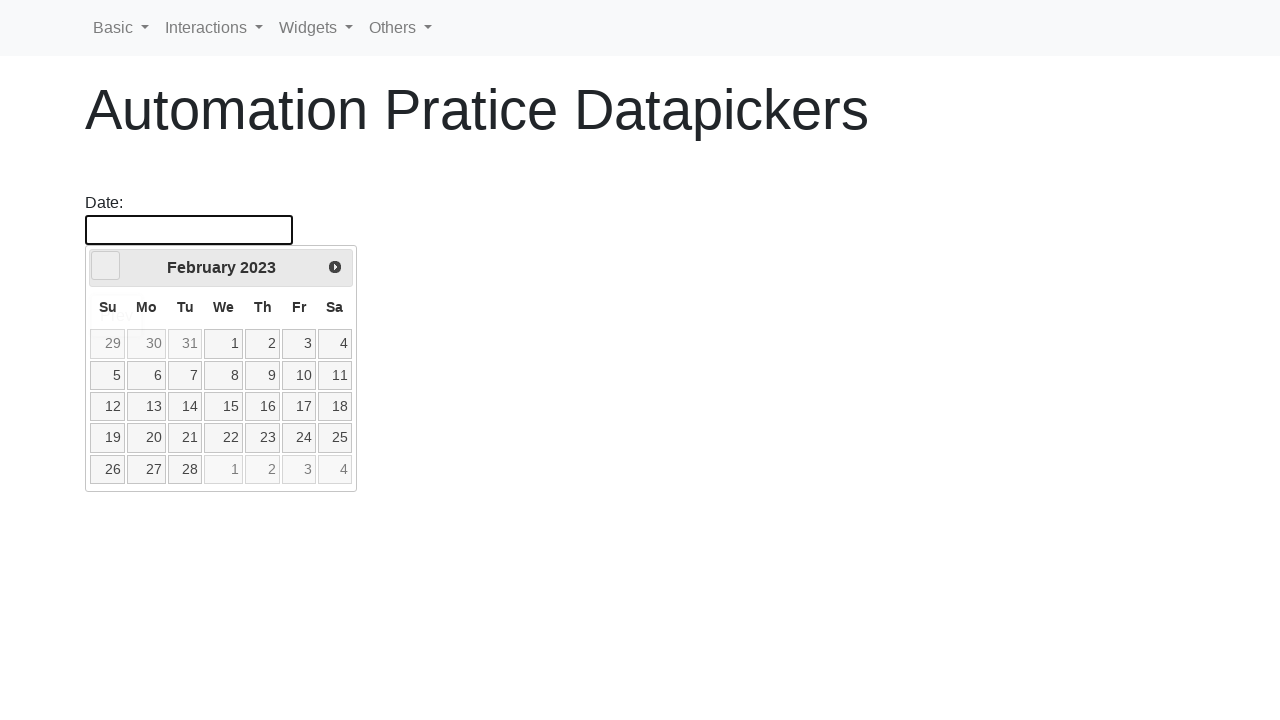

Clicked previous button to navigate to previous month/year at (106, 266) on [data-handler='prev']
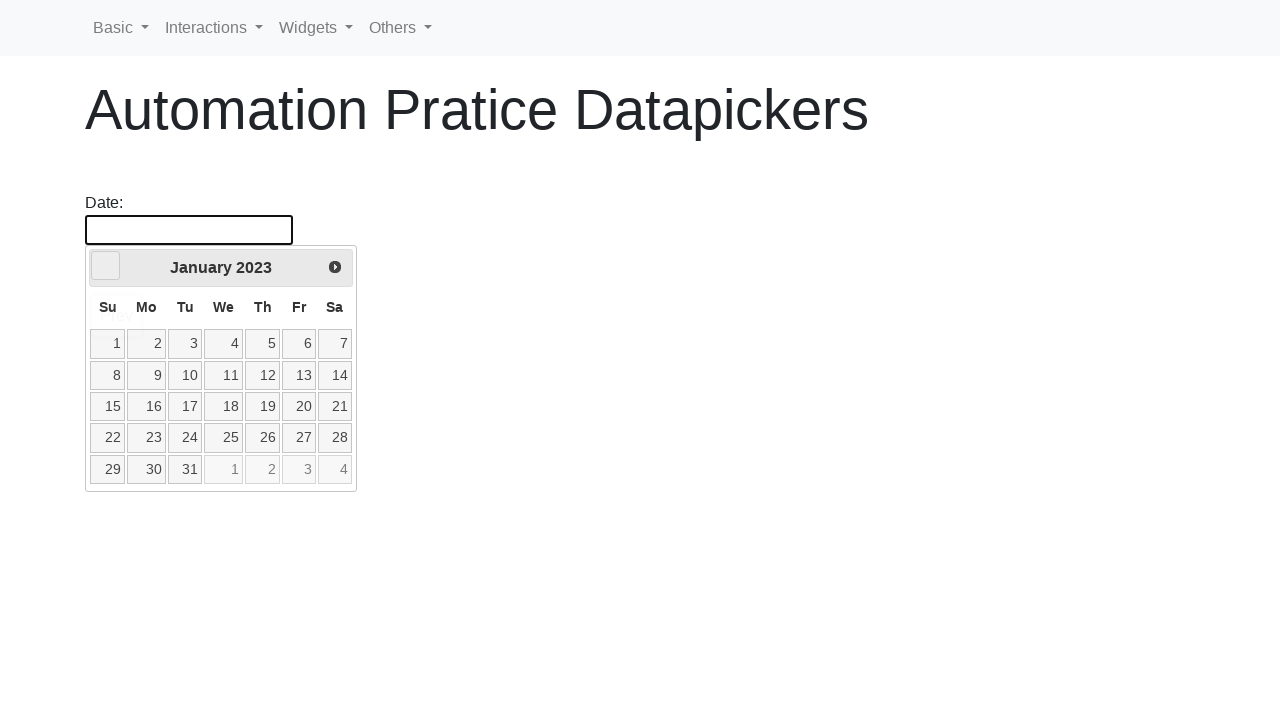

Clicked previous button to navigate to previous month/year at (106, 266) on [data-handler='prev']
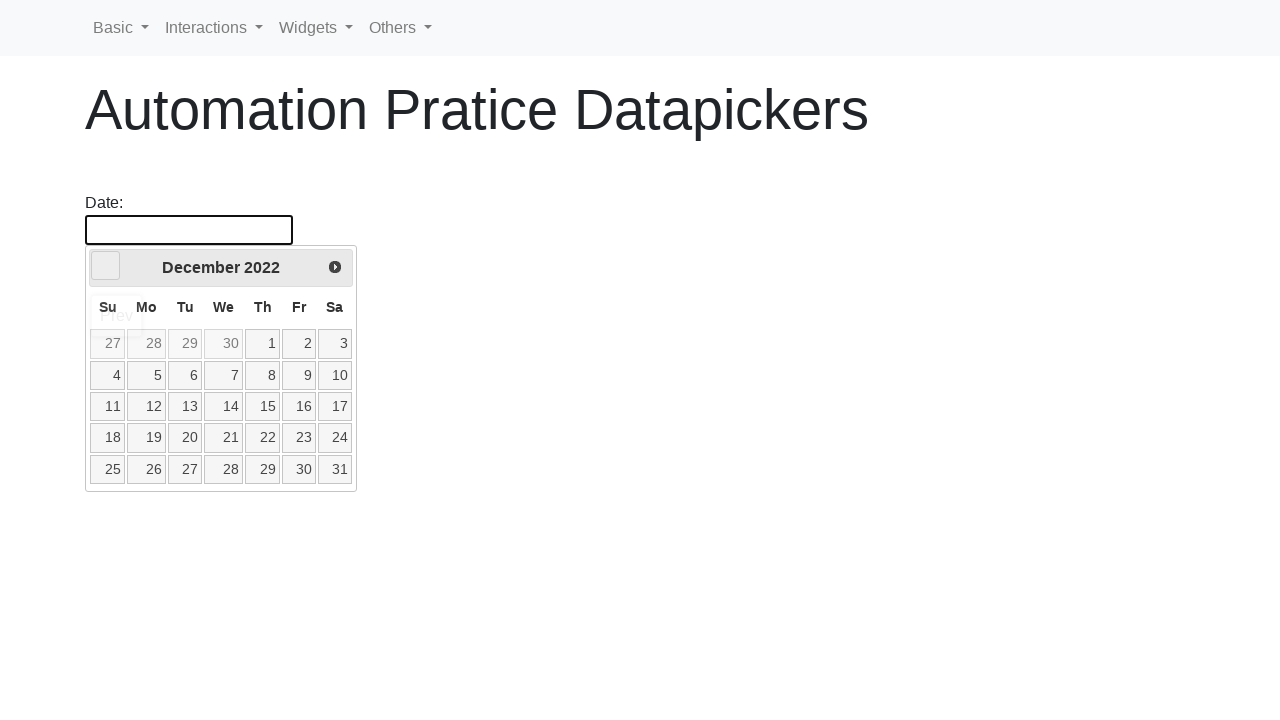

Clicked previous button to navigate to previous month/year at (106, 266) on [data-handler='prev']
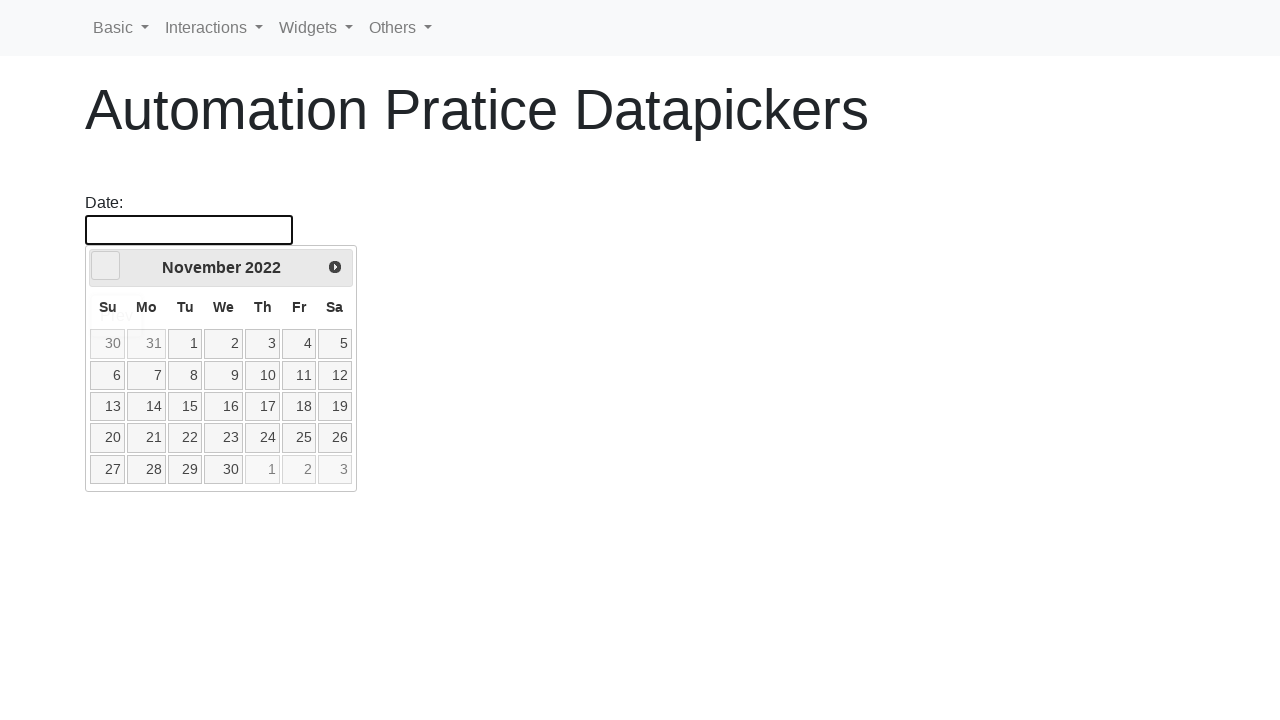

Clicked previous button to navigate to previous month/year at (106, 266) on [data-handler='prev']
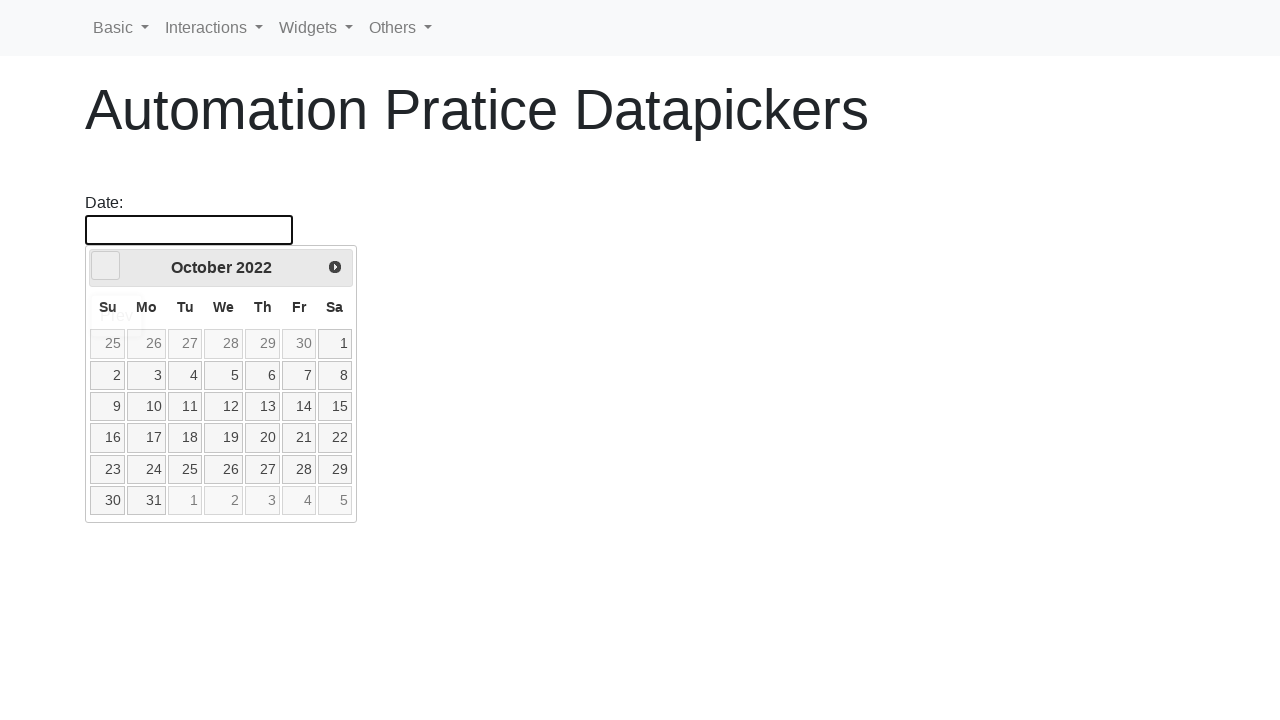

Clicked previous button to navigate to previous month/year at (106, 266) on [data-handler='prev']
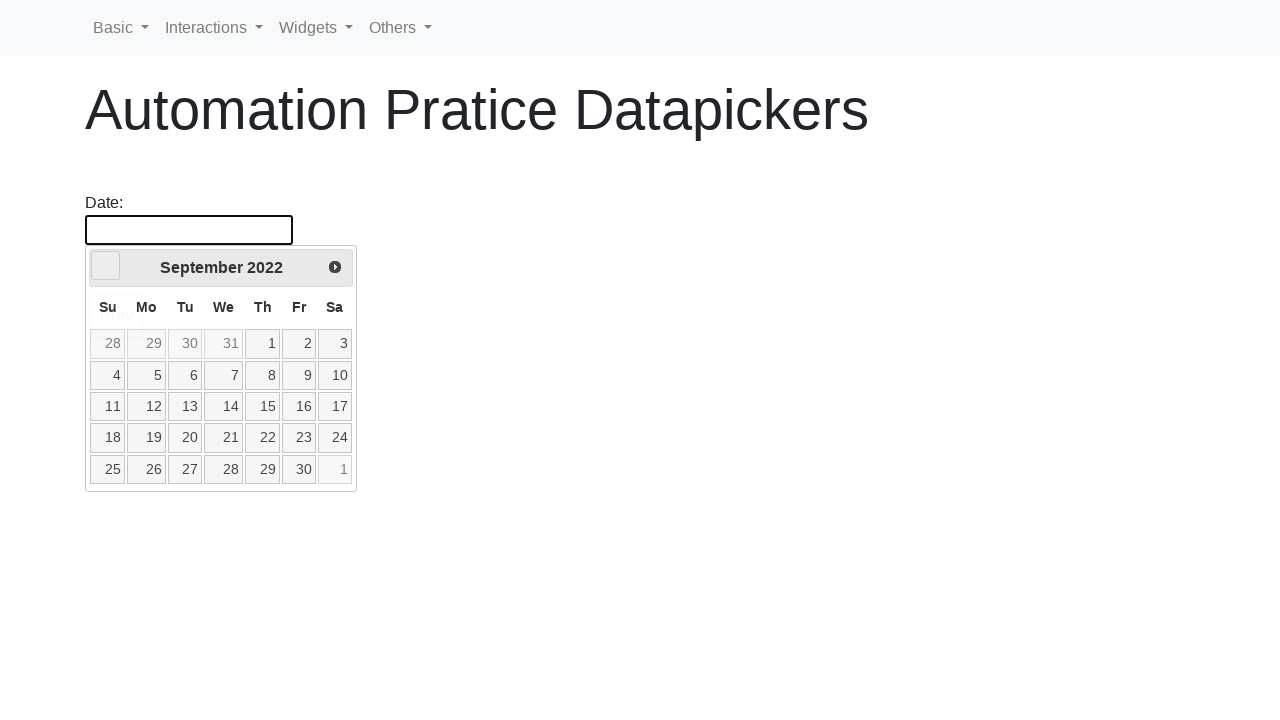

Clicked previous button to navigate to previous month/year at (106, 266) on [data-handler='prev']
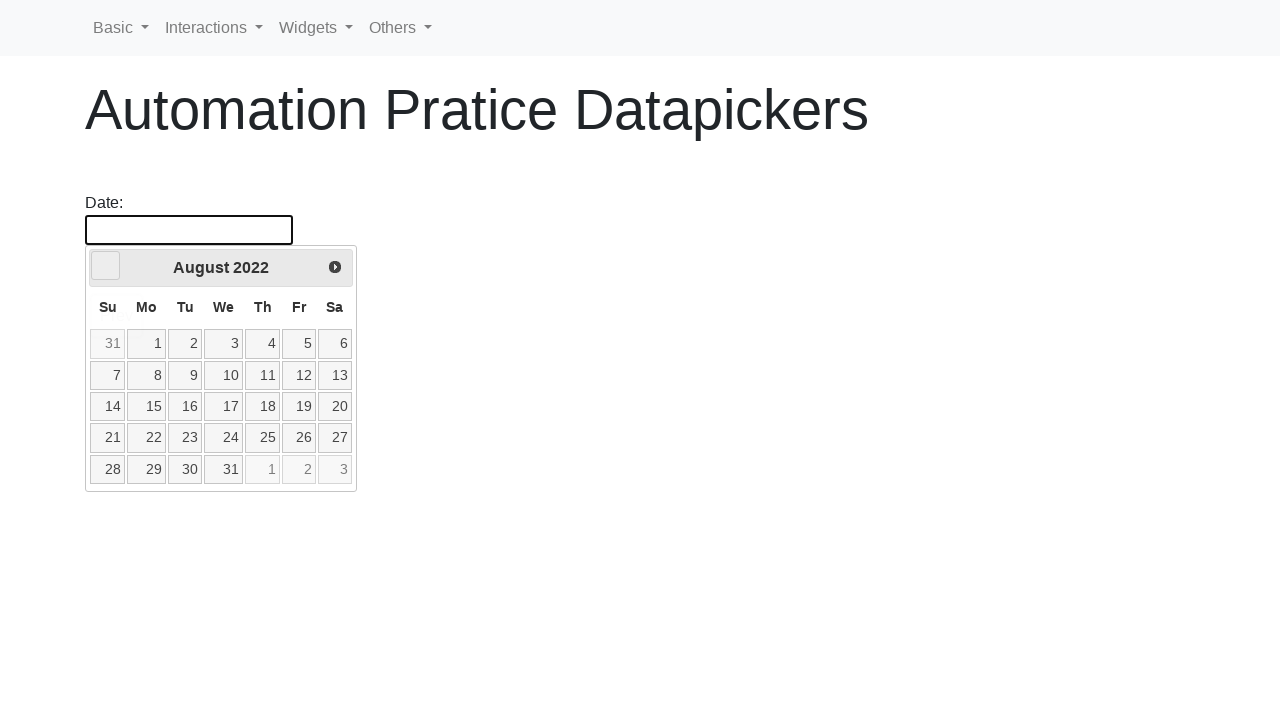

Clicked previous button to navigate to previous month/year at (106, 266) on [data-handler='prev']
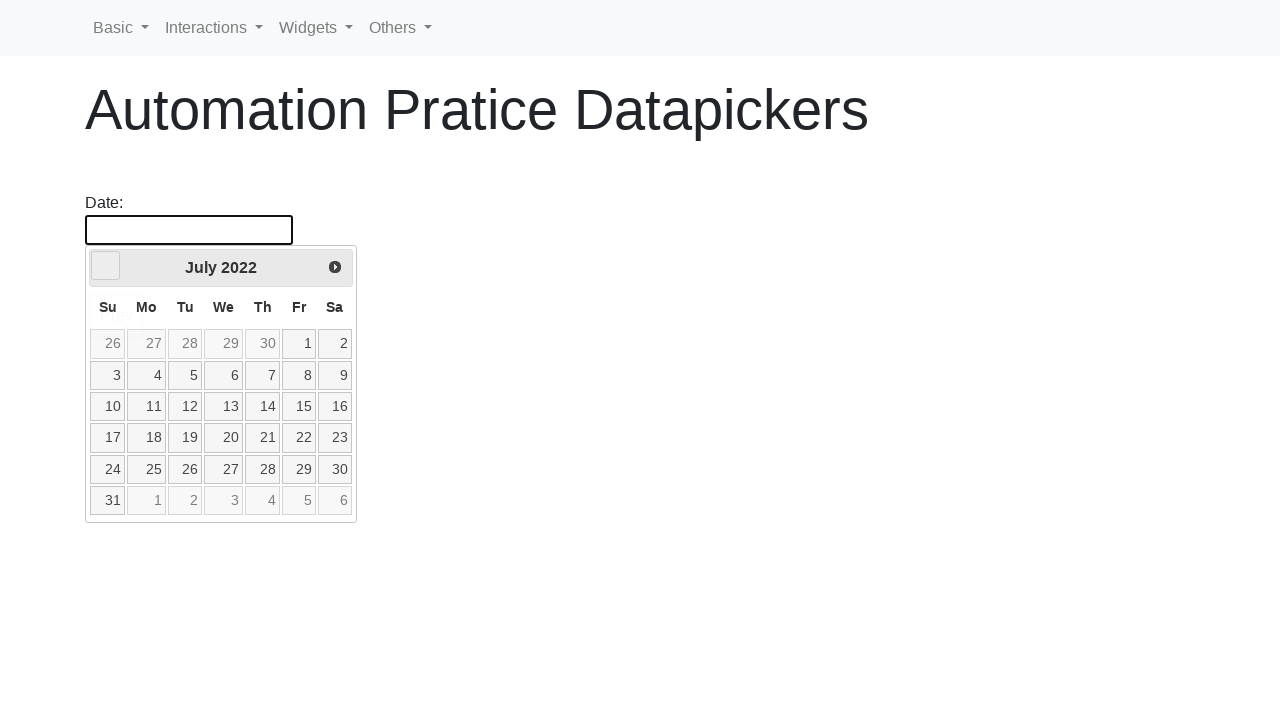

Clicked previous button to navigate to previous month/year at (106, 266) on [data-handler='prev']
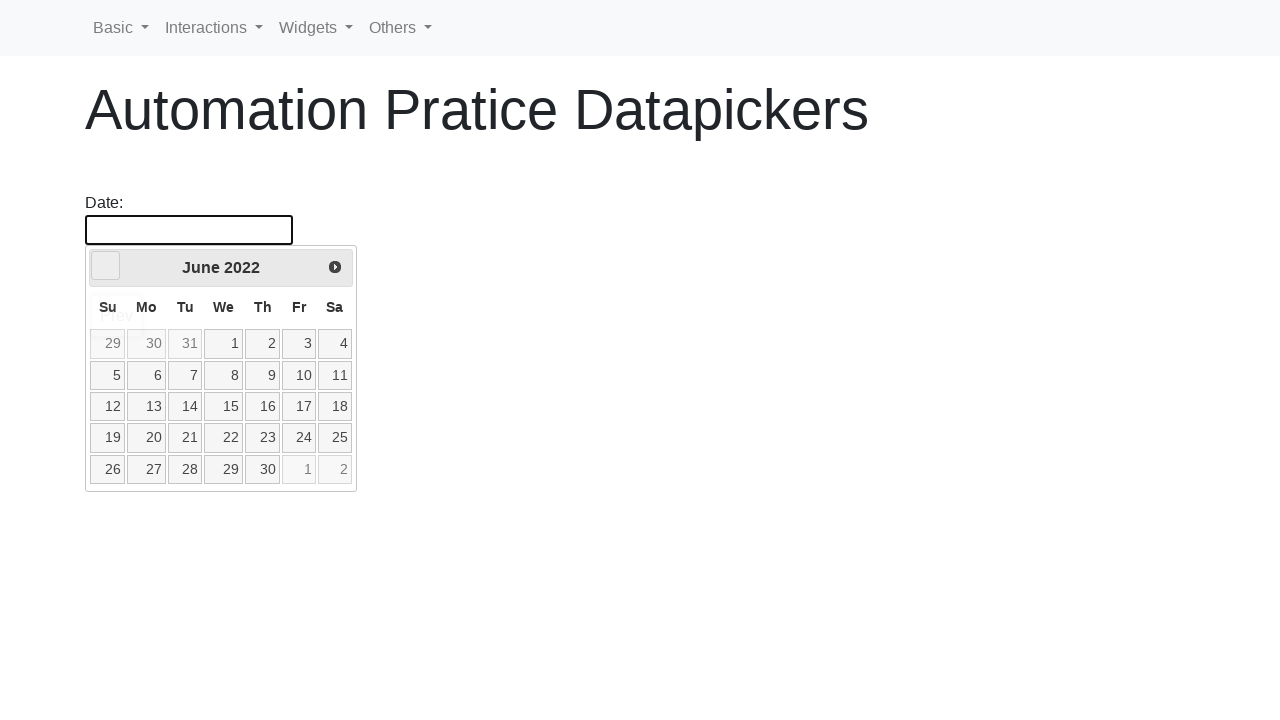

Selected day 2 from the datepicker at (263, 344) on [data-handler='selectDay']:not(.ui-datepicker-other-month) >> nth=1
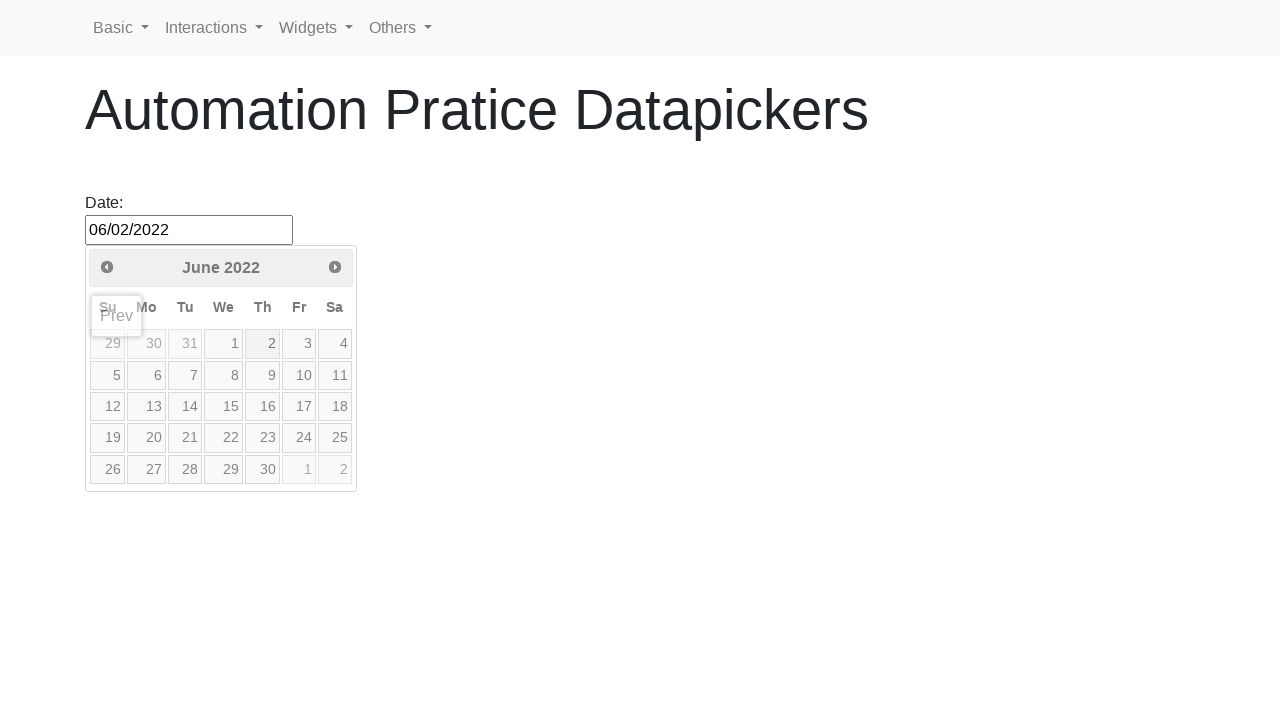

Successfully selected June 2, 2022
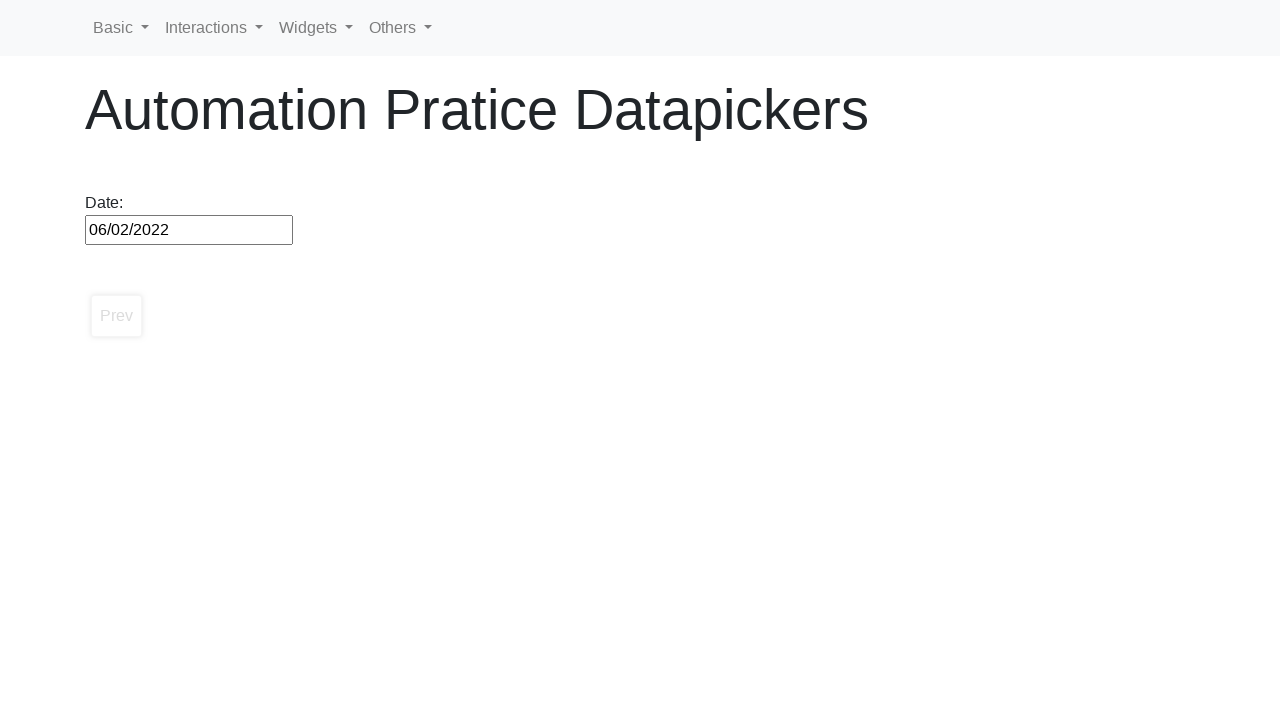

Navigated back to datepicker page for second date selection
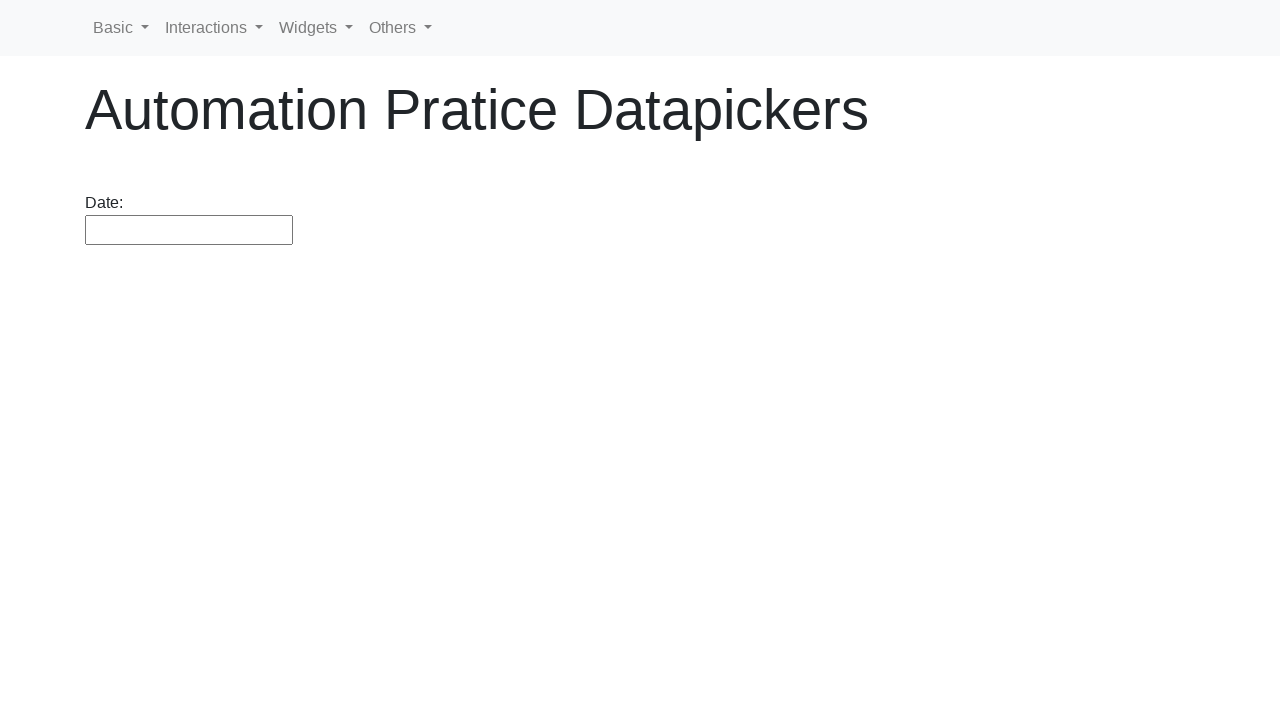

Clicked datepicker input field to open the calendar at (189, 230) on #datepicker
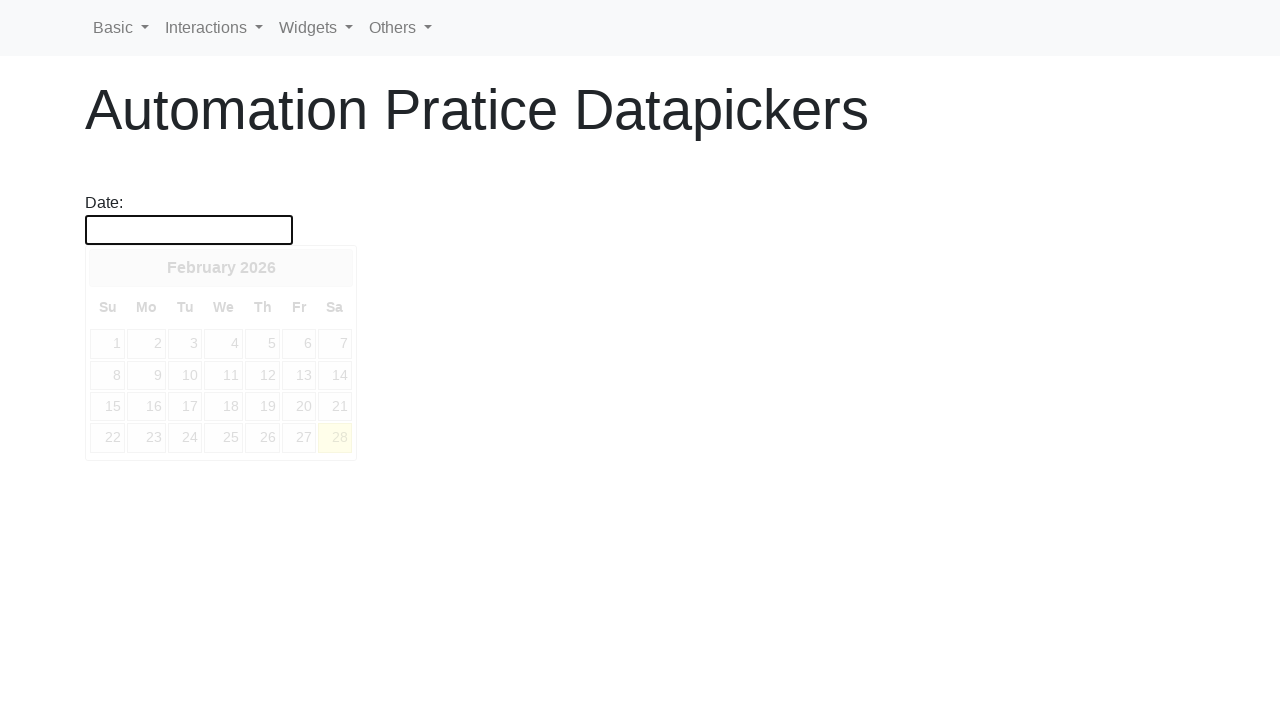

Datepicker calendar appeared
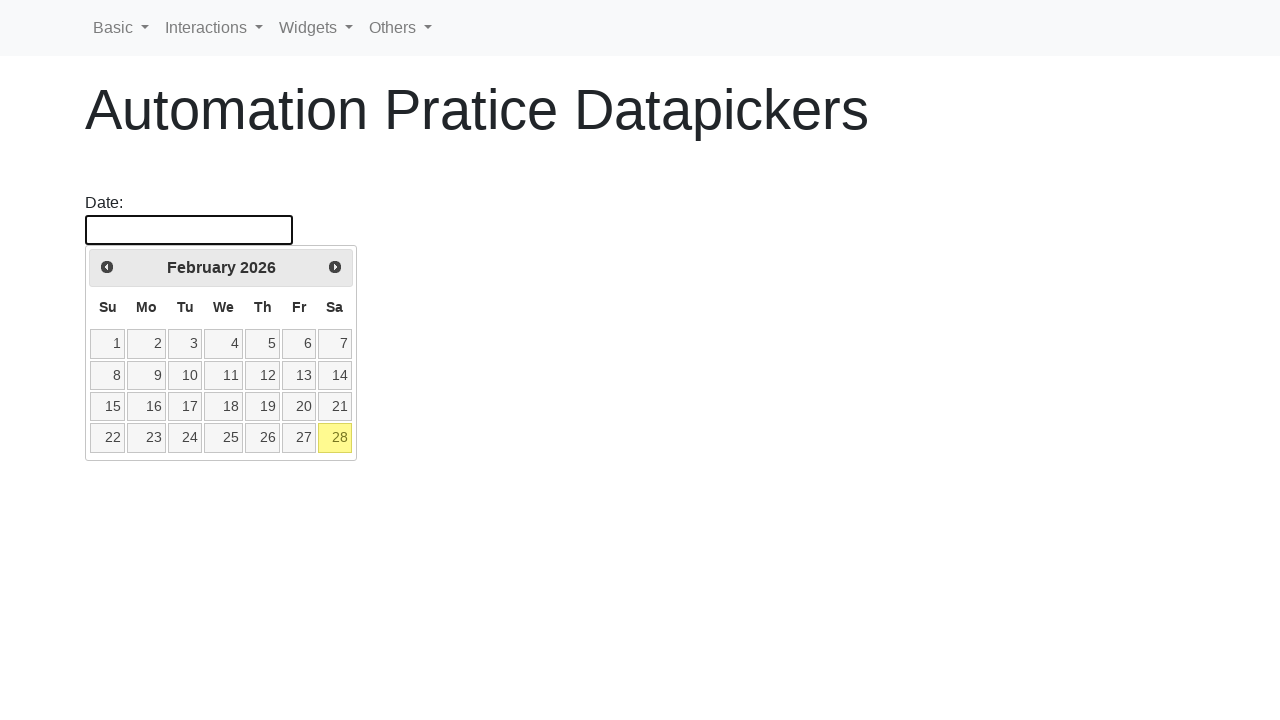

Clicked previous button to navigate to previous month/year at (107, 267) on [data-handler='prev']
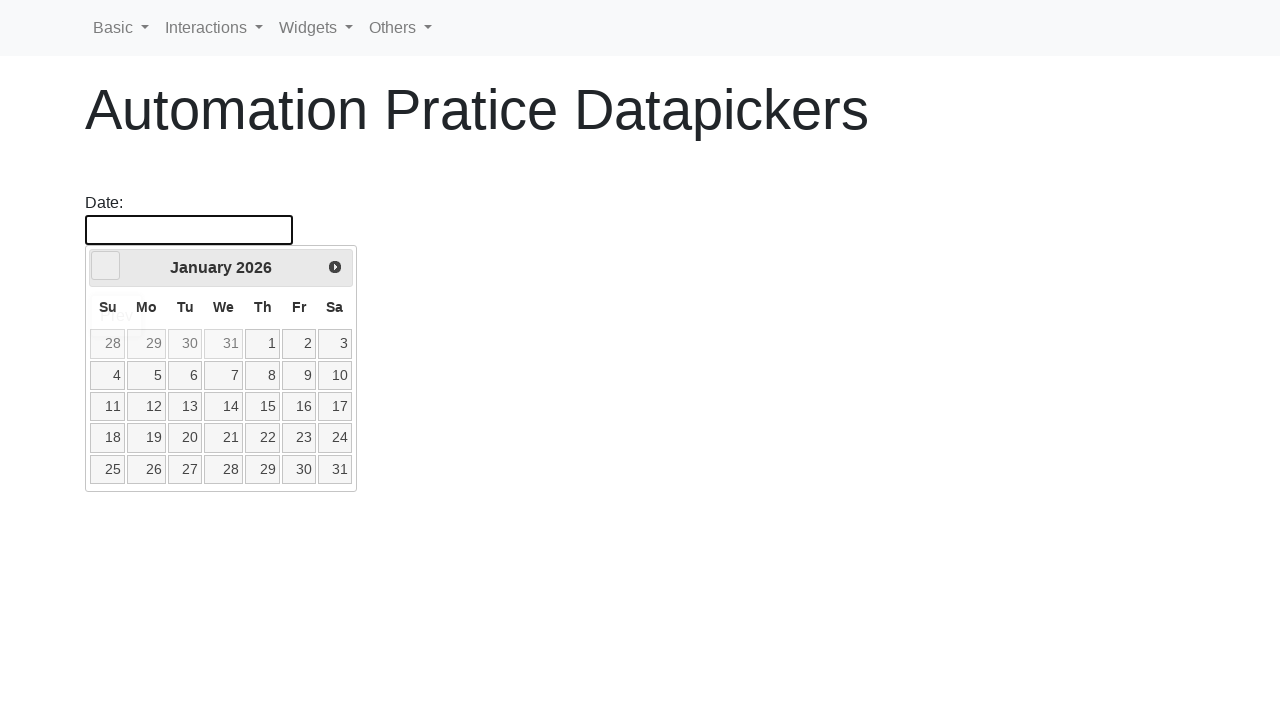

Clicked previous button to navigate to previous month/year at (106, 266) on [data-handler='prev']
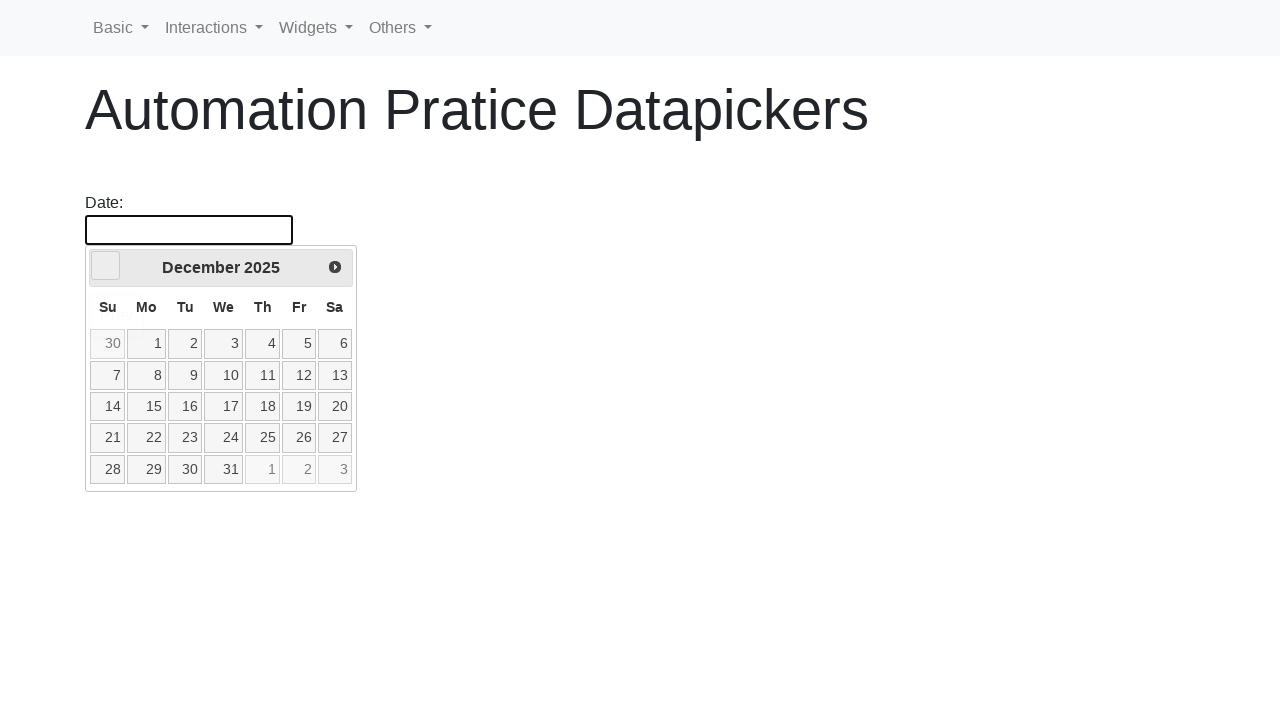

Clicked previous button to navigate to previous month/year at (106, 266) on [data-handler='prev']
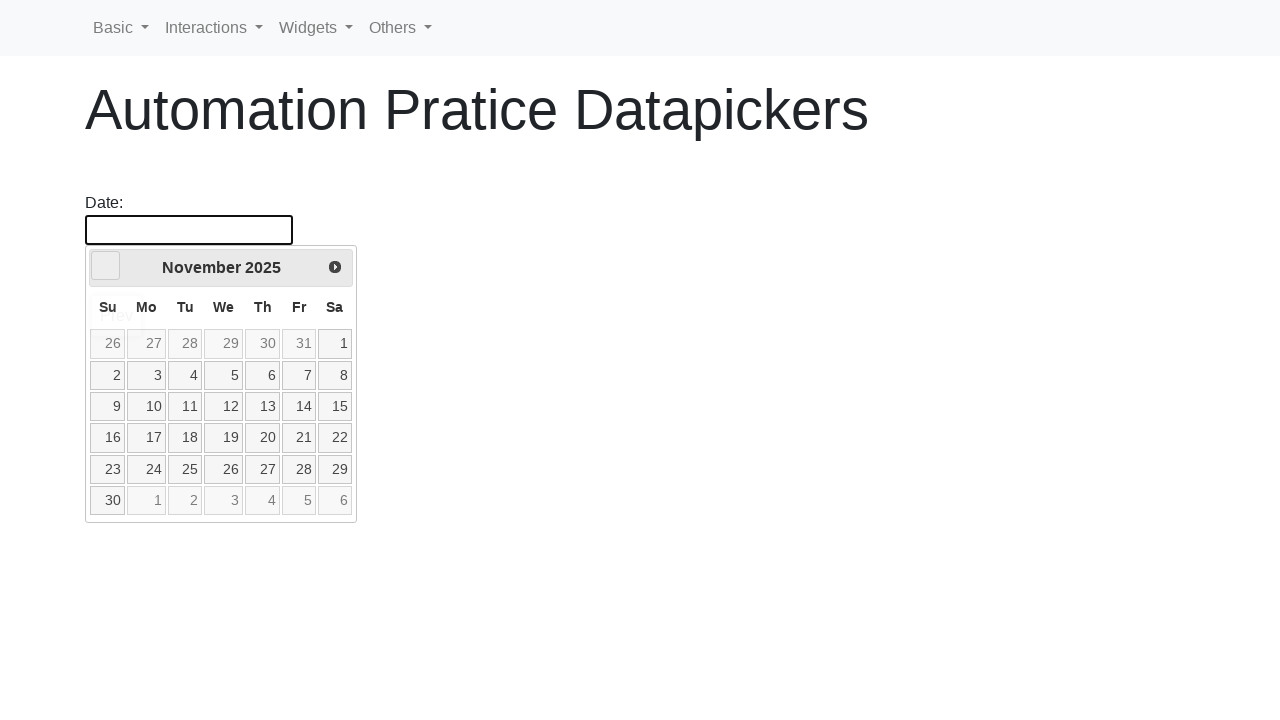

Clicked previous button to navigate to previous month/year at (106, 266) on [data-handler='prev']
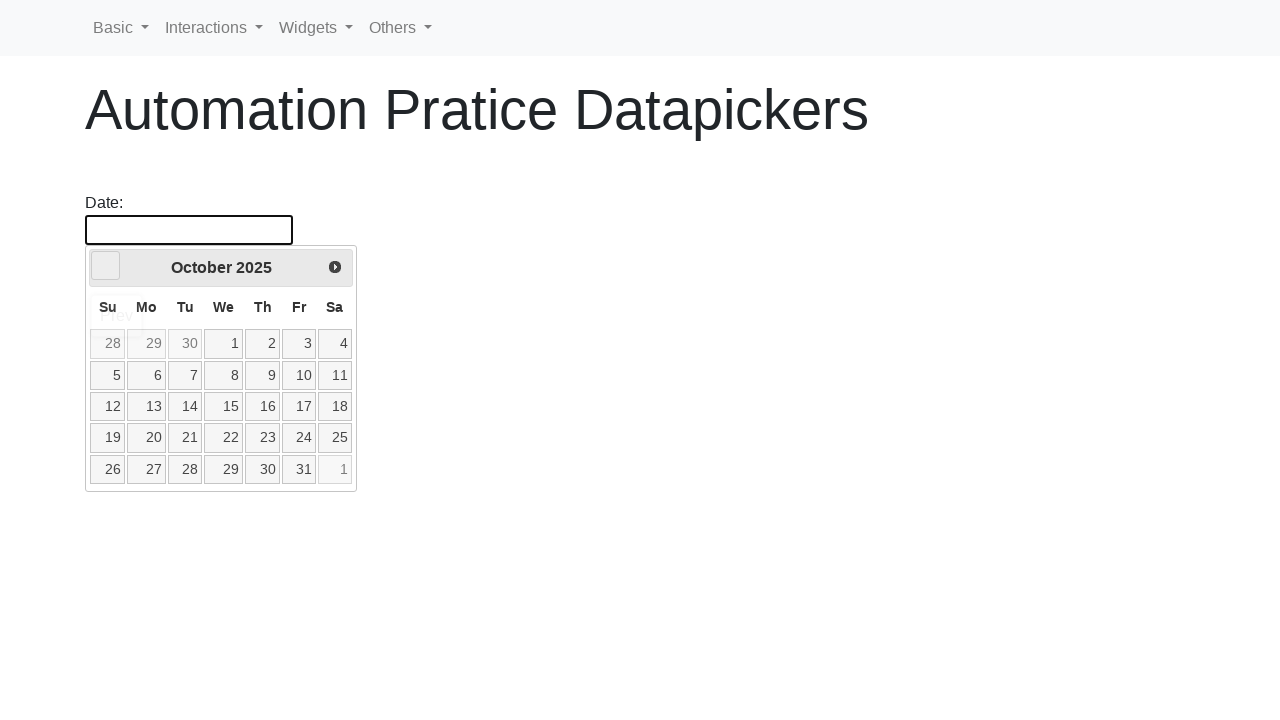

Clicked previous button to navigate to previous month/year at (106, 266) on [data-handler='prev']
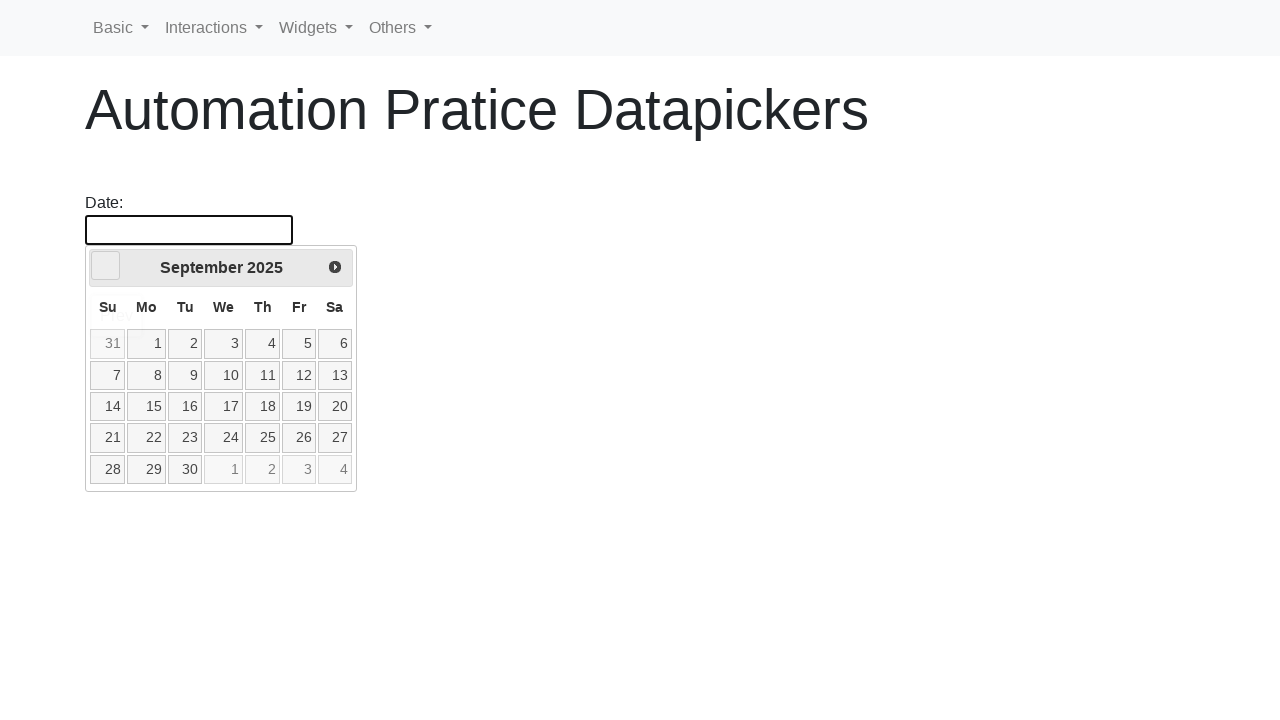

Clicked previous button to navigate to previous month/year at (106, 266) on [data-handler='prev']
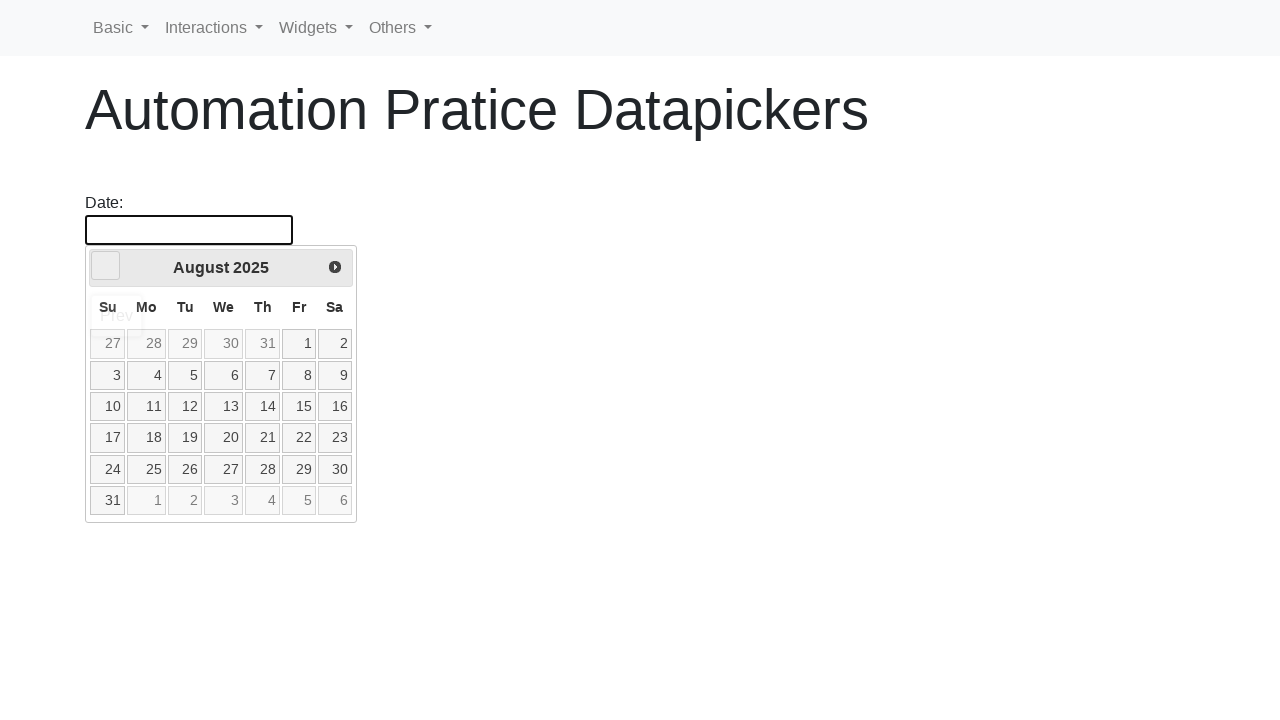

Clicked previous button to navigate to previous month/year at (106, 266) on [data-handler='prev']
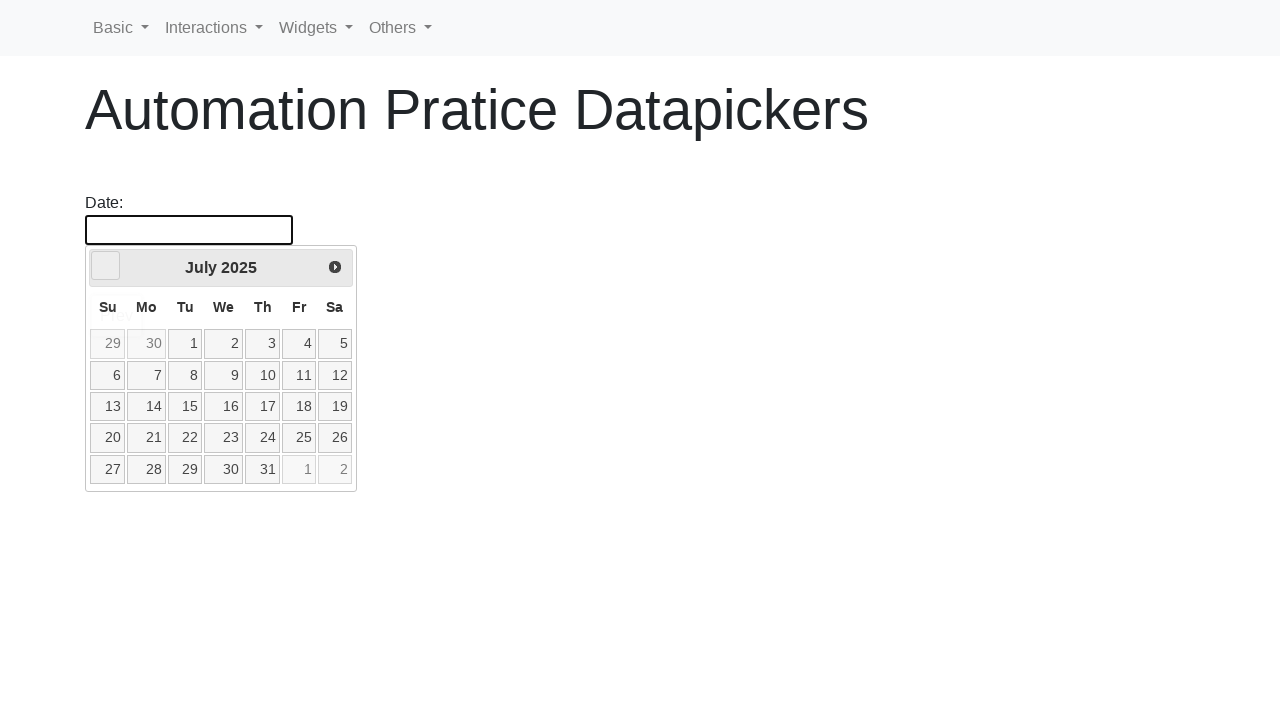

Clicked previous button to navigate to previous month/year at (106, 266) on [data-handler='prev']
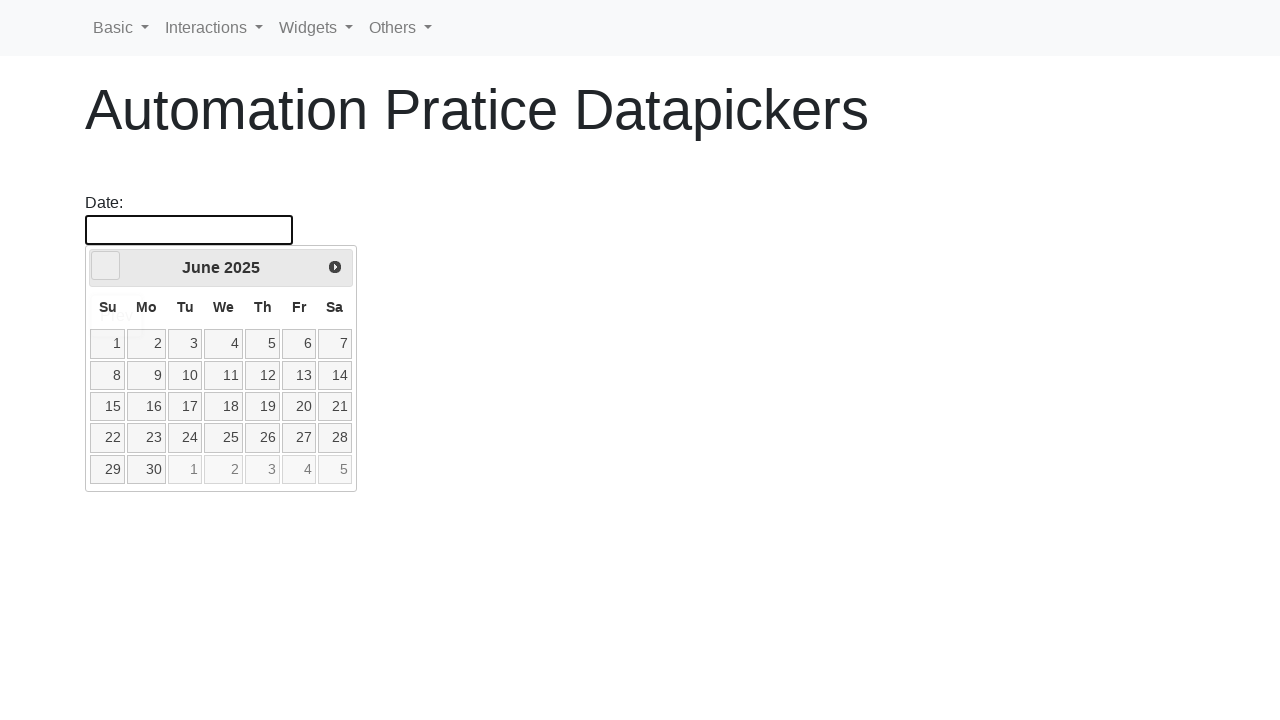

Clicked previous button to navigate to previous month/year at (106, 266) on [data-handler='prev']
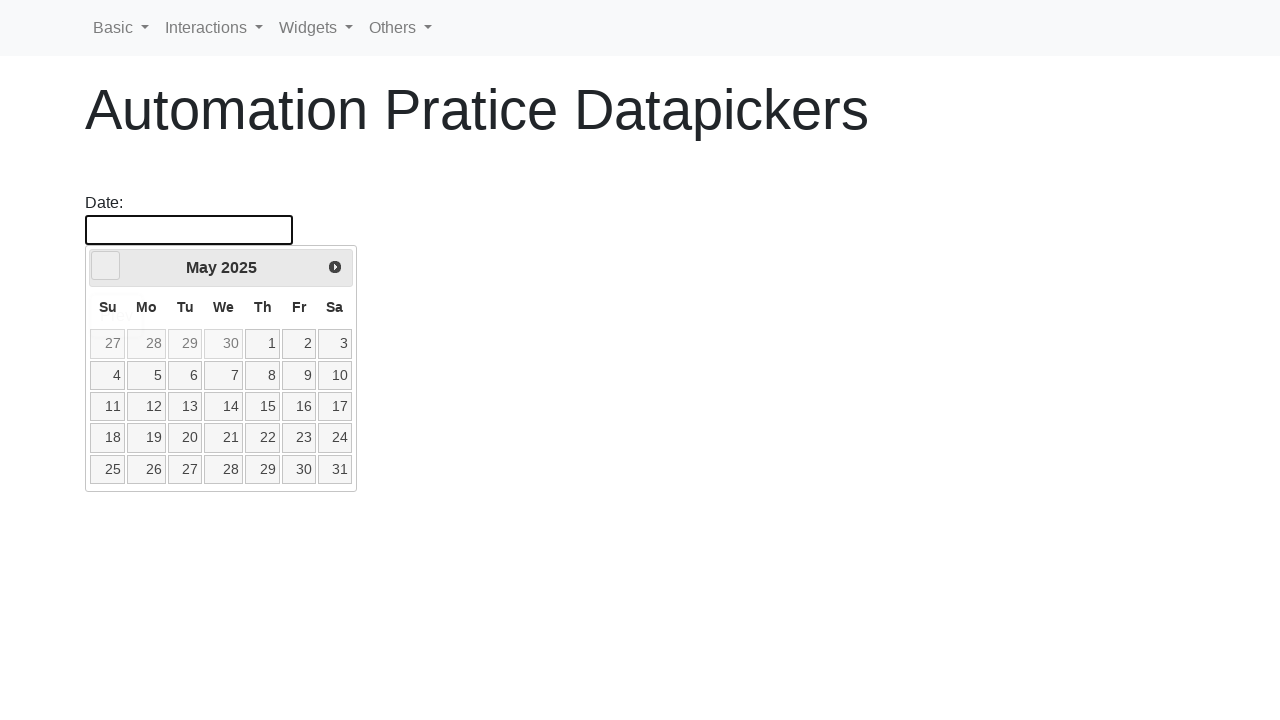

Clicked previous button to navigate to previous month/year at (106, 266) on [data-handler='prev']
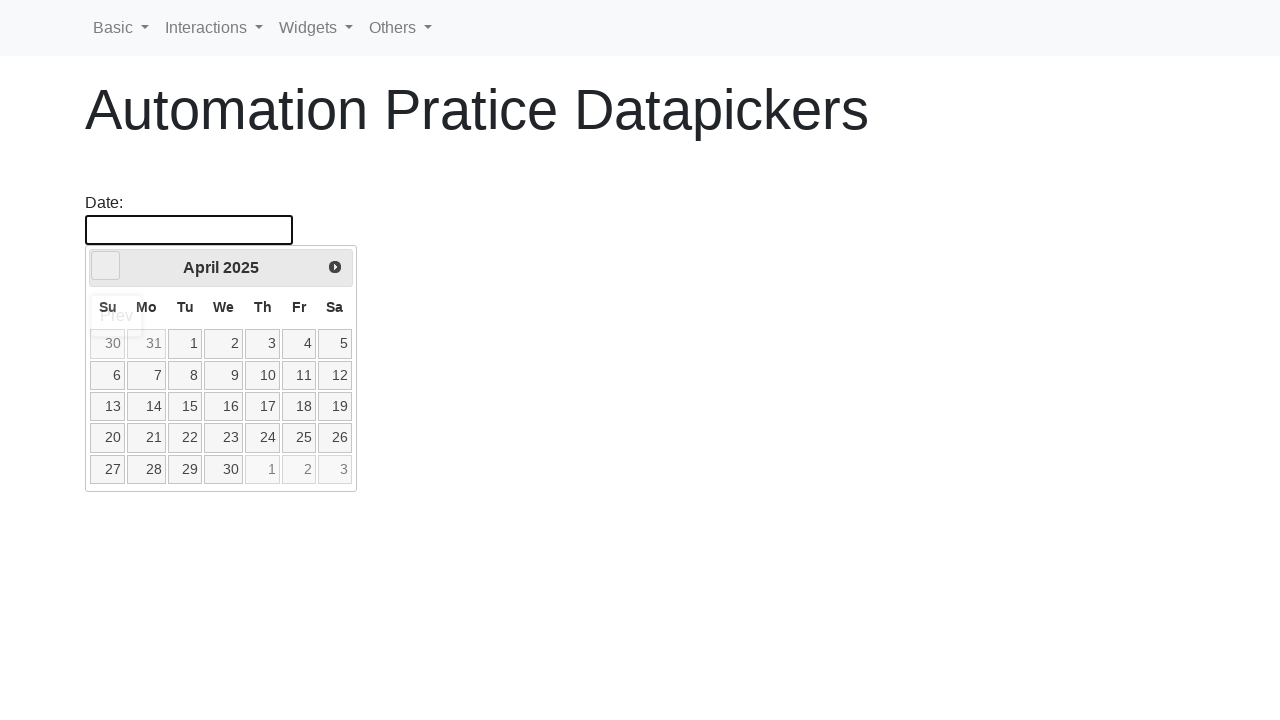

Clicked previous button to navigate to previous month/year at (106, 266) on [data-handler='prev']
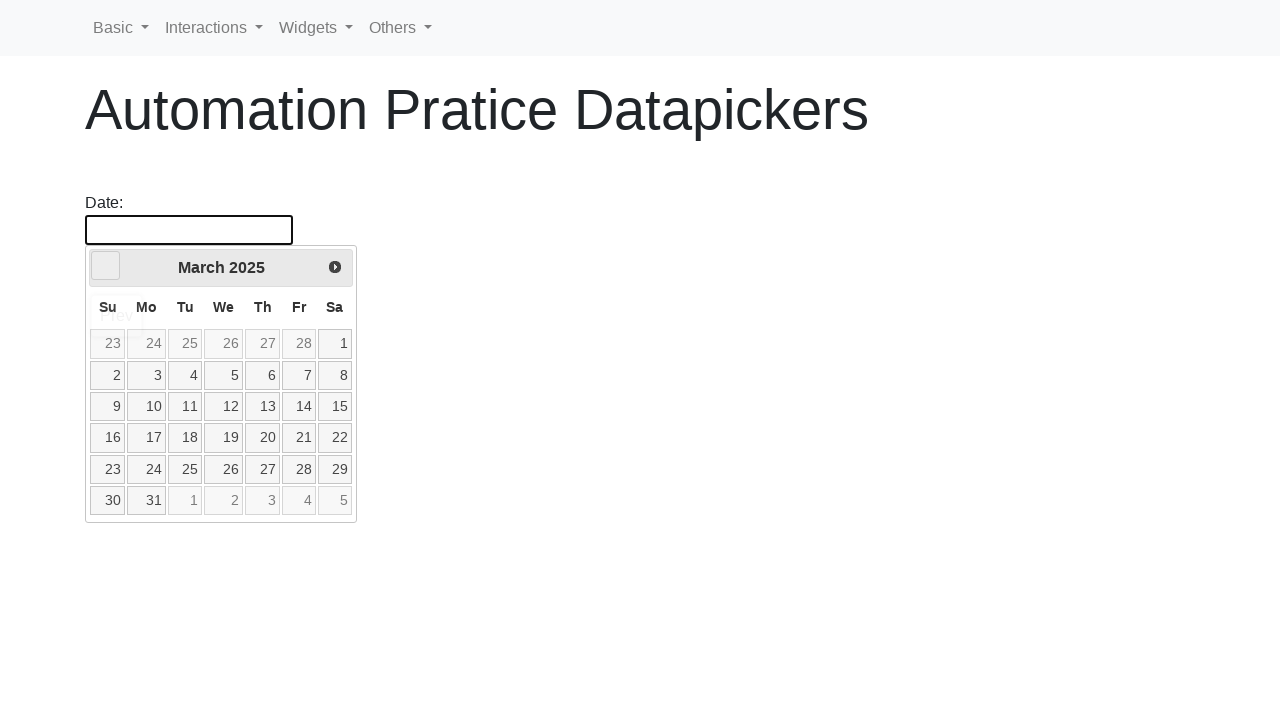

Clicked previous button to navigate to previous month/year at (106, 266) on [data-handler='prev']
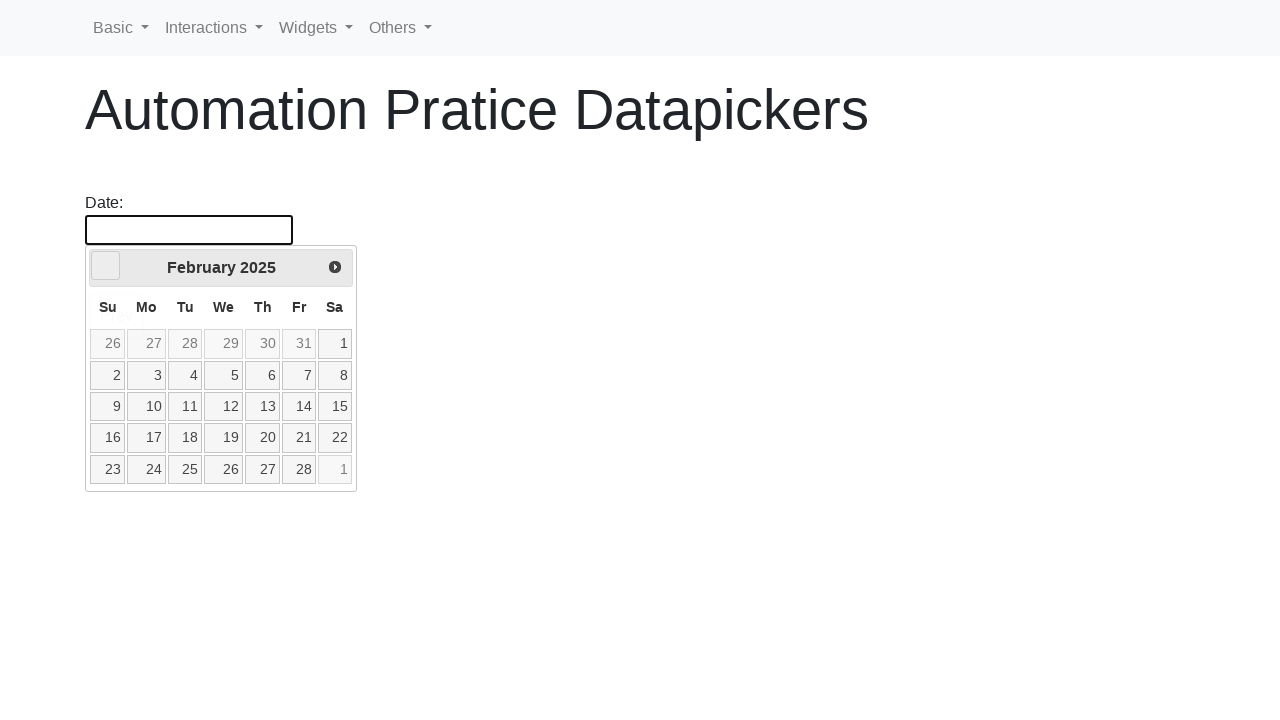

Clicked previous button to navigate to previous month/year at (106, 266) on [data-handler='prev']
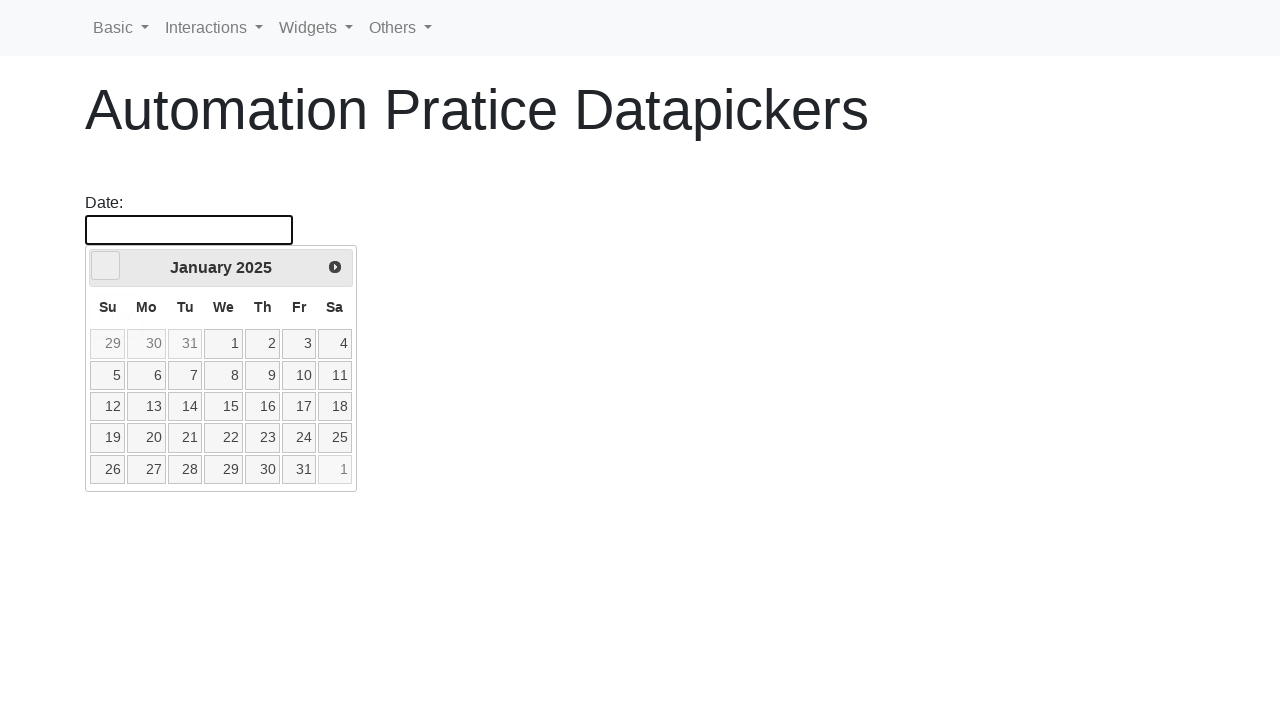

Clicked previous button to navigate to previous month/year at (106, 266) on [data-handler='prev']
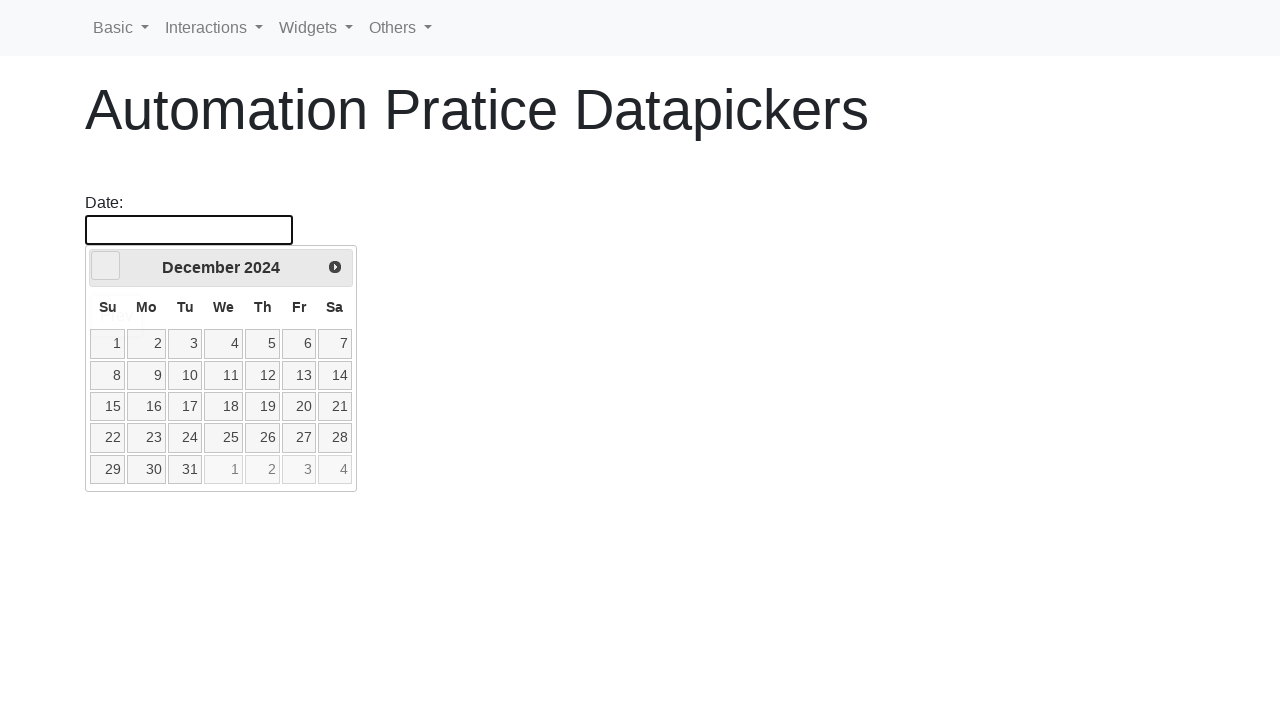

Clicked previous button to navigate to previous month/year at (106, 266) on [data-handler='prev']
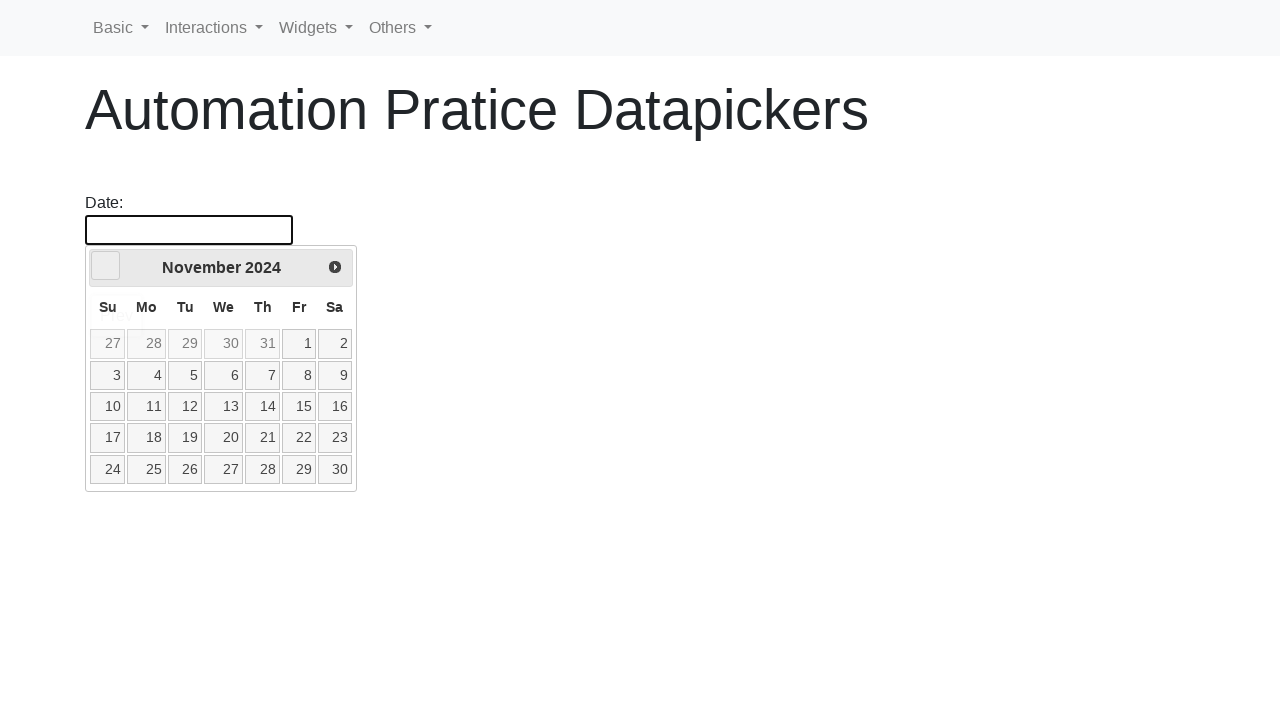

Clicked previous button to navigate to previous month/year at (106, 266) on [data-handler='prev']
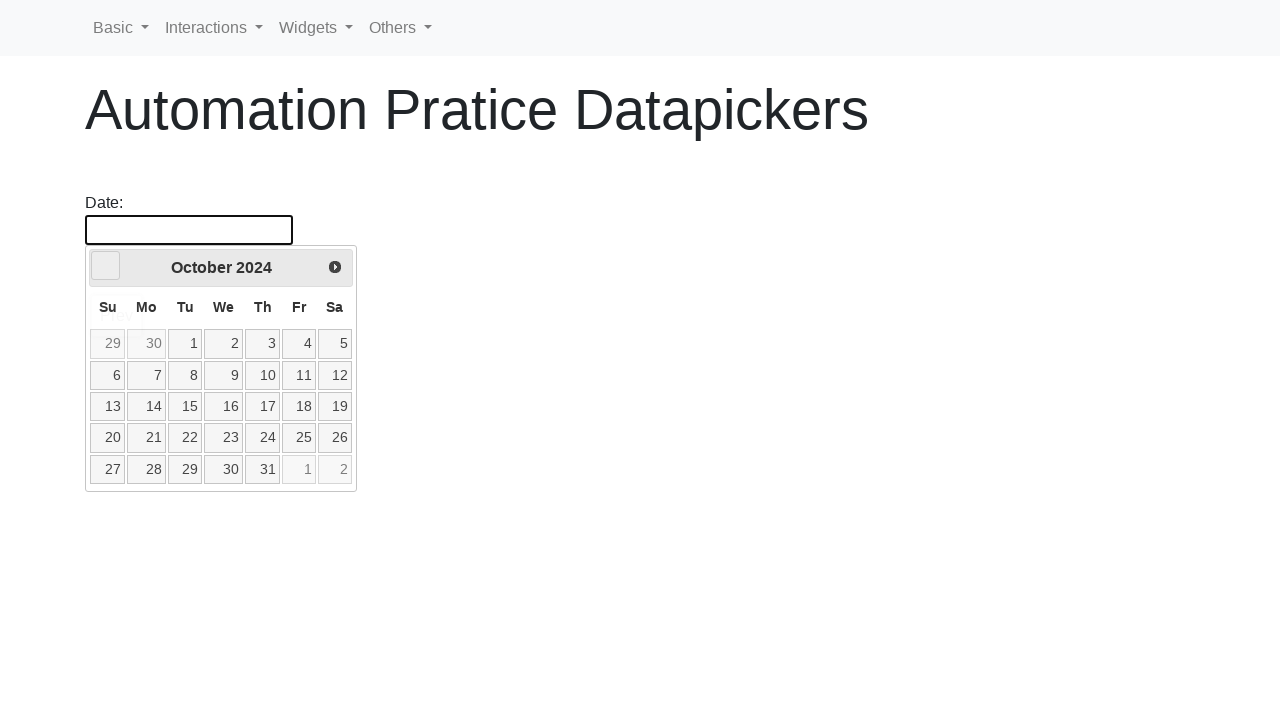

Clicked previous button to navigate to previous month/year at (106, 266) on [data-handler='prev']
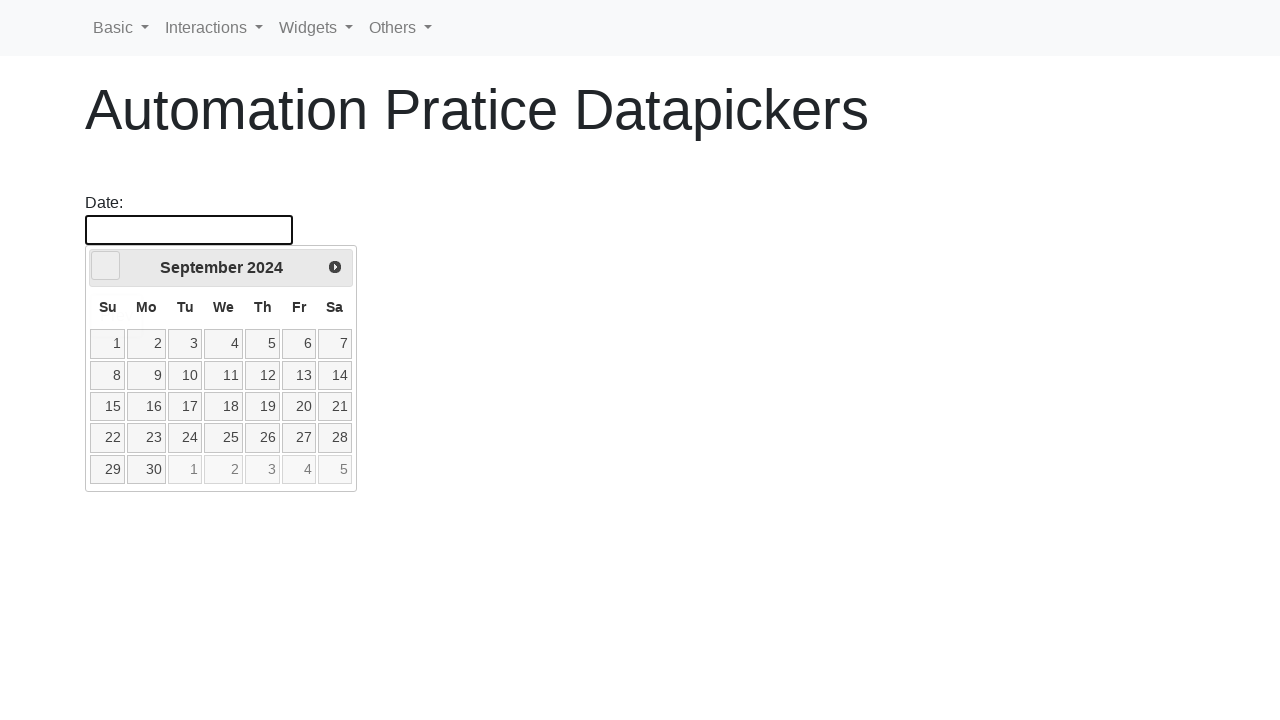

Clicked previous button to navigate to previous month/year at (106, 266) on [data-handler='prev']
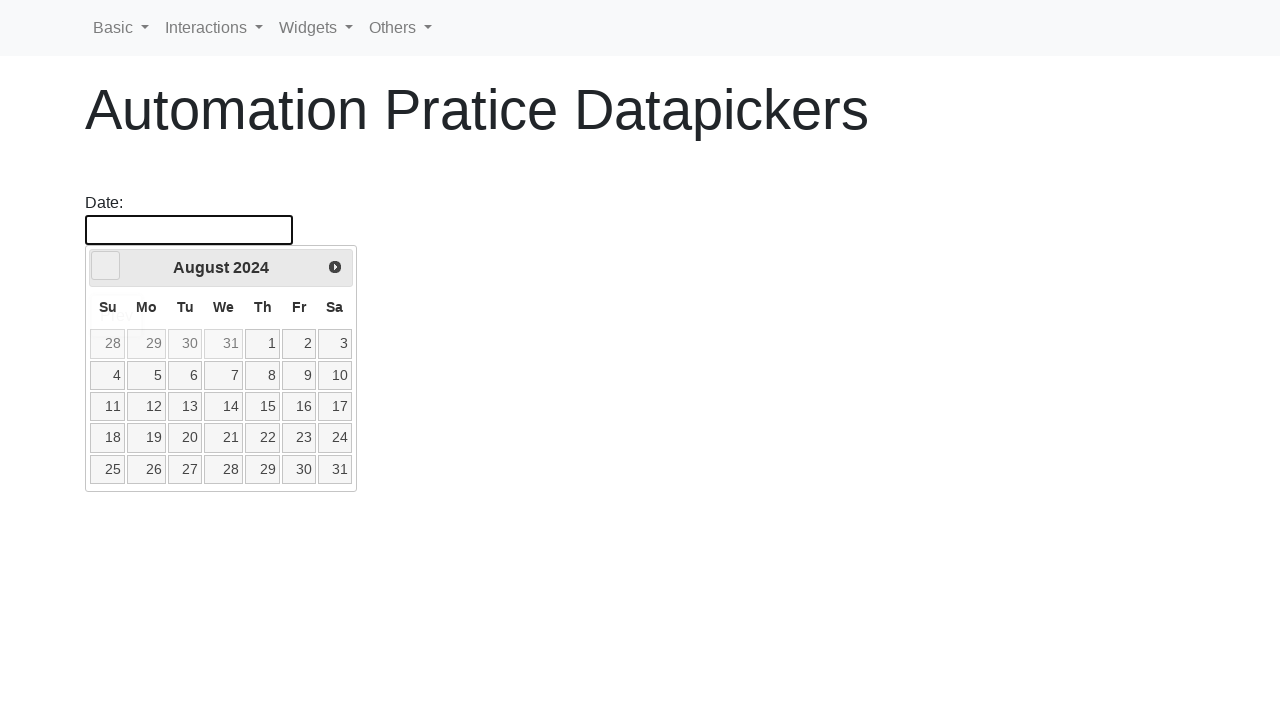

Clicked previous button to navigate to previous month/year at (106, 266) on [data-handler='prev']
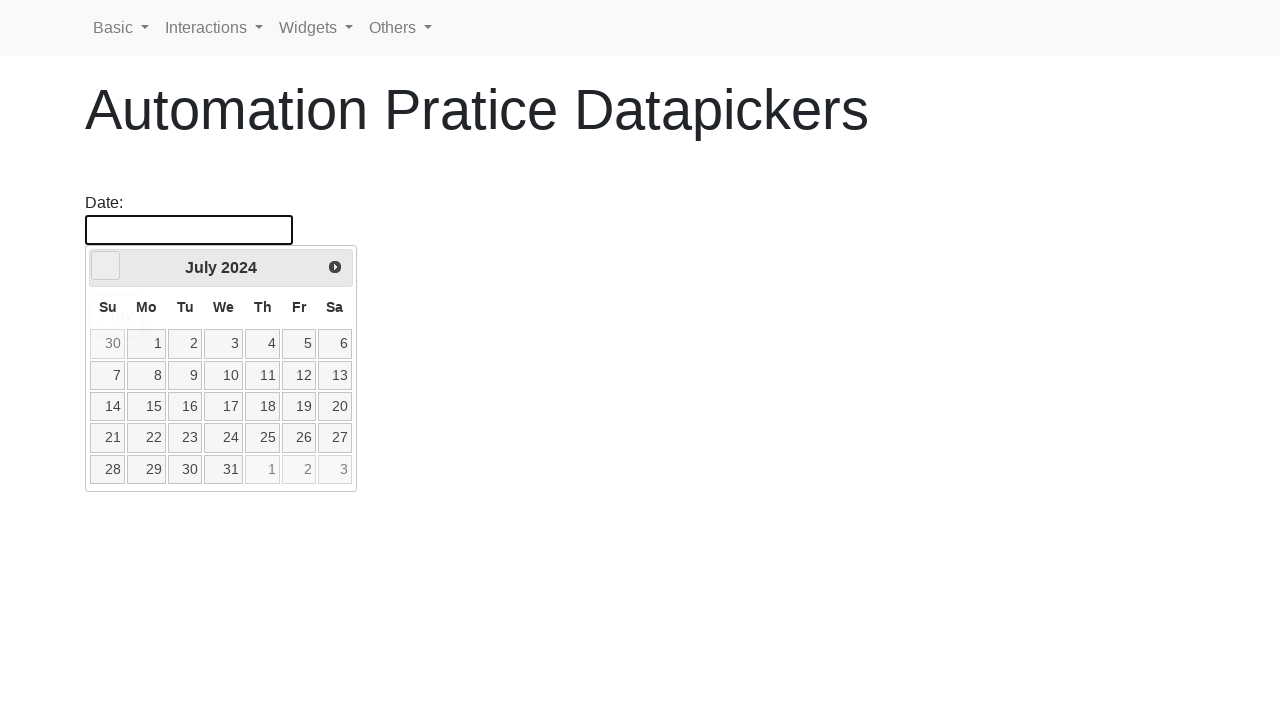

Clicked previous button to navigate to previous month/year at (106, 266) on [data-handler='prev']
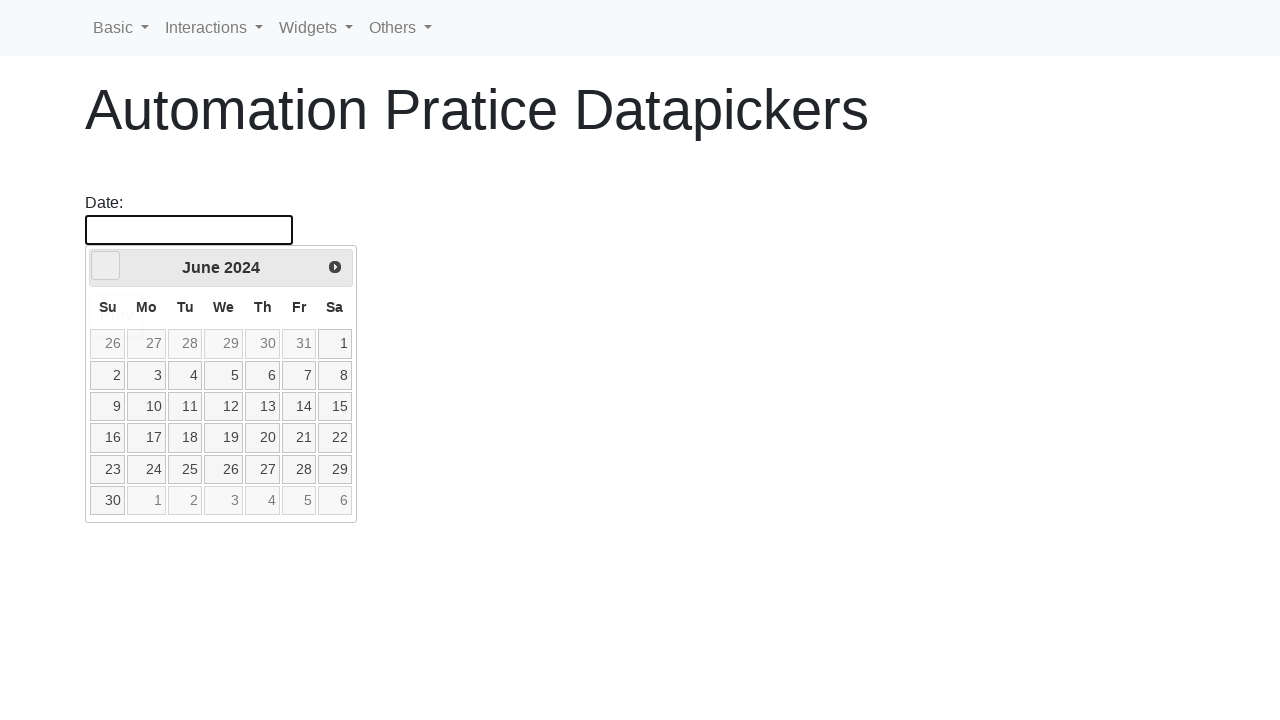

Clicked previous button to navigate to previous month/year at (106, 266) on [data-handler='prev']
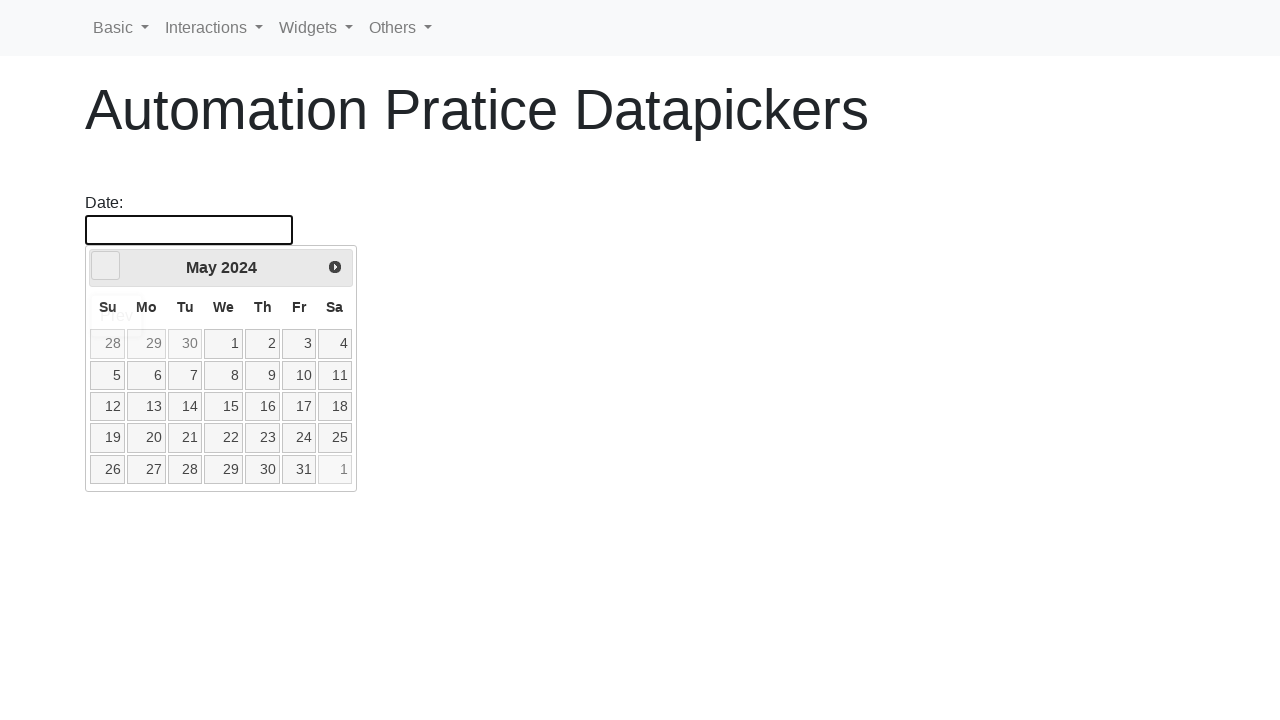

Clicked previous button to navigate to previous month/year at (106, 266) on [data-handler='prev']
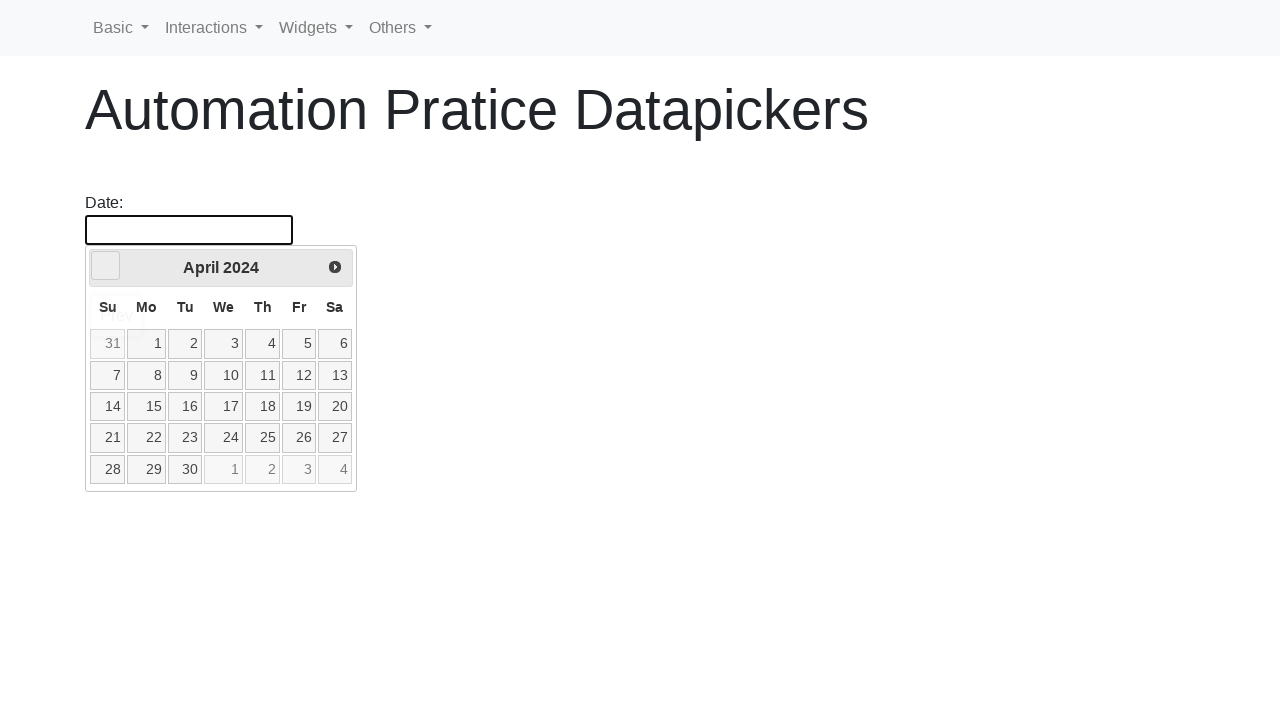

Clicked previous button to navigate to previous month/year at (106, 266) on [data-handler='prev']
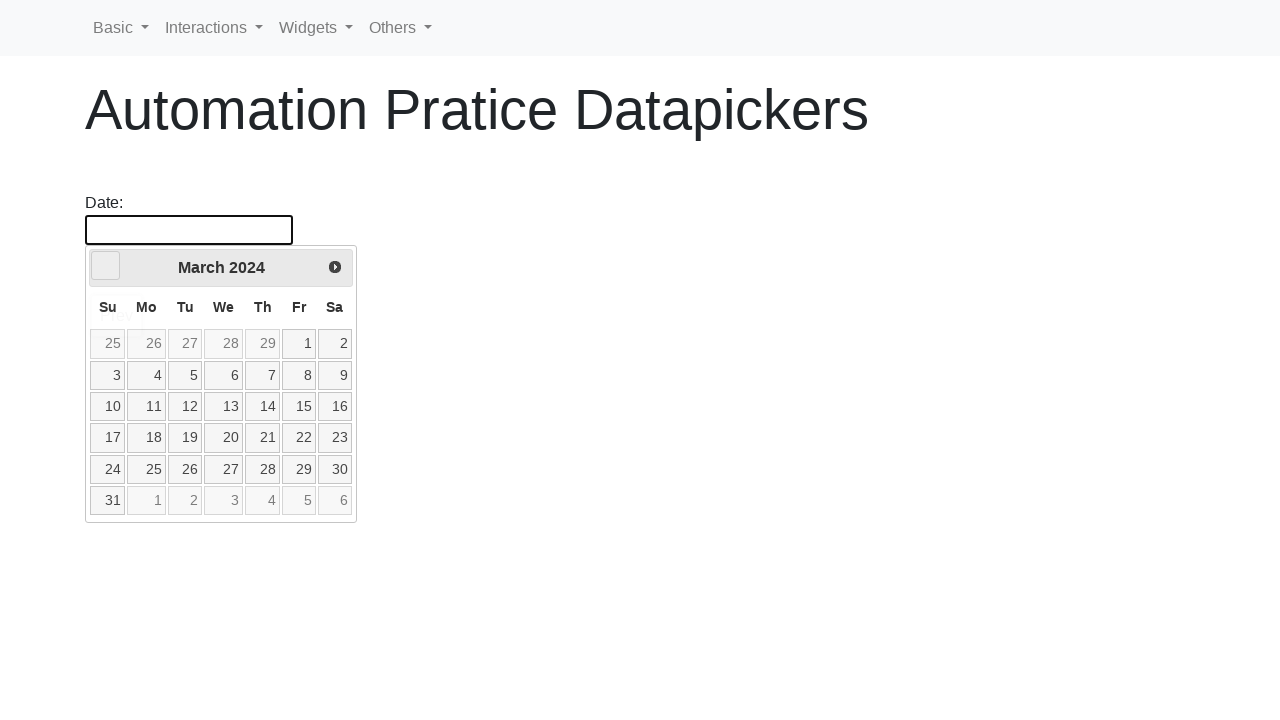

Clicked previous button to navigate to previous month/year at (106, 266) on [data-handler='prev']
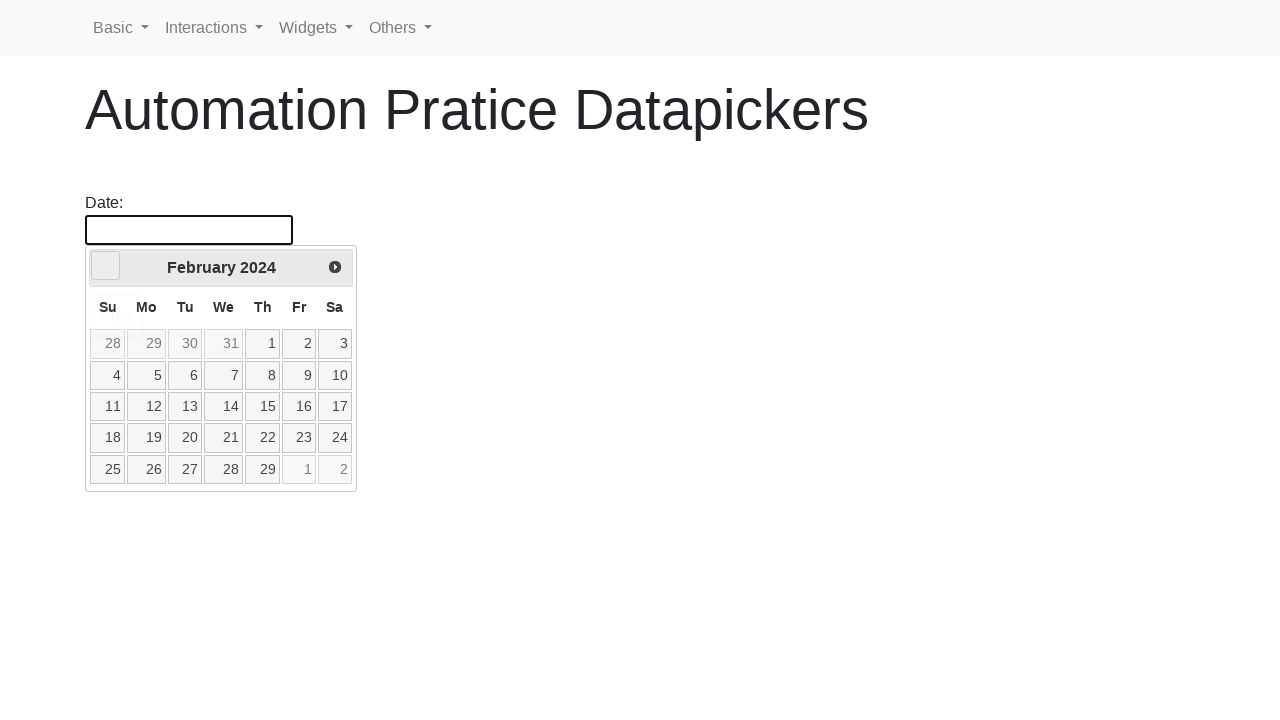

Clicked previous button to navigate to previous month/year at (106, 266) on [data-handler='prev']
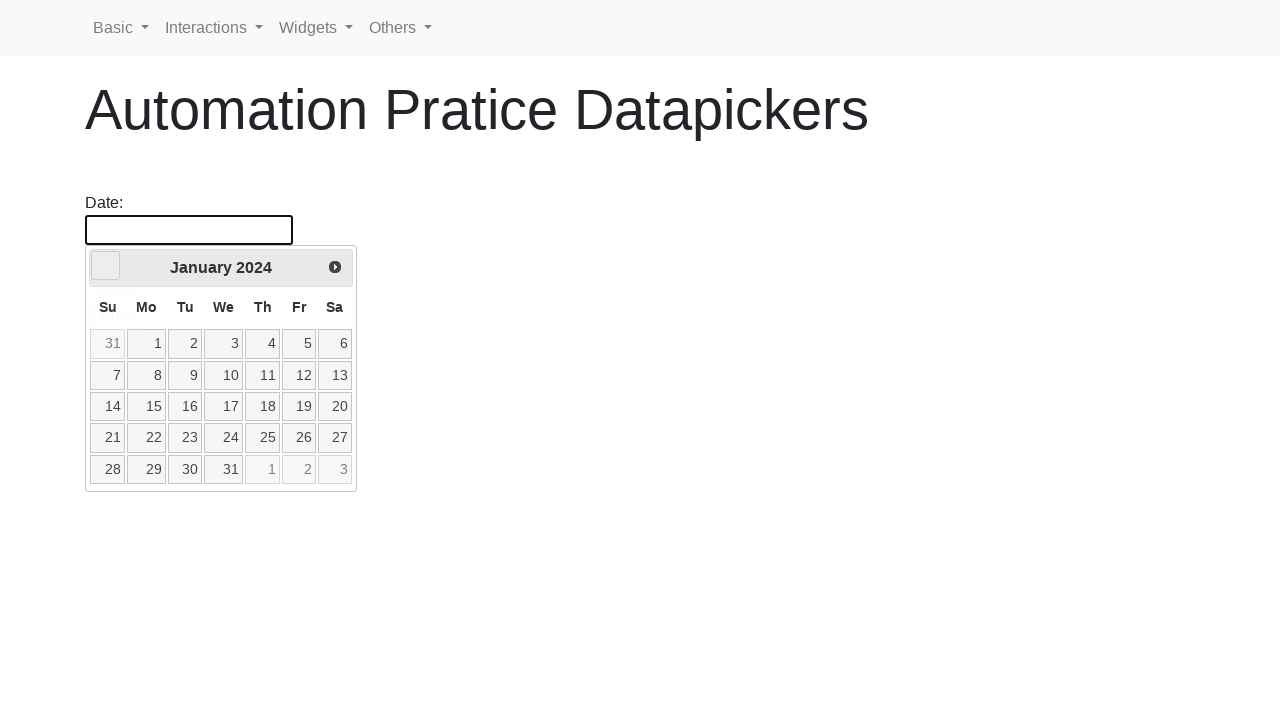

Clicked previous button to navigate to previous month/year at (106, 266) on [data-handler='prev']
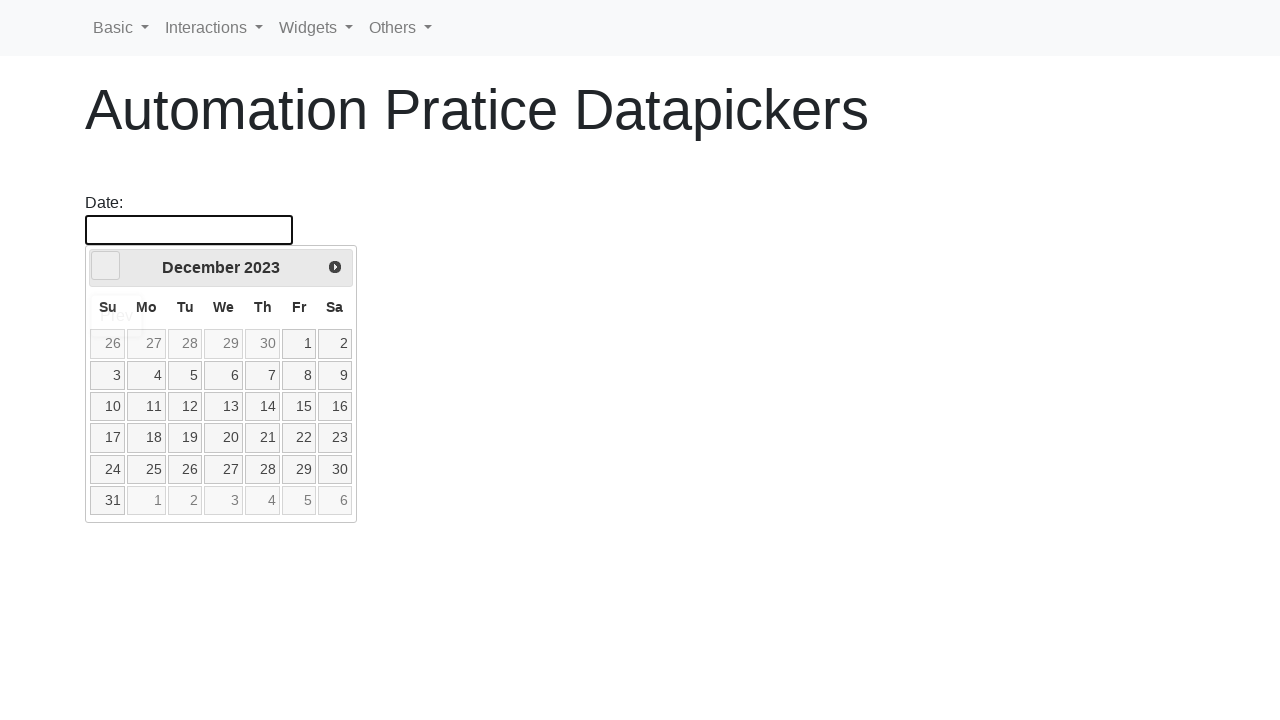

Clicked previous button to navigate to previous month/year at (106, 266) on [data-handler='prev']
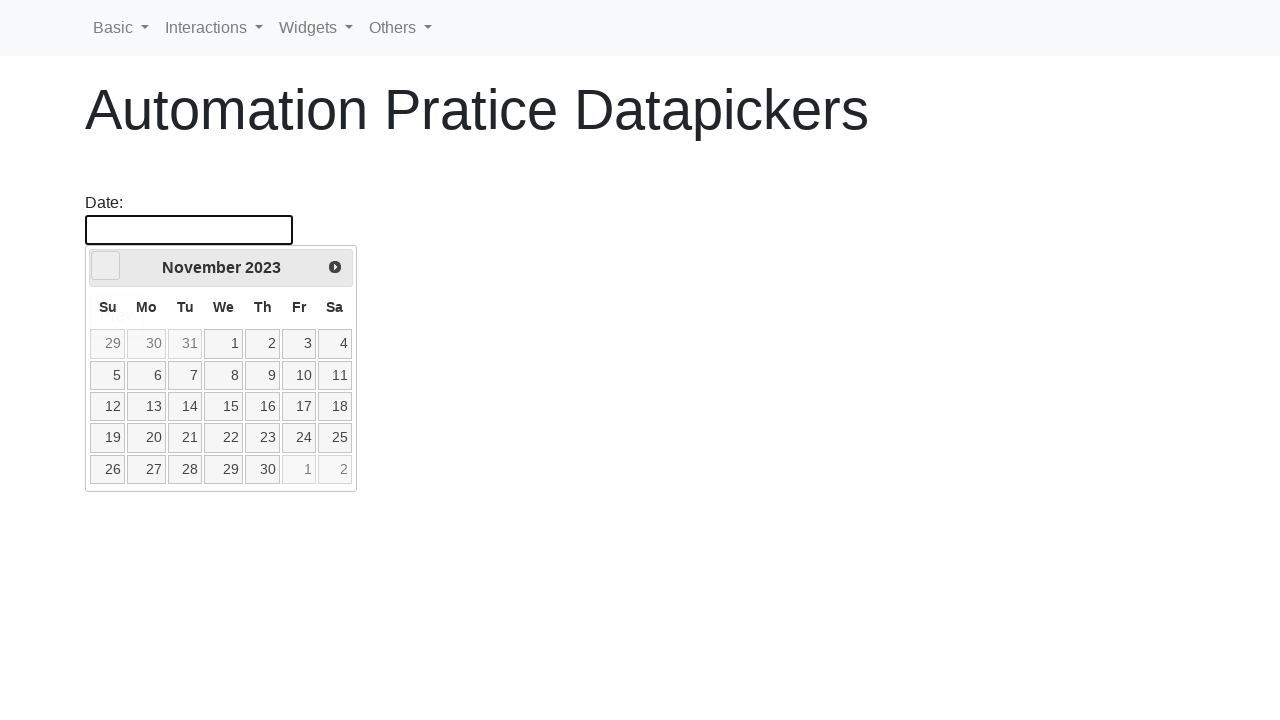

Clicked previous button to navigate to previous month/year at (106, 266) on [data-handler='prev']
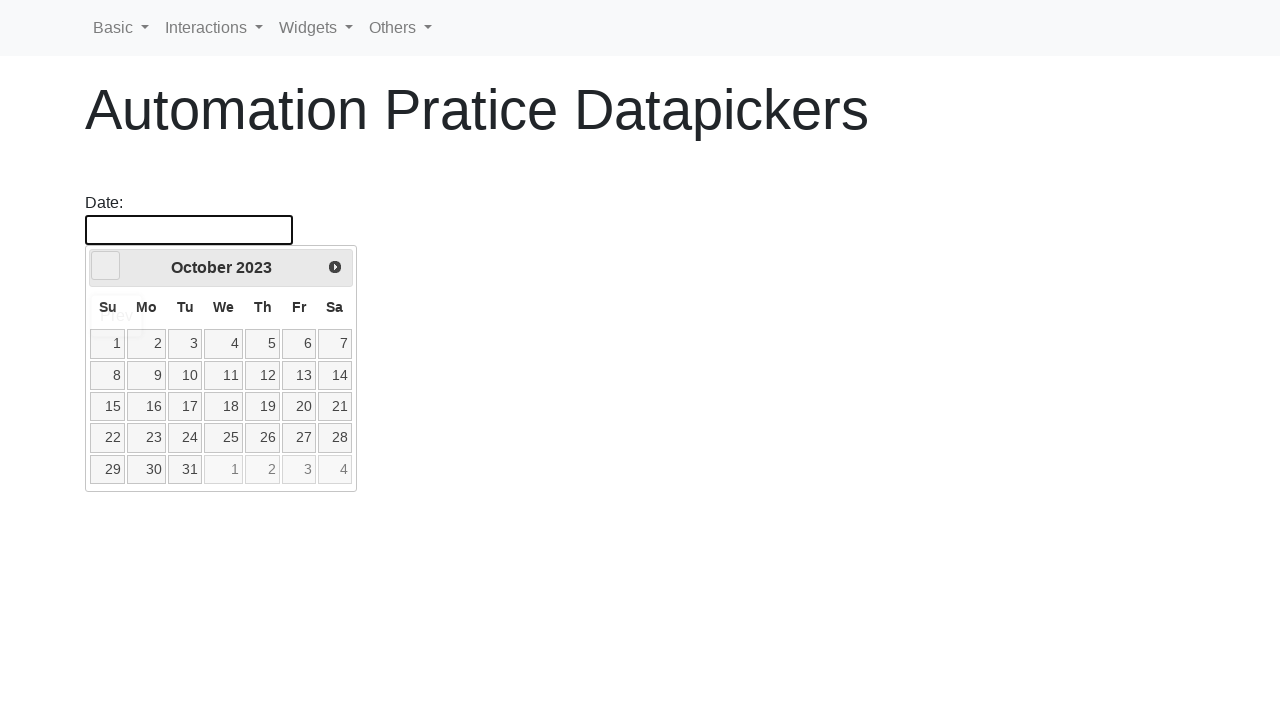

Clicked previous button to navigate to previous month/year at (106, 266) on [data-handler='prev']
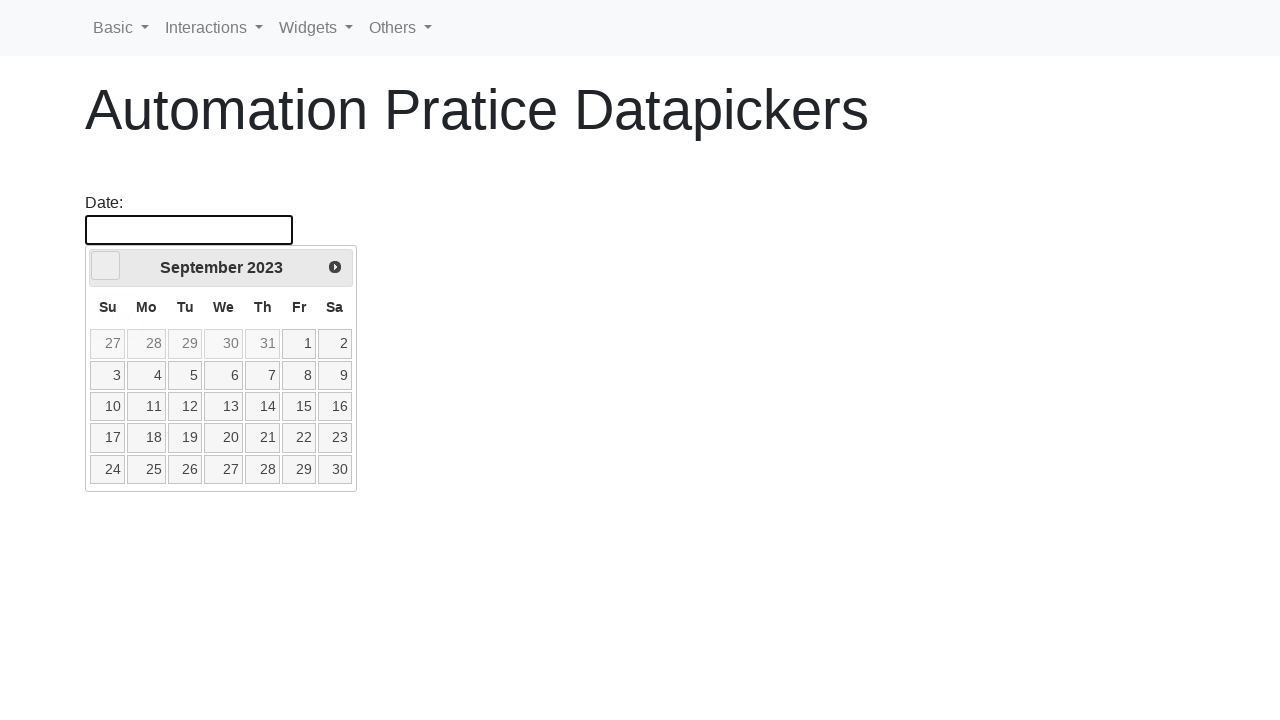

Clicked previous button to navigate to previous month/year at (106, 266) on [data-handler='prev']
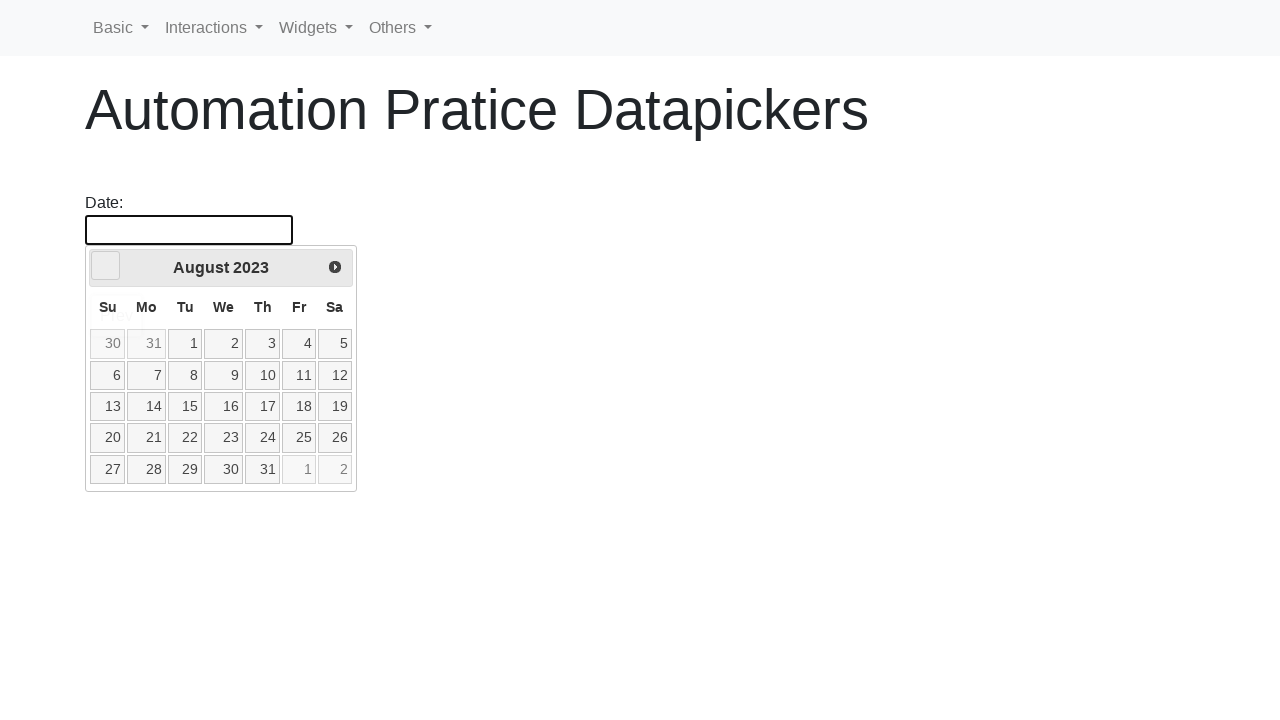

Clicked previous button to navigate to previous month/year at (106, 266) on [data-handler='prev']
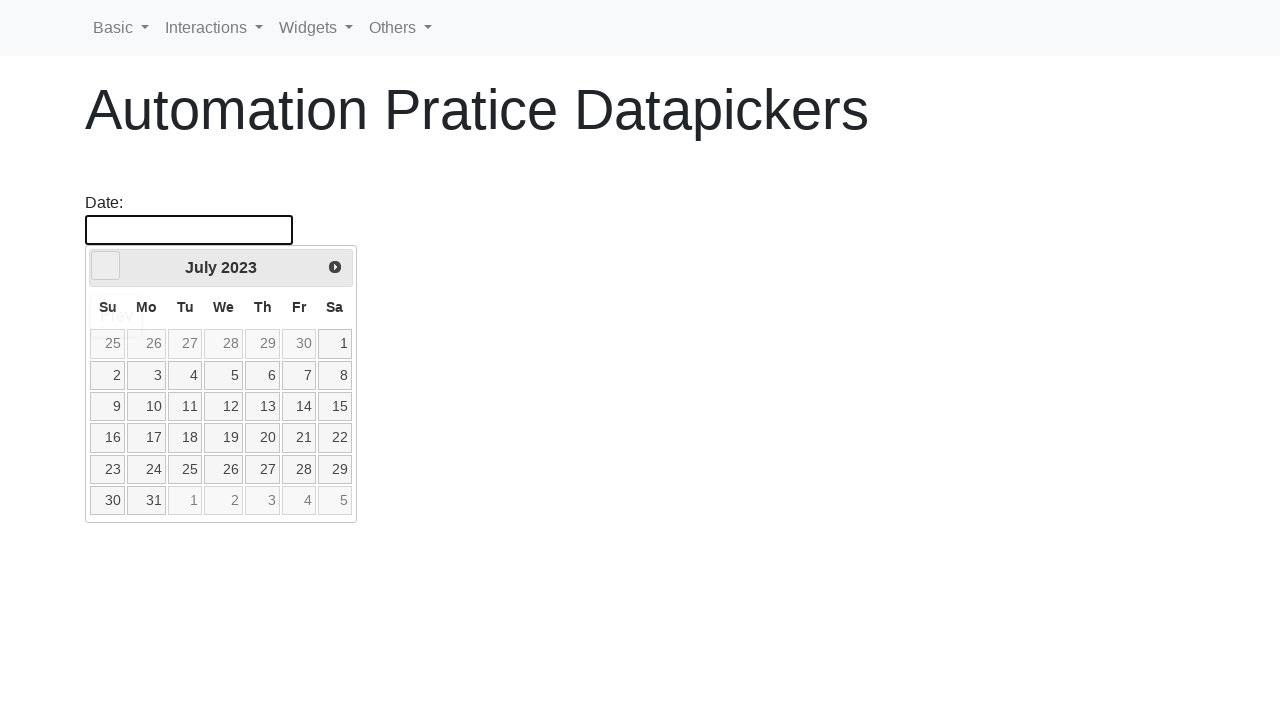

Clicked previous button to navigate to previous month/year at (106, 266) on [data-handler='prev']
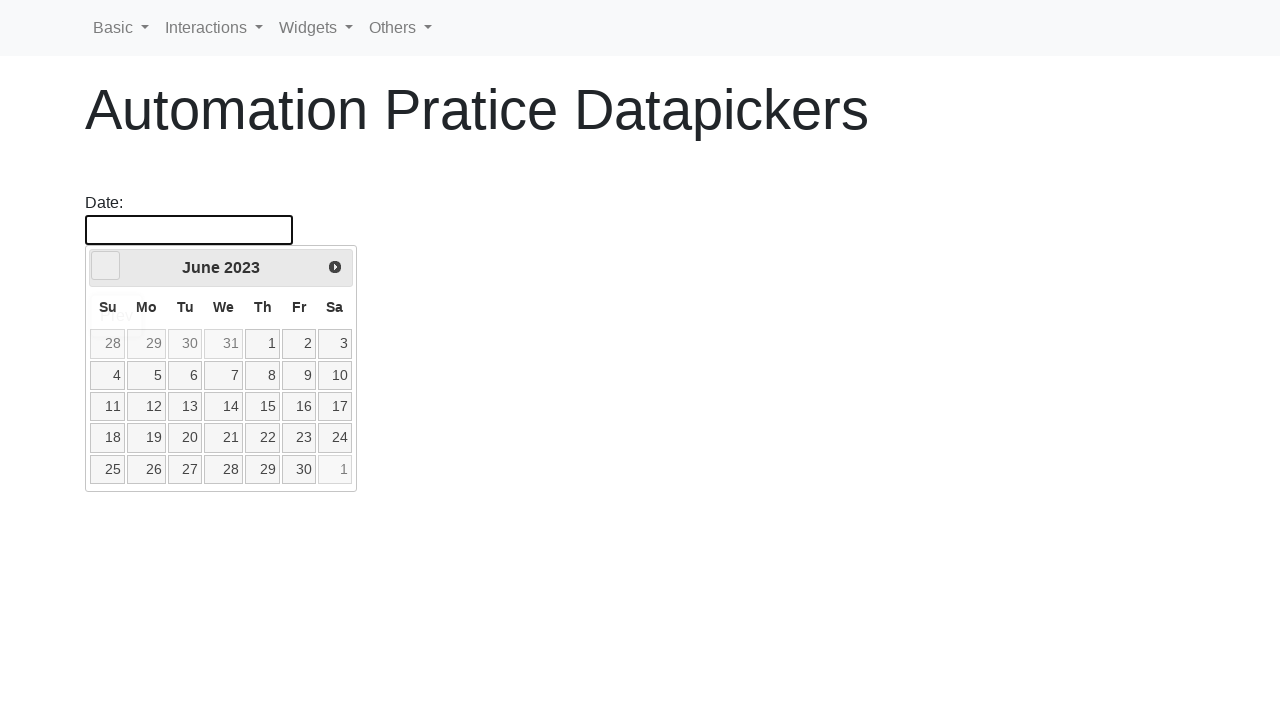

Clicked previous button to navigate to previous month/year at (106, 266) on [data-handler='prev']
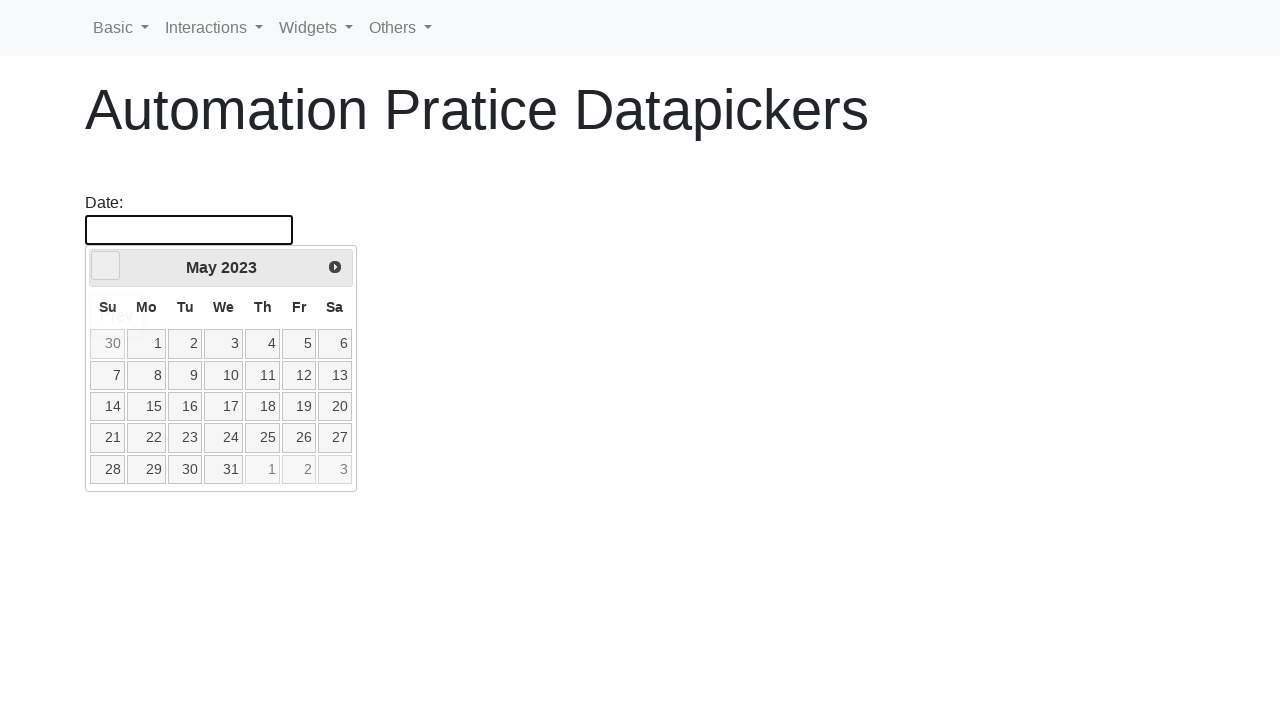

Clicked previous button to navigate to previous month/year at (106, 266) on [data-handler='prev']
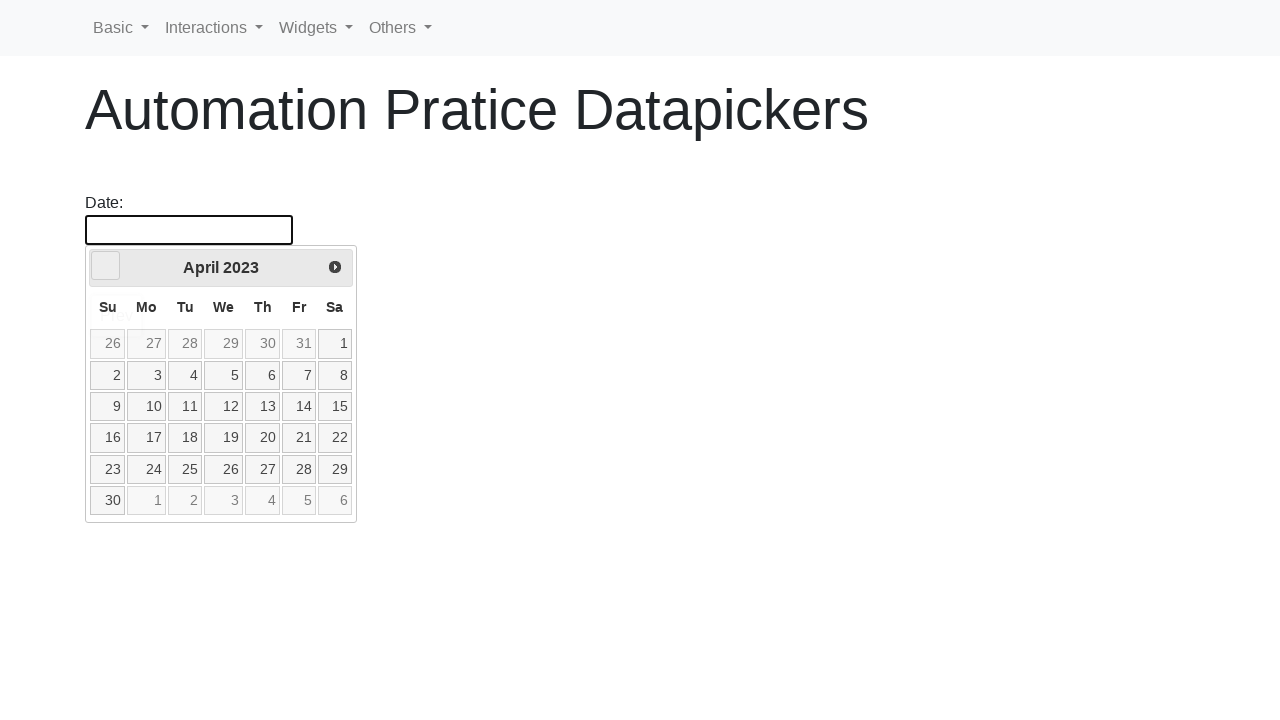

Clicked previous button to navigate to previous month/year at (106, 266) on [data-handler='prev']
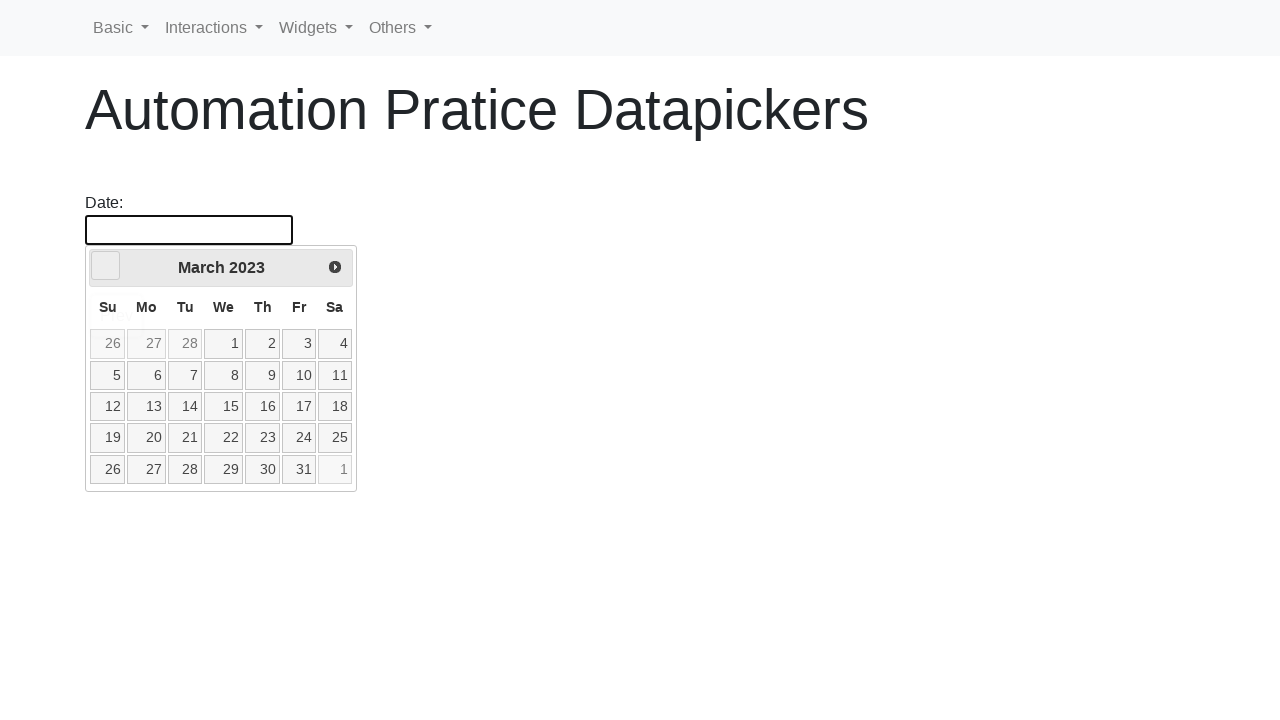

Clicked previous button to navigate to previous month/year at (106, 266) on [data-handler='prev']
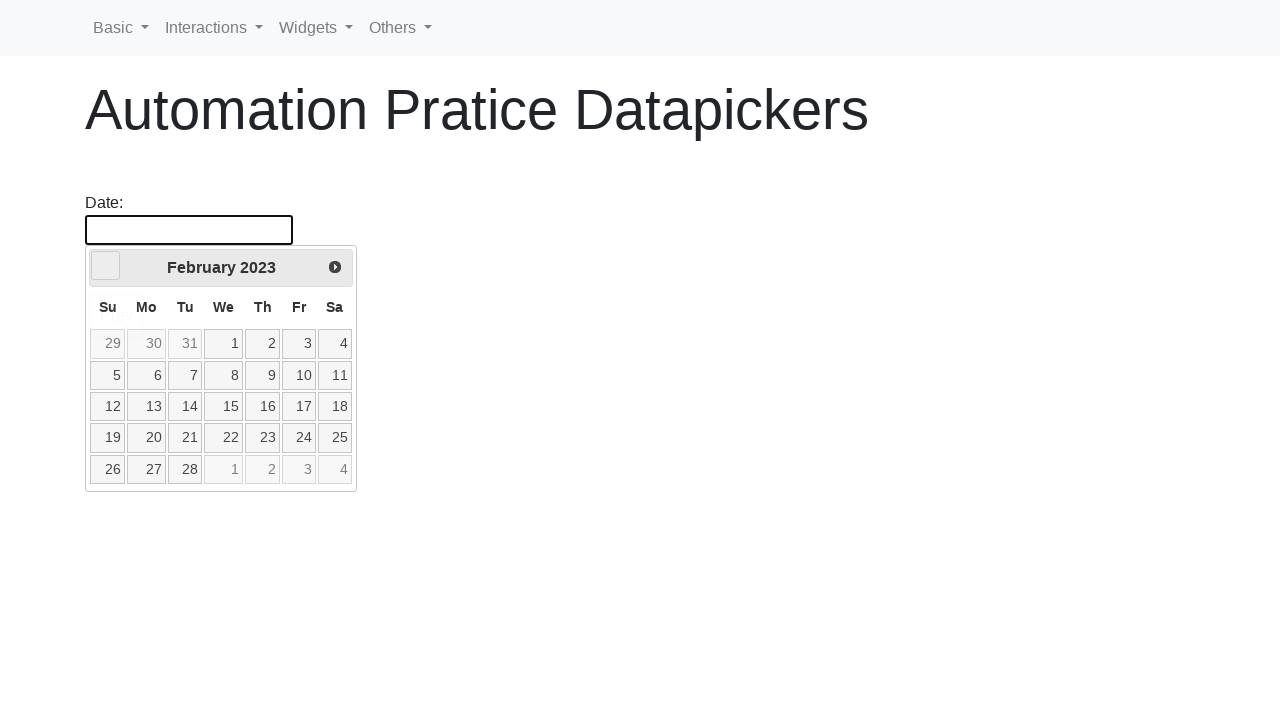

Clicked previous button to navigate to previous month/year at (106, 266) on [data-handler='prev']
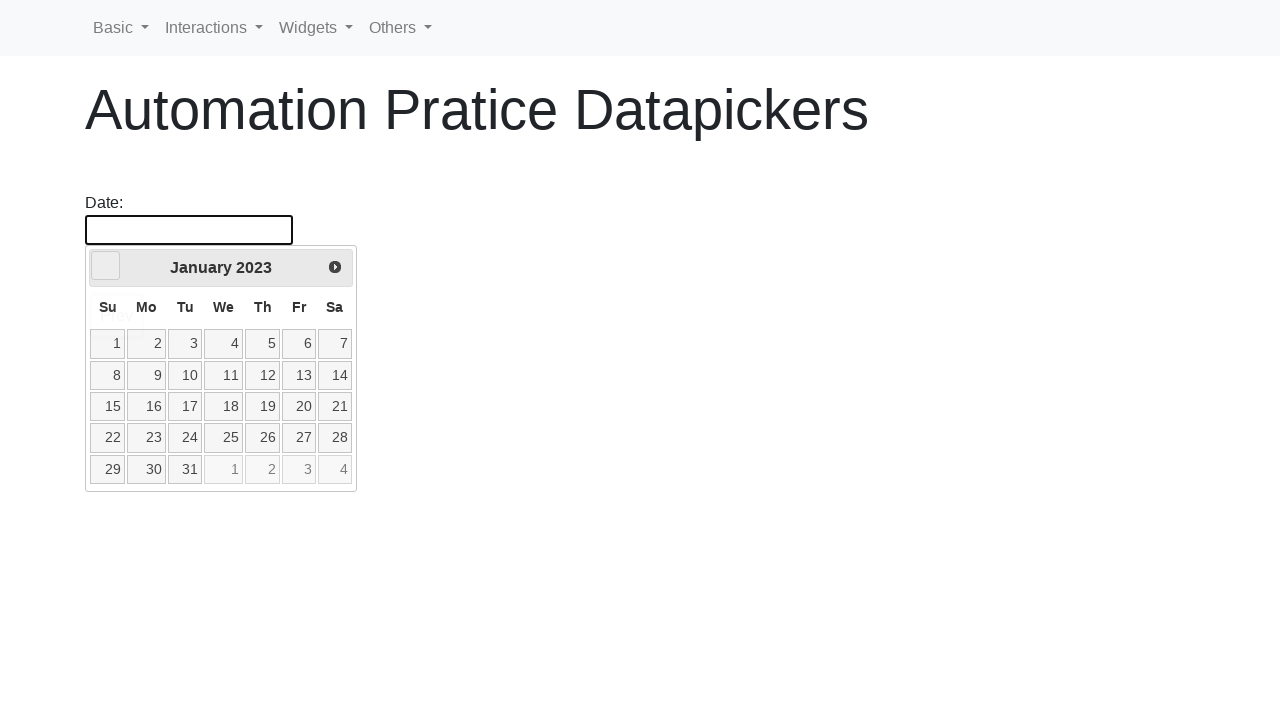

Clicked previous button to navigate to previous month/year at (106, 266) on [data-handler='prev']
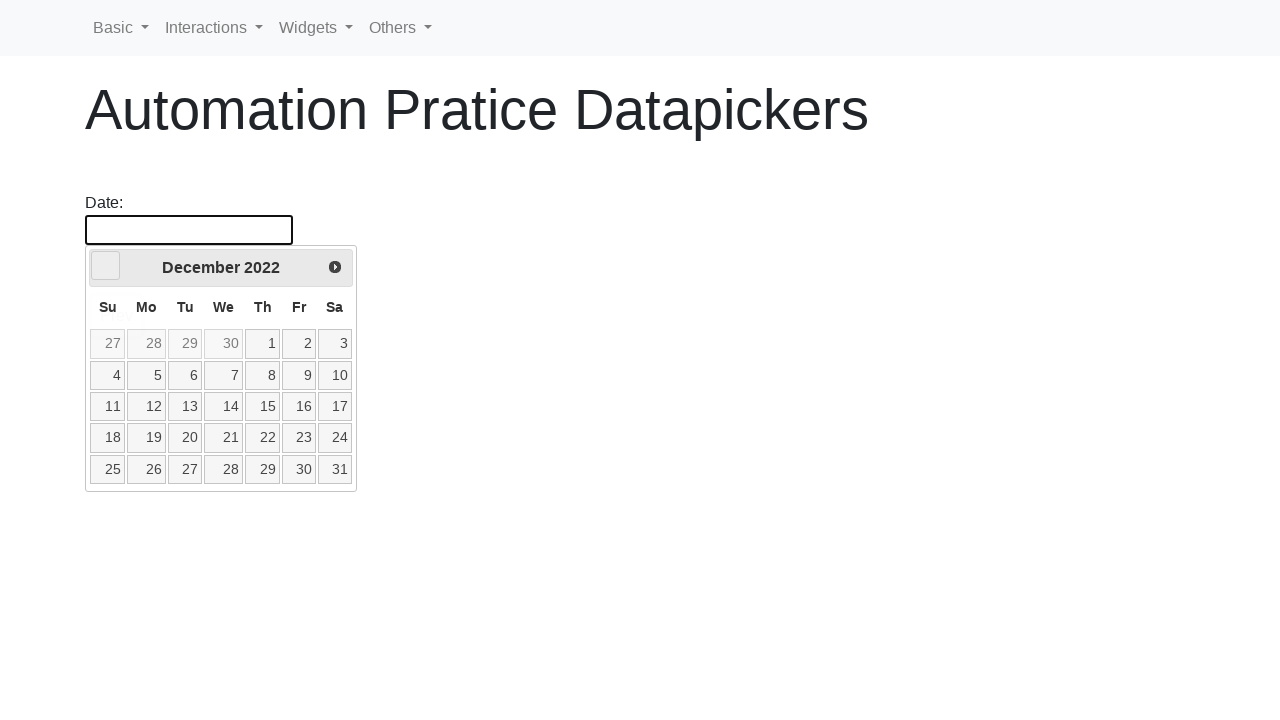

Clicked previous button to navigate to previous month/year at (106, 266) on [data-handler='prev']
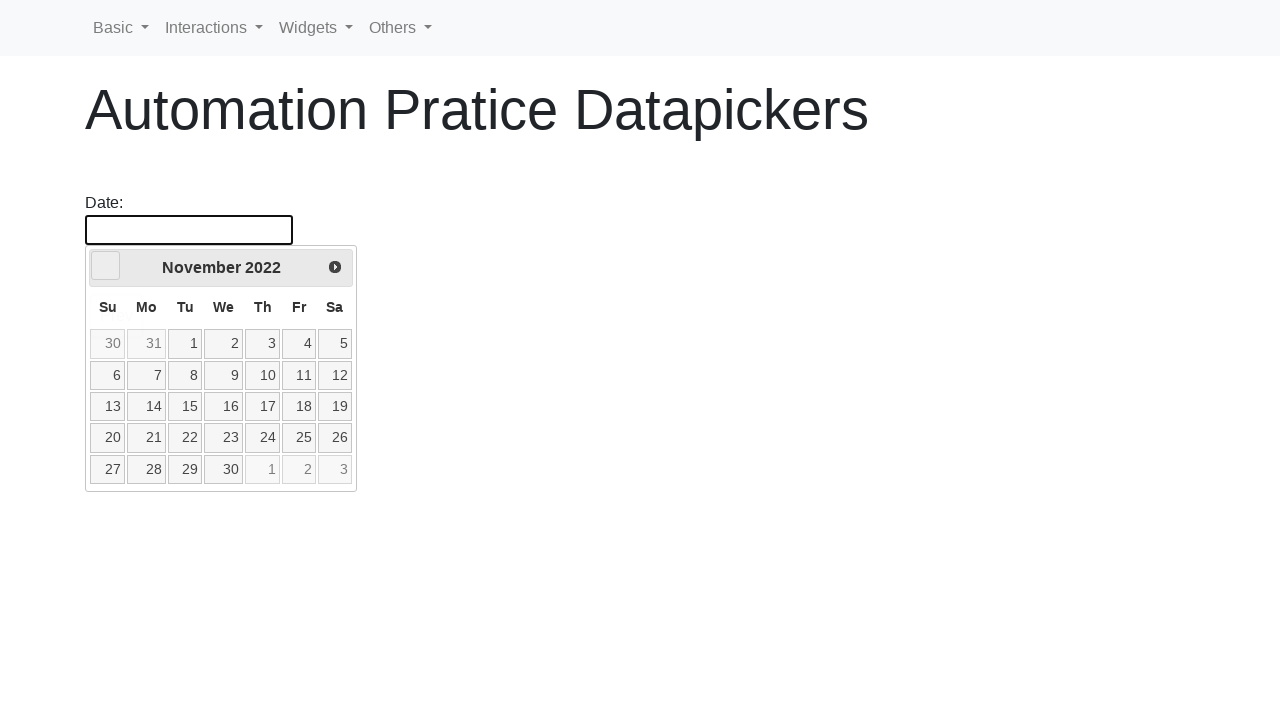

Clicked previous button to navigate to previous month/year at (106, 266) on [data-handler='prev']
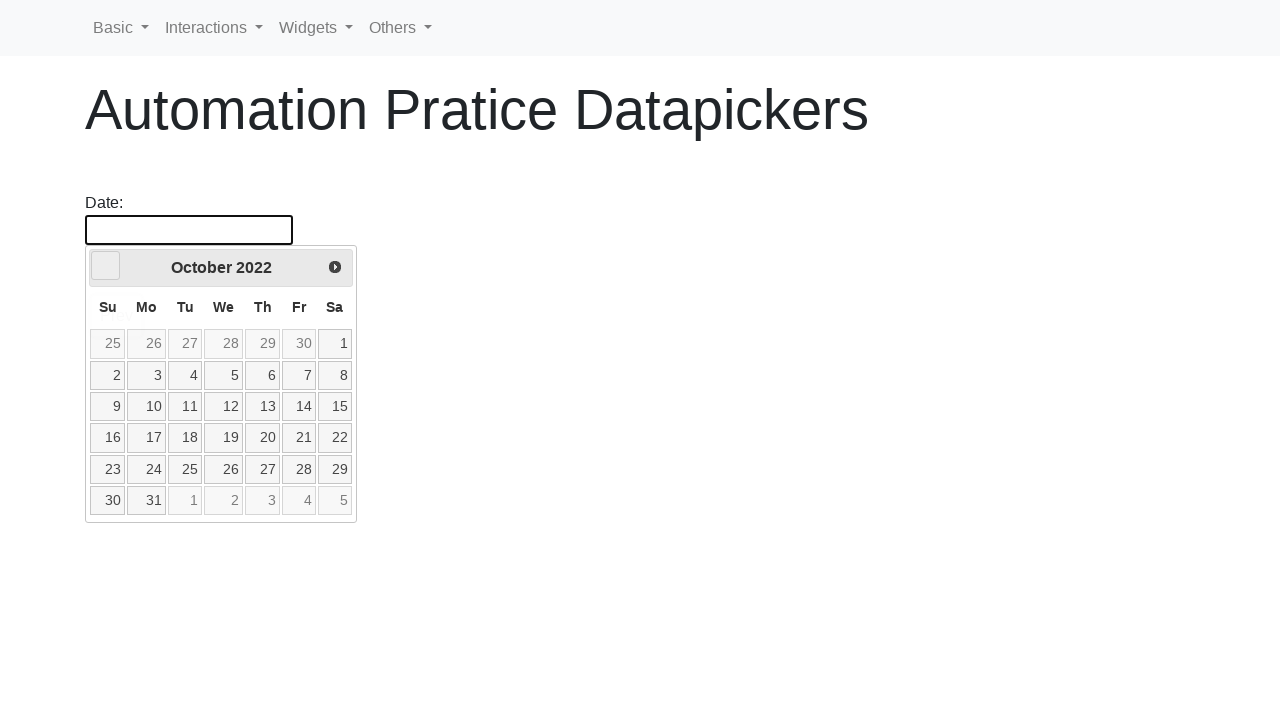

Clicked previous button to navigate to previous month/year at (106, 266) on [data-handler='prev']
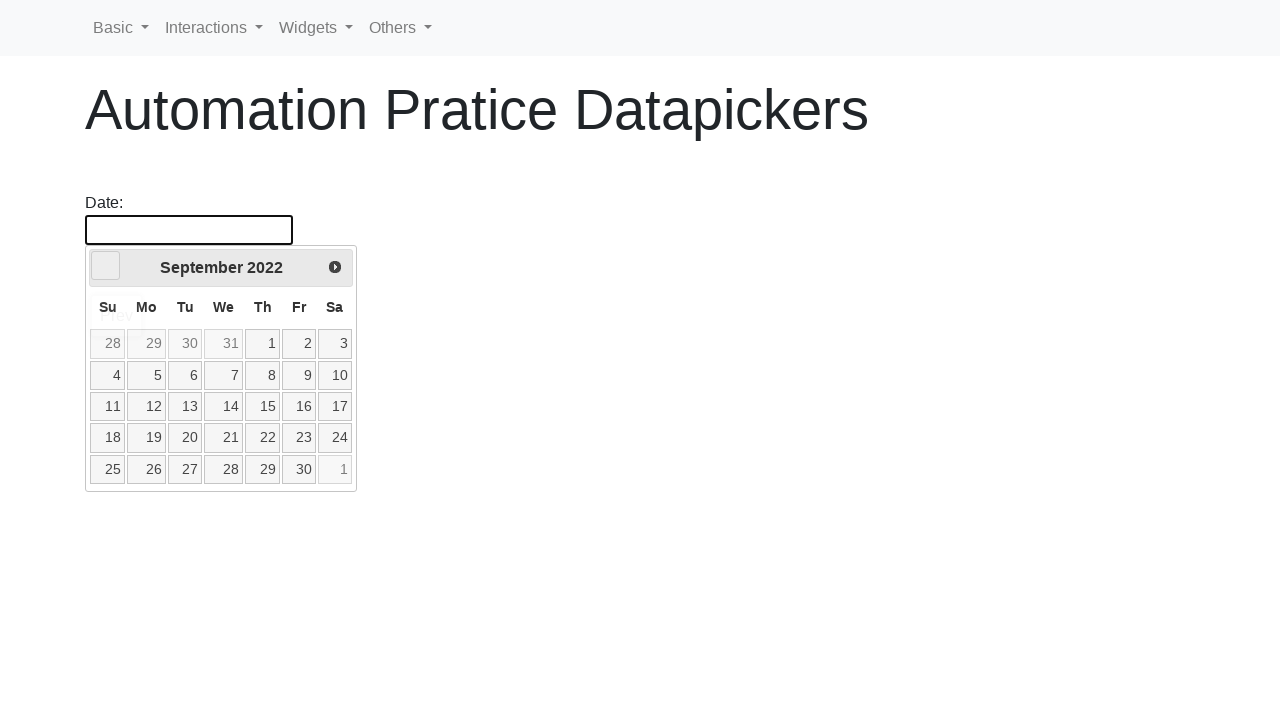

Clicked previous button to navigate to previous month/year at (106, 266) on [data-handler='prev']
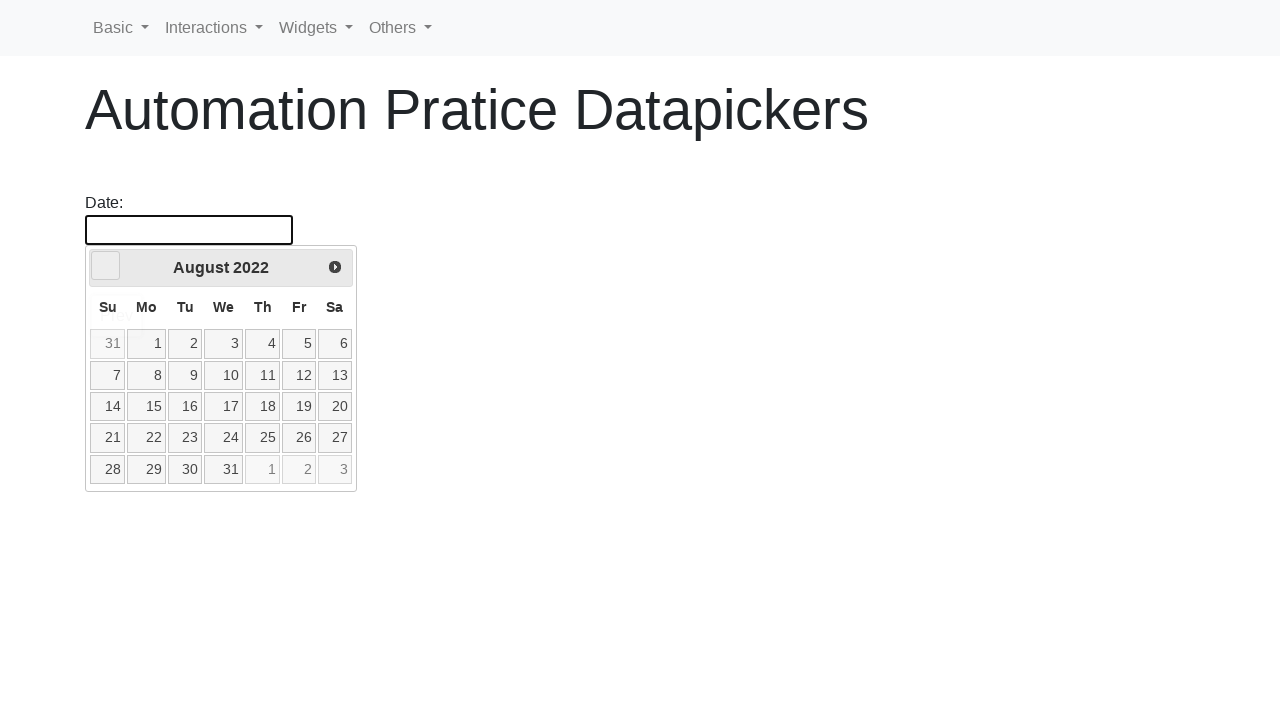

Clicked previous button to navigate to previous month/year at (106, 266) on [data-handler='prev']
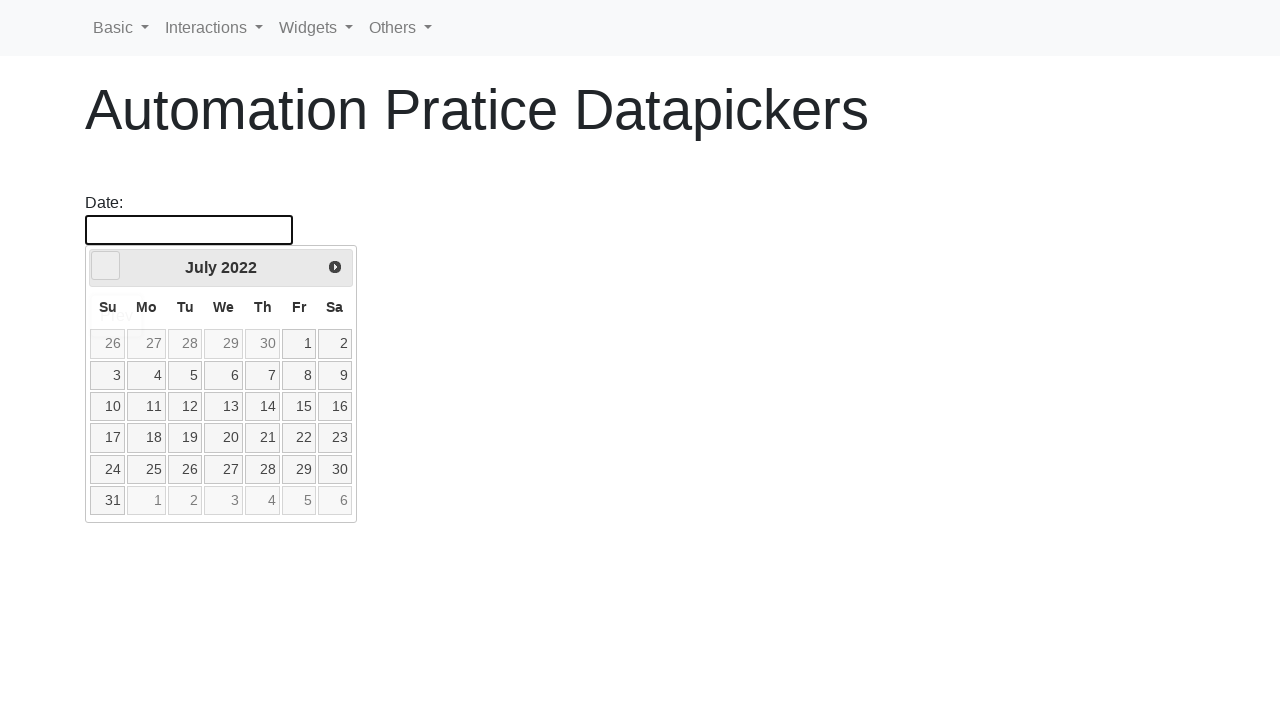

Clicked previous button to navigate to previous month/year at (106, 266) on [data-handler='prev']
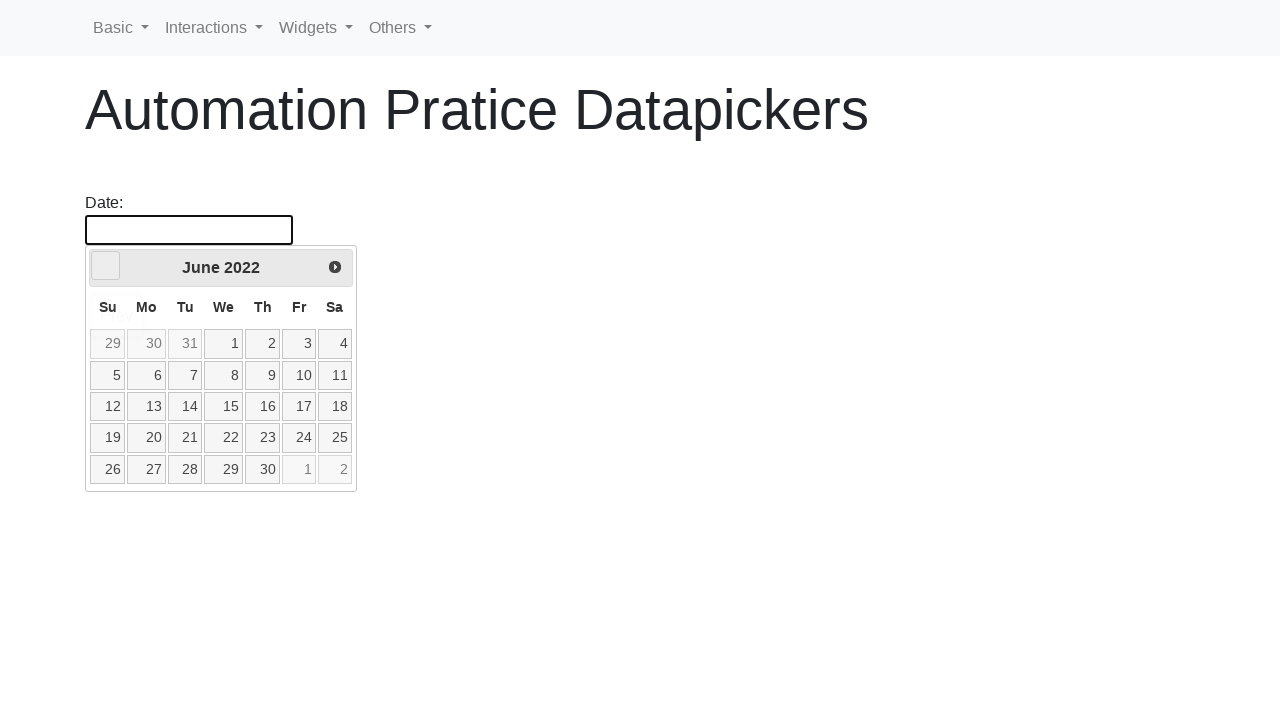

Clicked previous button to navigate to previous month/year at (106, 266) on [data-handler='prev']
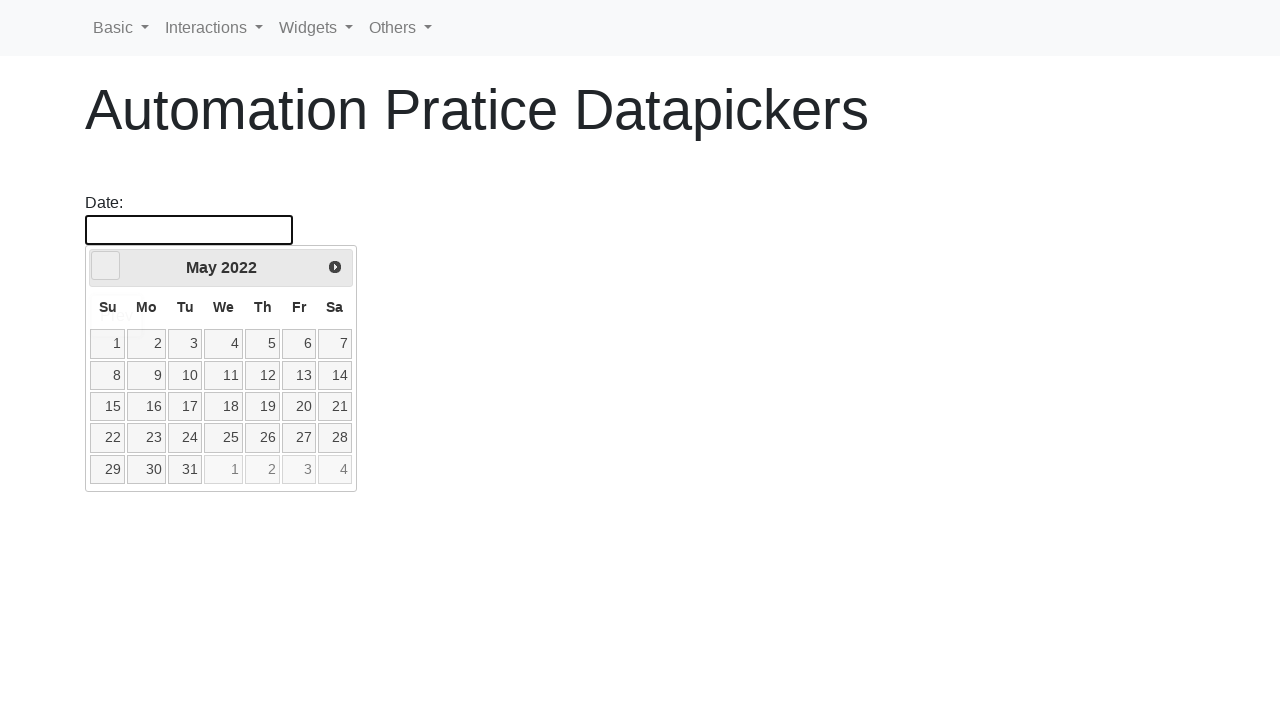

Clicked previous button to navigate to previous month/year at (106, 266) on [data-handler='prev']
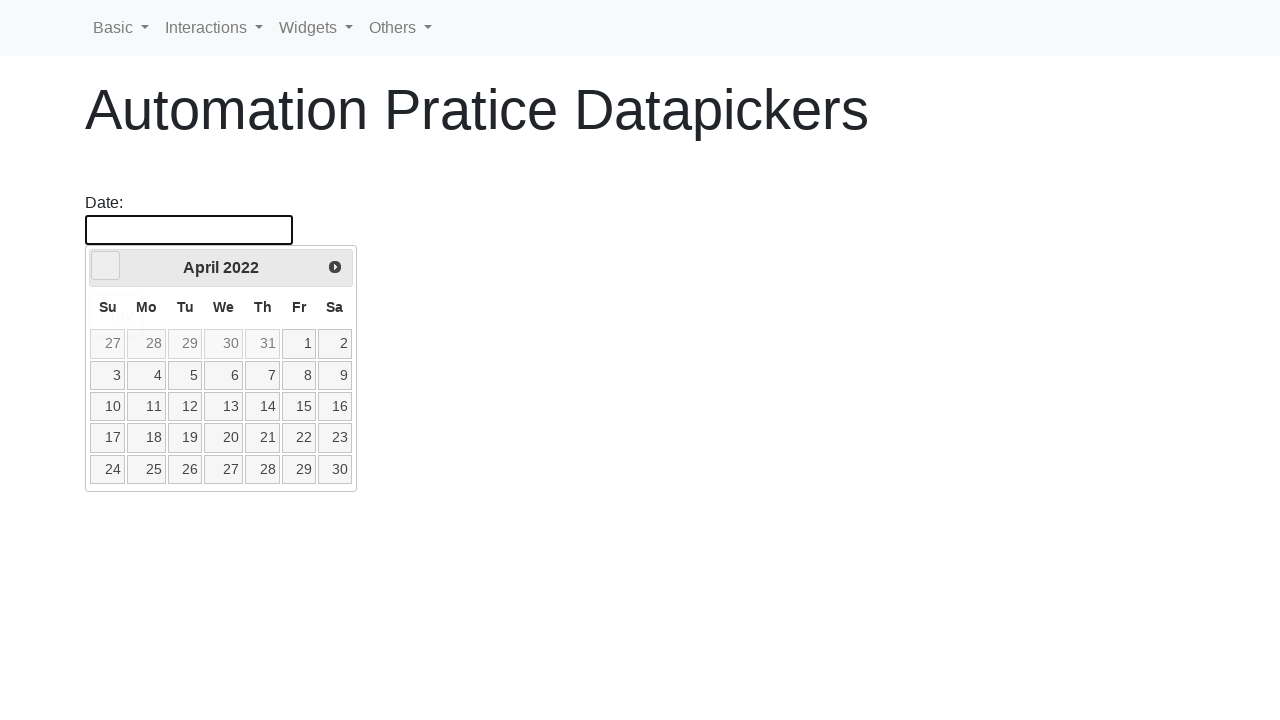

Clicked previous button to navigate to previous month/year at (106, 266) on [data-handler='prev']
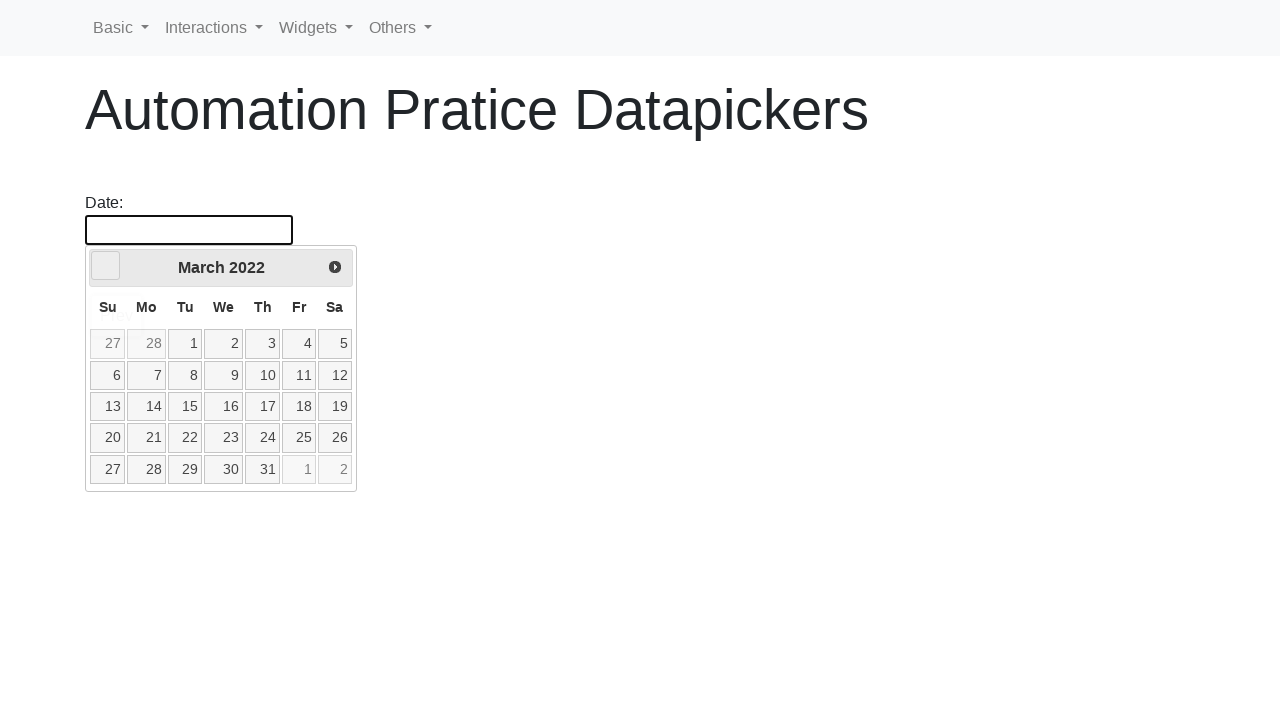

Clicked previous button to navigate to previous month/year at (106, 266) on [data-handler='prev']
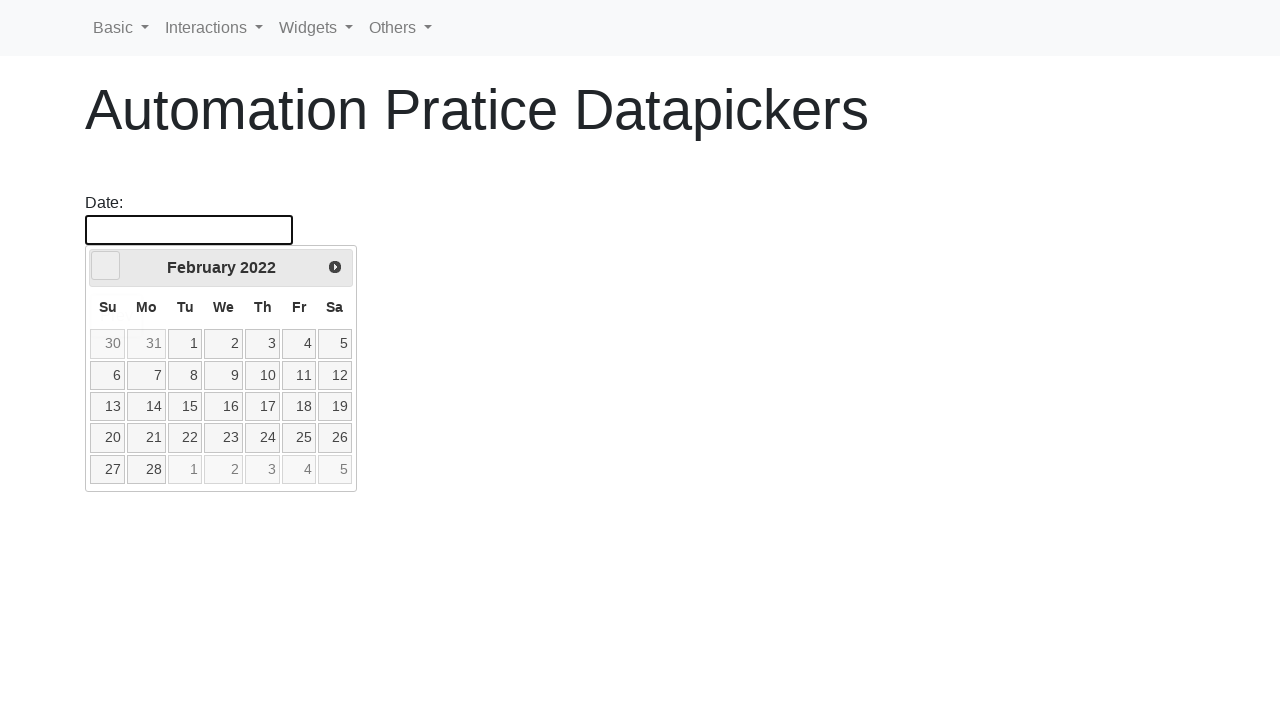

Clicked previous button to navigate to previous month/year at (106, 266) on [data-handler='prev']
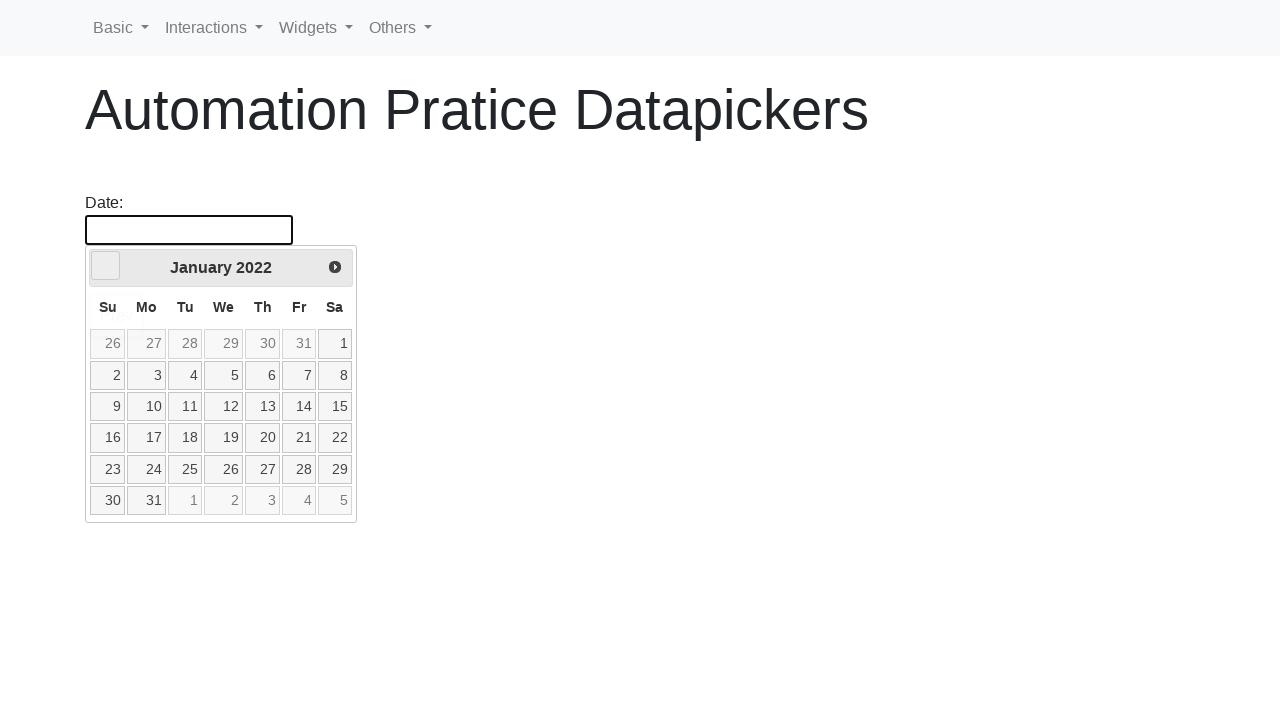

Clicked previous button to navigate to previous month/year at (106, 266) on [data-handler='prev']
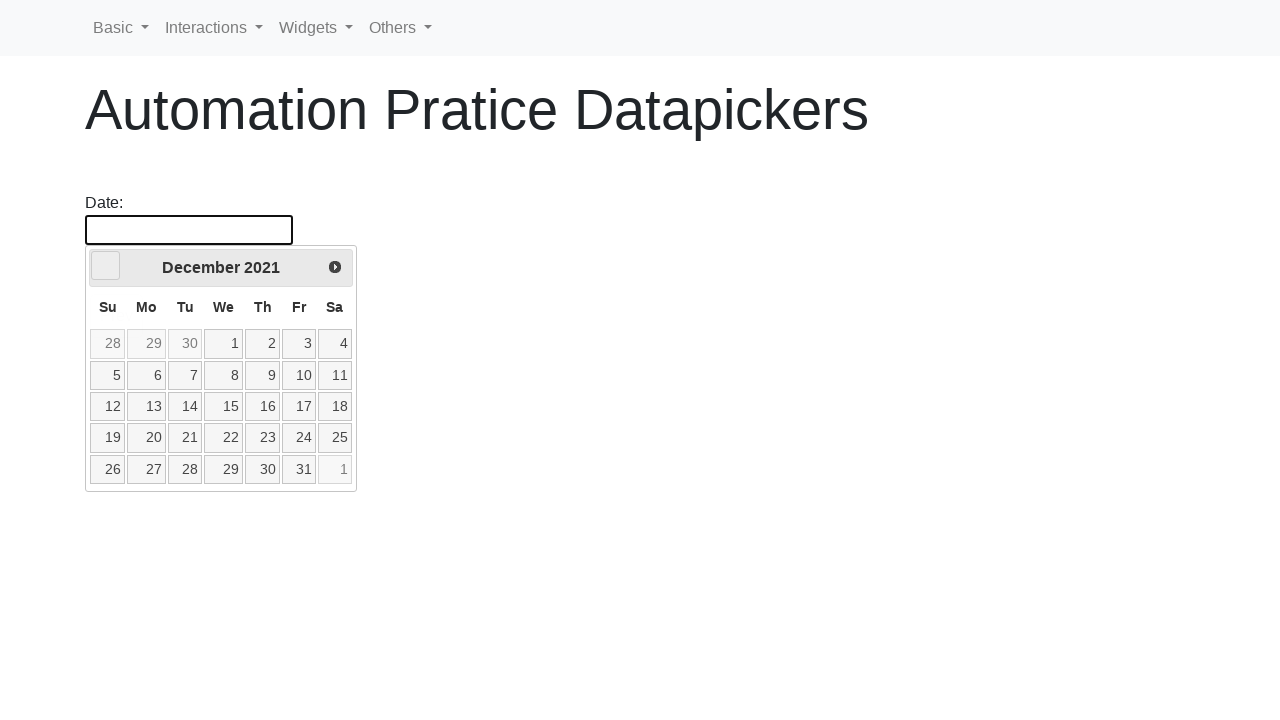

Clicked previous button to navigate to previous month/year at (106, 266) on [data-handler='prev']
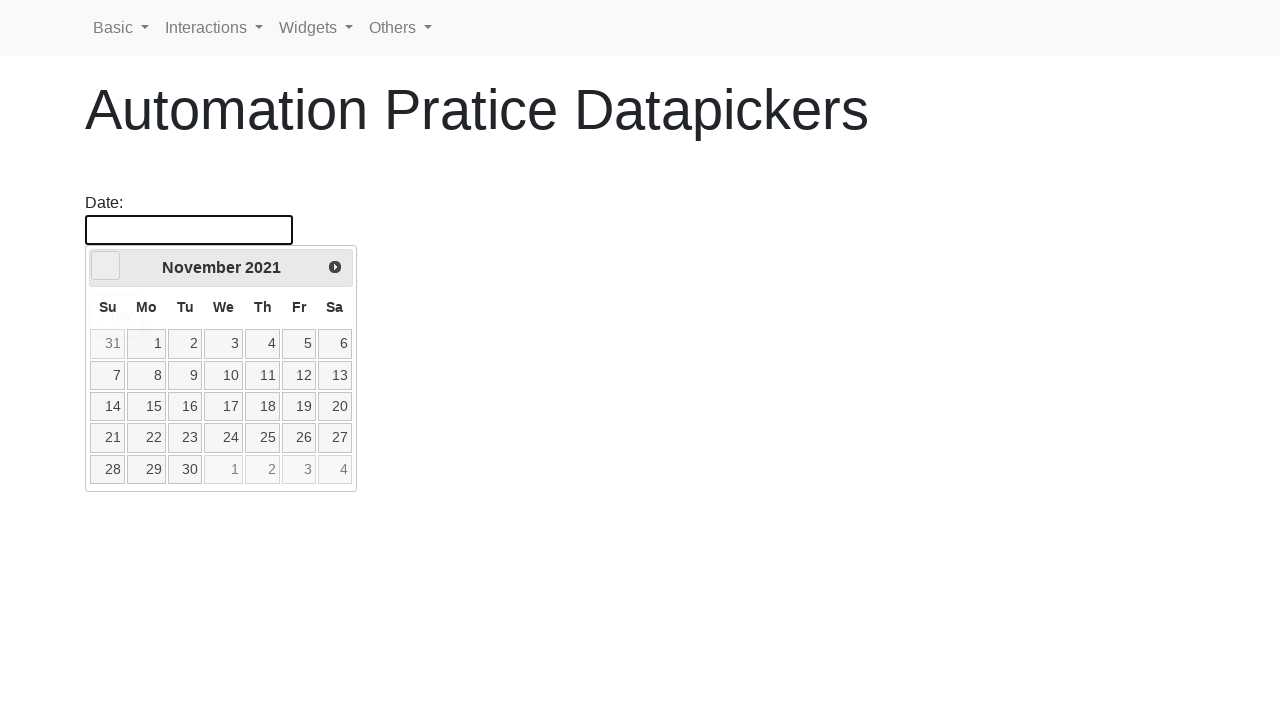

Clicked previous button to navigate to previous month/year at (106, 266) on [data-handler='prev']
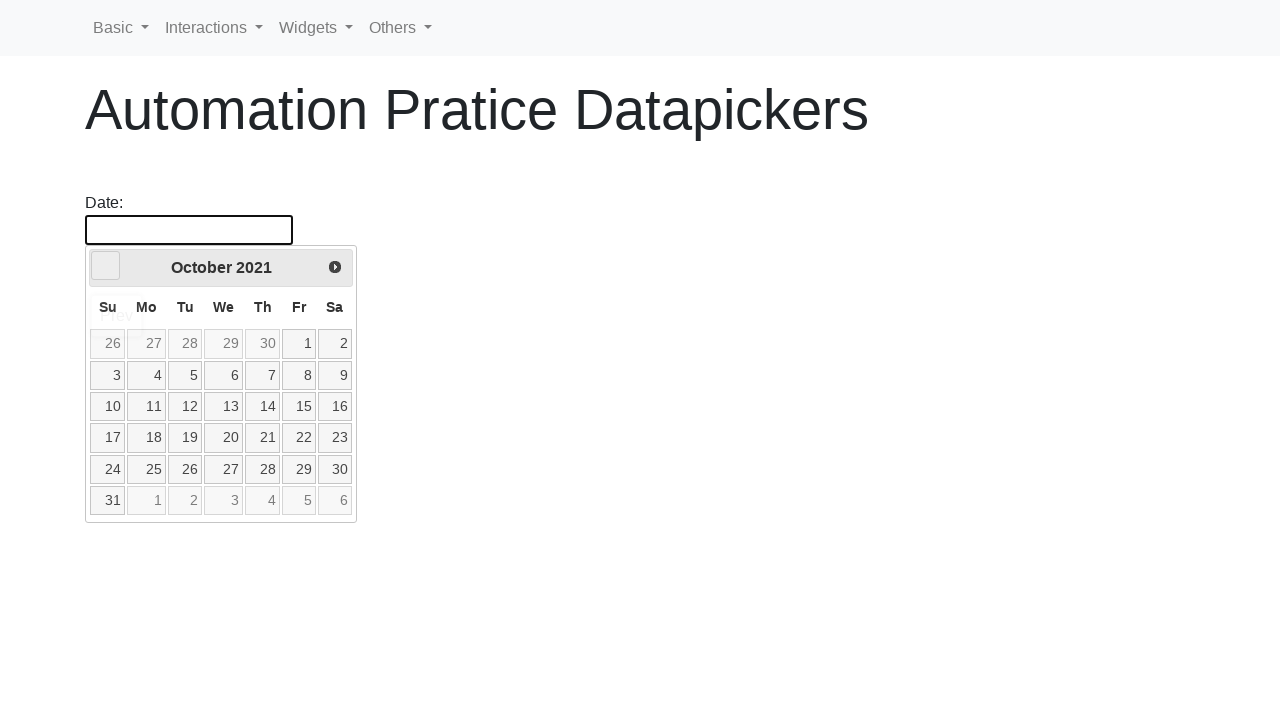

Clicked previous button to navigate to previous month/year at (106, 266) on [data-handler='prev']
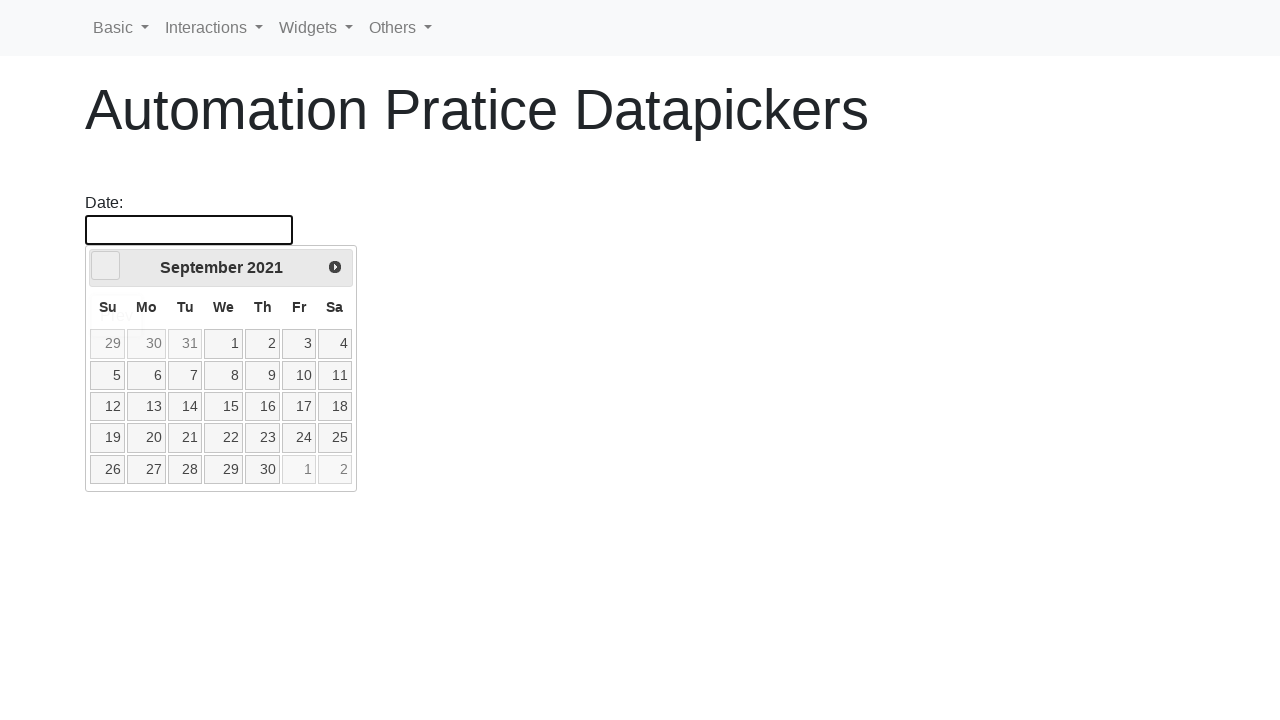

Clicked previous button to navigate to previous month/year at (106, 266) on [data-handler='prev']
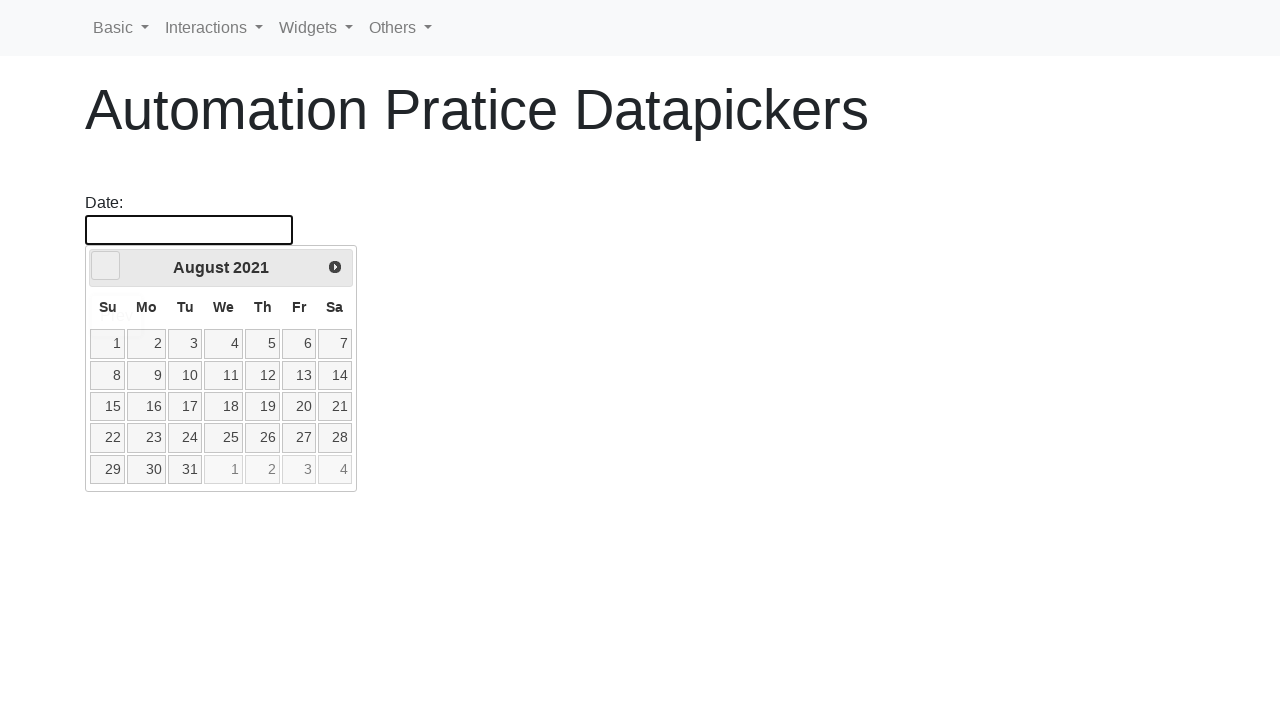

Clicked previous button to navigate to previous month/year at (106, 266) on [data-handler='prev']
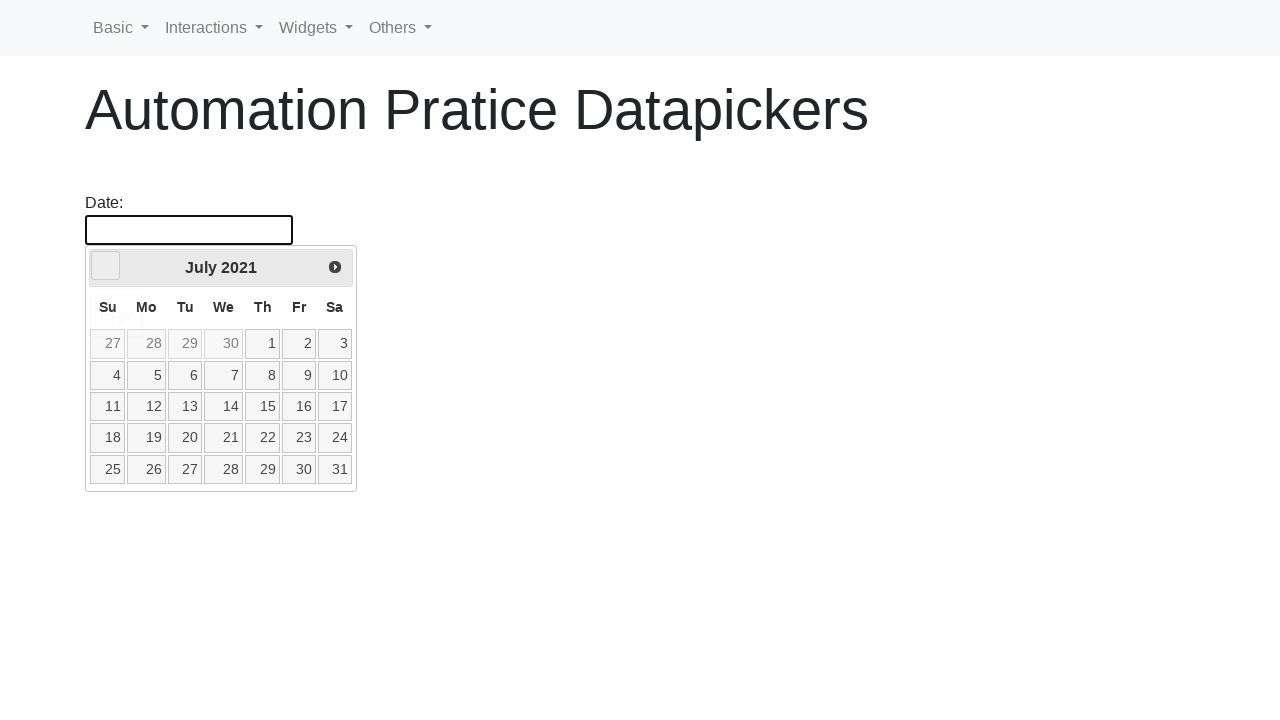

Clicked previous button to navigate to previous month/year at (106, 266) on [data-handler='prev']
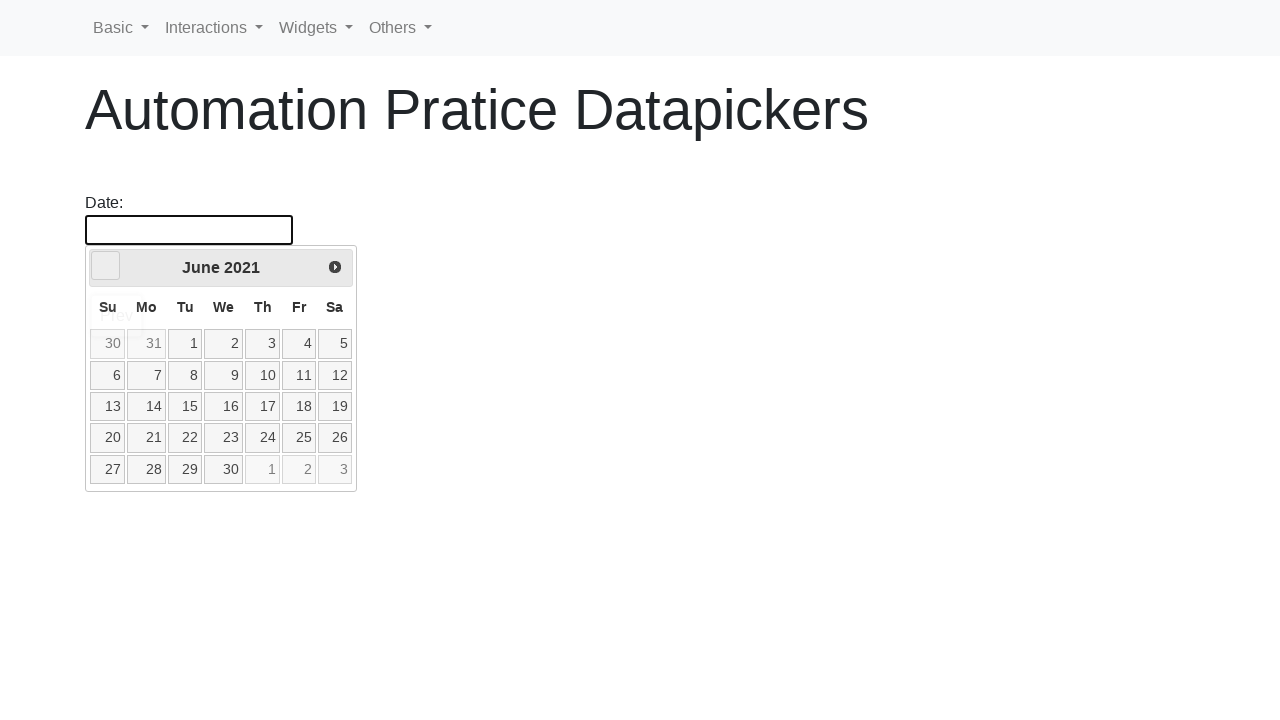

Clicked previous button to navigate to previous month/year at (106, 266) on [data-handler='prev']
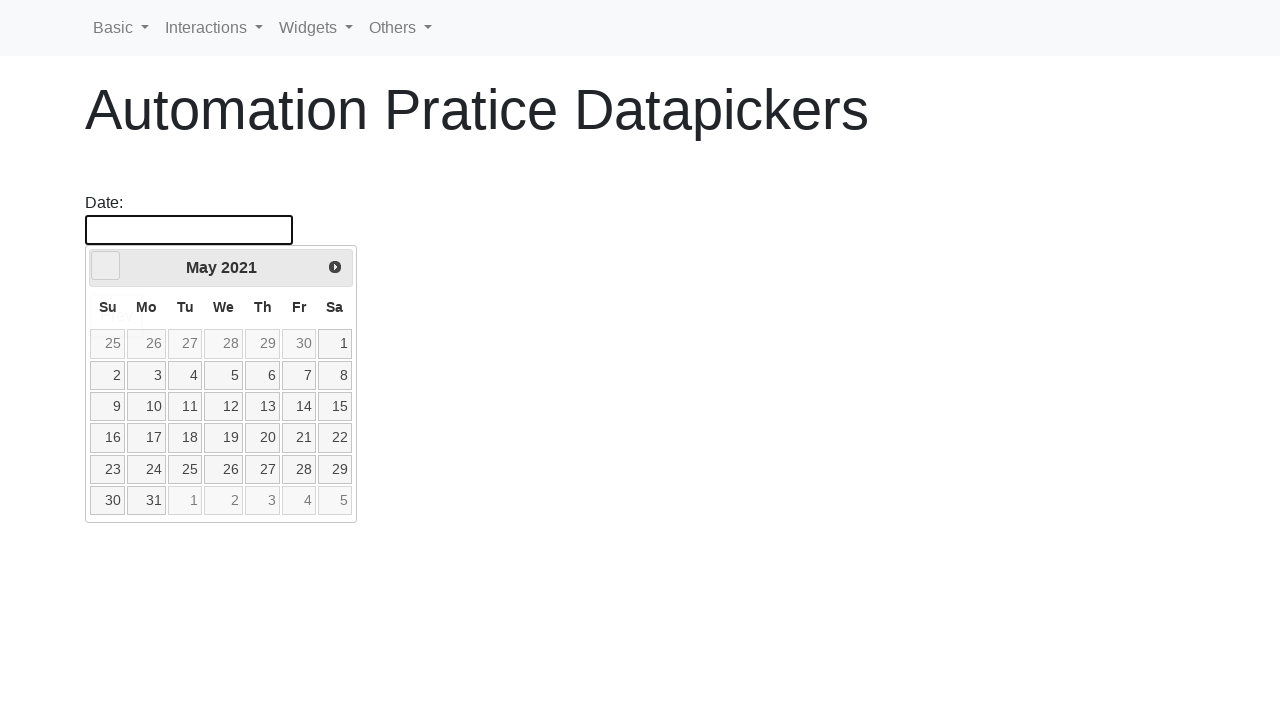

Clicked previous button to navigate to previous month/year at (106, 266) on [data-handler='prev']
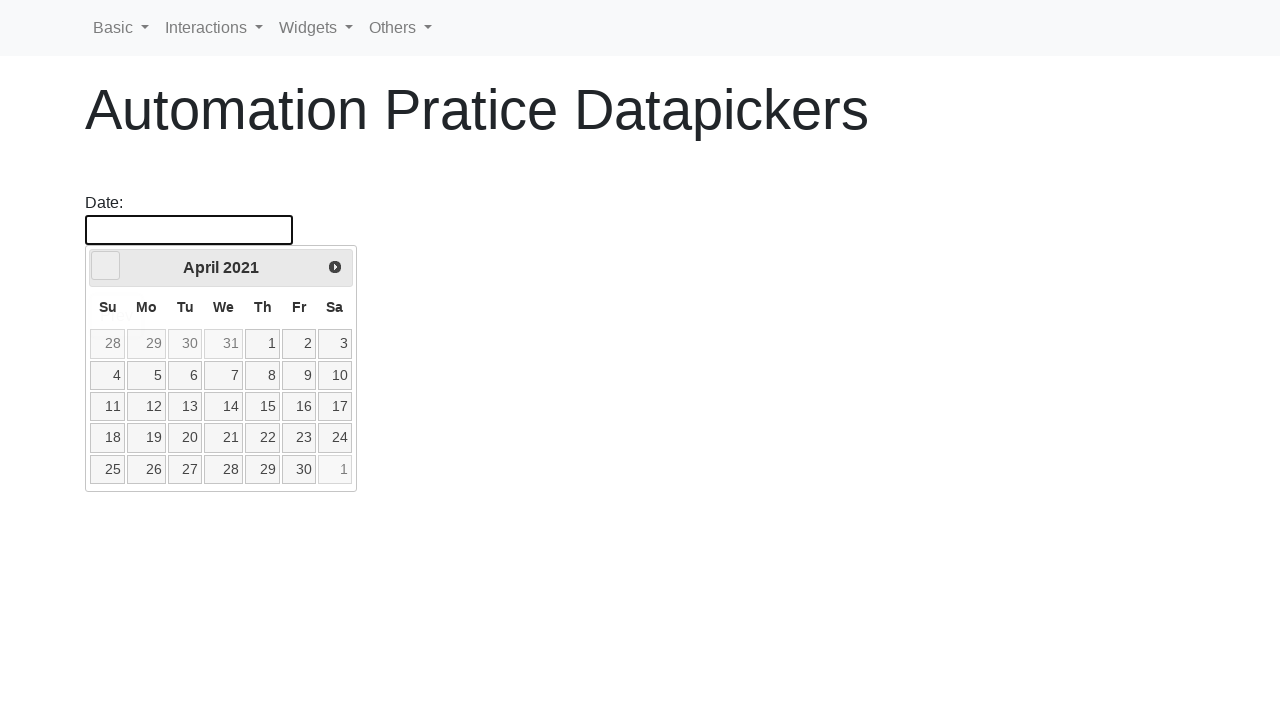

Clicked previous button to navigate to previous month/year at (106, 266) on [data-handler='prev']
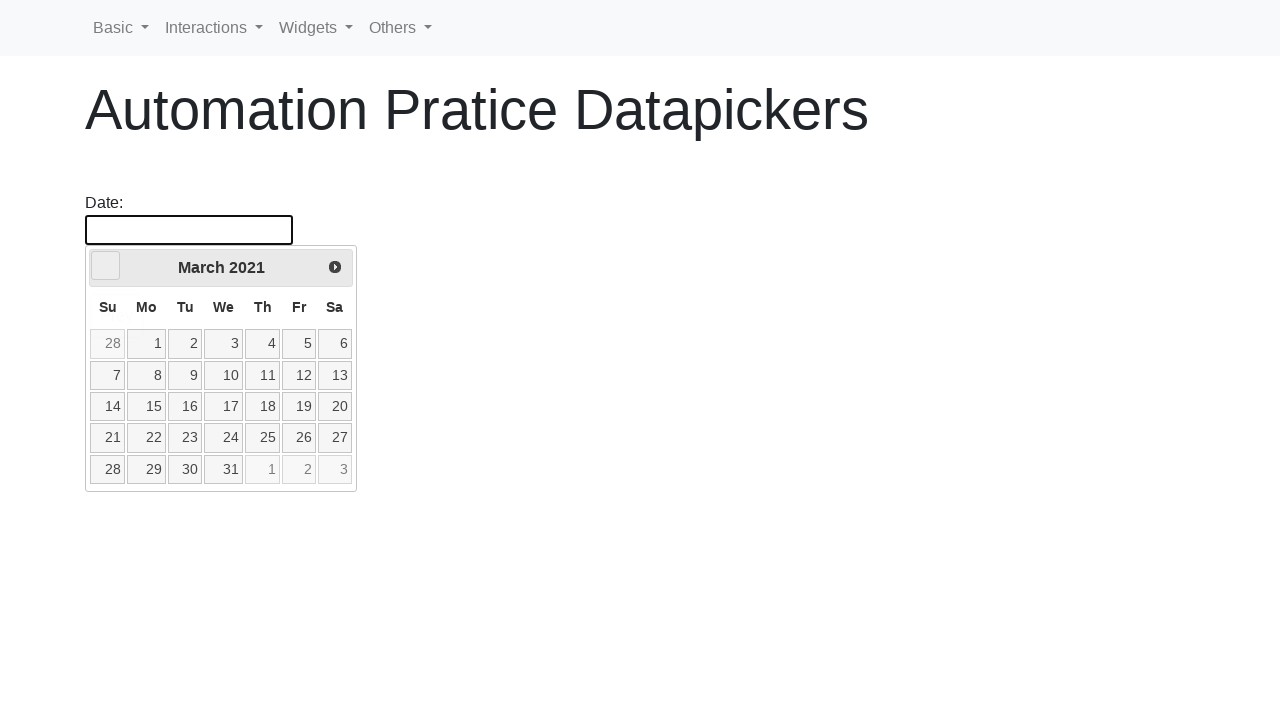

Clicked previous button to navigate to previous month/year at (106, 266) on [data-handler='prev']
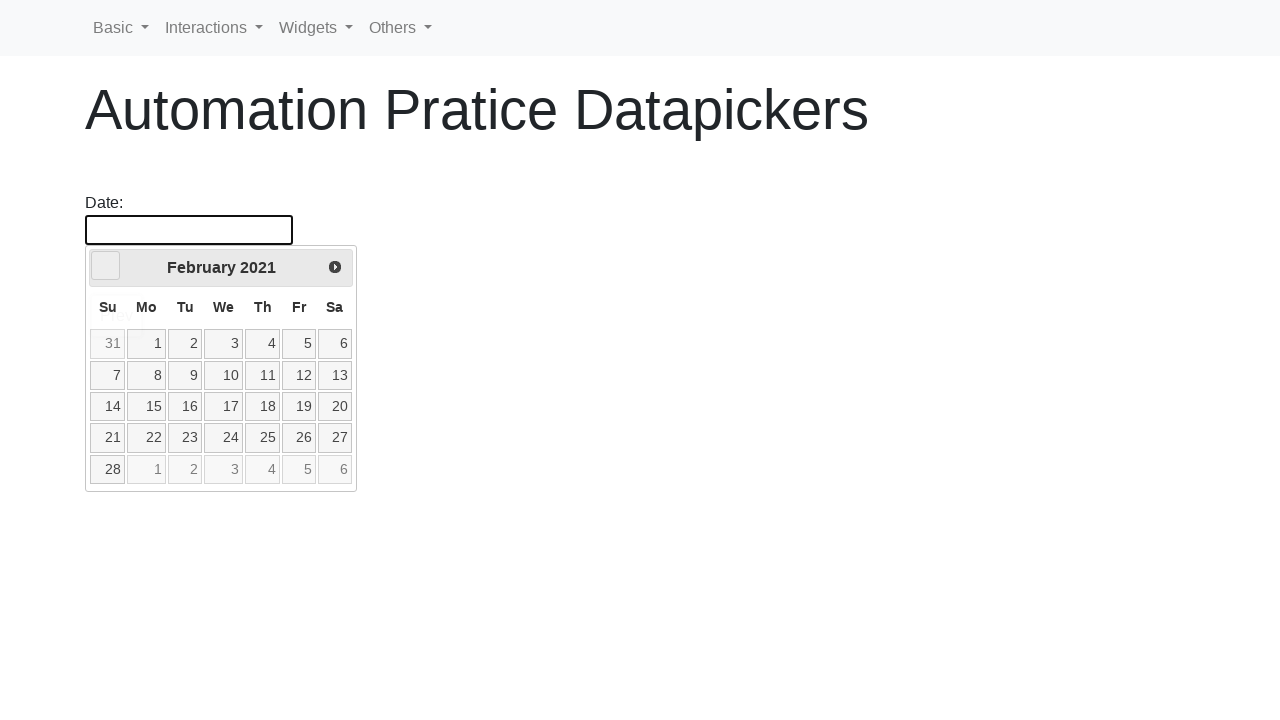

Clicked previous button to navigate to previous month/year at (106, 266) on [data-handler='prev']
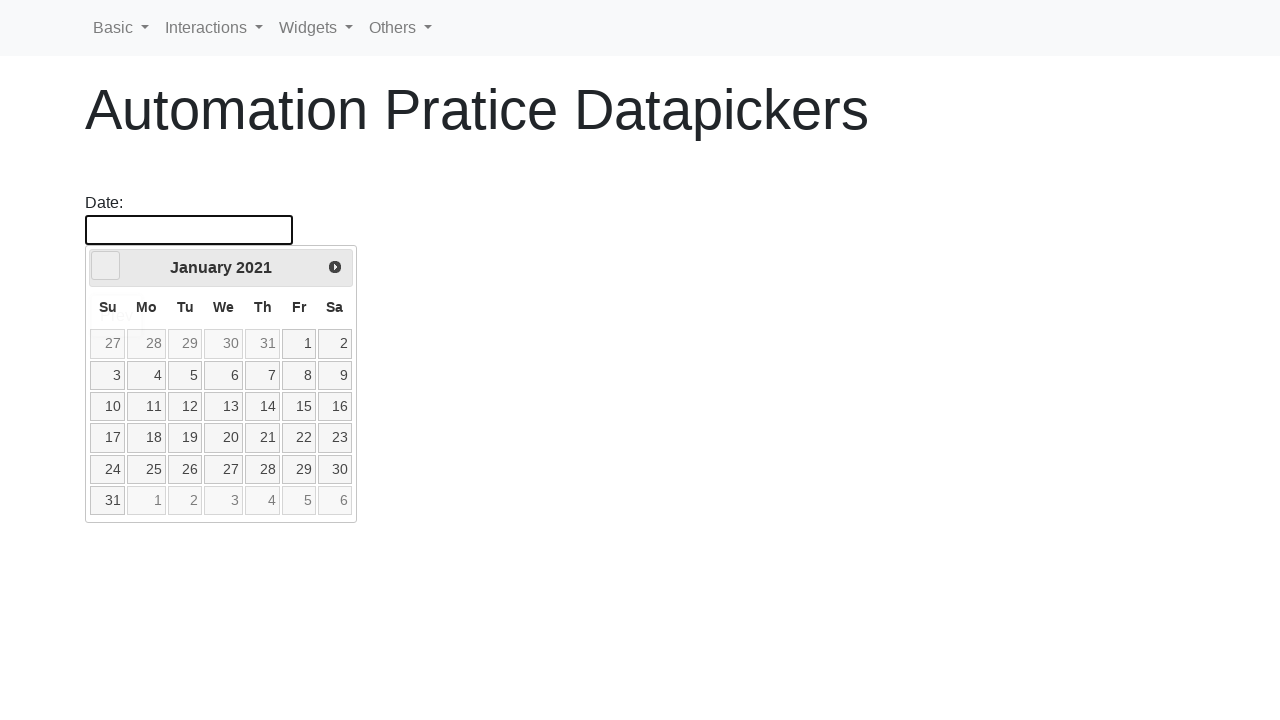

Clicked previous button to navigate to previous month/year at (106, 266) on [data-handler='prev']
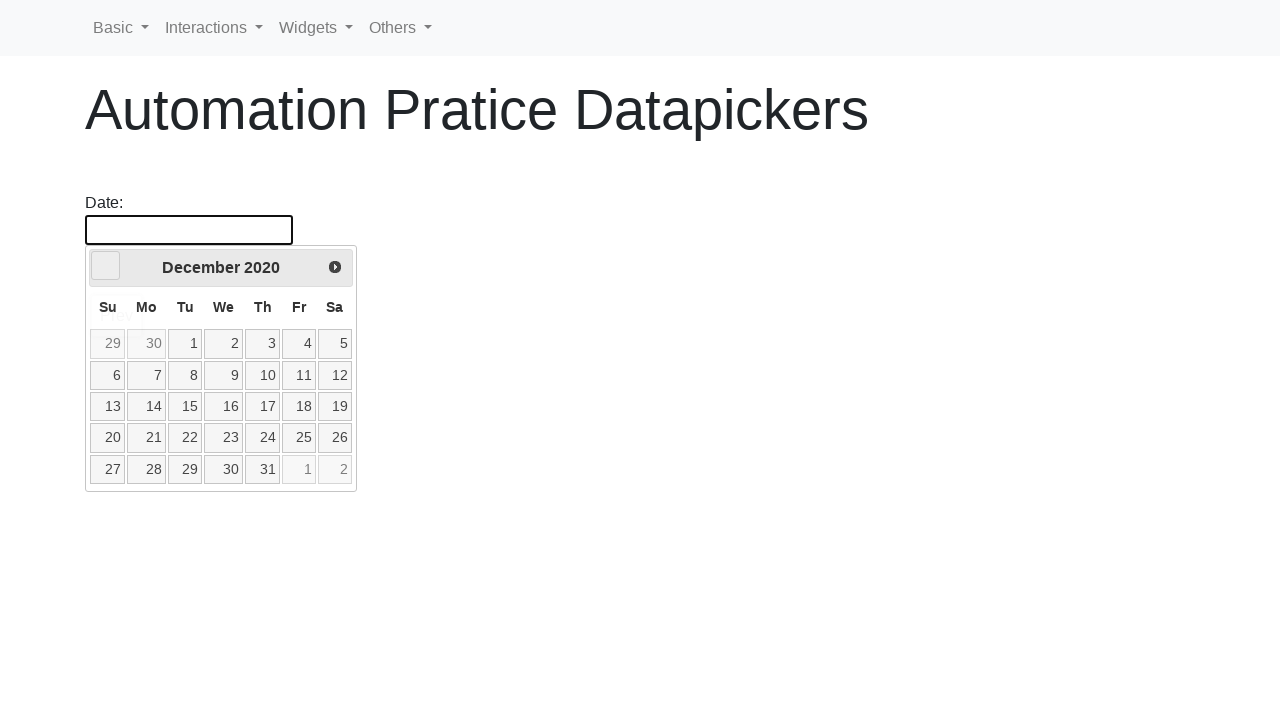

Clicked previous button to navigate to previous month/year at (106, 266) on [data-handler='prev']
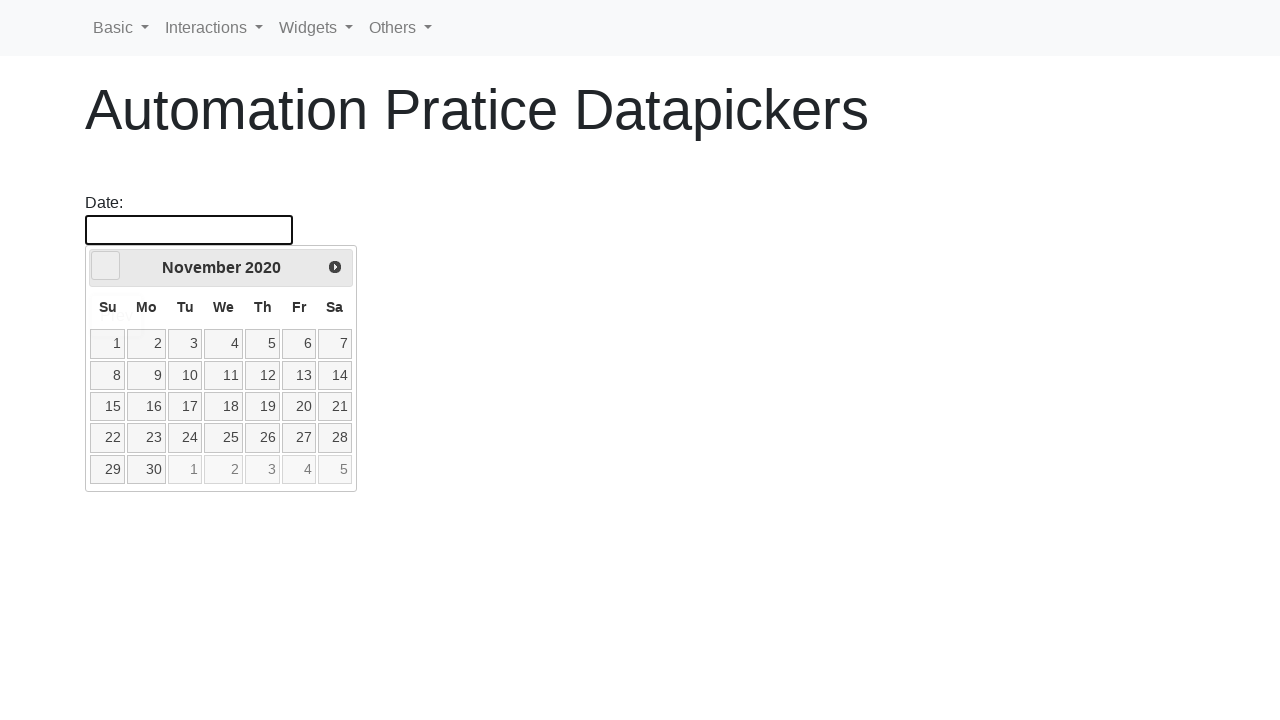

Selected day 2 from the datepicker at (147, 344) on [data-handler='selectDay']:not(.ui-datepicker-other-month) >> nth=1
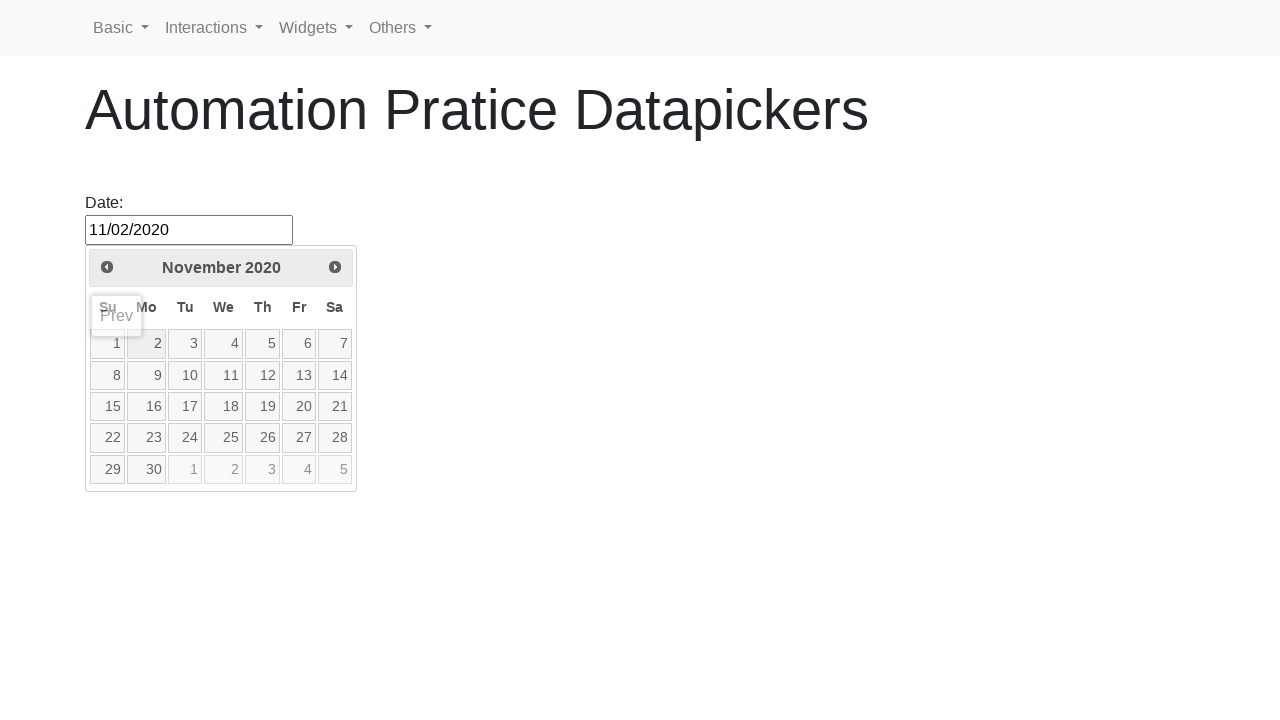

Successfully selected November 2, 2020
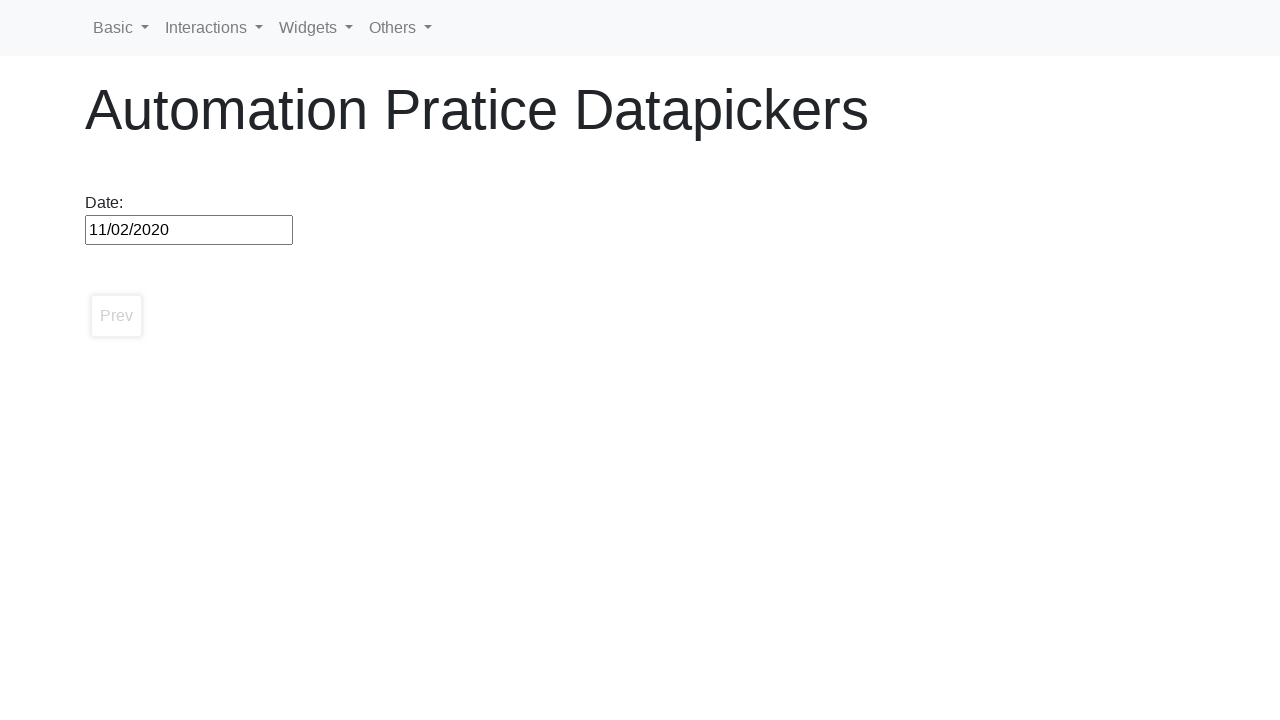

Navigated back to datepicker page for third date selection
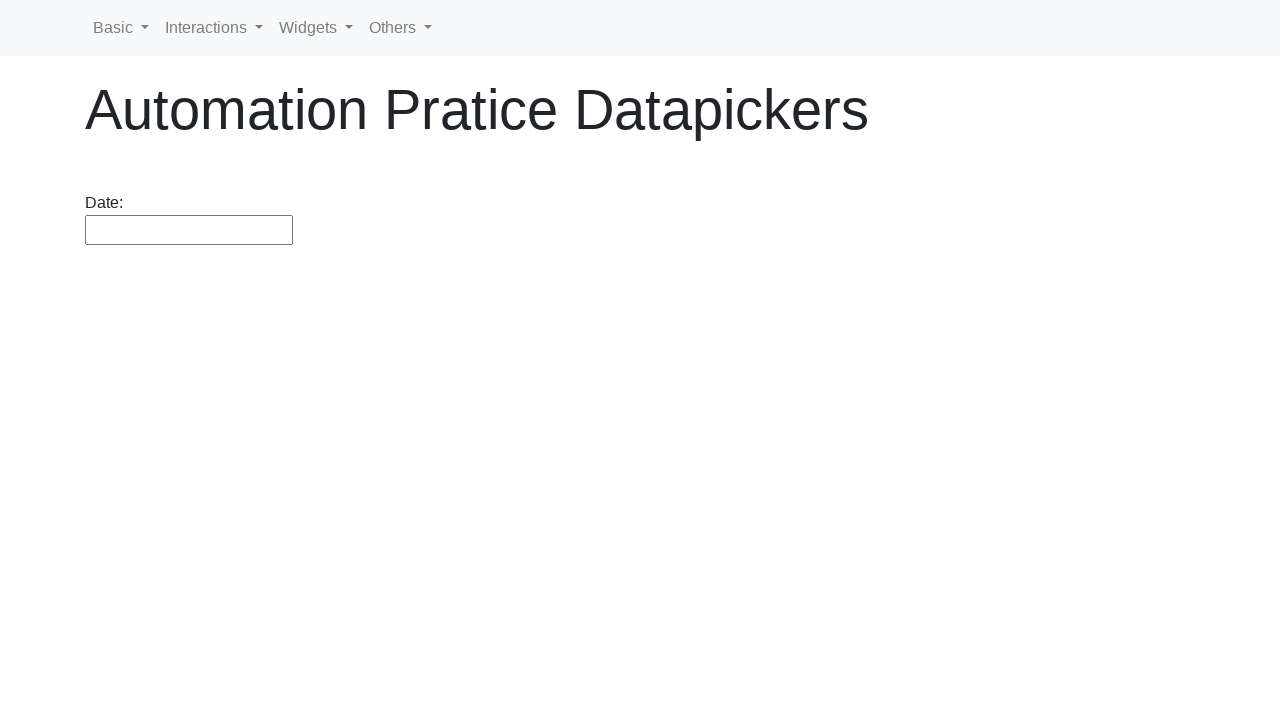

Clicked datepicker input field to open the calendar at (189, 230) on #datepicker
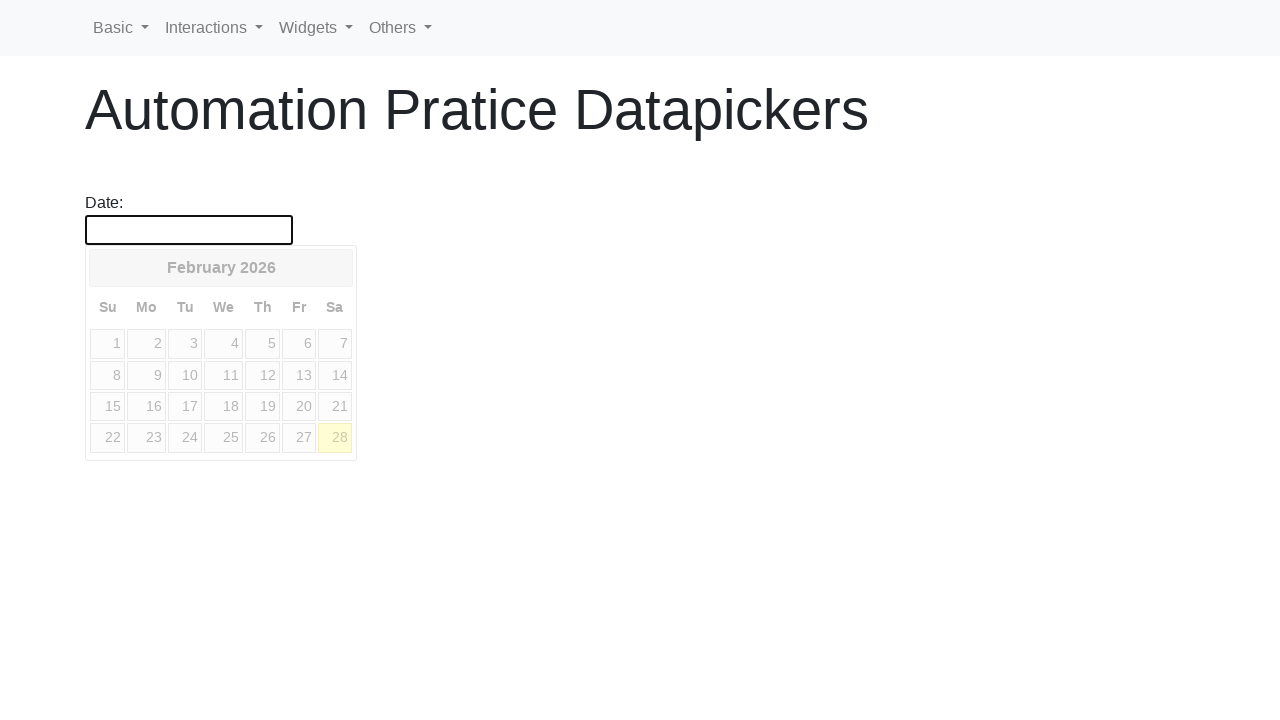

Datepicker calendar appeared
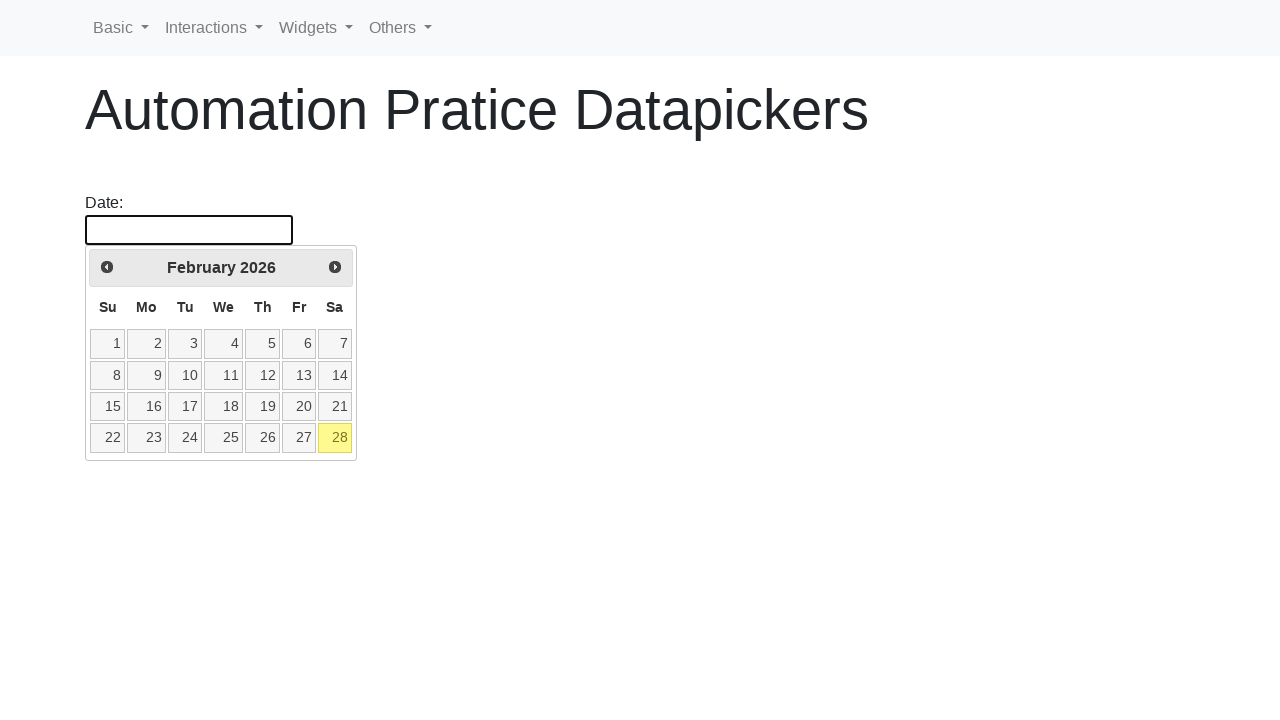

Clicked previous button to navigate to previous month/year at (107, 267) on [data-handler='prev']
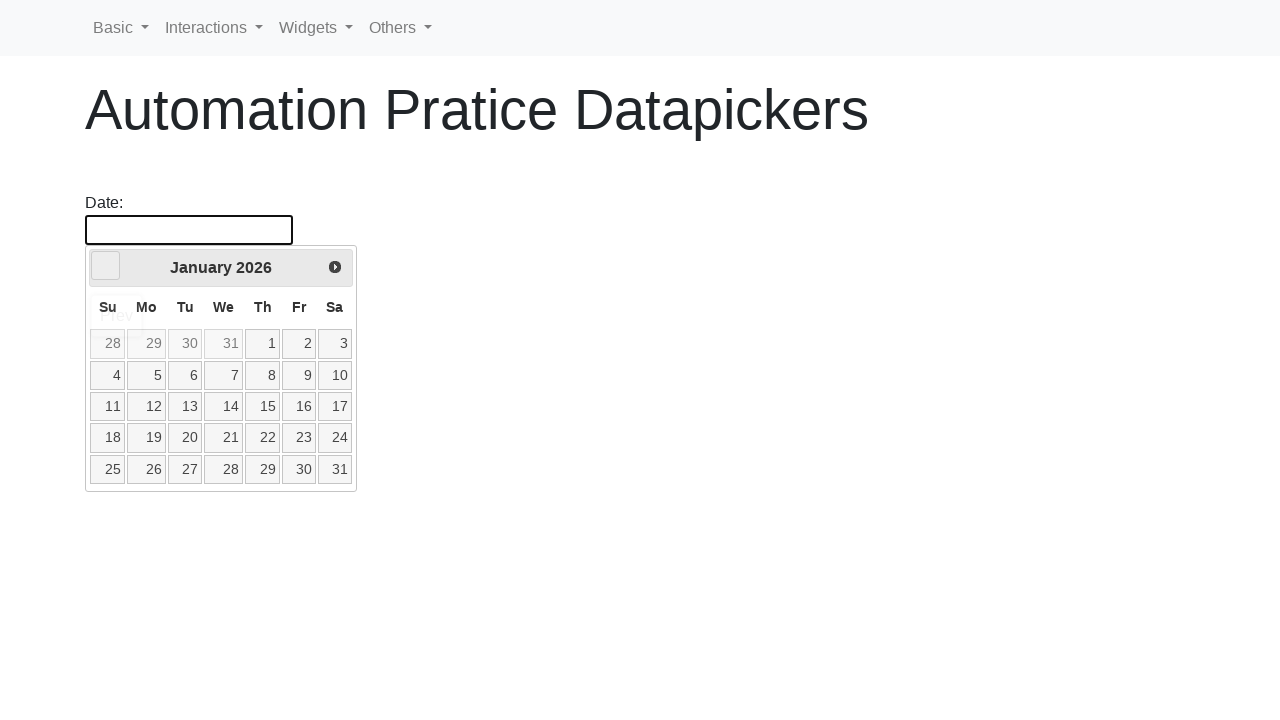

Clicked previous button to navigate to previous month/year at (106, 266) on [data-handler='prev']
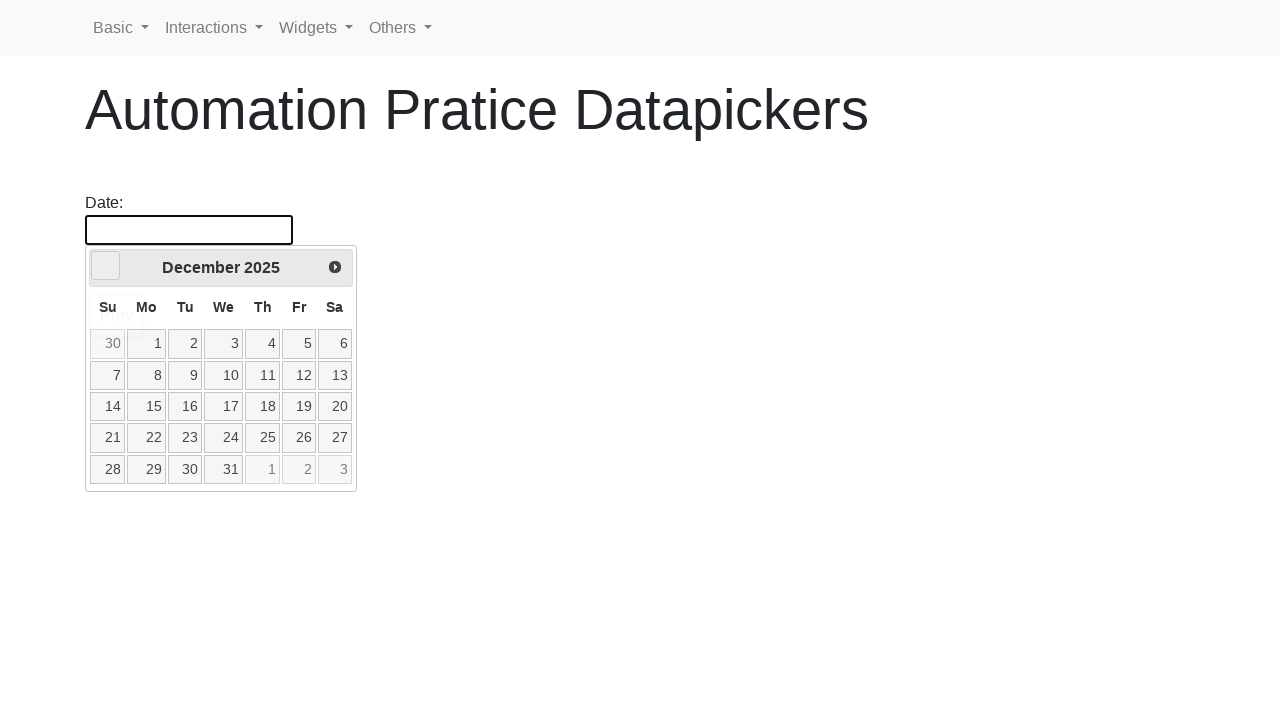

Clicked previous button to navigate to previous month/year at (106, 266) on [data-handler='prev']
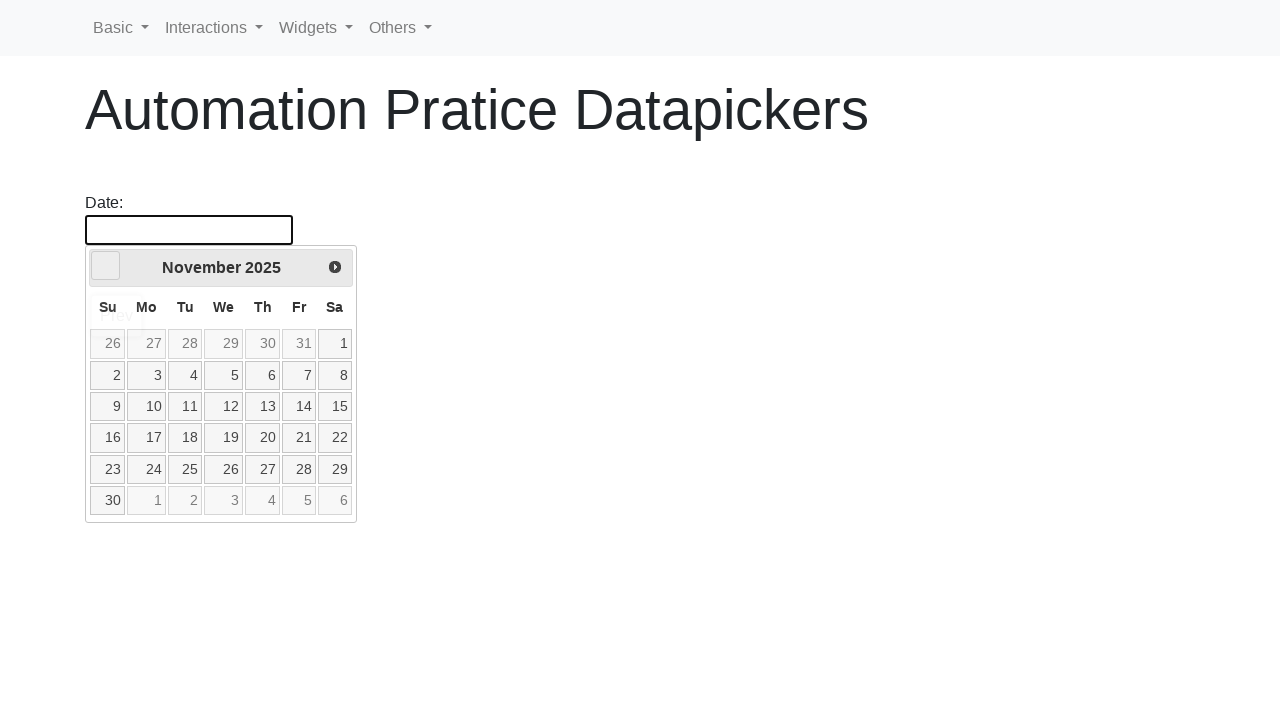

Clicked previous button to navigate to previous month/year at (106, 266) on [data-handler='prev']
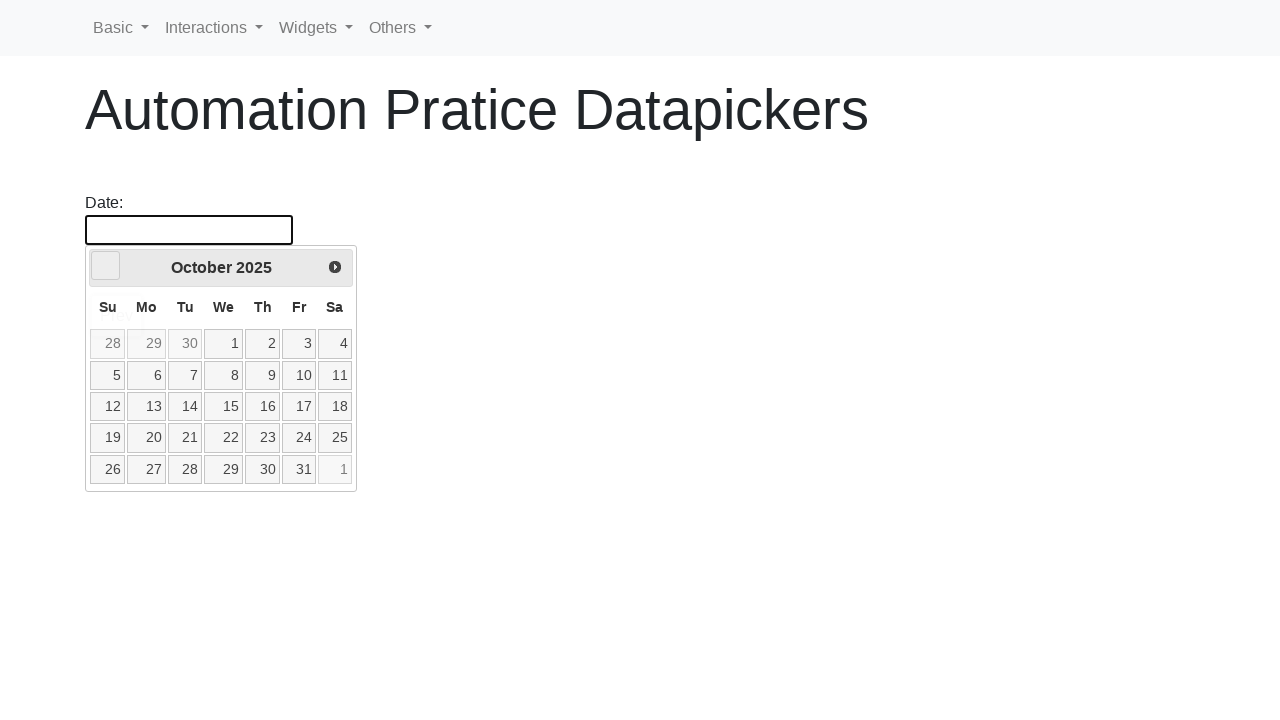

Clicked previous button to navigate to previous month/year at (106, 266) on [data-handler='prev']
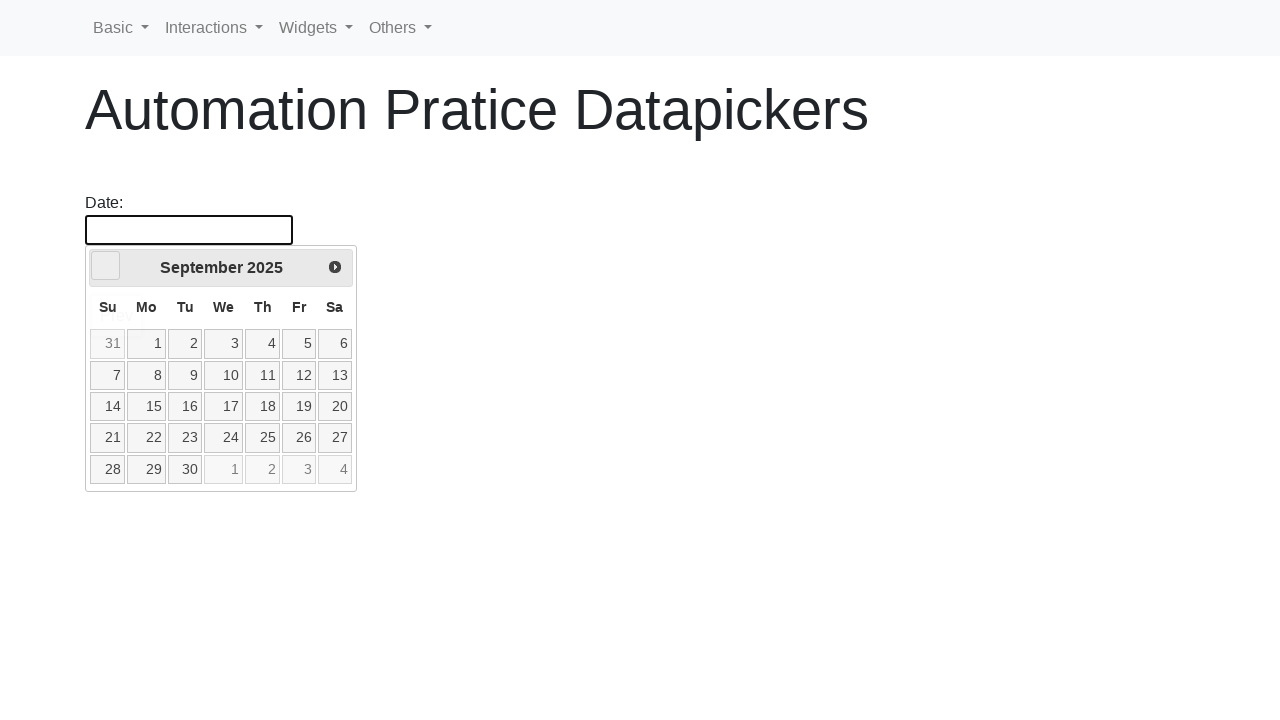

Clicked previous button to navigate to previous month/year at (106, 266) on [data-handler='prev']
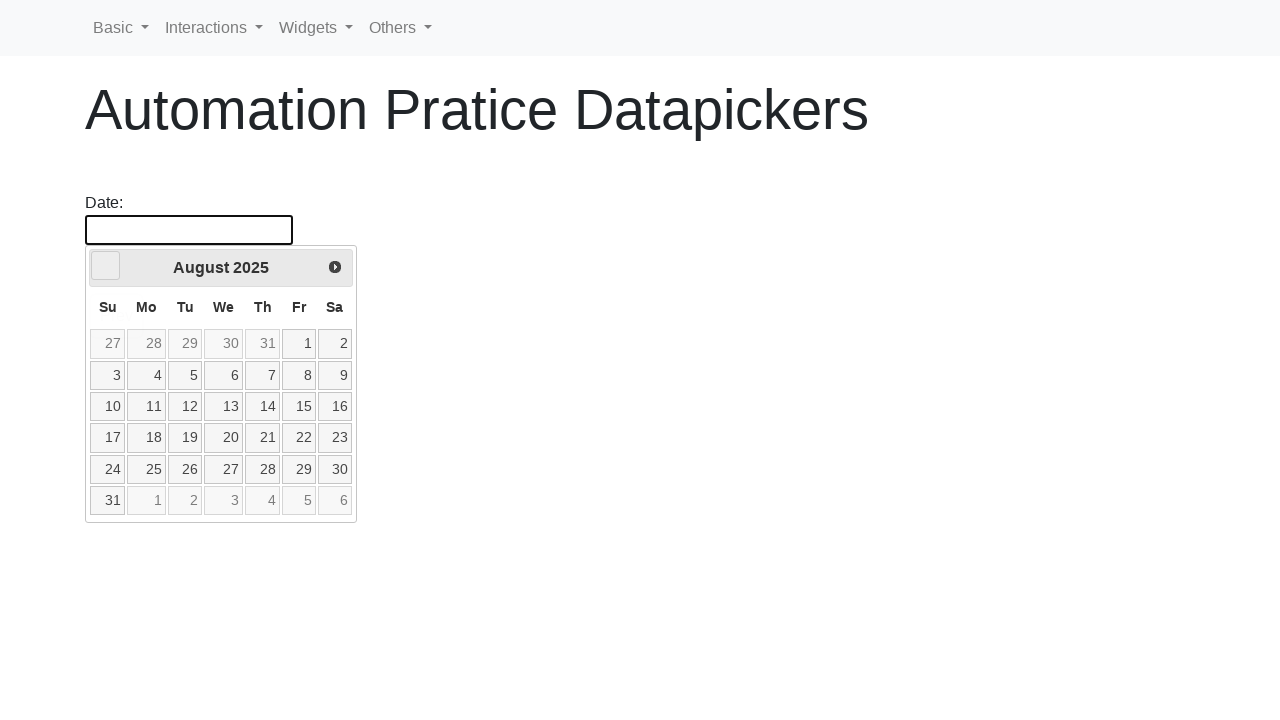

Clicked previous button to navigate to previous month/year at (106, 266) on [data-handler='prev']
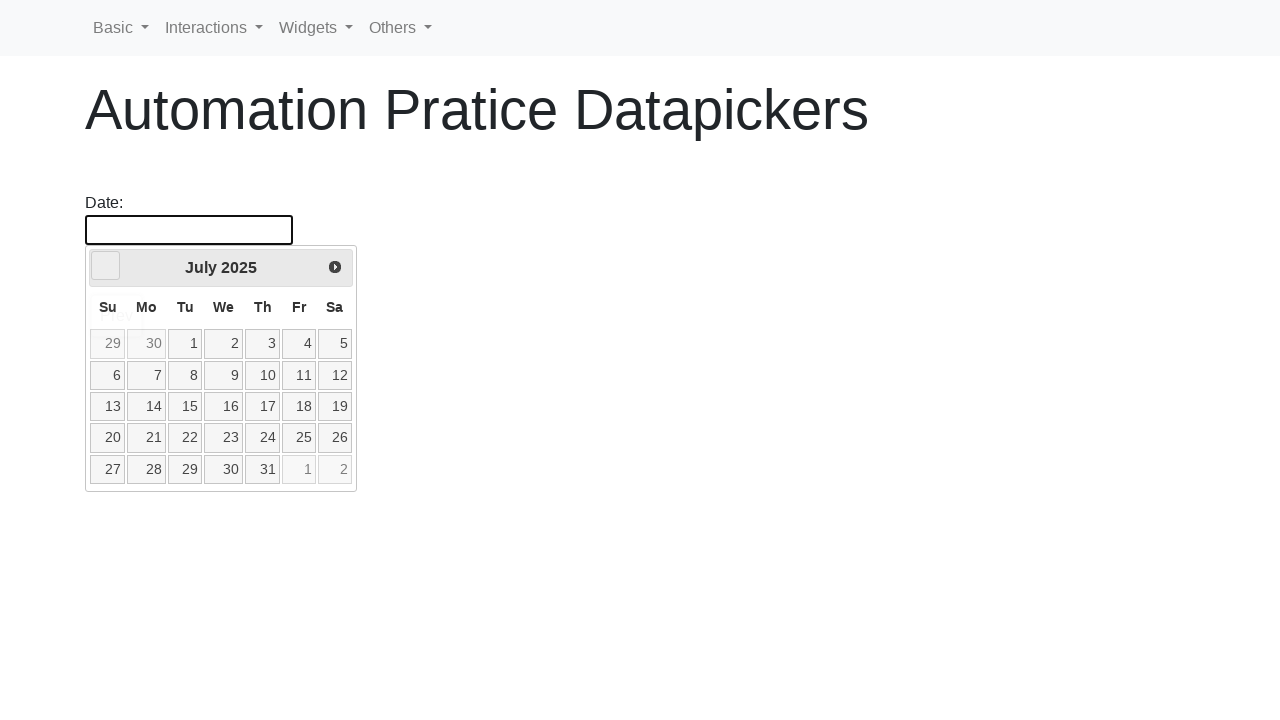

Clicked previous button to navigate to previous month/year at (106, 266) on [data-handler='prev']
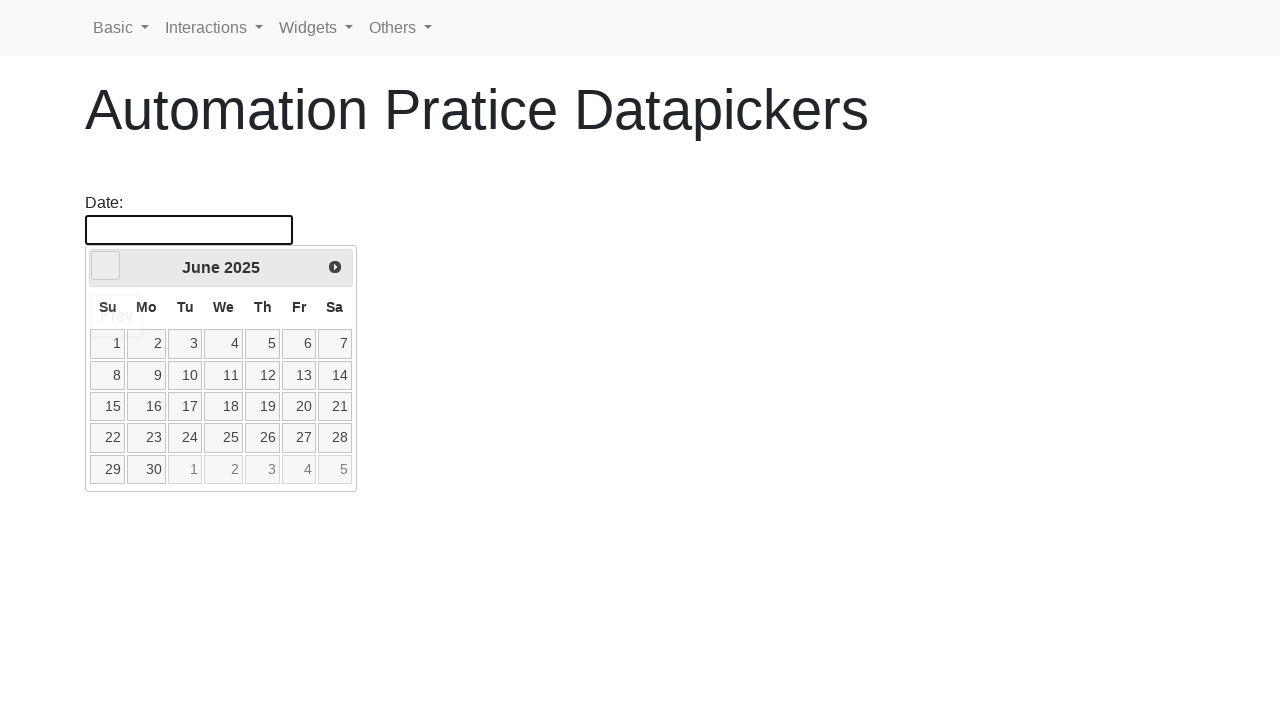

Clicked previous button to navigate to previous month/year at (106, 266) on [data-handler='prev']
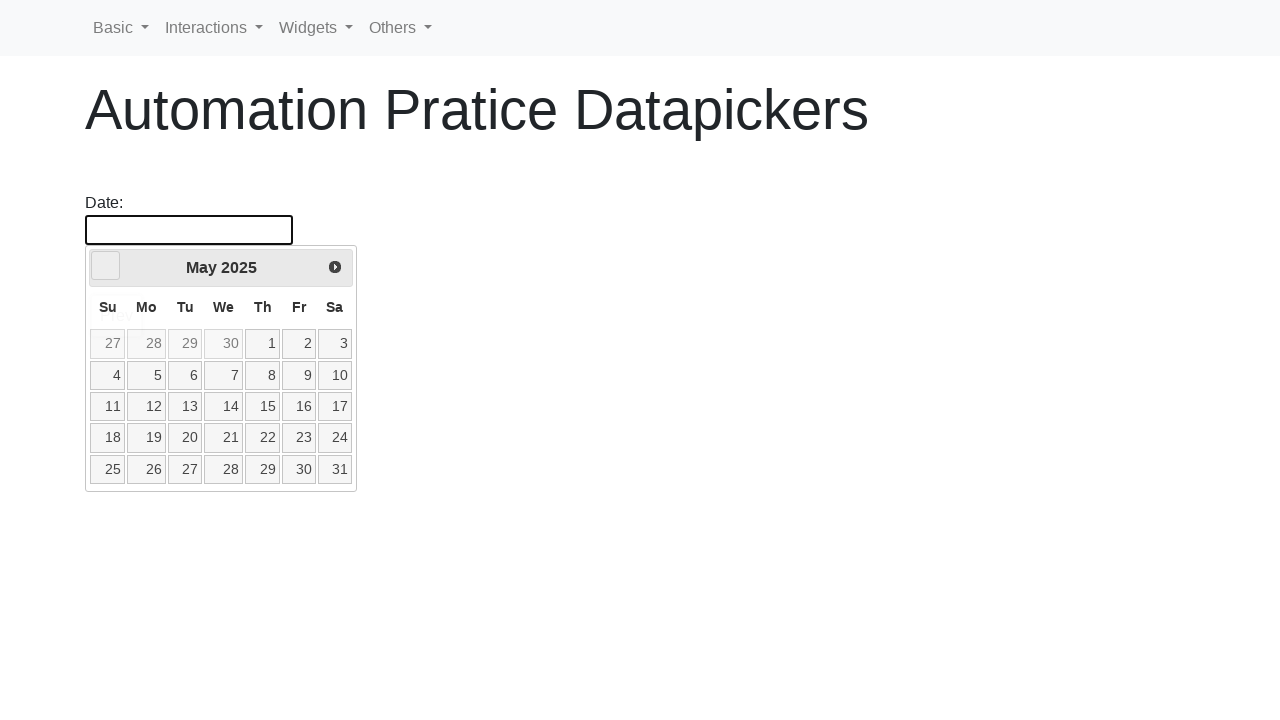

Clicked previous button to navigate to previous month/year at (106, 266) on [data-handler='prev']
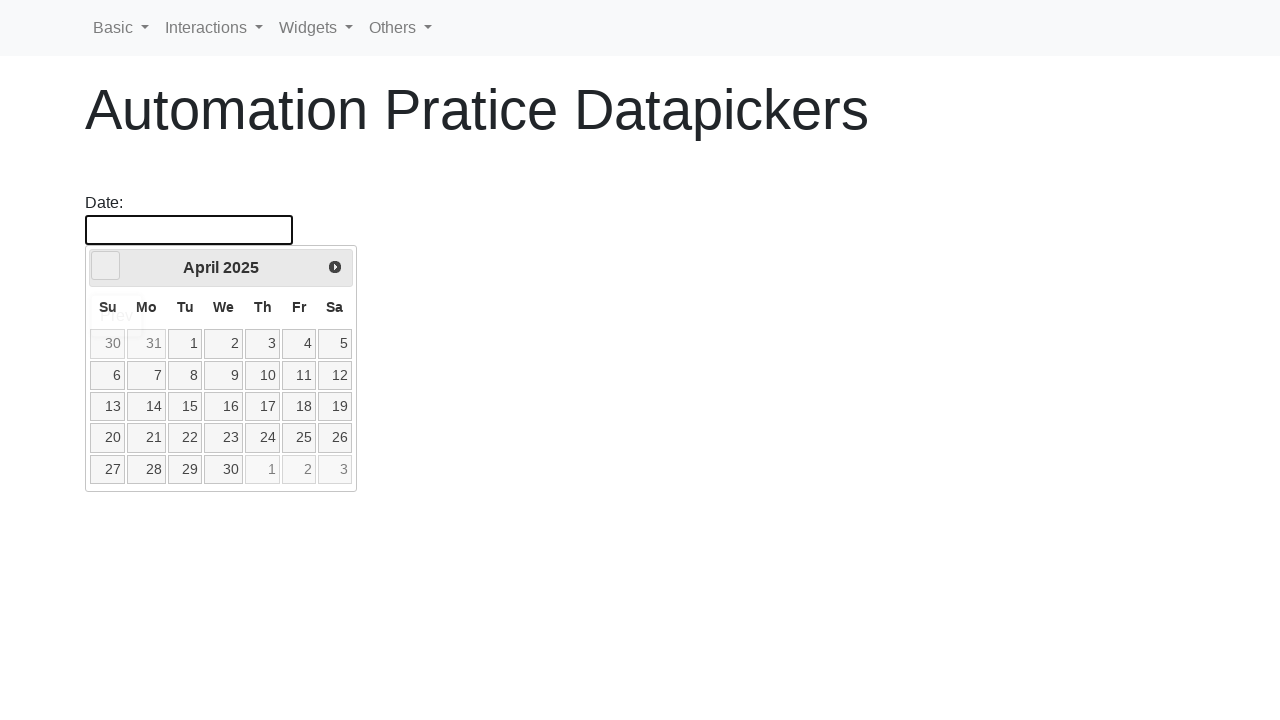

Clicked previous button to navigate to previous month/year at (106, 266) on [data-handler='prev']
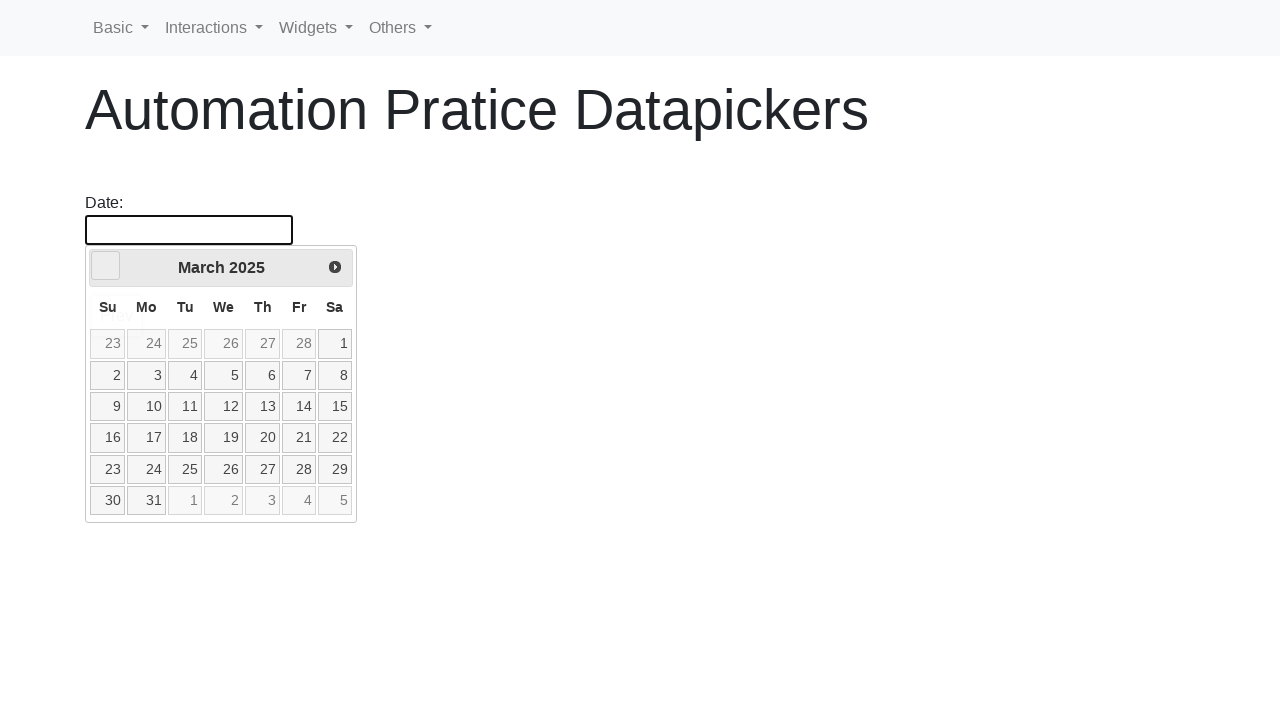

Clicked previous button to navigate to previous month/year at (106, 266) on [data-handler='prev']
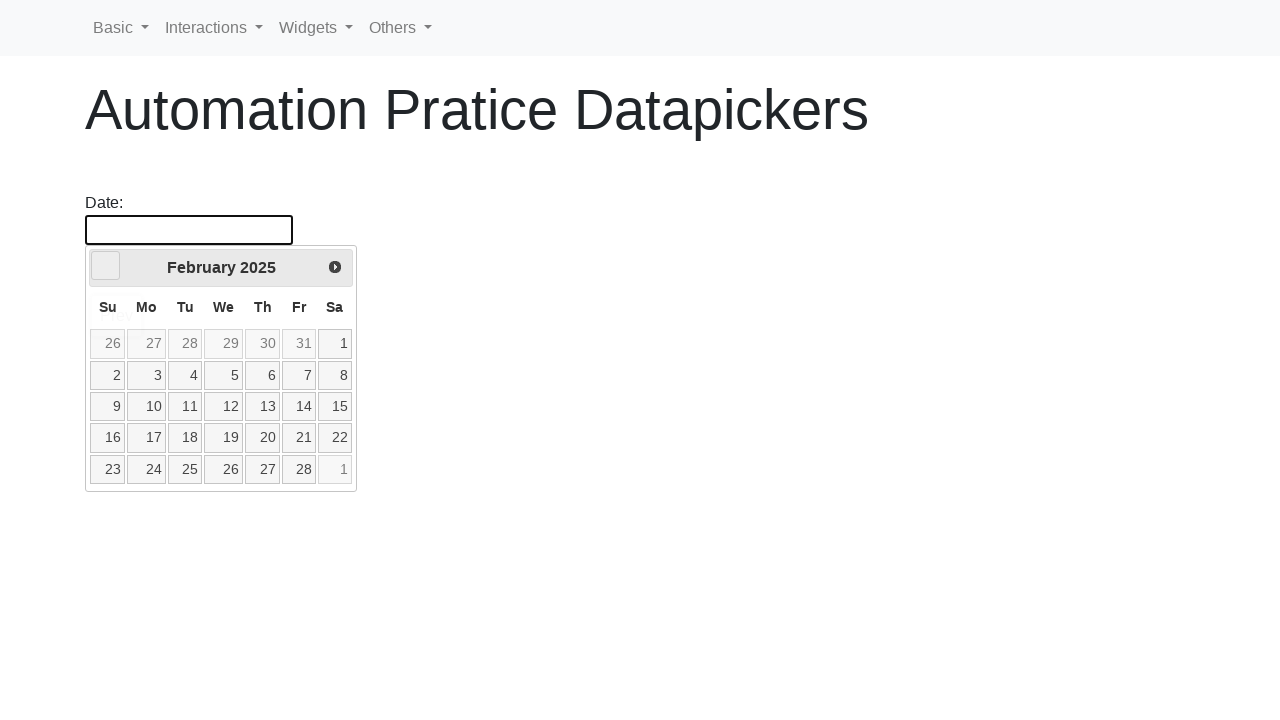

Clicked previous button to navigate to previous month/year at (106, 266) on [data-handler='prev']
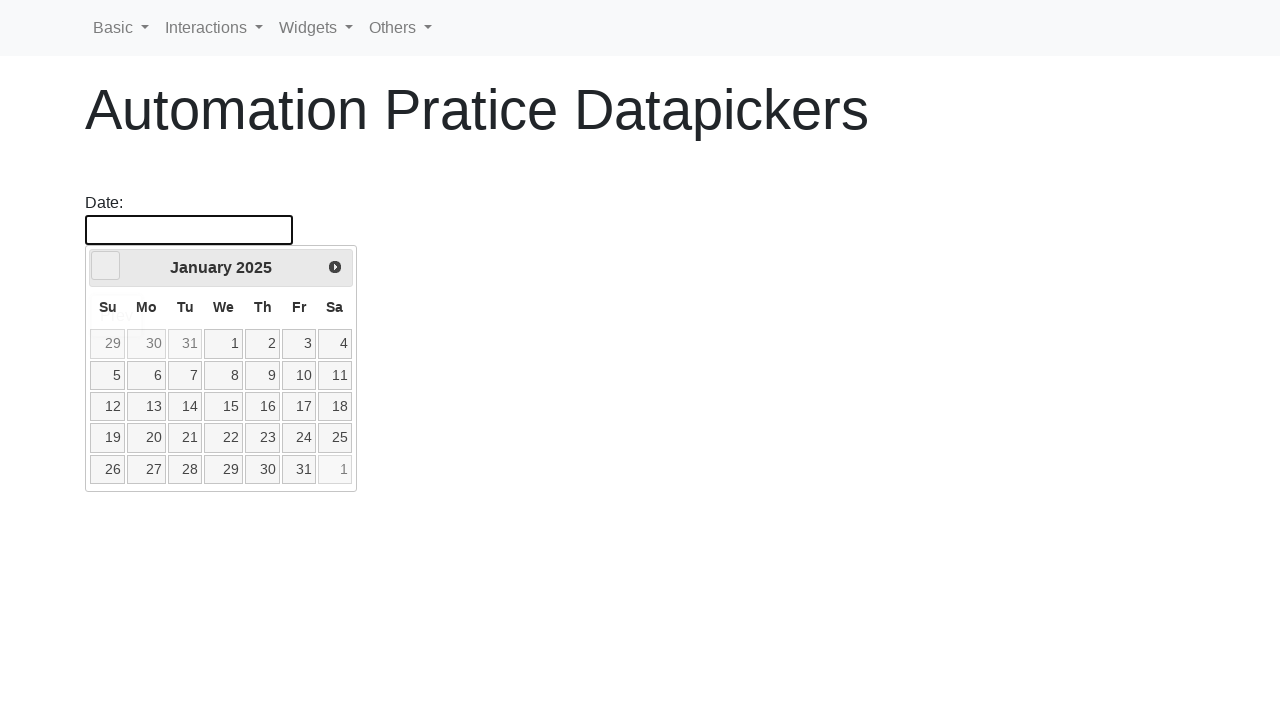

Clicked previous button to navigate to previous month/year at (106, 266) on [data-handler='prev']
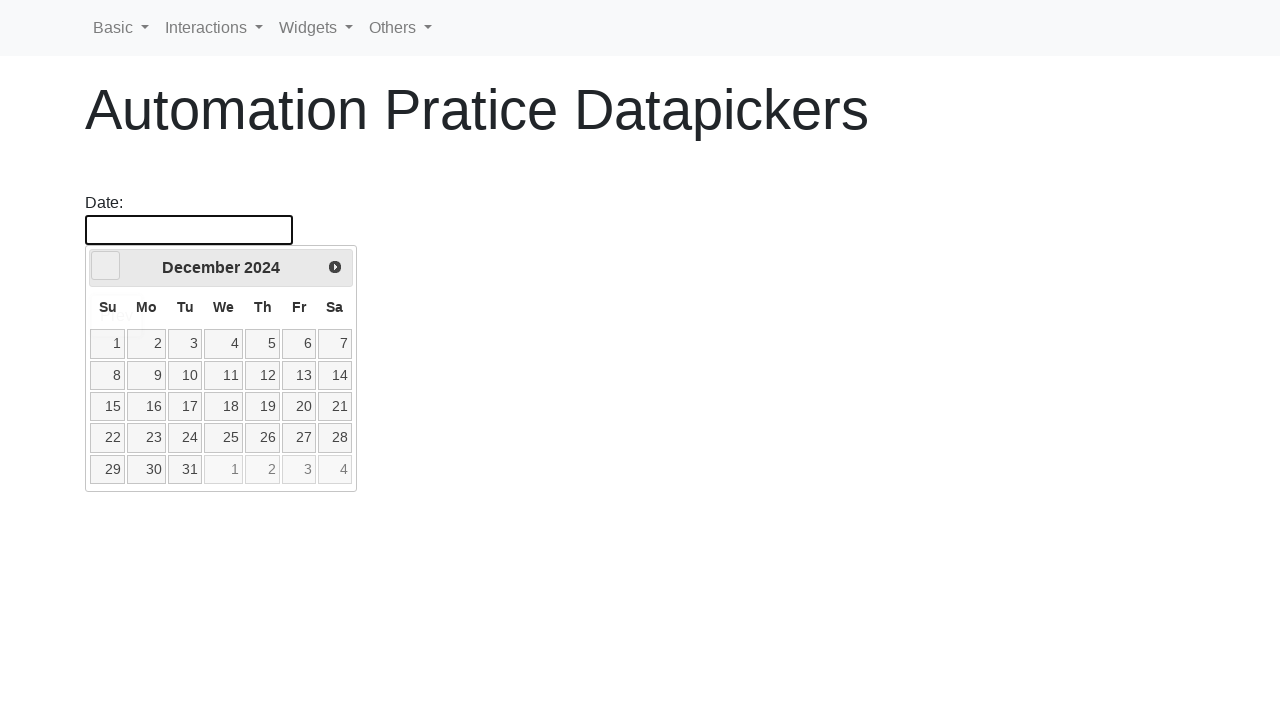

Clicked previous button to navigate to previous month/year at (106, 266) on [data-handler='prev']
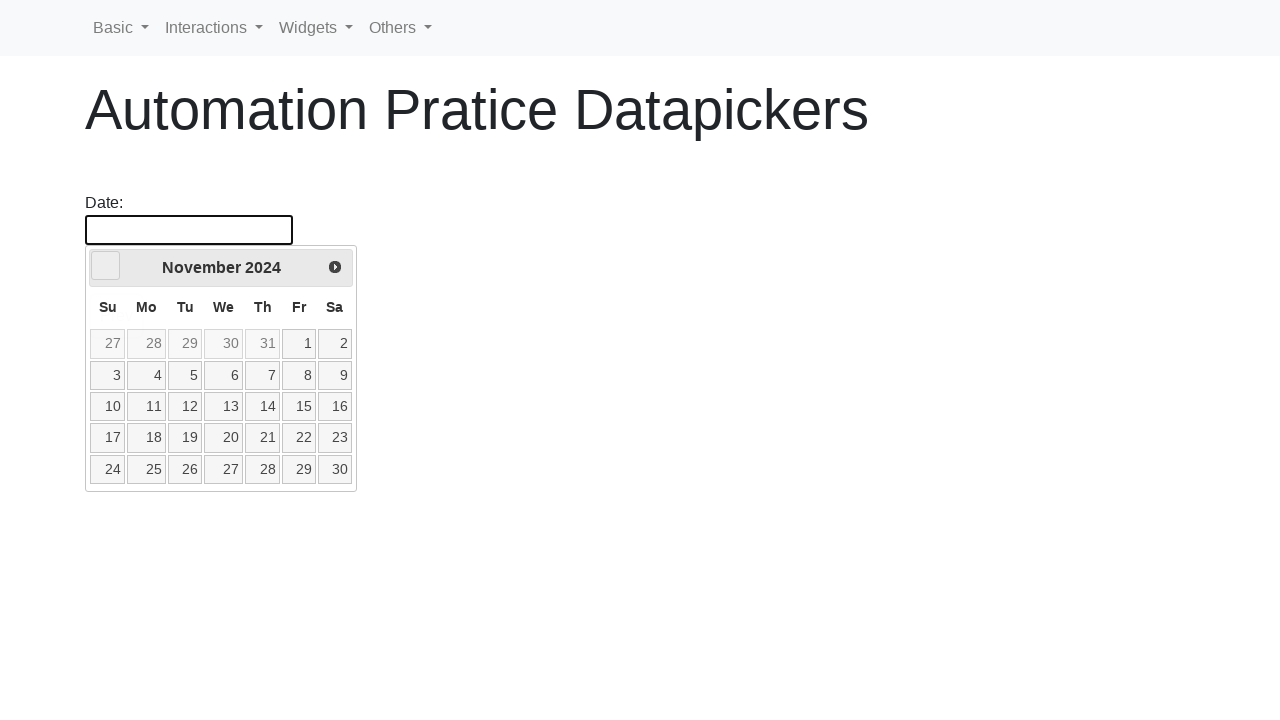

Clicked previous button to navigate to previous month/year at (106, 266) on [data-handler='prev']
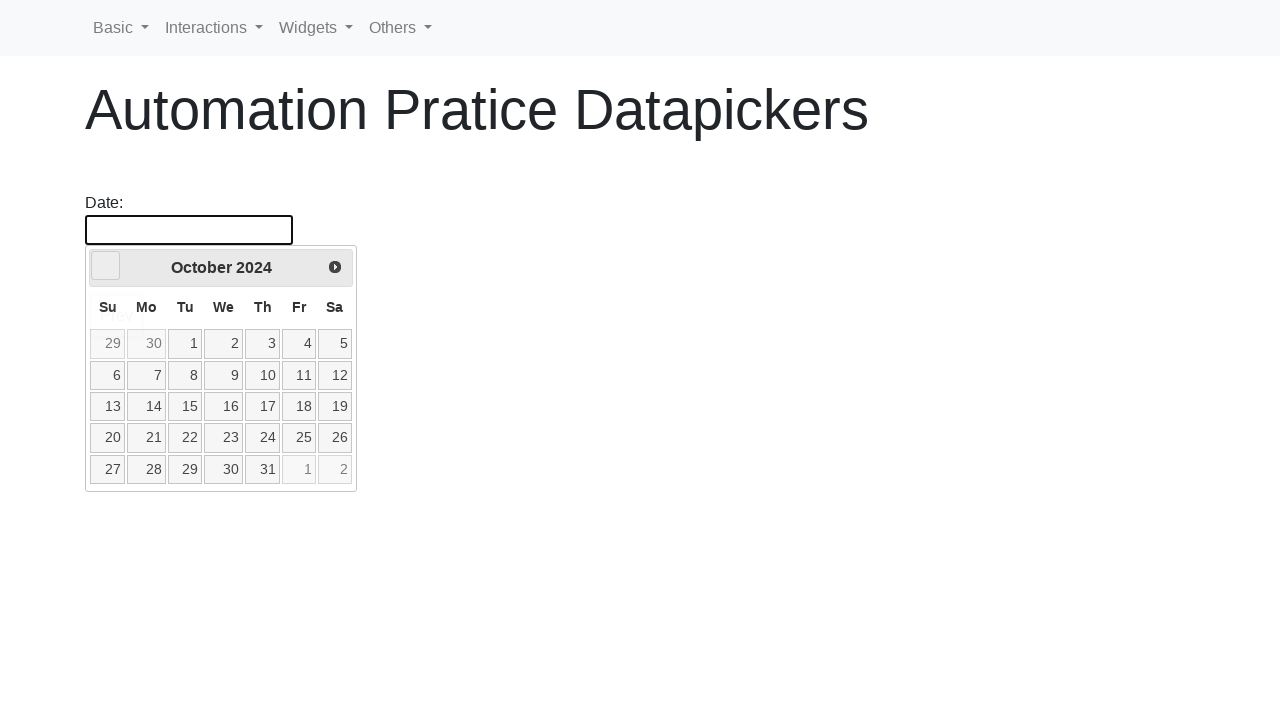

Clicked previous button to navigate to previous month/year at (106, 266) on [data-handler='prev']
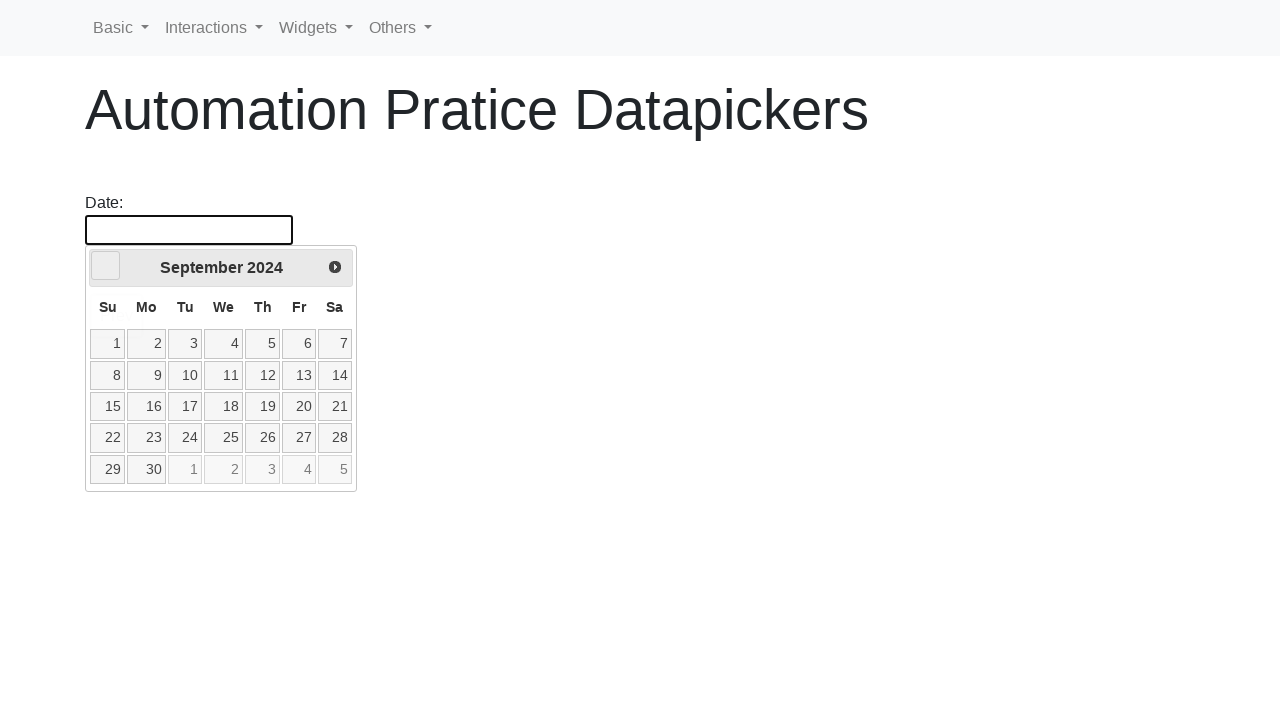

Clicked previous button to navigate to previous month/year at (106, 266) on [data-handler='prev']
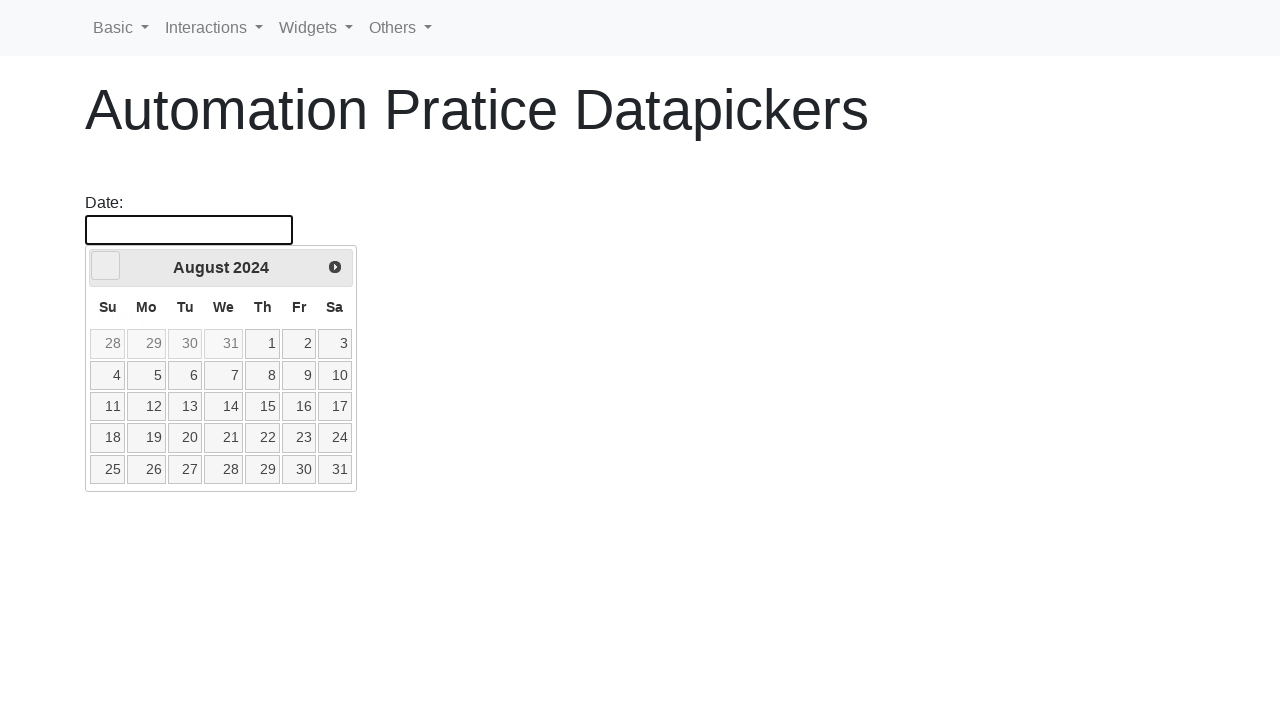

Clicked previous button to navigate to previous month/year at (106, 266) on [data-handler='prev']
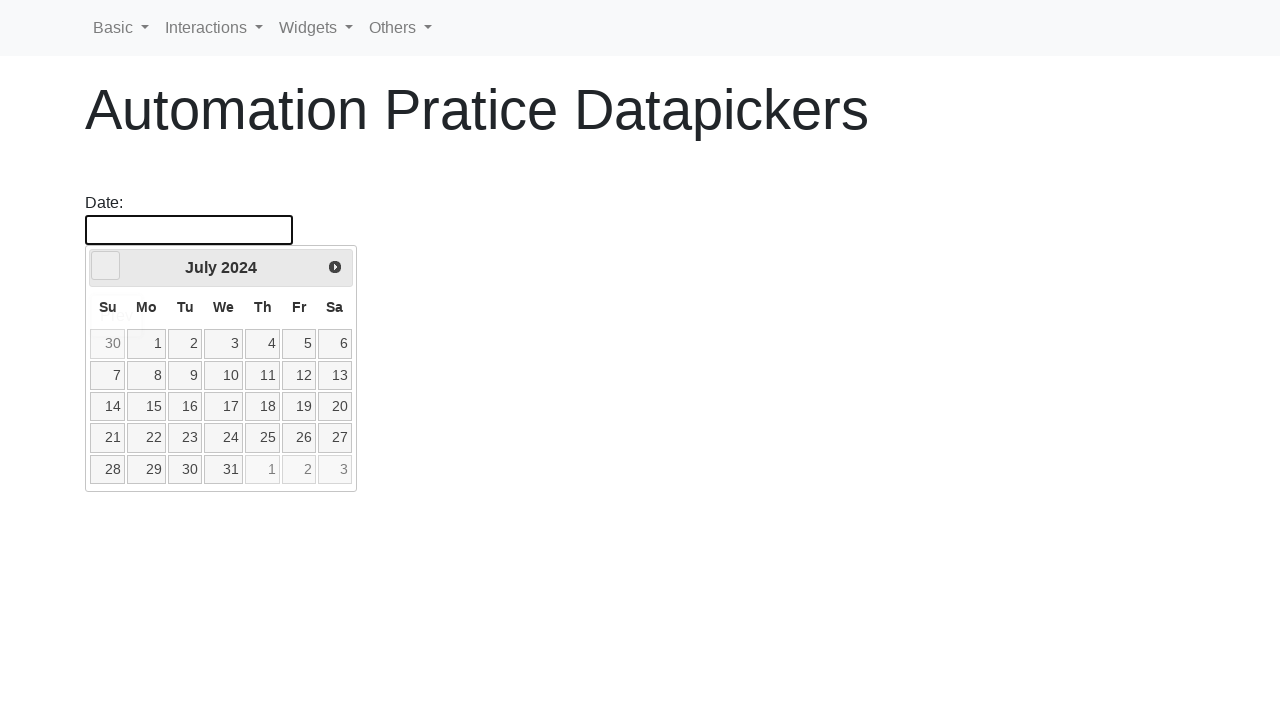

Clicked previous button to navigate to previous month/year at (106, 266) on [data-handler='prev']
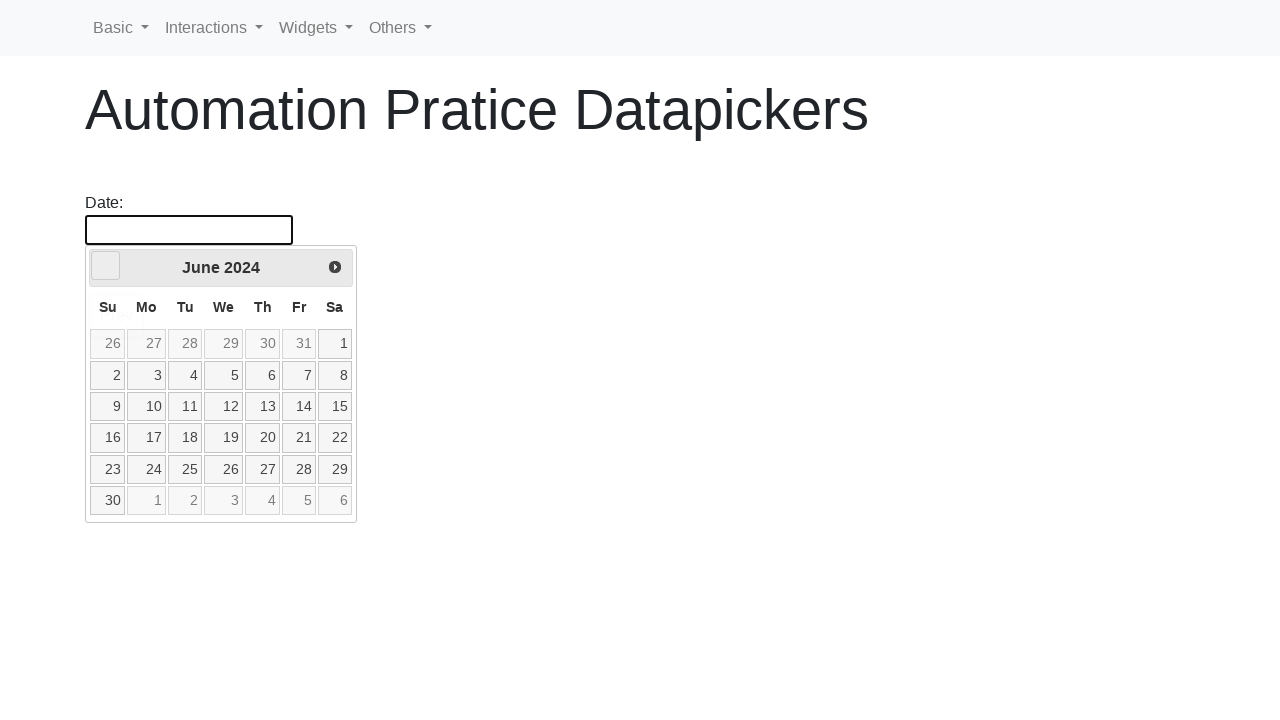

Clicked previous button to navigate to previous month/year at (106, 266) on [data-handler='prev']
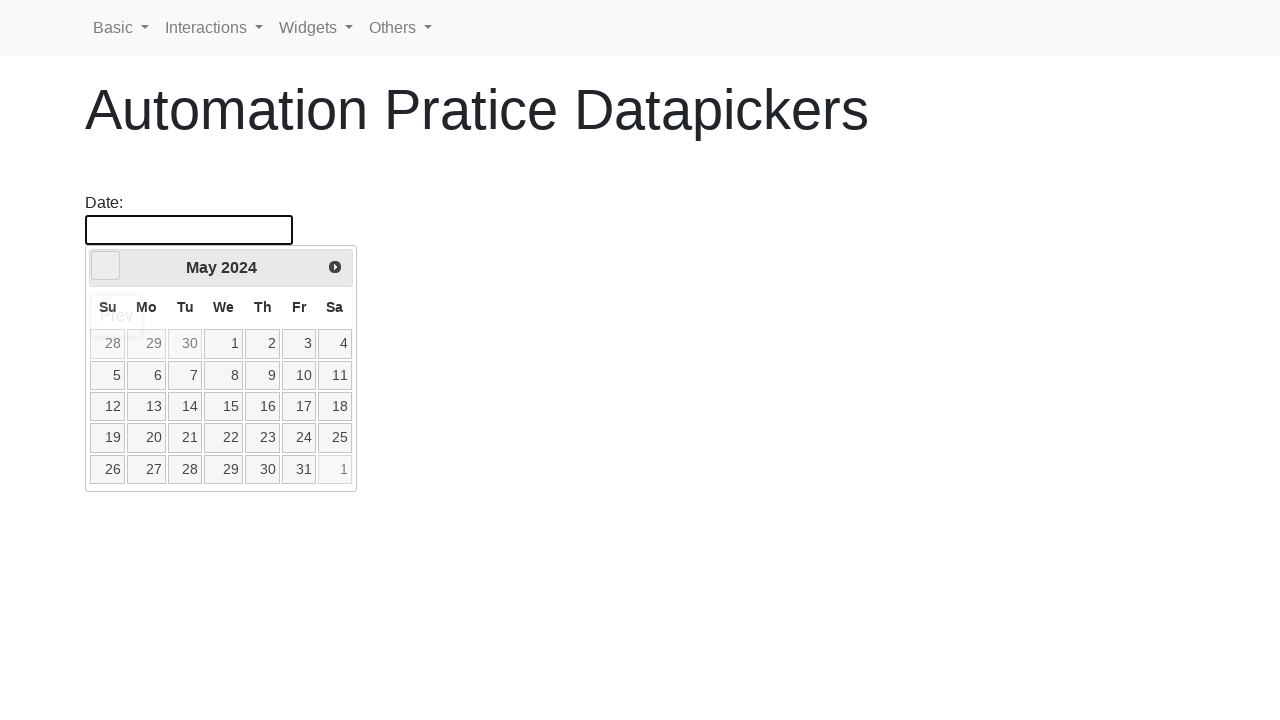

Clicked previous button to navigate to previous month/year at (106, 266) on [data-handler='prev']
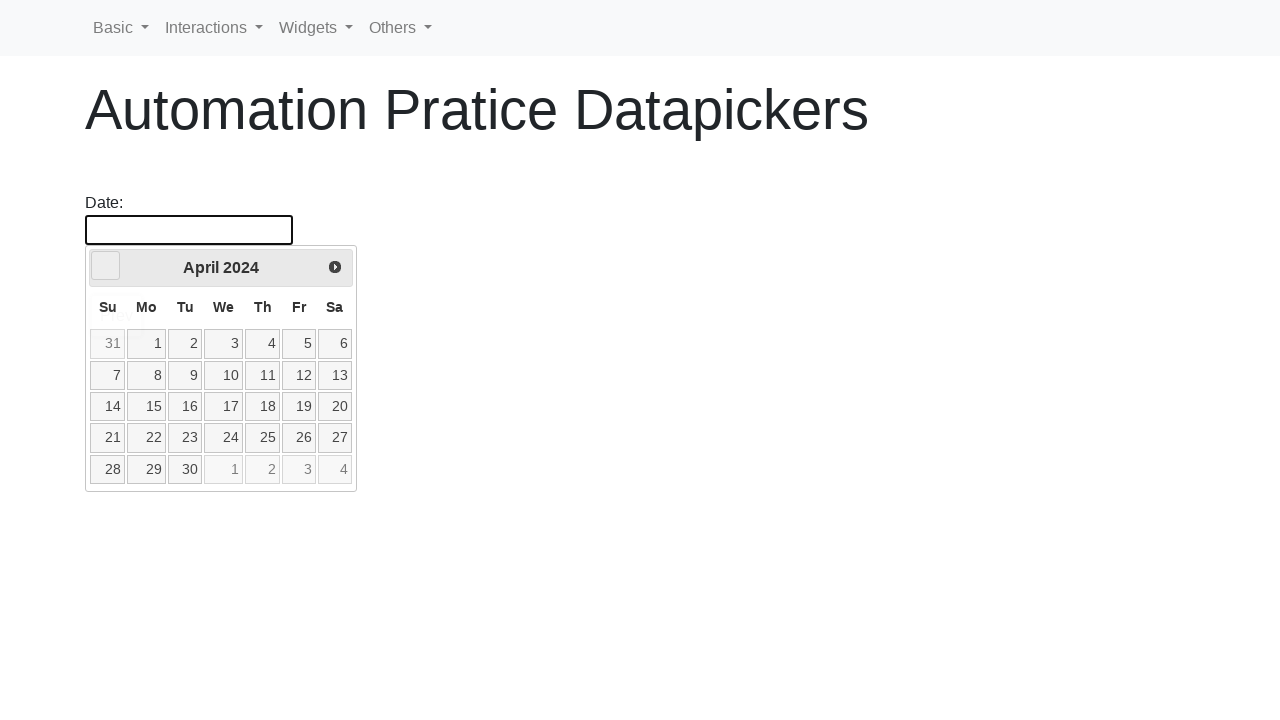

Clicked previous button to navigate to previous month/year at (106, 266) on [data-handler='prev']
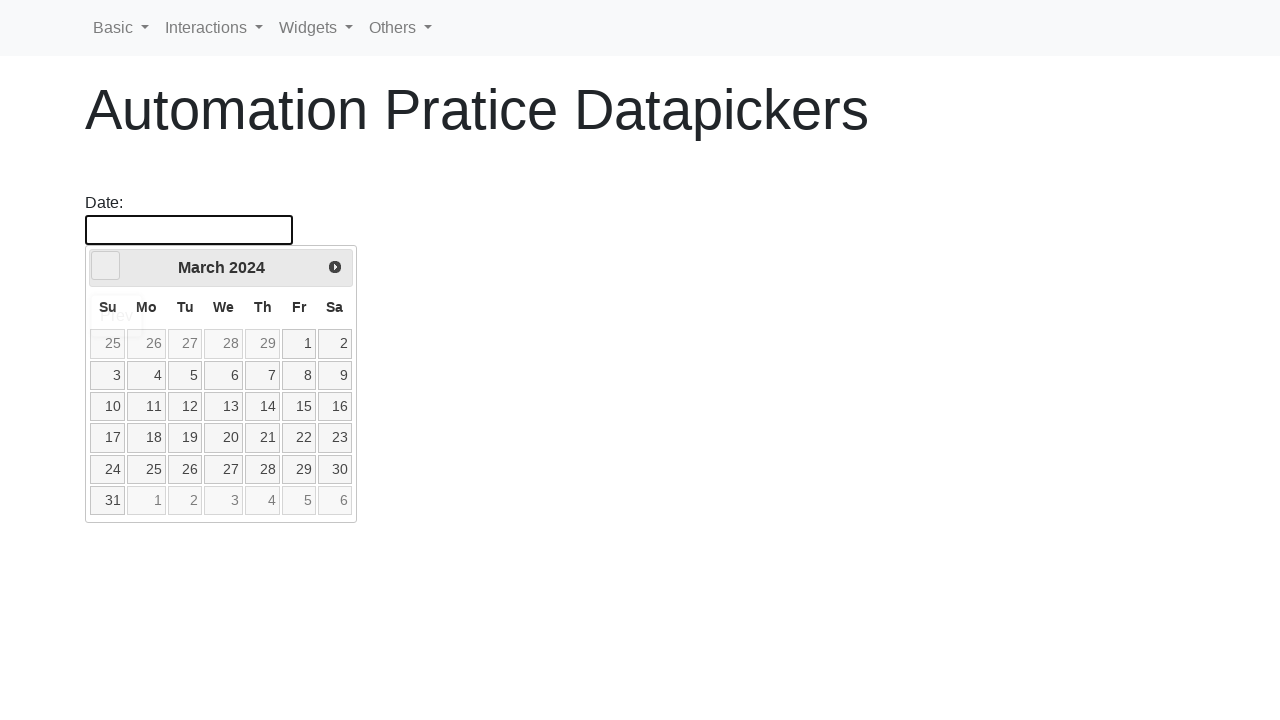

Clicked previous button to navigate to previous month/year at (106, 266) on [data-handler='prev']
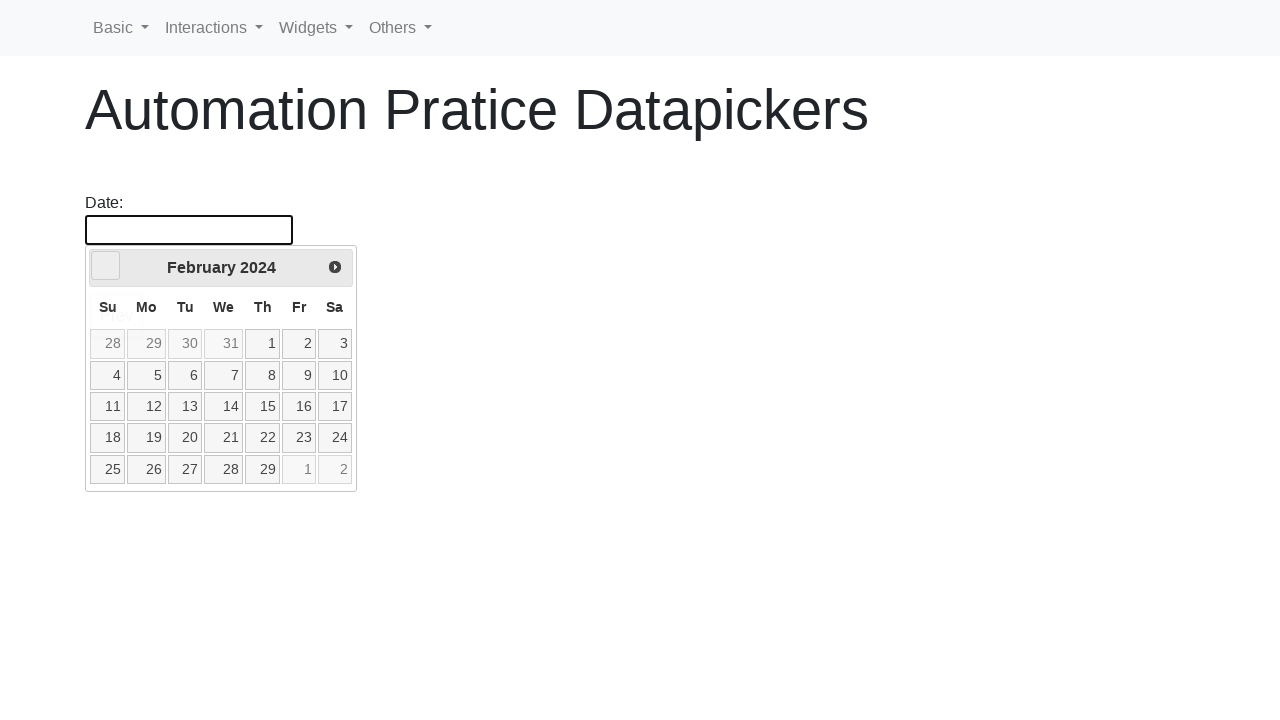

Clicked previous button to navigate to previous month/year at (106, 266) on [data-handler='prev']
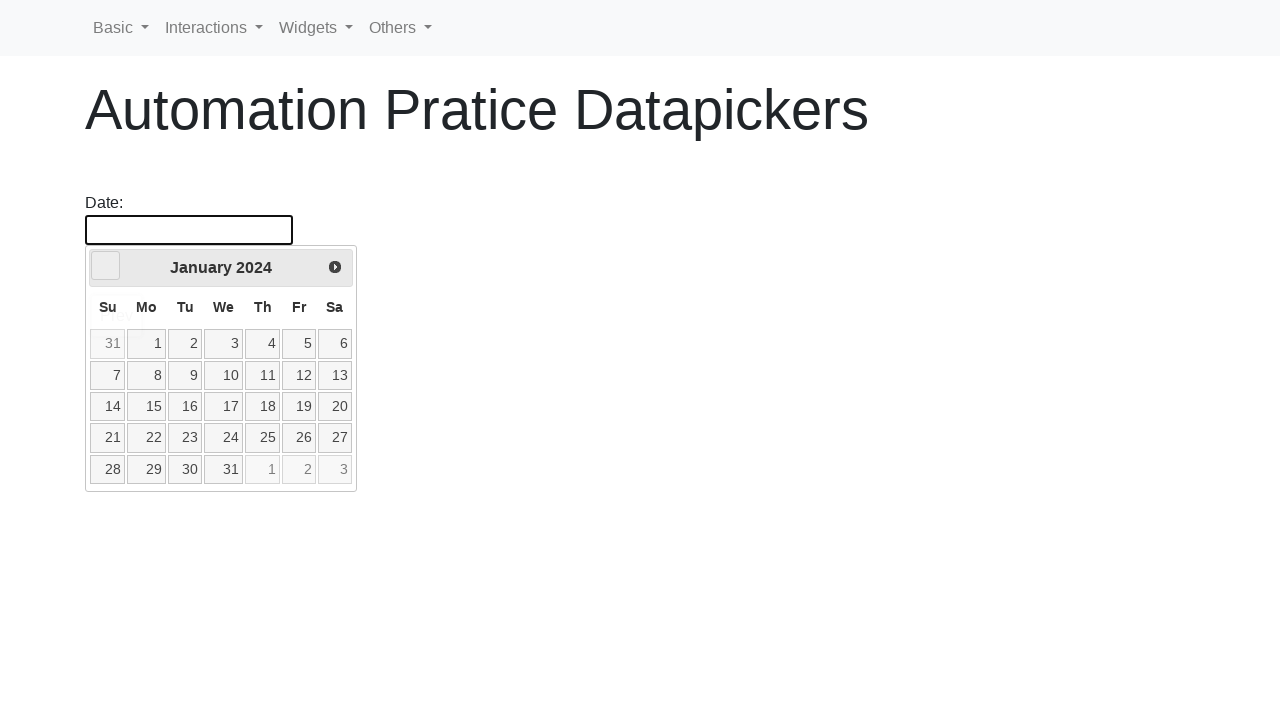

Clicked previous button to navigate to previous month/year at (106, 266) on [data-handler='prev']
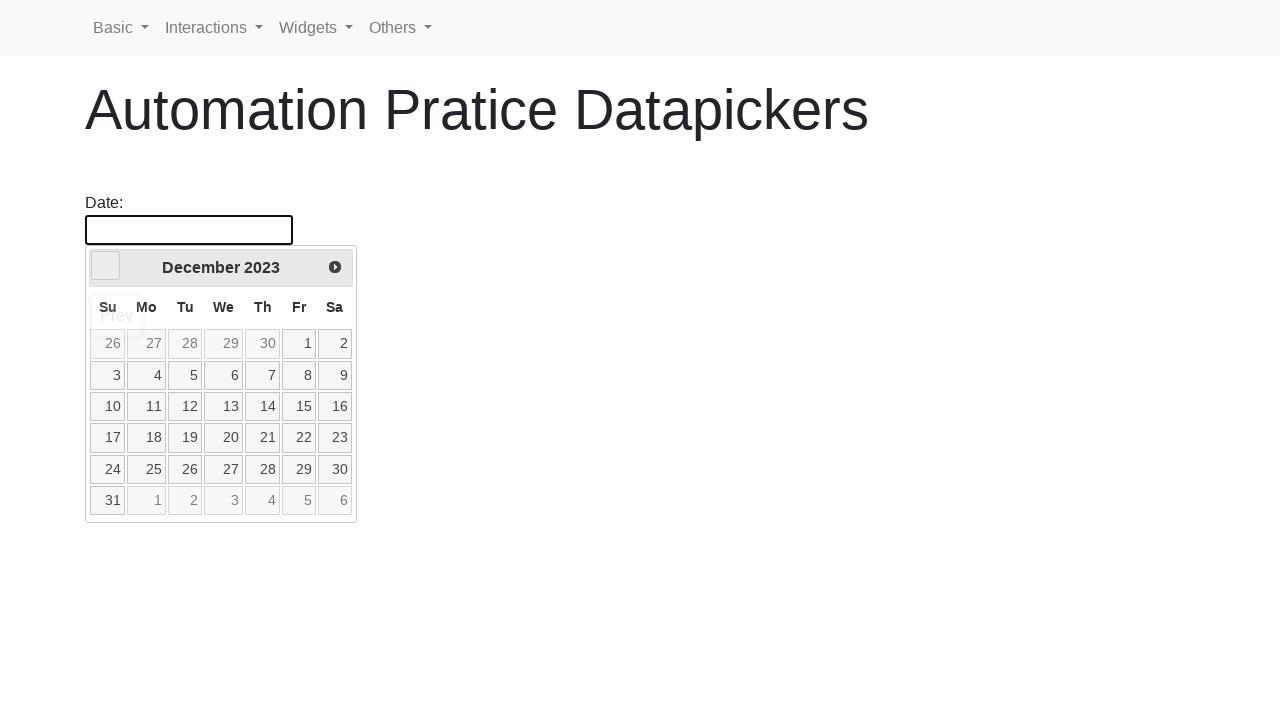

Clicked previous button to navigate to previous month/year at (106, 266) on [data-handler='prev']
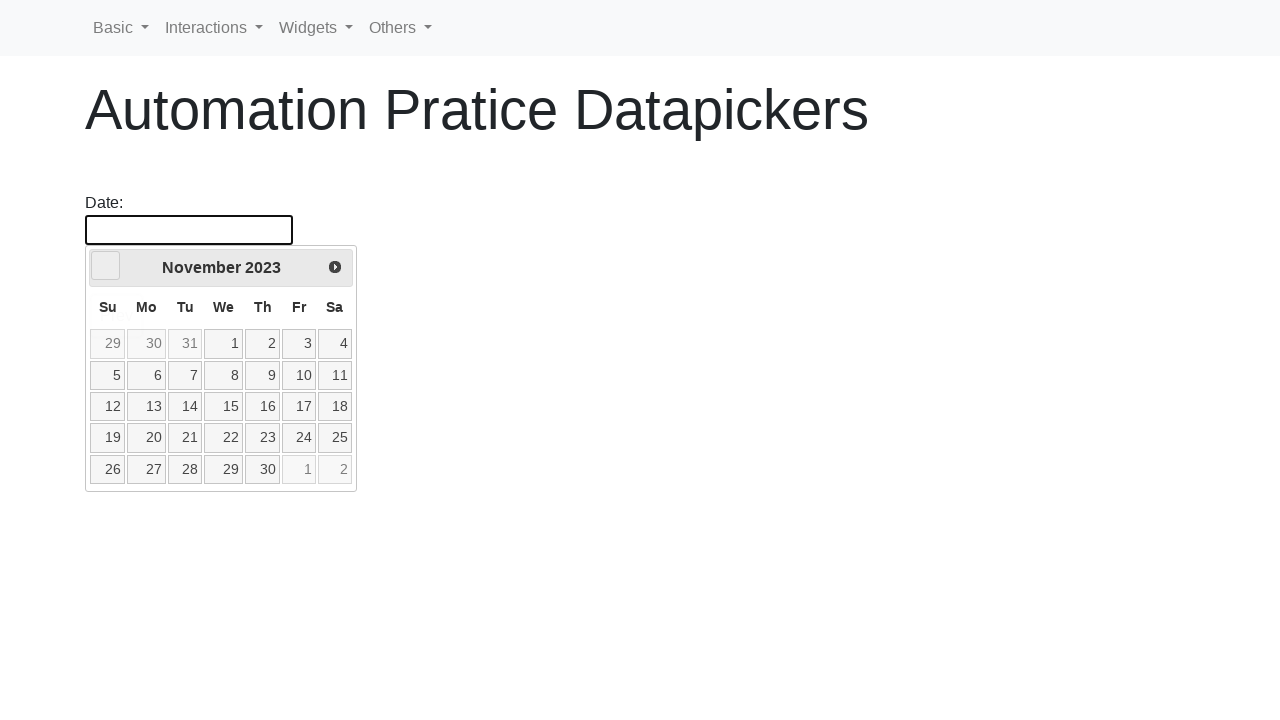

Clicked previous button to navigate to previous month/year at (106, 266) on [data-handler='prev']
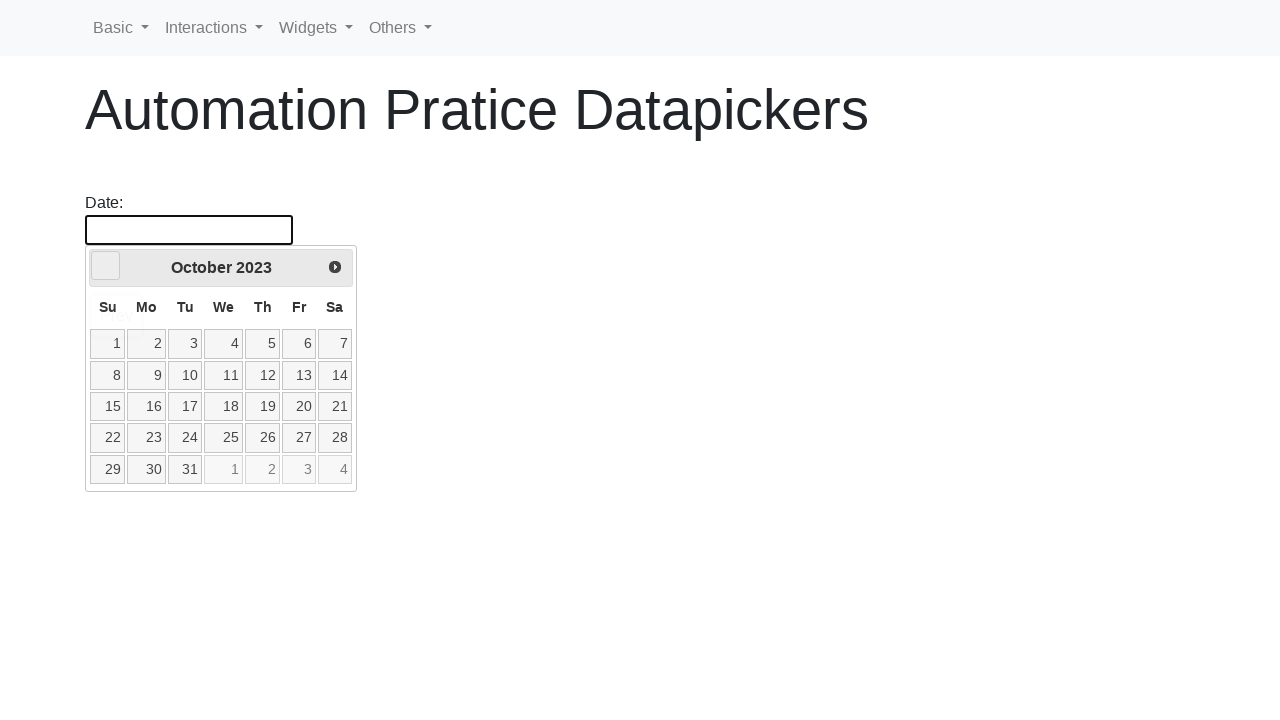

Clicked previous button to navigate to previous month/year at (106, 266) on [data-handler='prev']
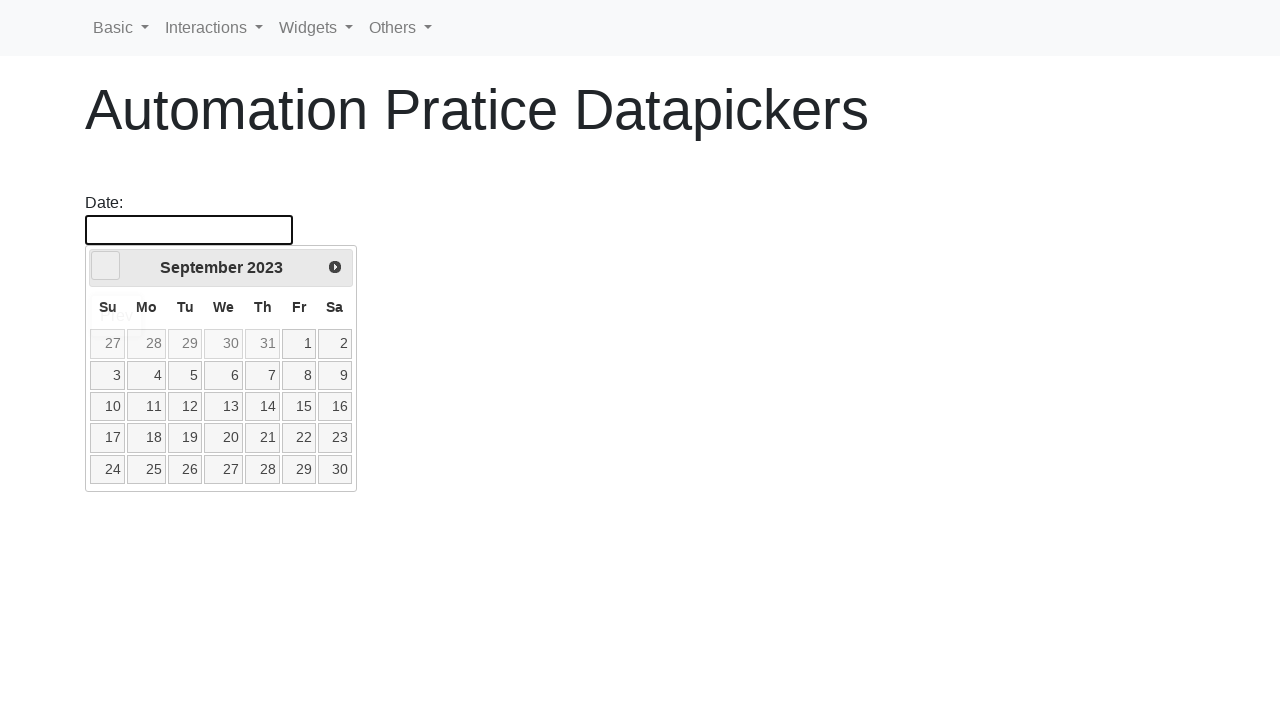

Clicked previous button to navigate to previous month/year at (106, 266) on [data-handler='prev']
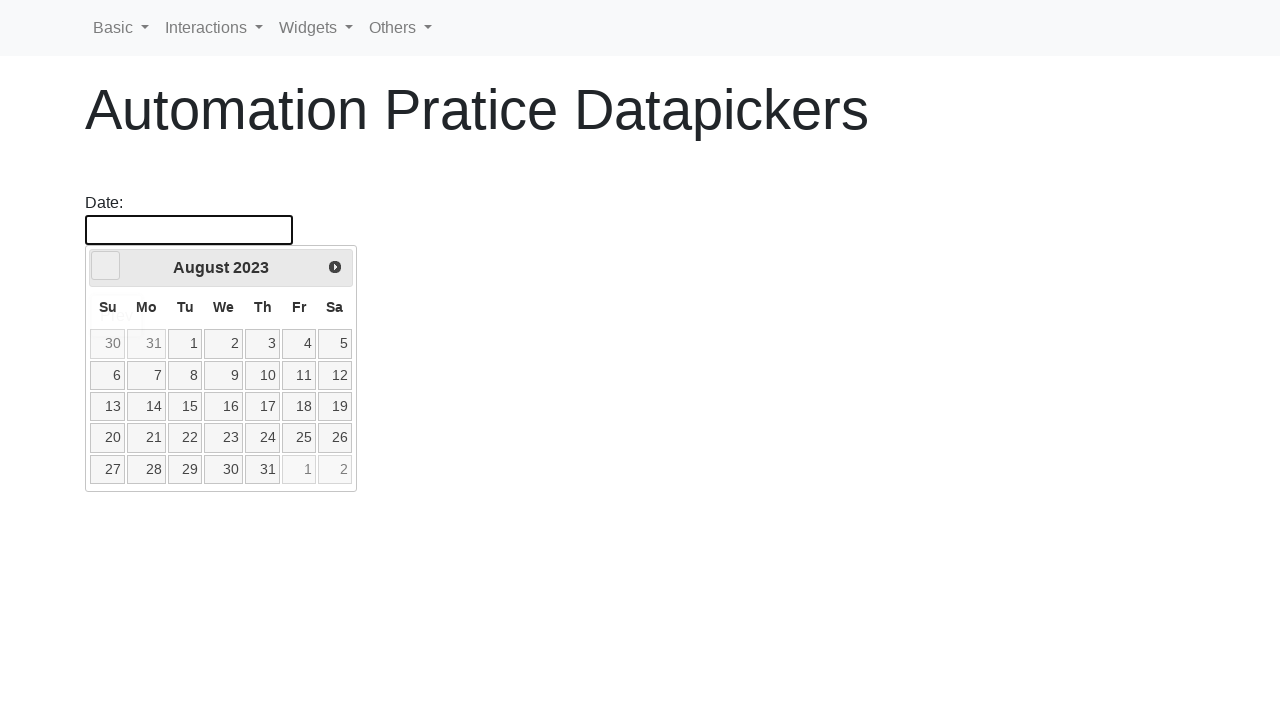

Clicked previous button to navigate to previous month/year at (106, 266) on [data-handler='prev']
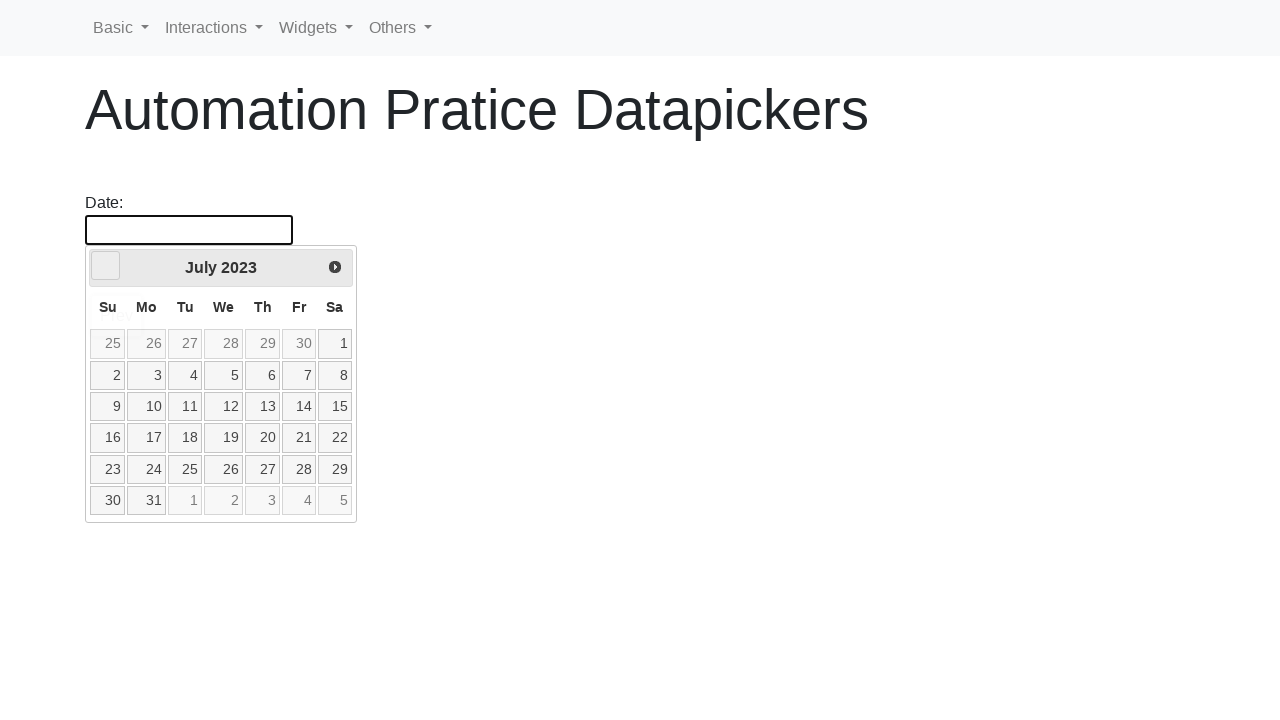

Clicked previous button to navigate to previous month/year at (106, 266) on [data-handler='prev']
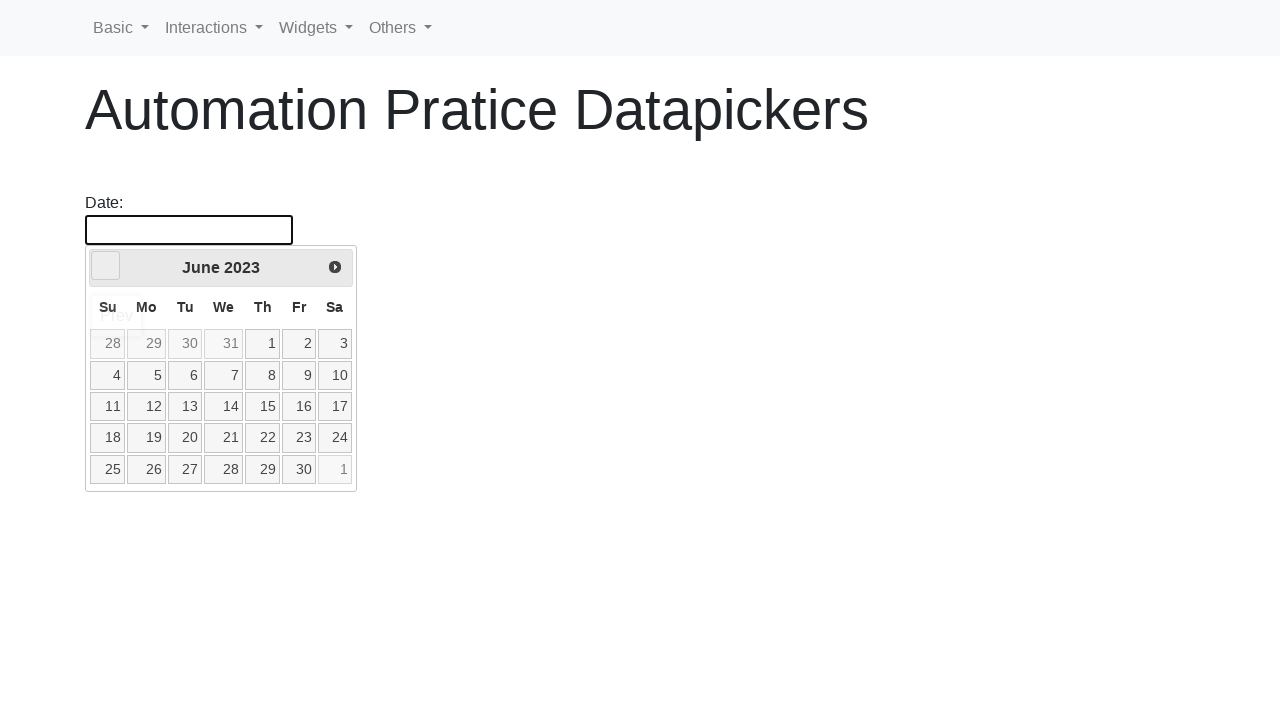

Clicked previous button to navigate to previous month/year at (106, 266) on [data-handler='prev']
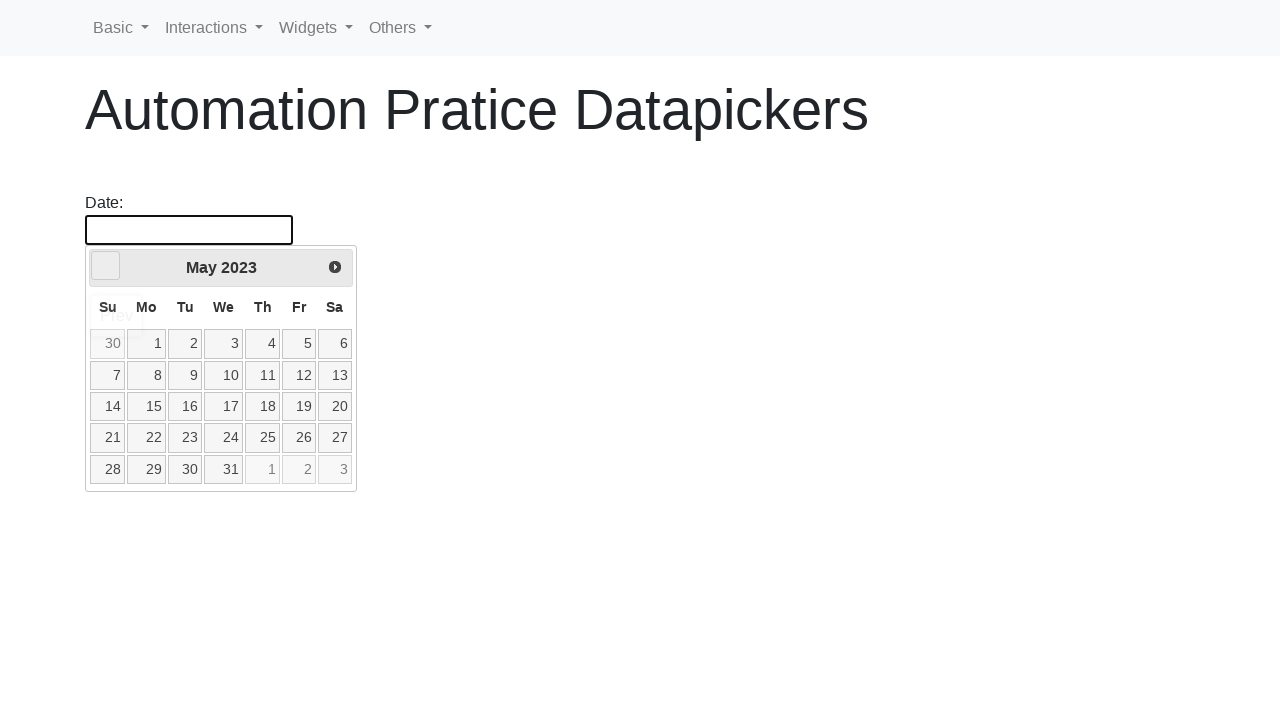

Clicked previous button to navigate to previous month/year at (106, 266) on [data-handler='prev']
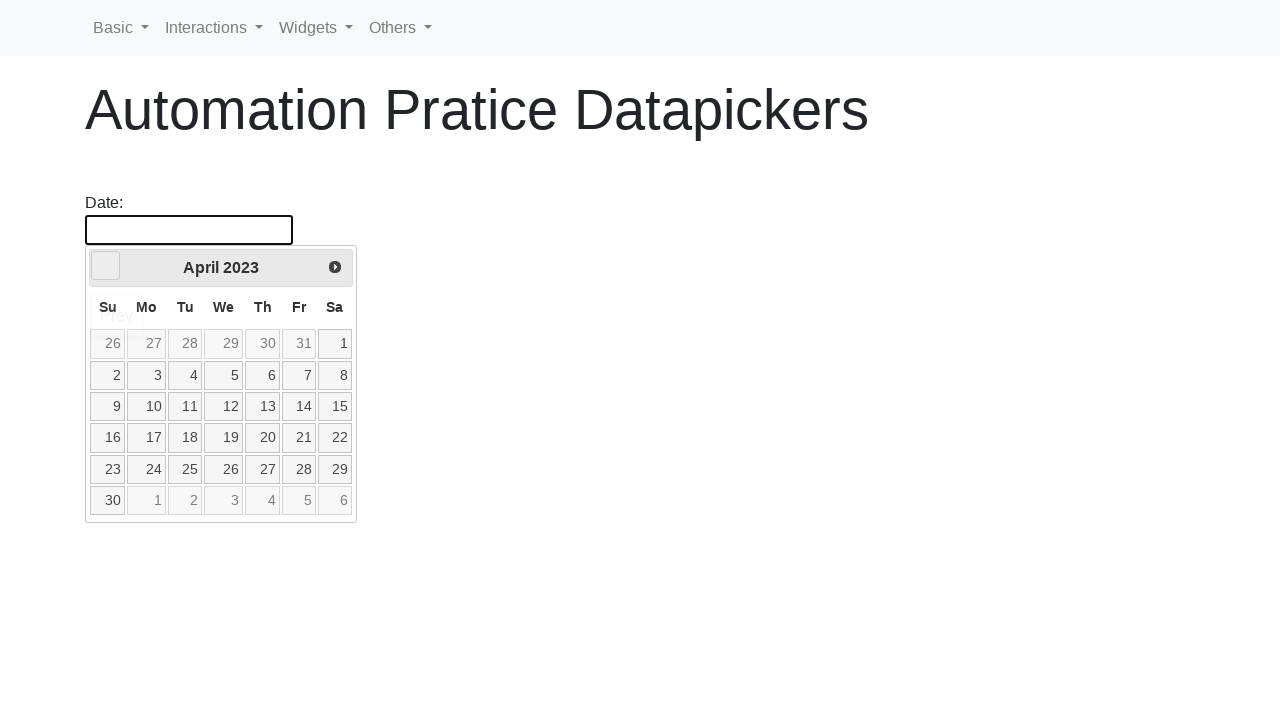

Clicked previous button to navigate to previous month/year at (106, 266) on [data-handler='prev']
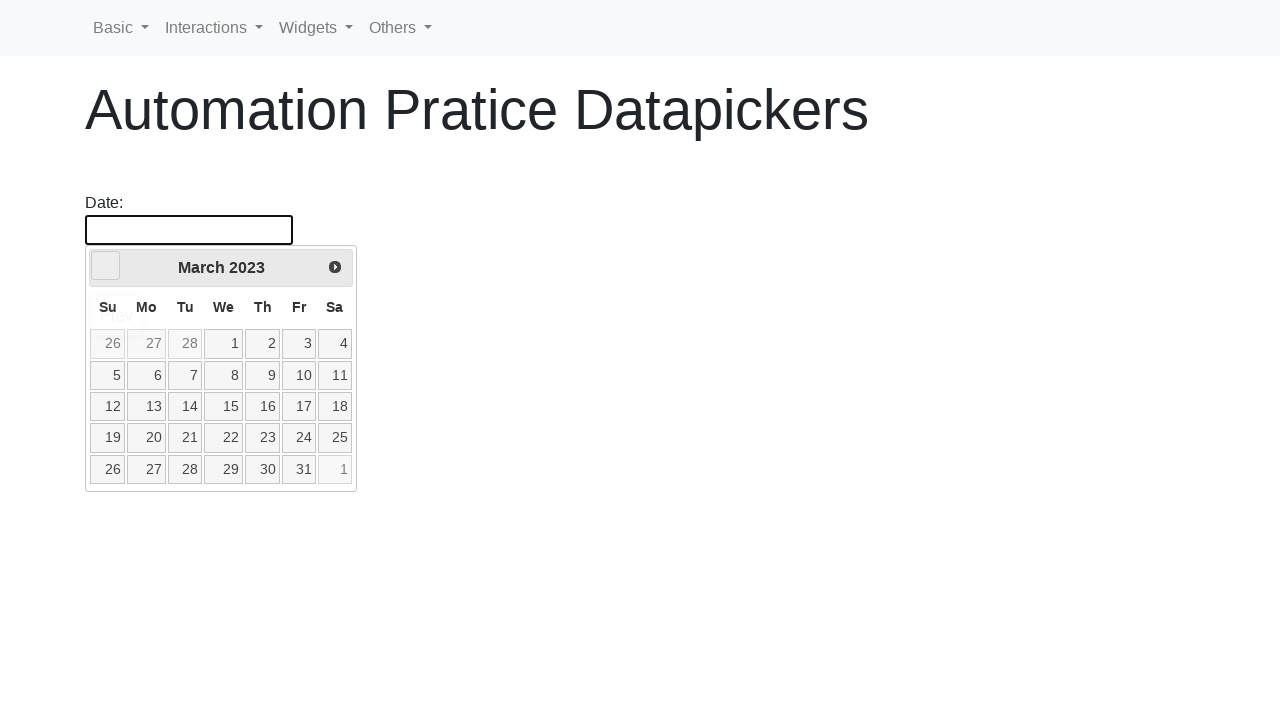

Clicked previous button to navigate to previous month/year at (106, 266) on [data-handler='prev']
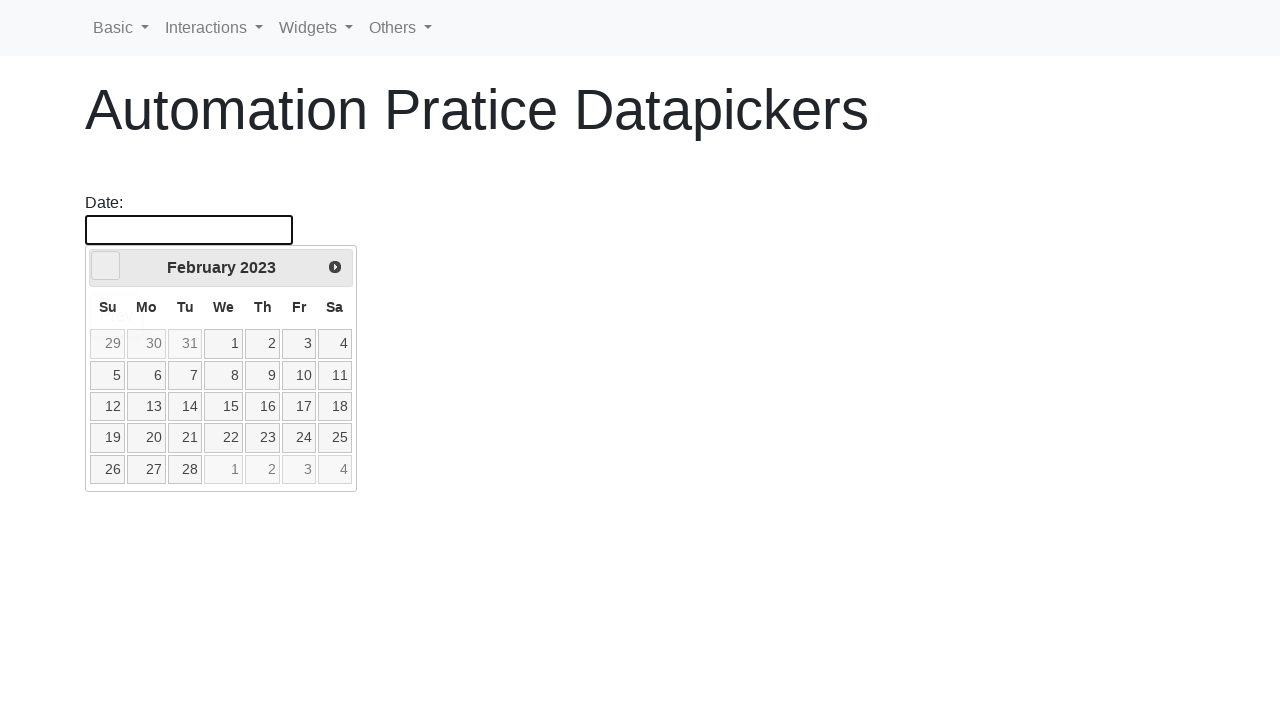

Clicked previous button to navigate to previous month/year at (106, 266) on [data-handler='prev']
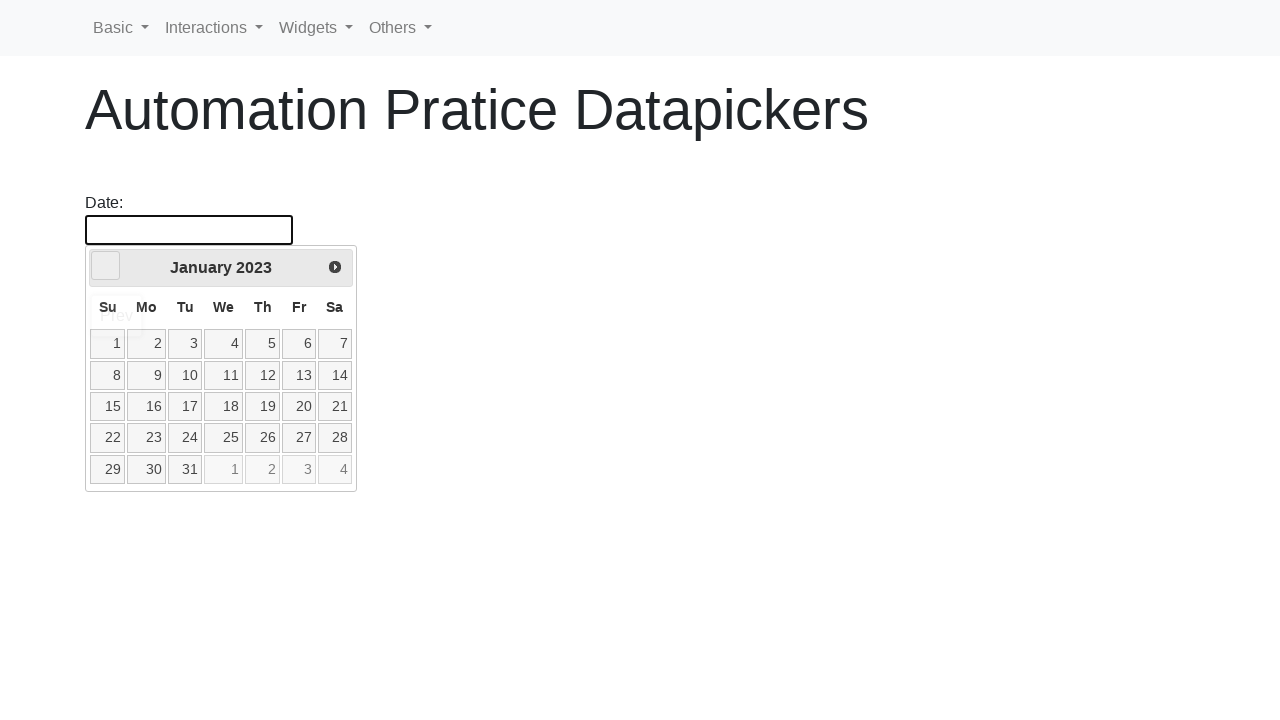

Clicked previous button to navigate to previous month/year at (106, 266) on [data-handler='prev']
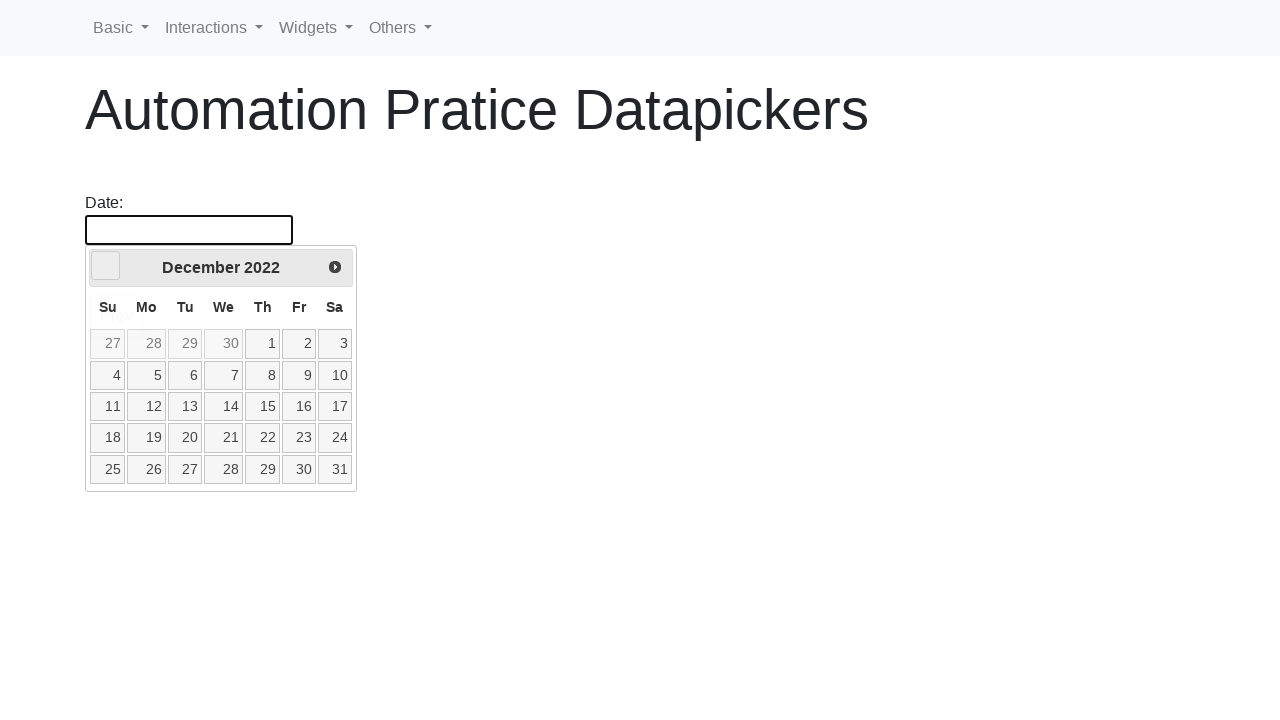

Clicked previous button to navigate to previous month/year at (106, 266) on [data-handler='prev']
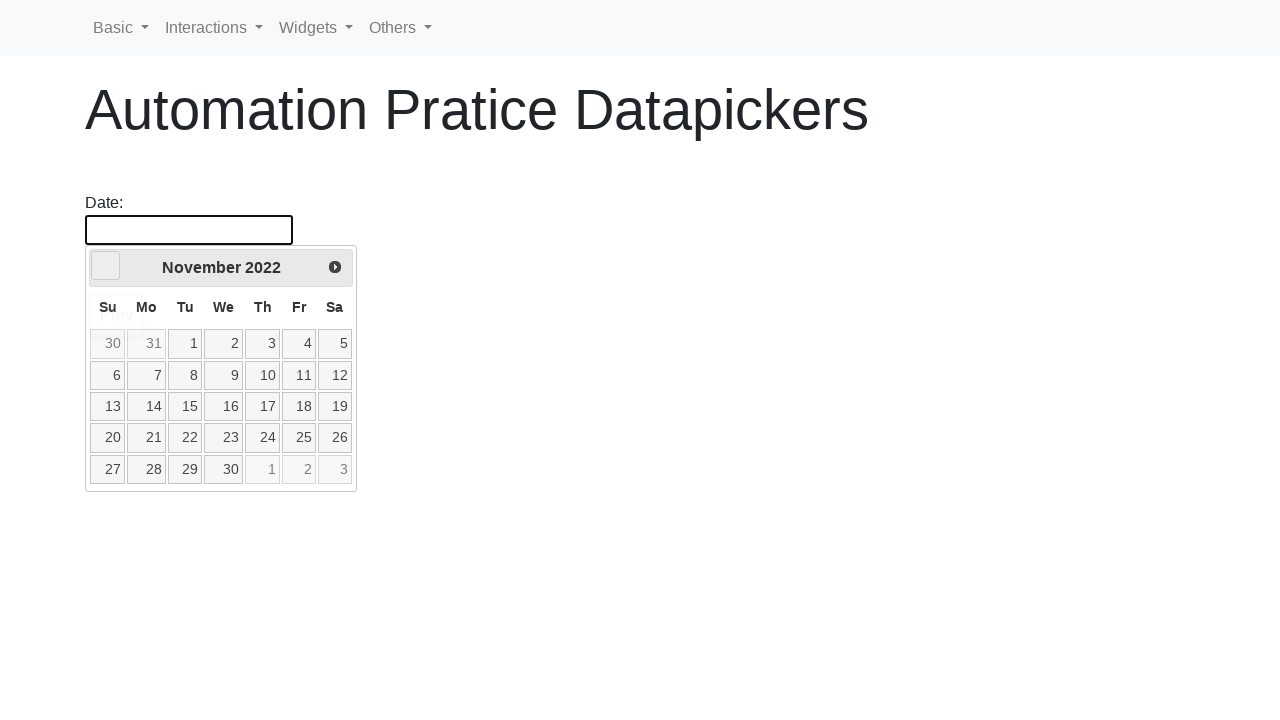

Clicked previous button to navigate to previous month/year at (106, 266) on [data-handler='prev']
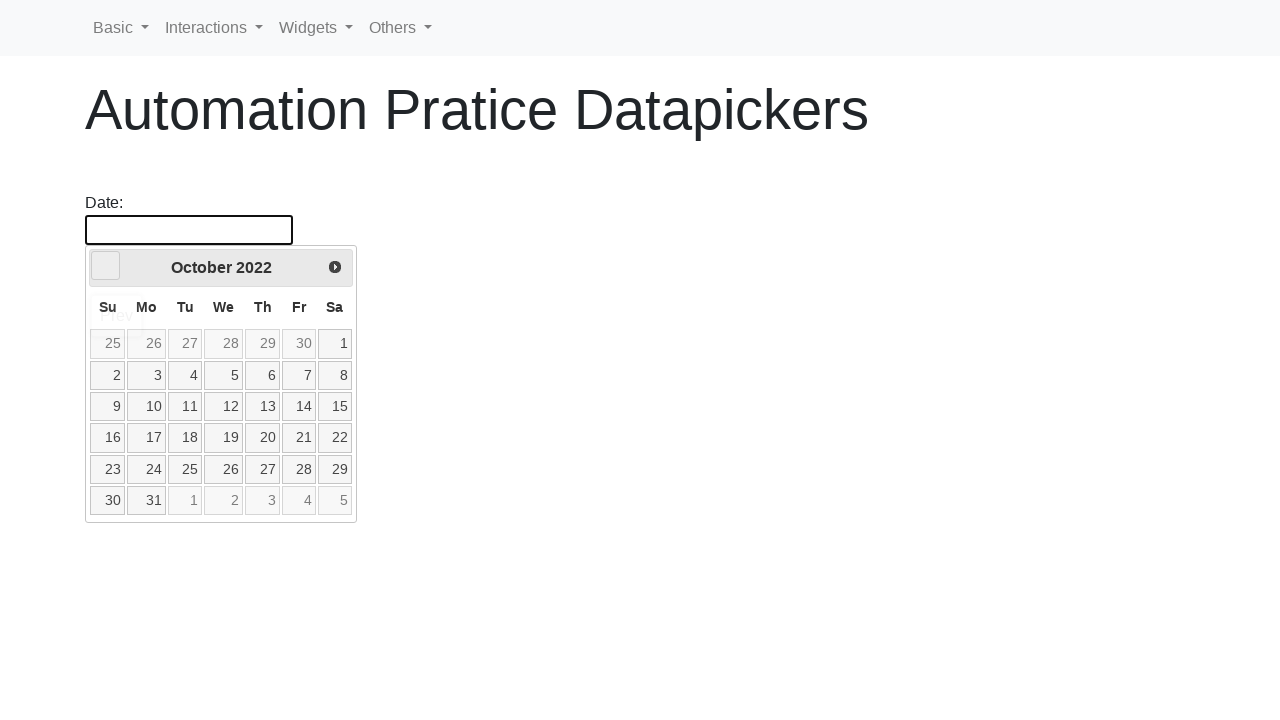

Clicked previous button to navigate to previous month/year at (106, 266) on [data-handler='prev']
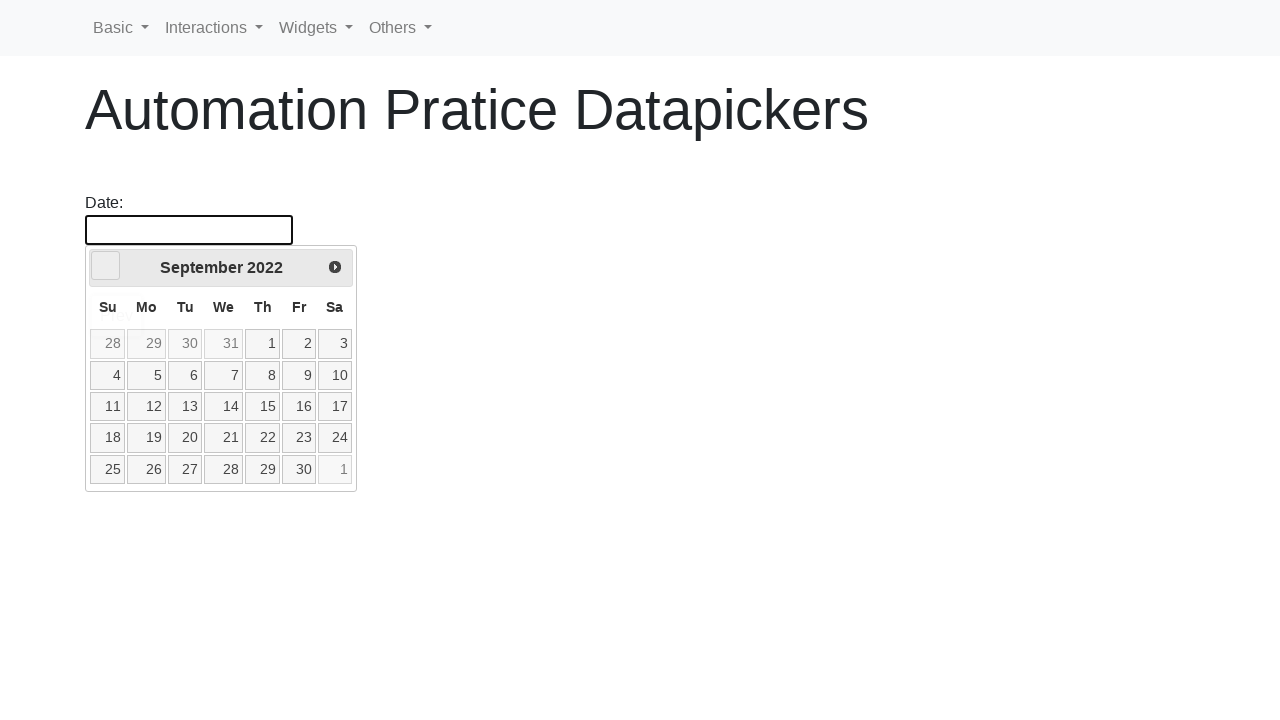

Clicked previous button to navigate to previous month/year at (106, 266) on [data-handler='prev']
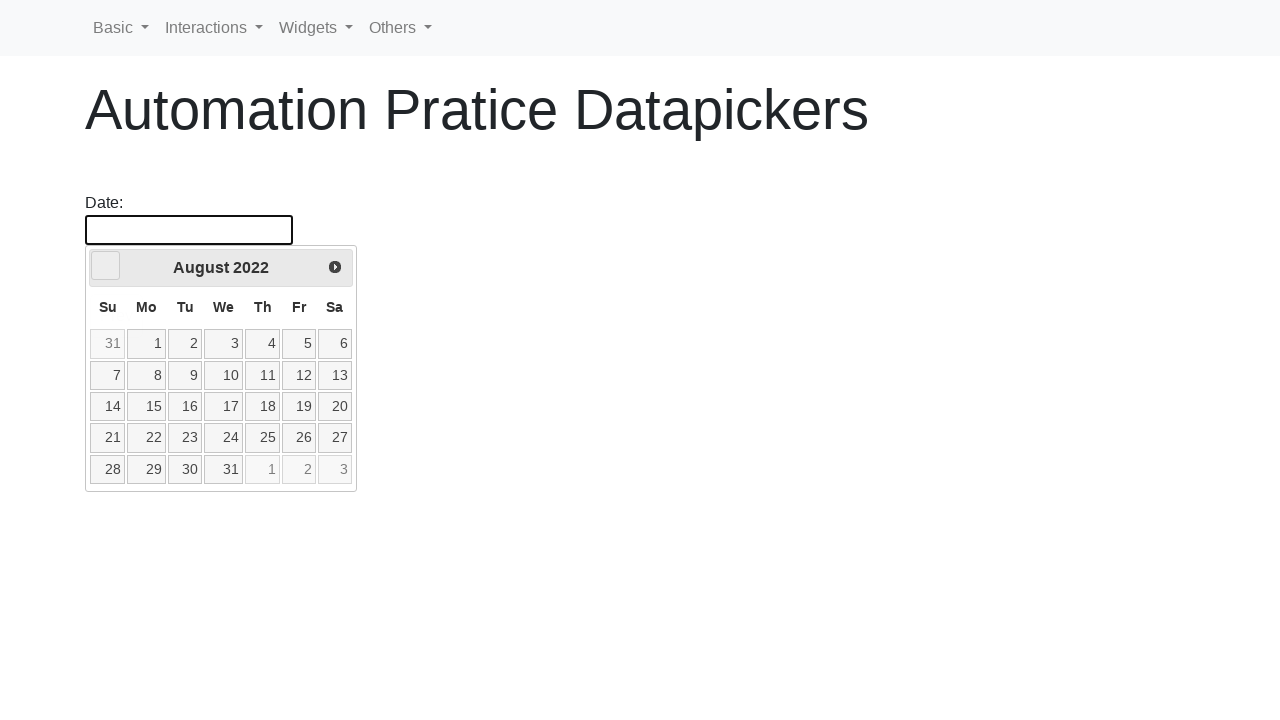

Clicked previous button to navigate to previous month/year at (106, 266) on [data-handler='prev']
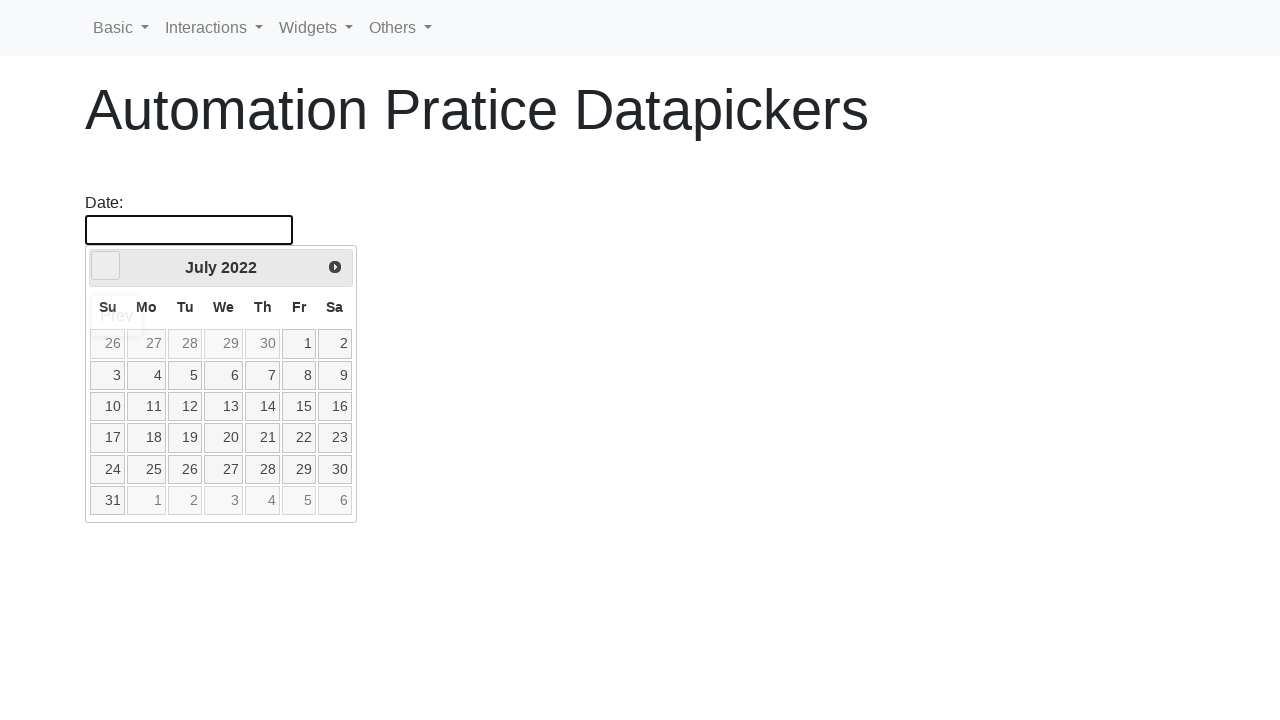

Clicked previous button to navigate to previous month/year at (106, 266) on [data-handler='prev']
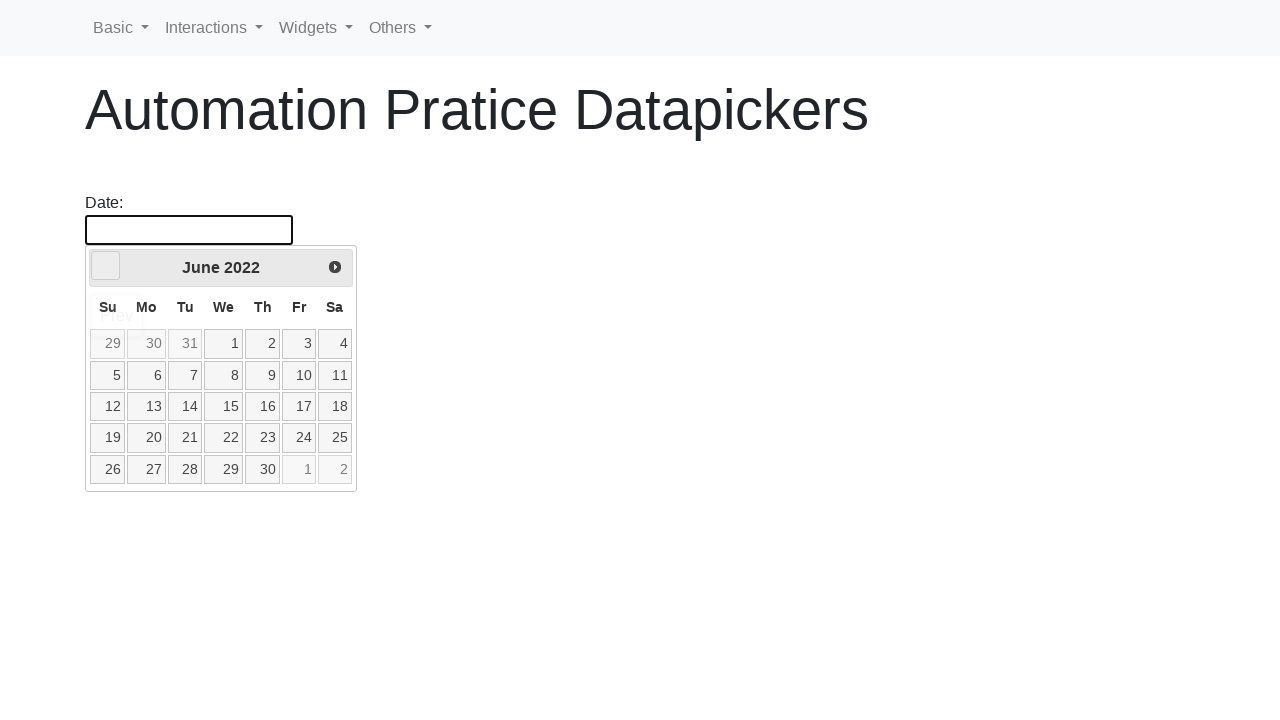

Clicked previous button to navigate to previous month/year at (106, 266) on [data-handler='prev']
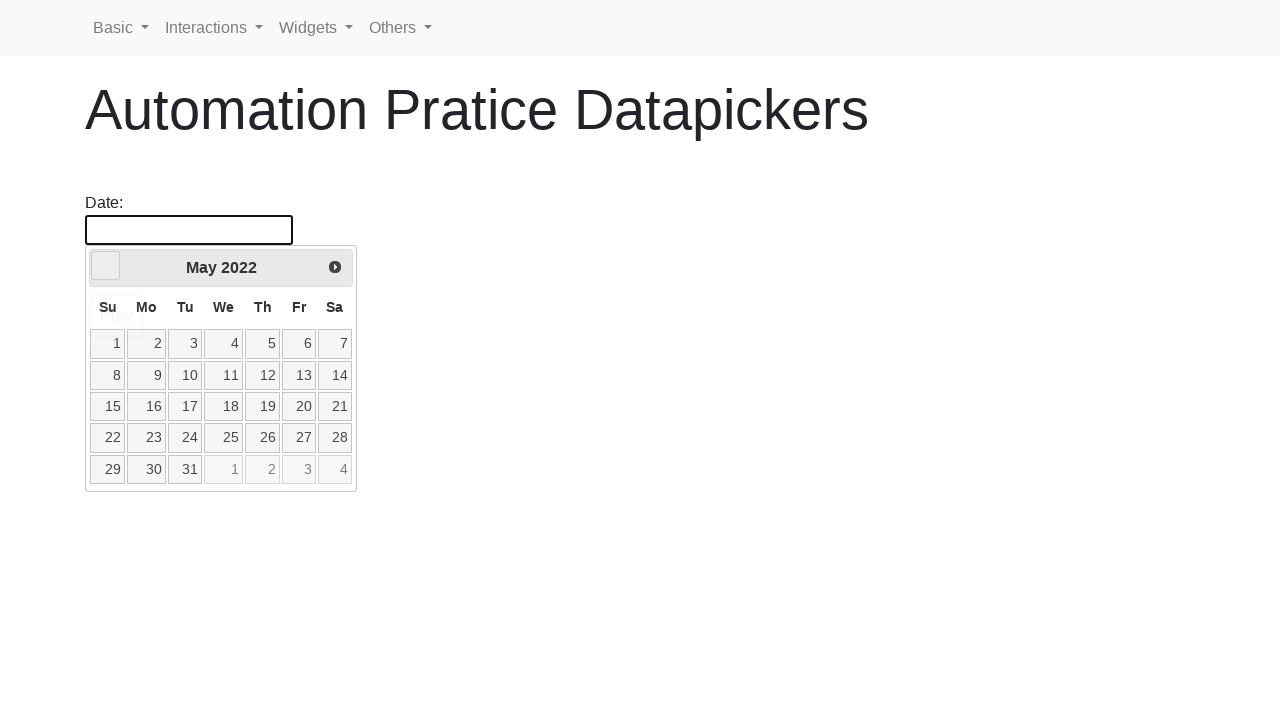

Clicked previous button to navigate to previous month/year at (106, 266) on [data-handler='prev']
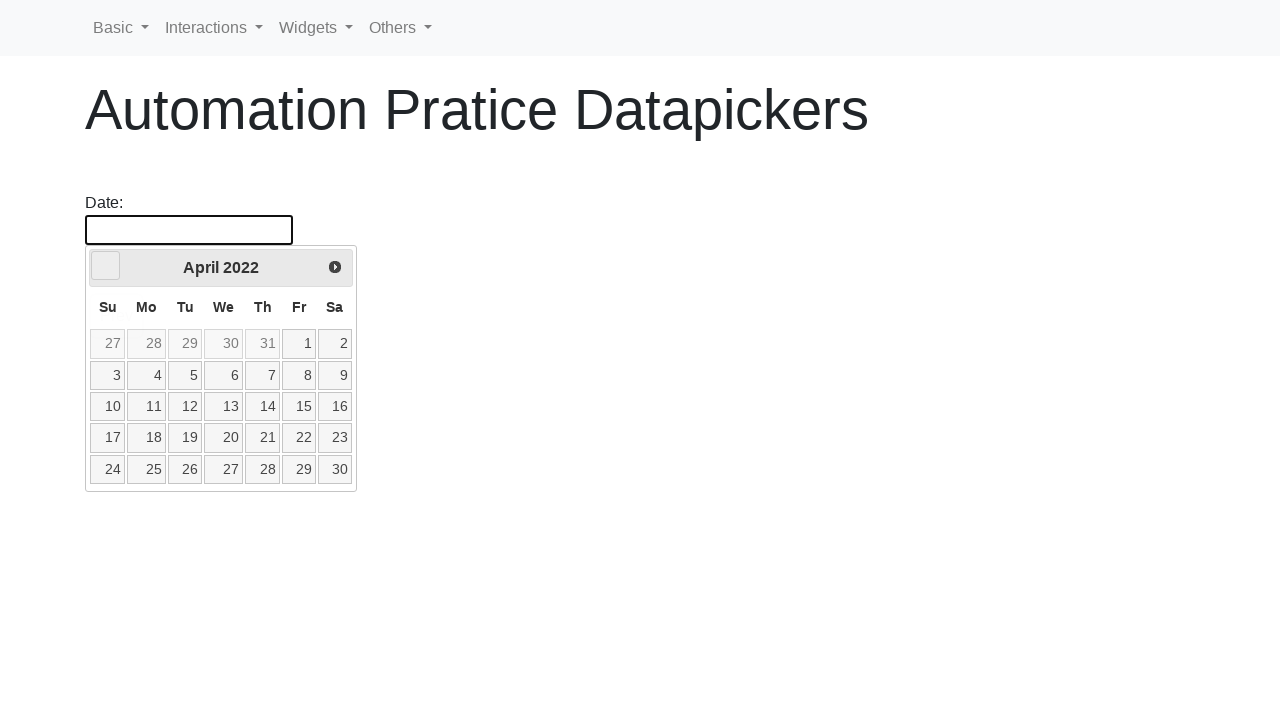

Clicked previous button to navigate to previous month/year at (106, 266) on [data-handler='prev']
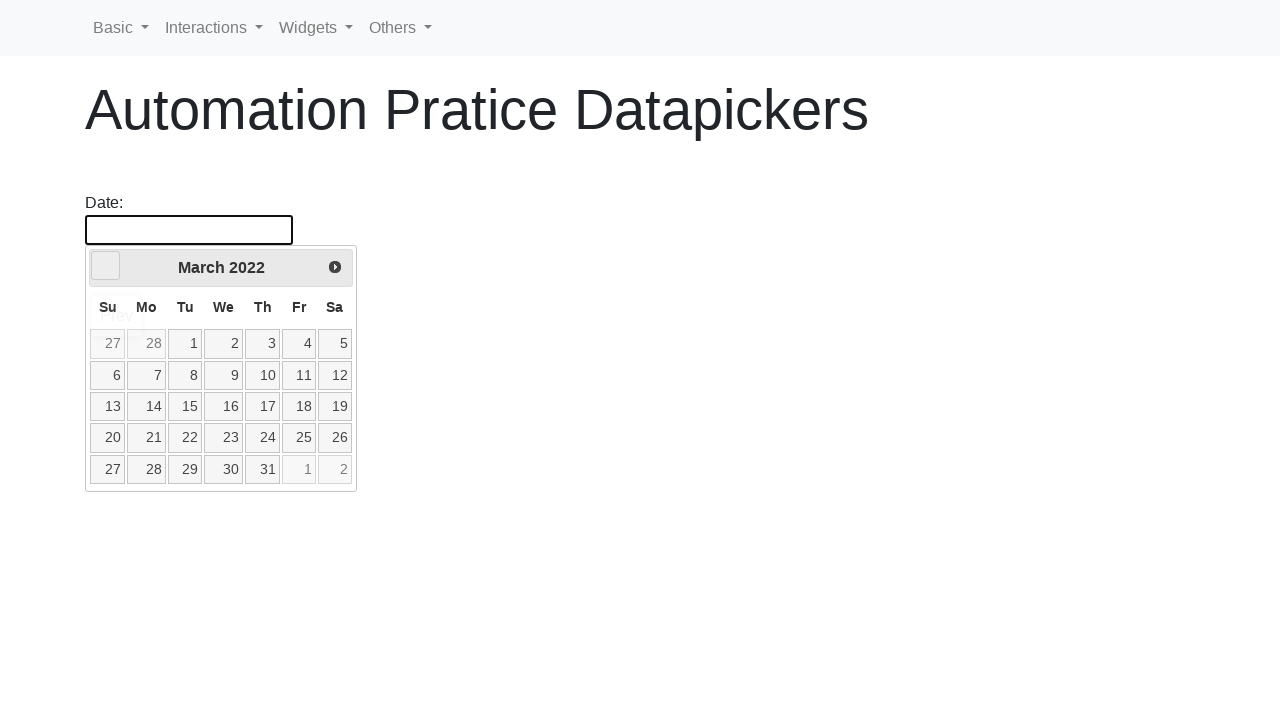

Clicked previous button to navigate to previous month/year at (106, 266) on [data-handler='prev']
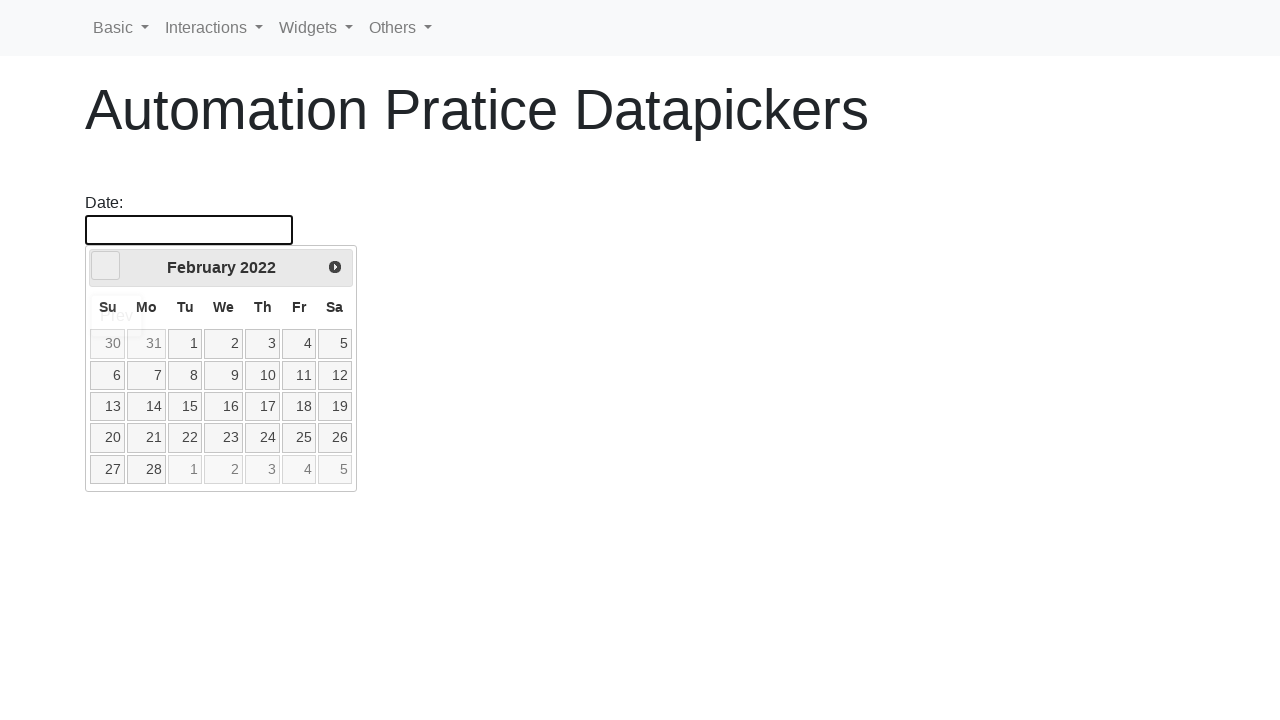

Clicked previous button to navigate to previous month/year at (106, 266) on [data-handler='prev']
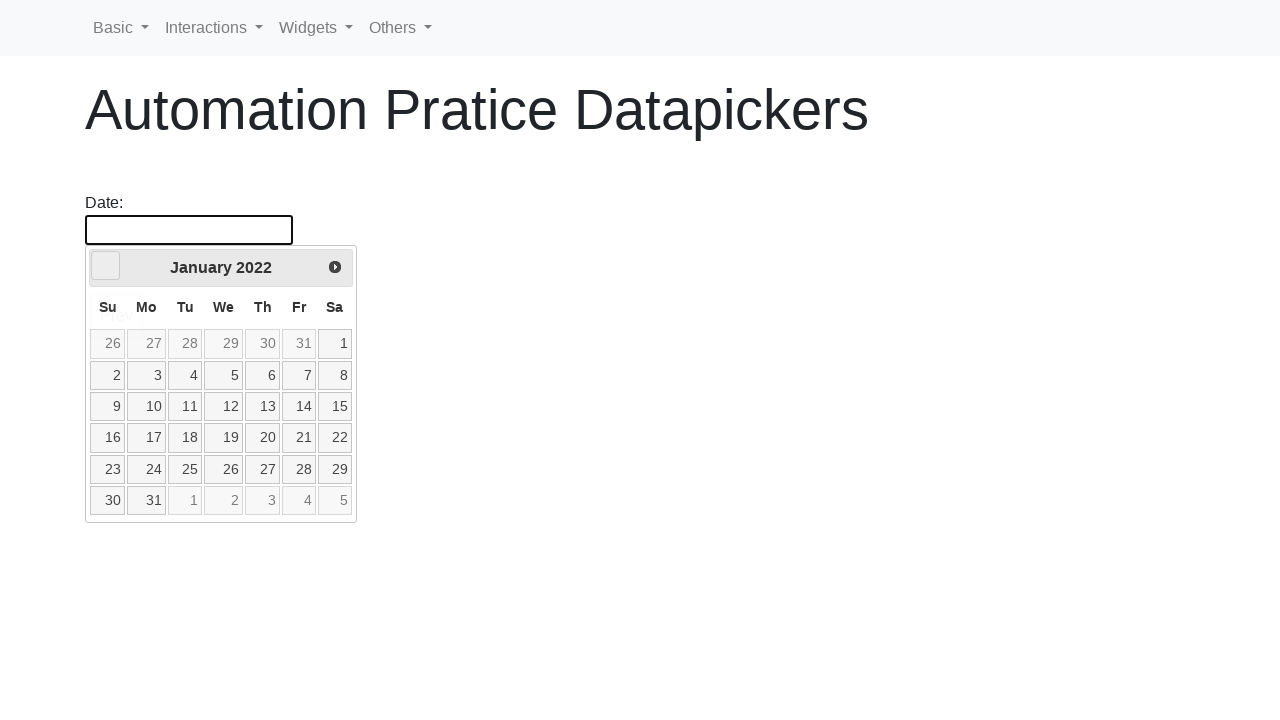

Clicked previous button to navigate to previous month/year at (106, 266) on [data-handler='prev']
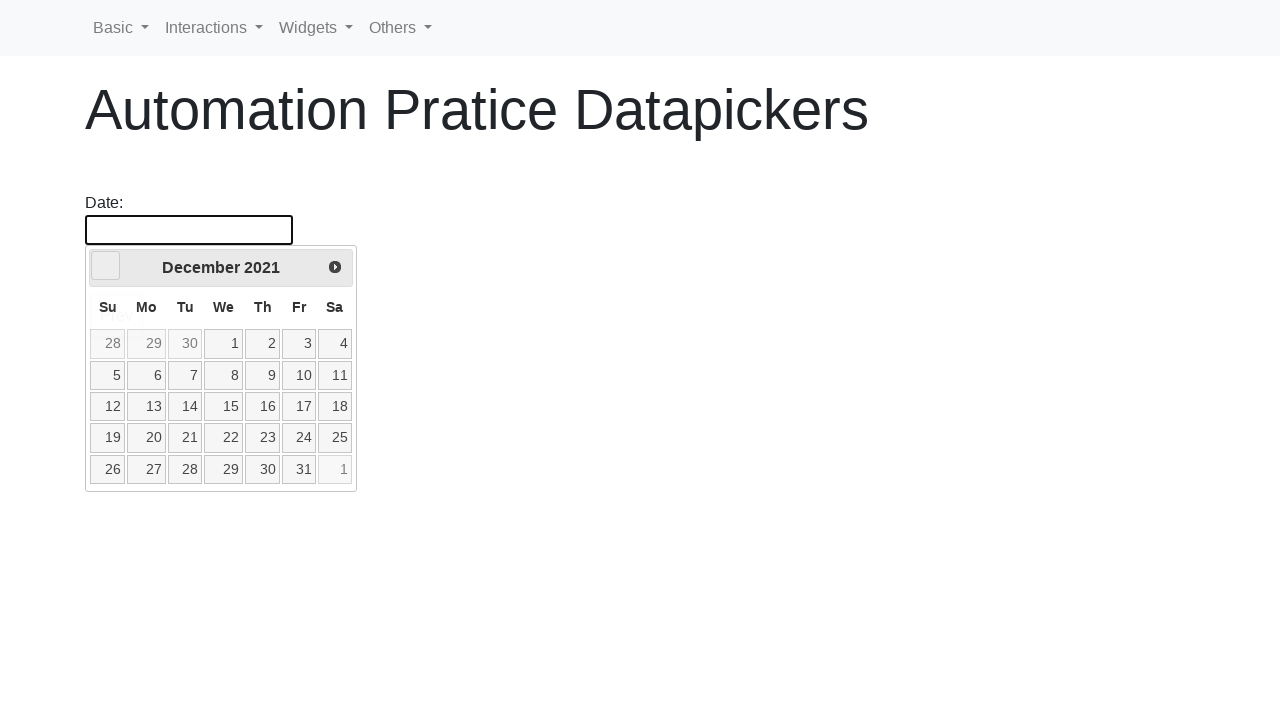

Clicked previous button to navigate to previous month/year at (106, 266) on [data-handler='prev']
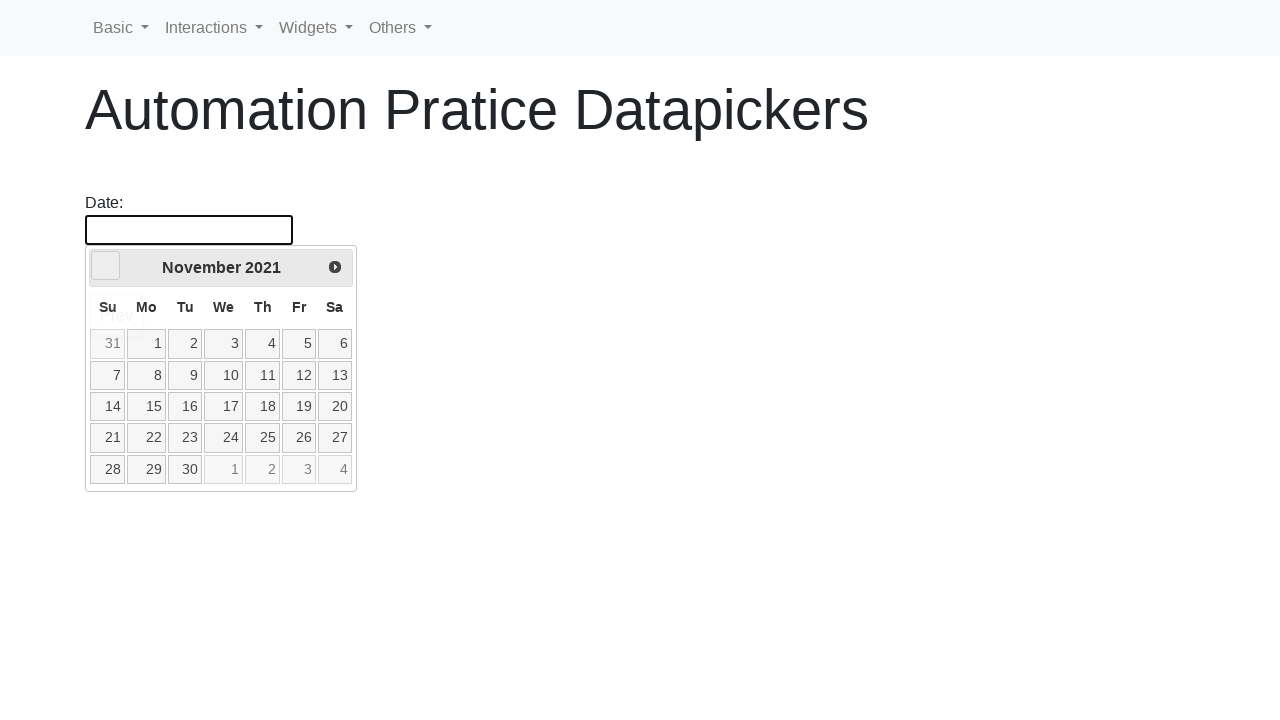

Clicked previous button to navigate to previous month/year at (106, 266) on [data-handler='prev']
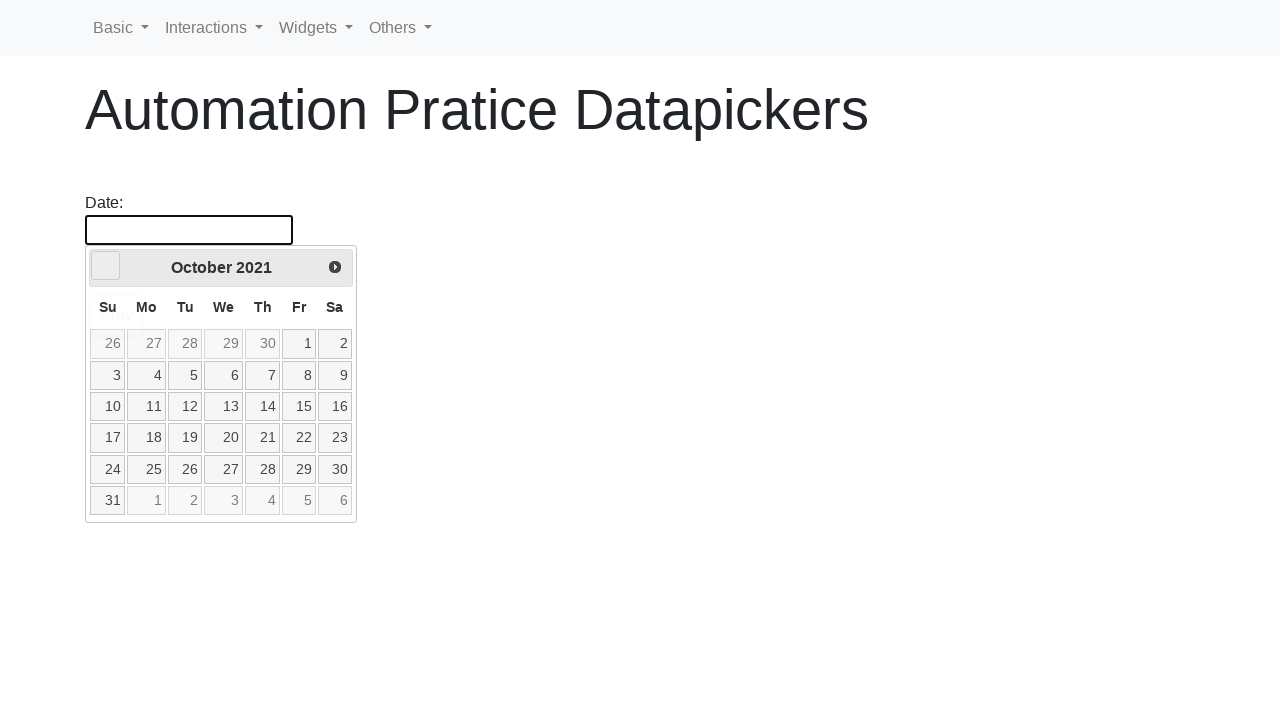

Clicked previous button to navigate to previous month/year at (106, 266) on [data-handler='prev']
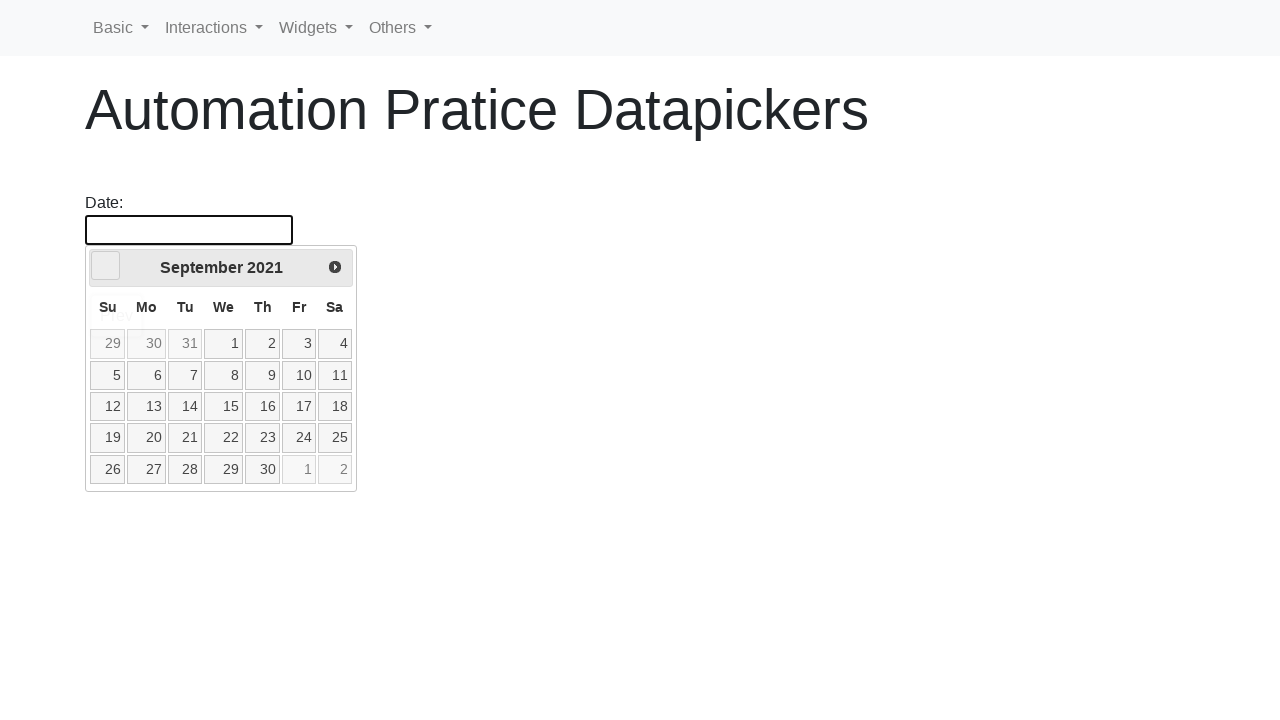

Clicked previous button to navigate to previous month/year at (106, 266) on [data-handler='prev']
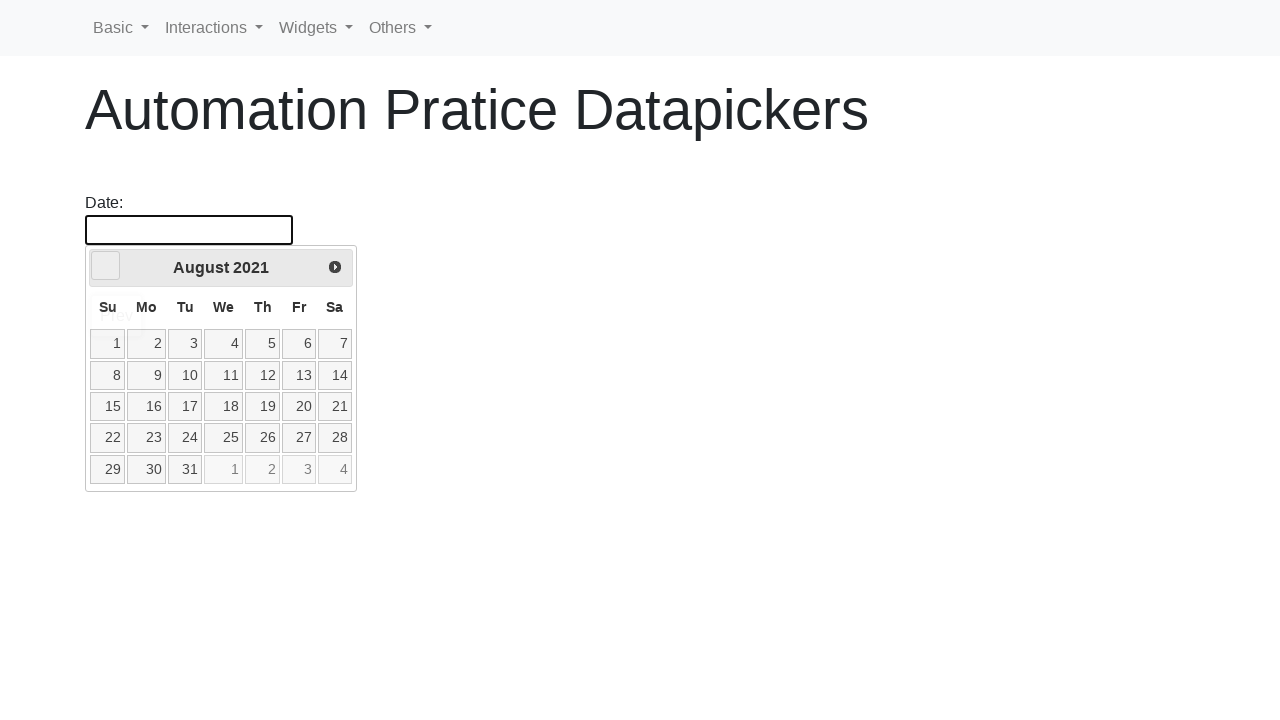

Clicked previous button to navigate to previous month/year at (106, 266) on [data-handler='prev']
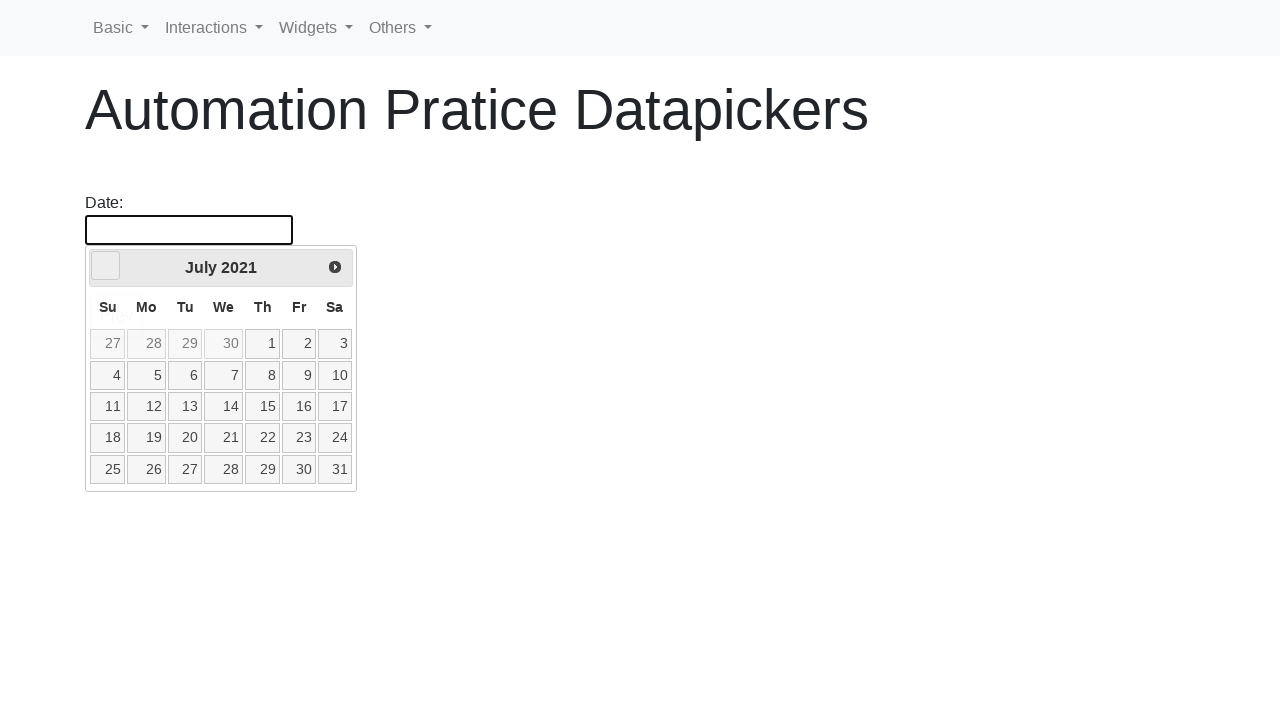

Clicked previous button to navigate to previous month/year at (106, 266) on [data-handler='prev']
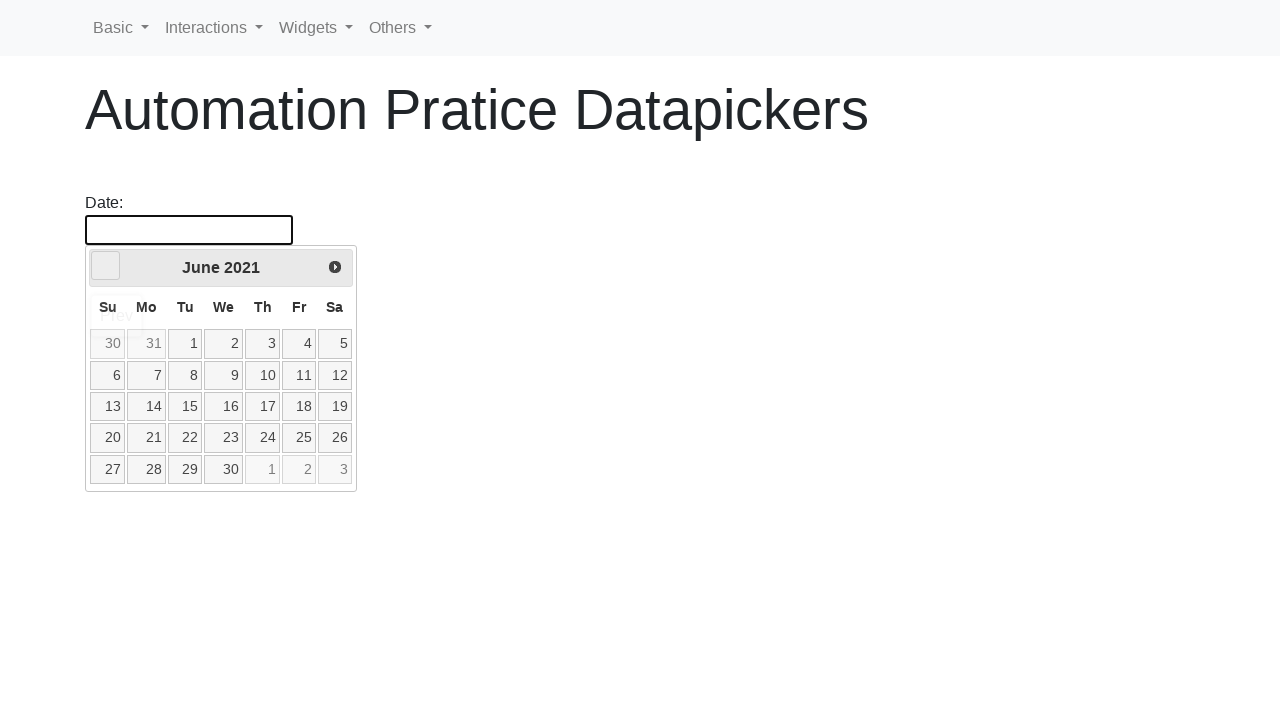

Clicked previous button to navigate to previous month/year at (106, 266) on [data-handler='prev']
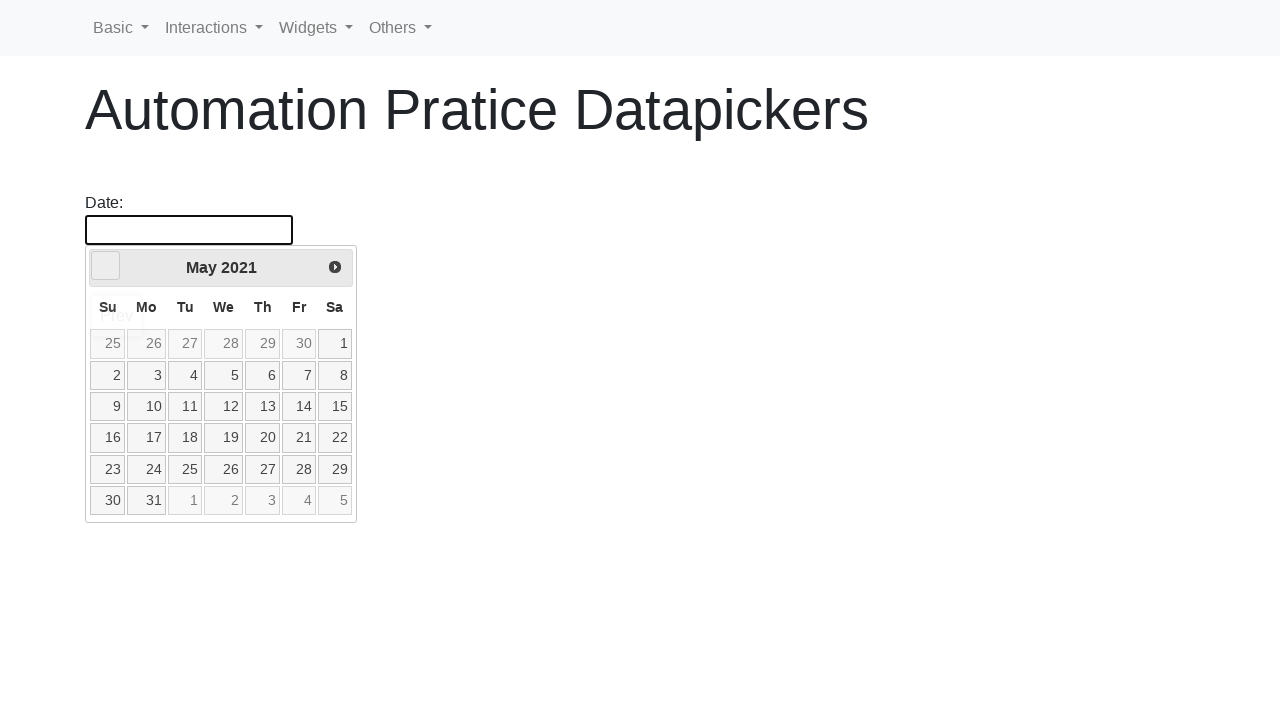

Clicked previous button to navigate to previous month/year at (106, 266) on [data-handler='prev']
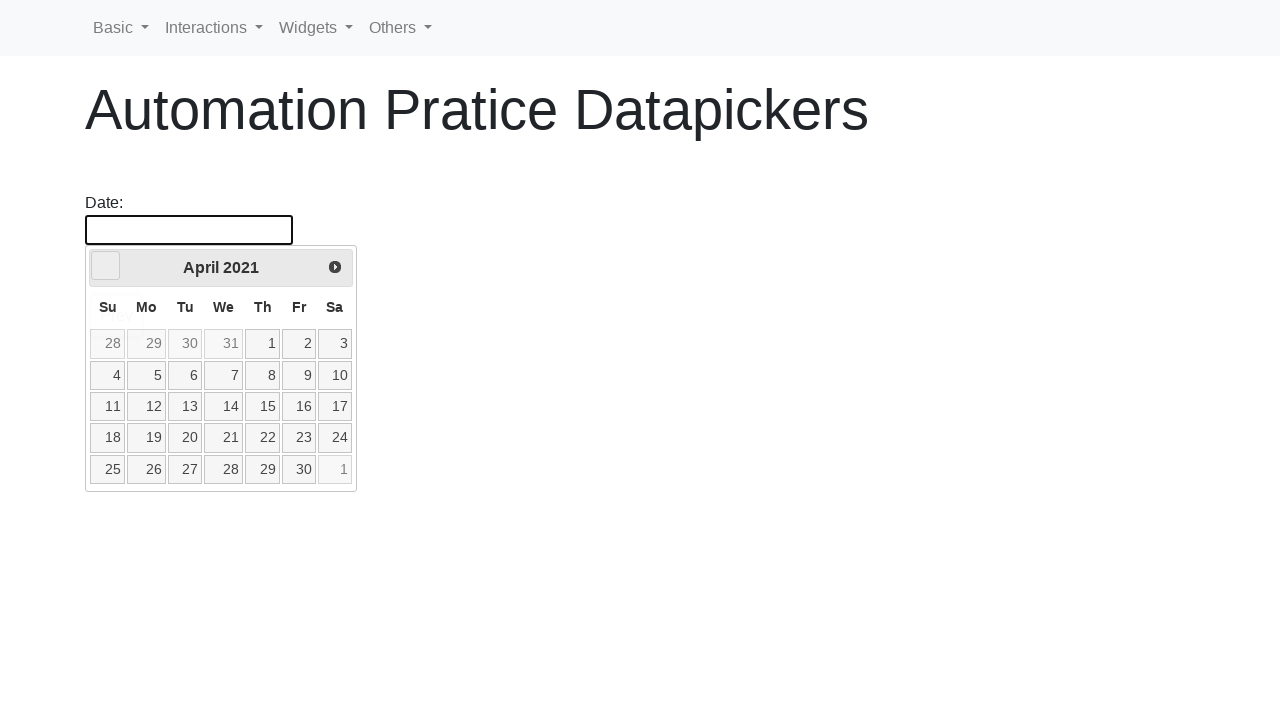

Clicked previous button to navigate to previous month/year at (106, 266) on [data-handler='prev']
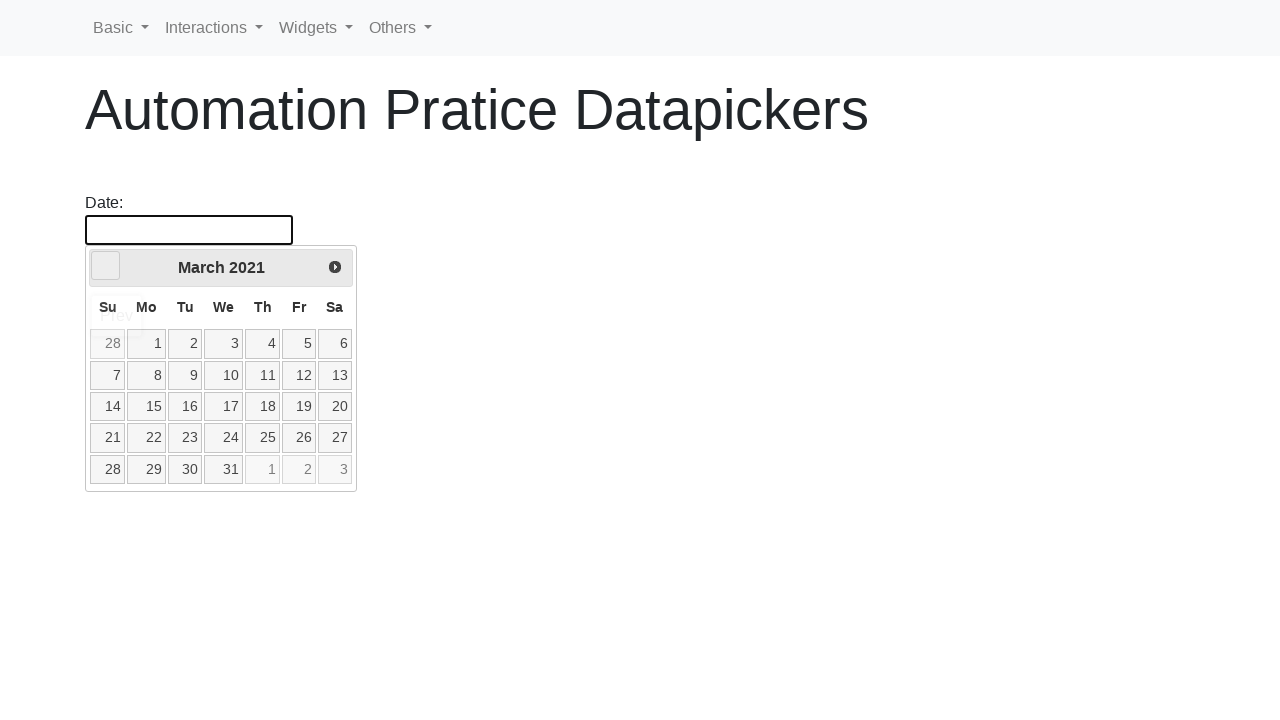

Clicked previous button to navigate to previous month/year at (106, 266) on [data-handler='prev']
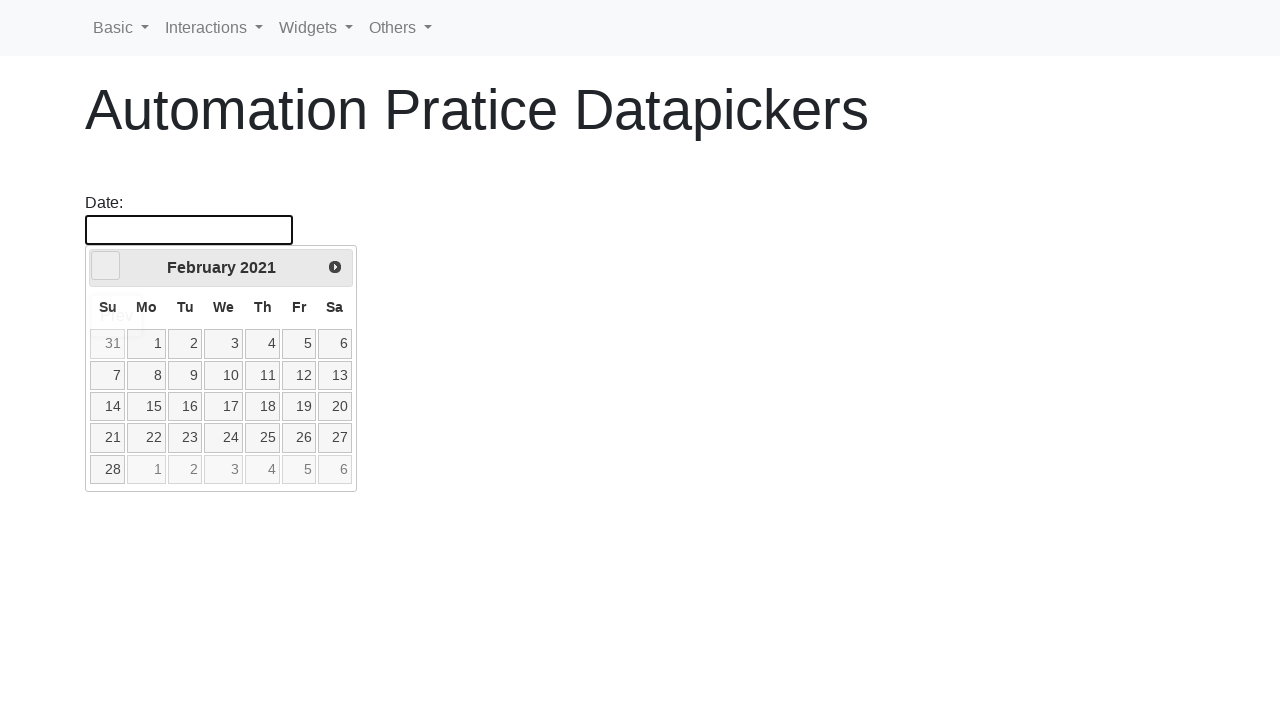

Clicked previous button to navigate to previous month/year at (106, 266) on [data-handler='prev']
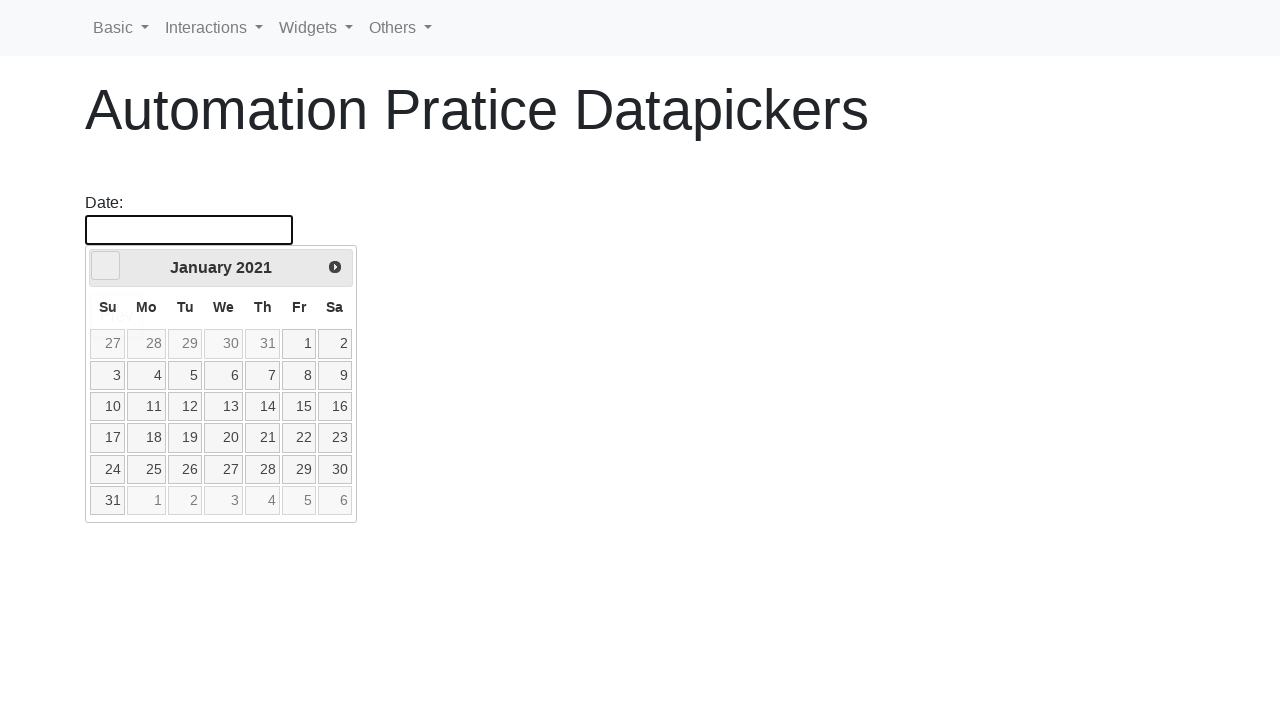

Clicked previous button to navigate to previous month/year at (106, 266) on [data-handler='prev']
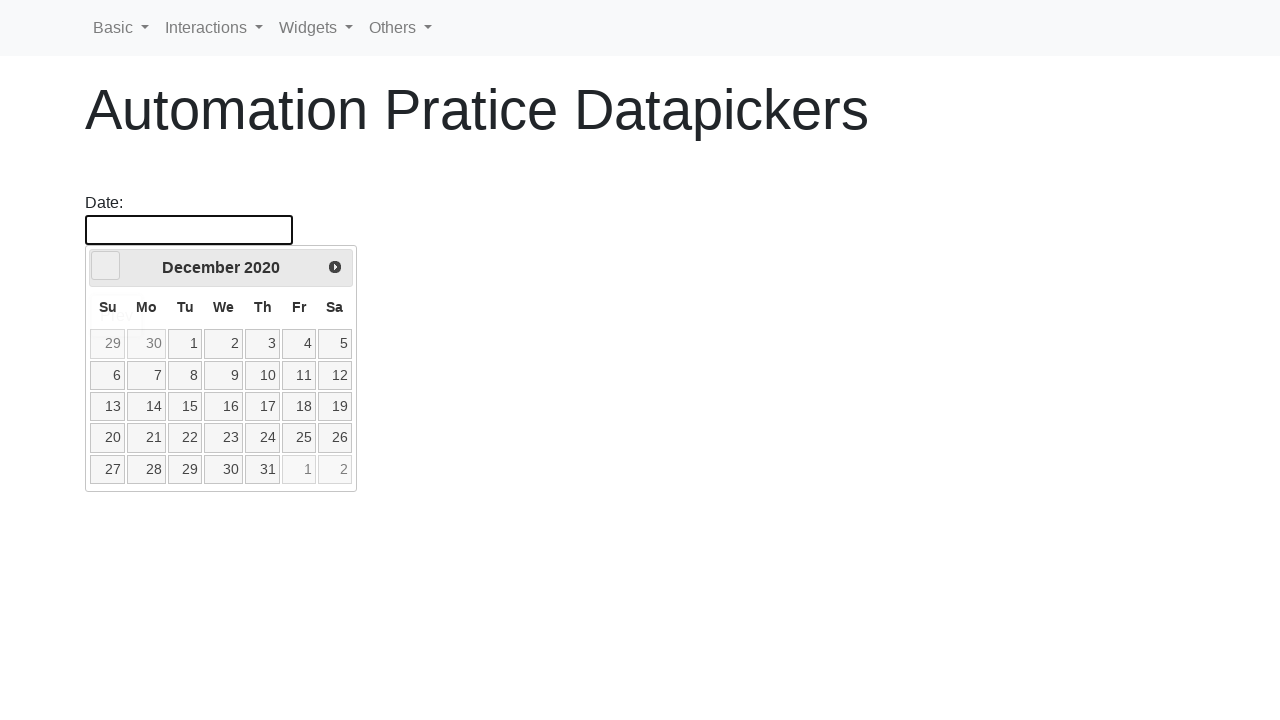

Clicked previous button to navigate to previous month/year at (106, 266) on [data-handler='prev']
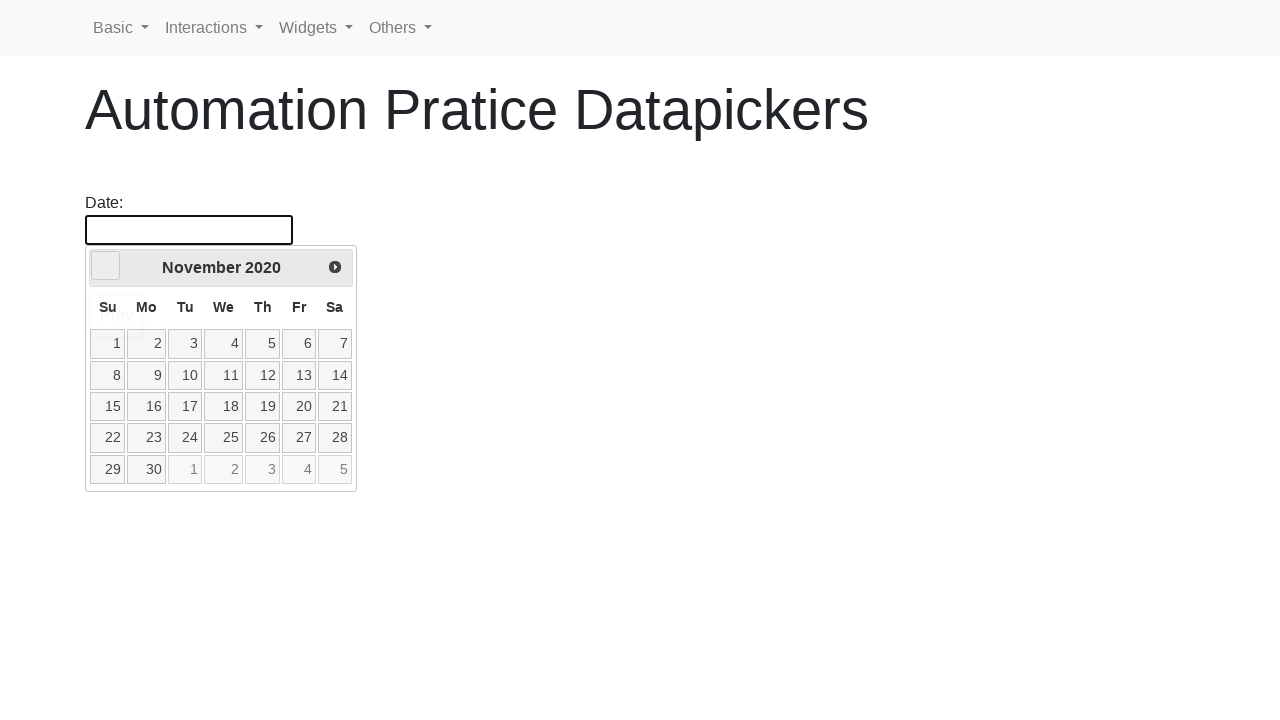

Clicked previous button to navigate to previous month/year at (106, 266) on [data-handler='prev']
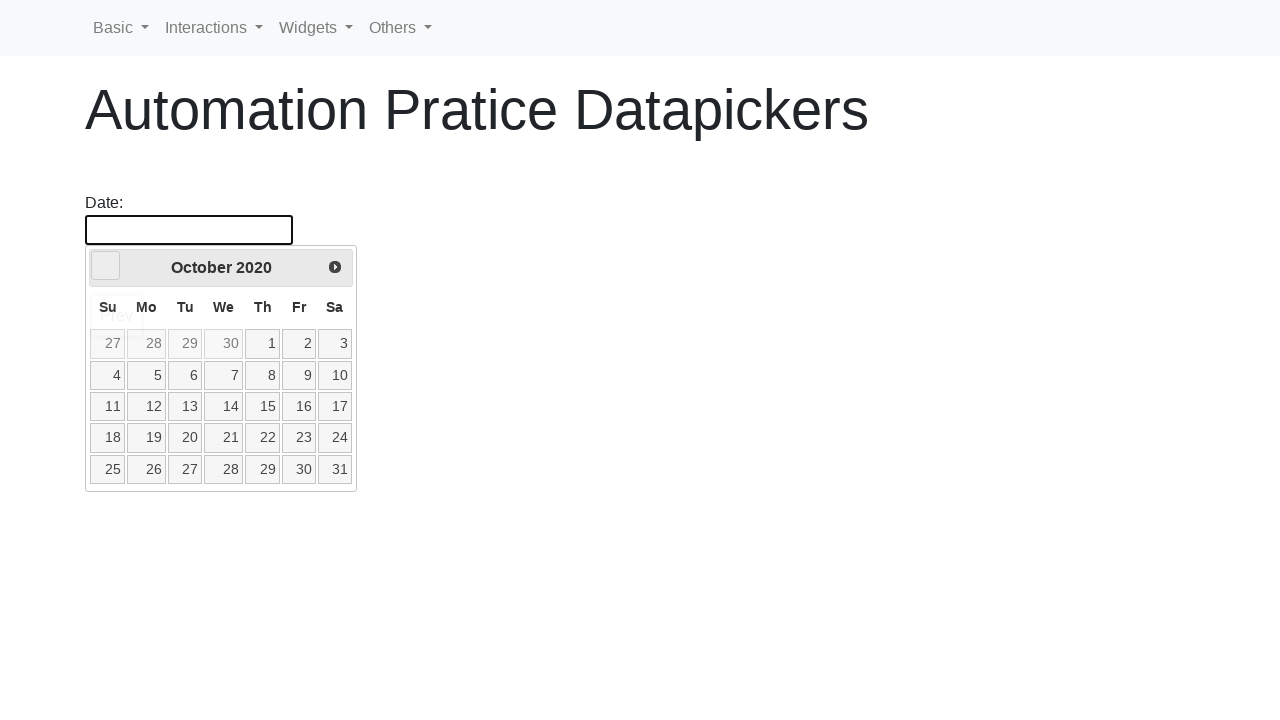

Clicked previous button to navigate to previous month/year at (106, 266) on [data-handler='prev']
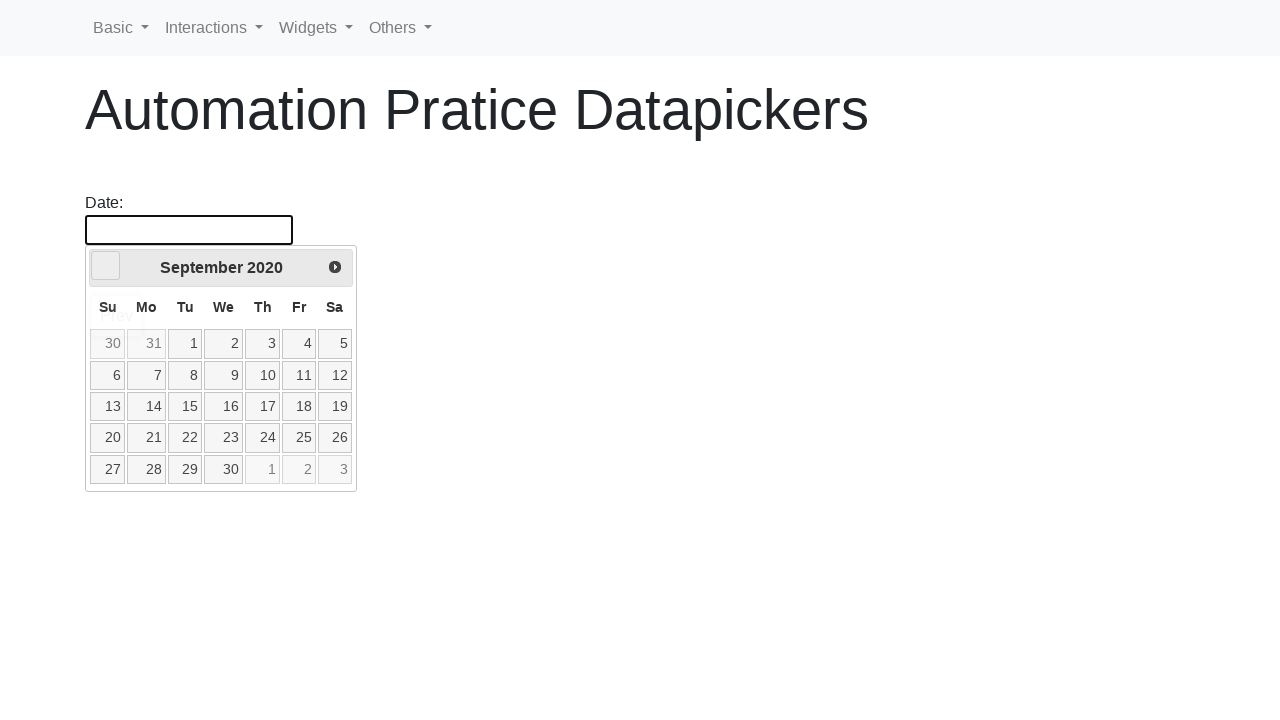

Clicked previous button to navigate to previous month/year at (106, 266) on [data-handler='prev']
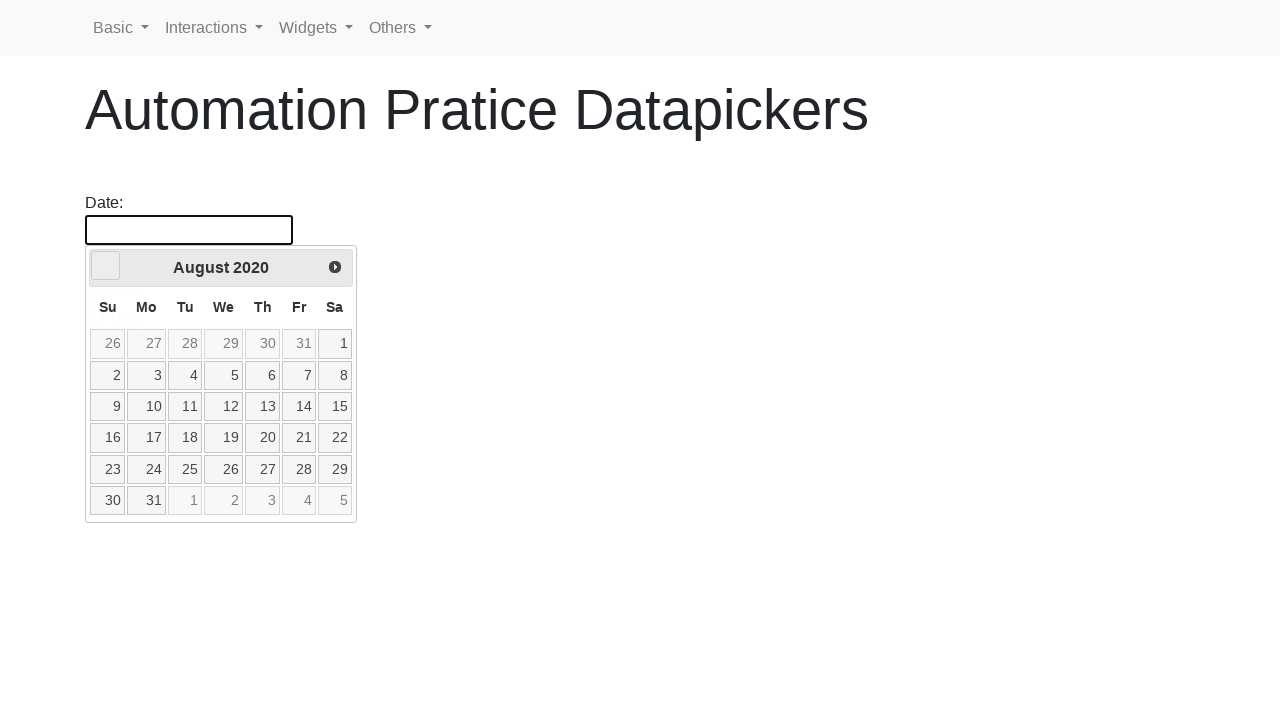

Clicked previous button to navigate to previous month/year at (106, 266) on [data-handler='prev']
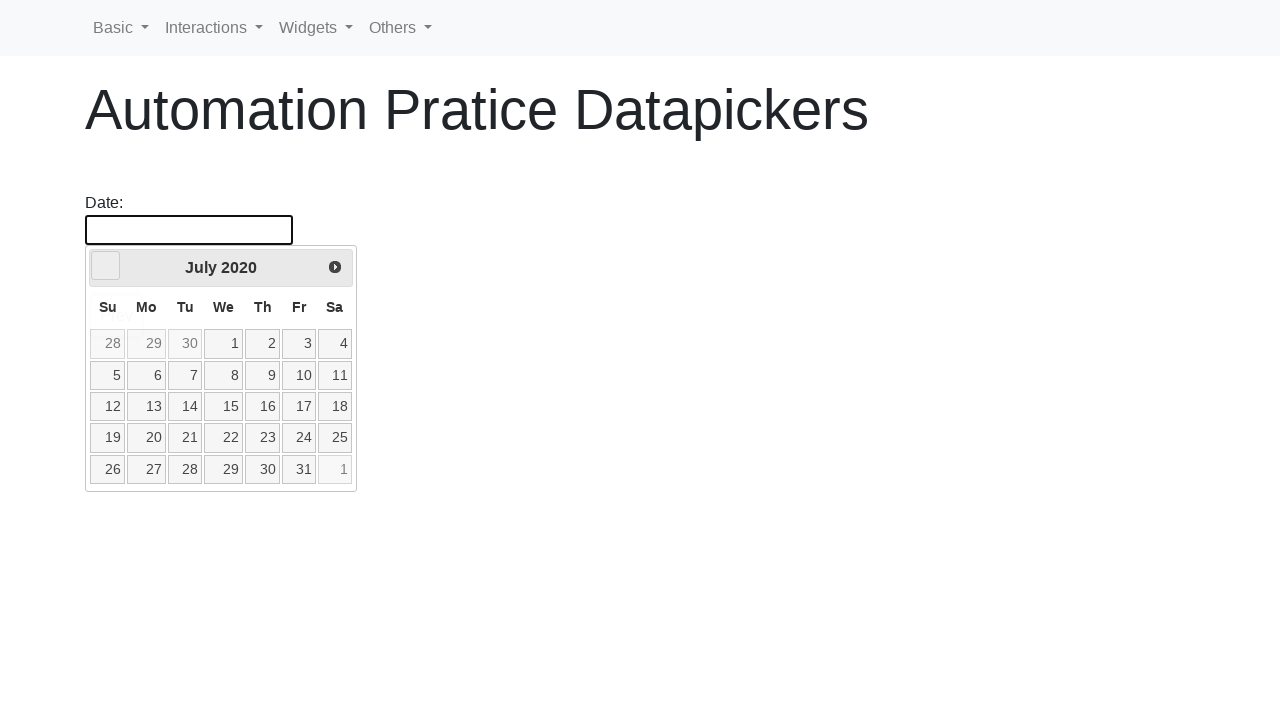

Clicked previous button to navigate to previous month/year at (106, 266) on [data-handler='prev']
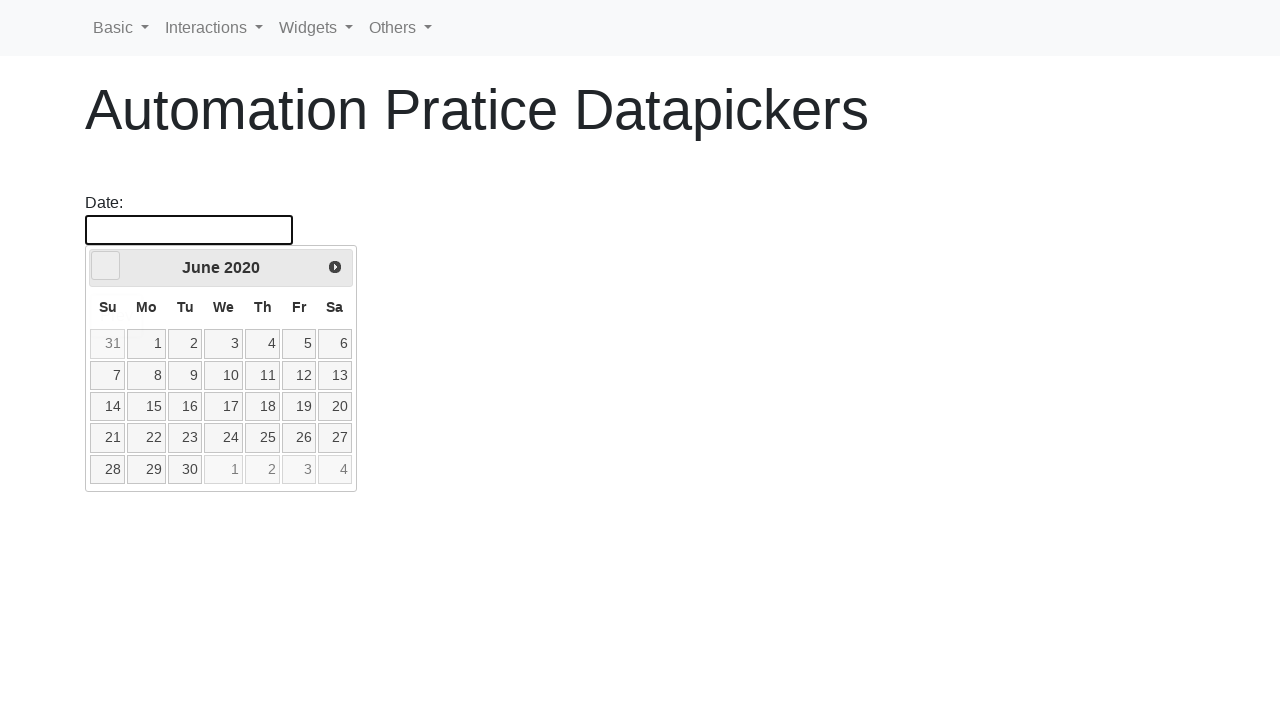

Clicked previous button to navigate to previous month/year at (106, 266) on [data-handler='prev']
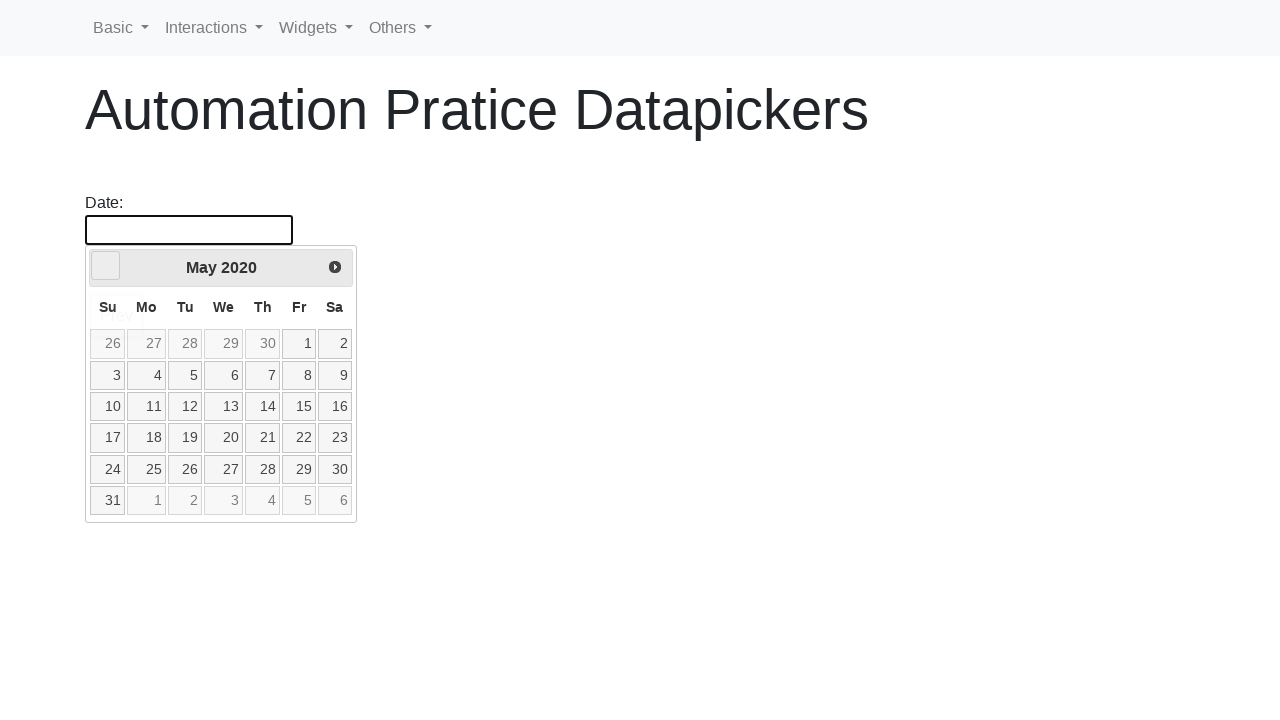

Clicked previous button to navigate to previous month/year at (106, 266) on [data-handler='prev']
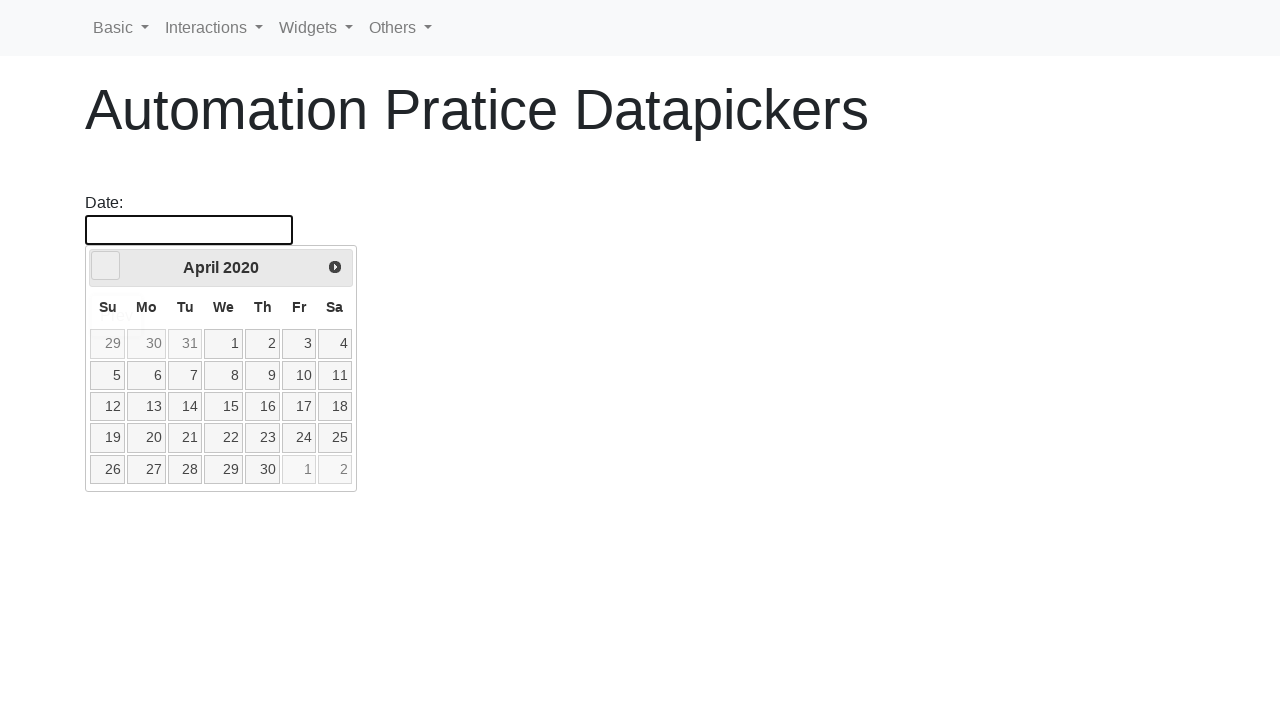

Clicked previous button to navigate to previous month/year at (106, 266) on [data-handler='prev']
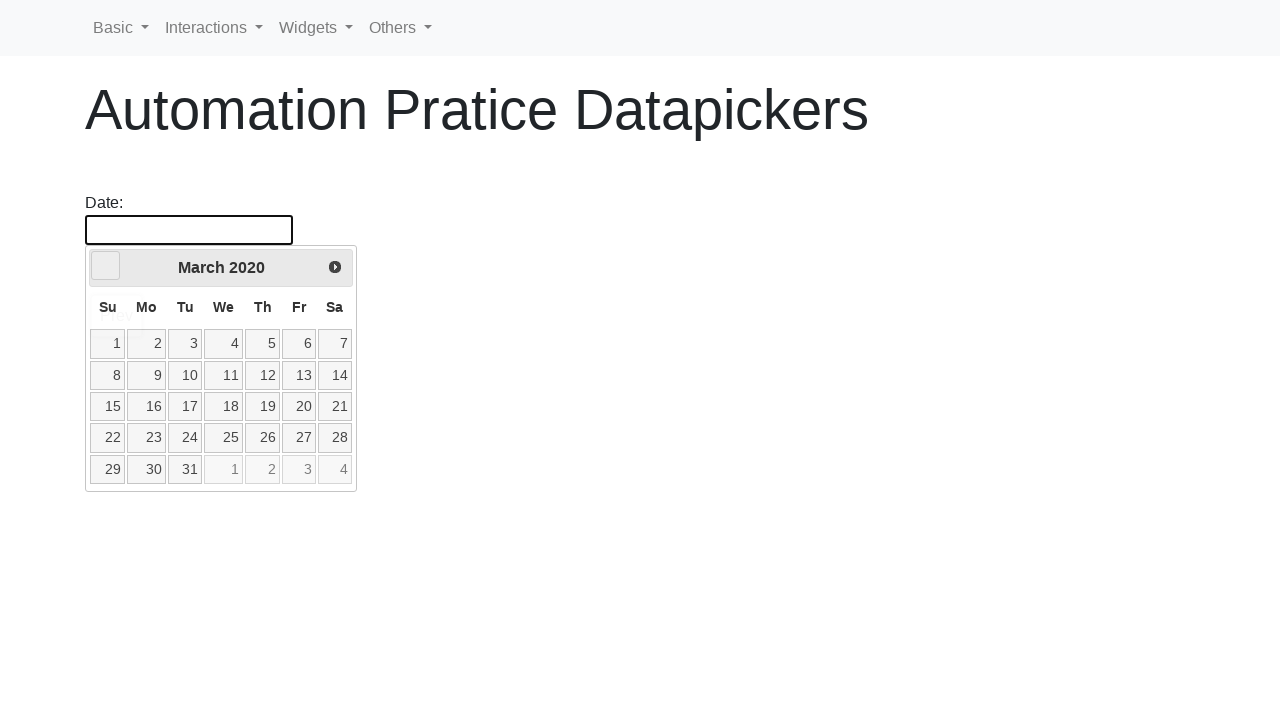

Clicked previous button to navigate to previous month/year at (106, 266) on [data-handler='prev']
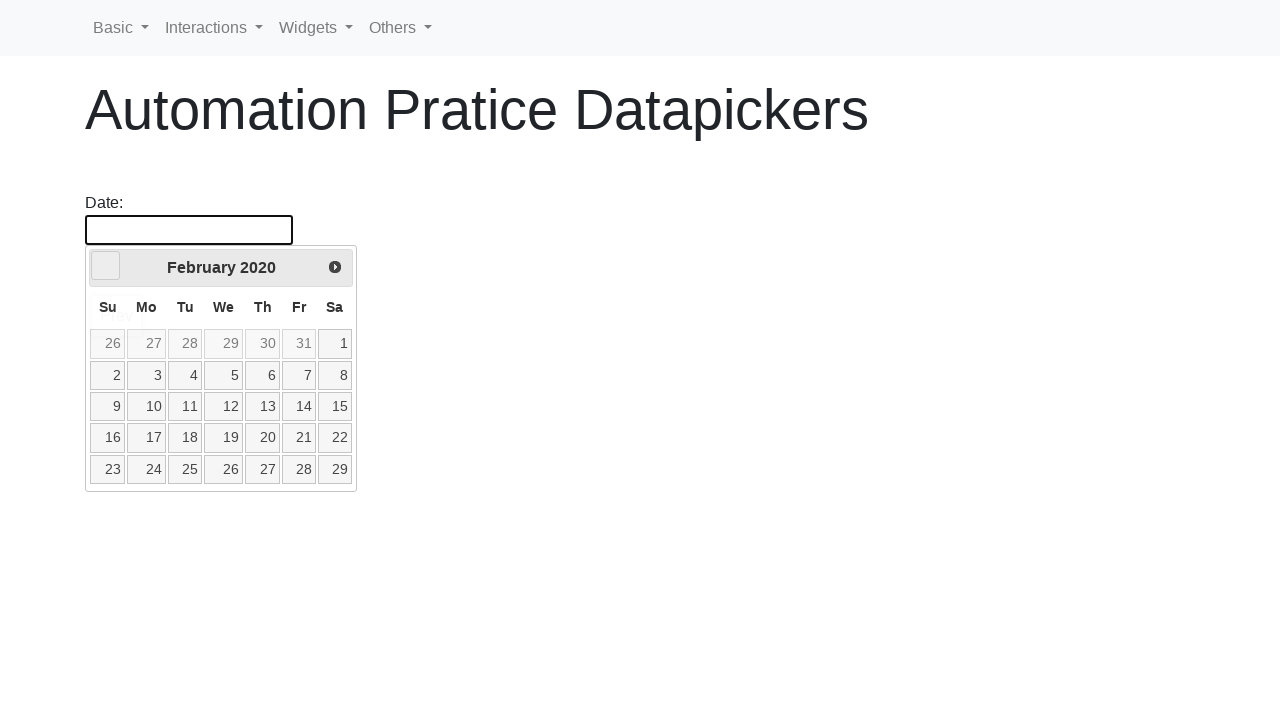

Clicked previous button to navigate to previous month/year at (106, 266) on [data-handler='prev']
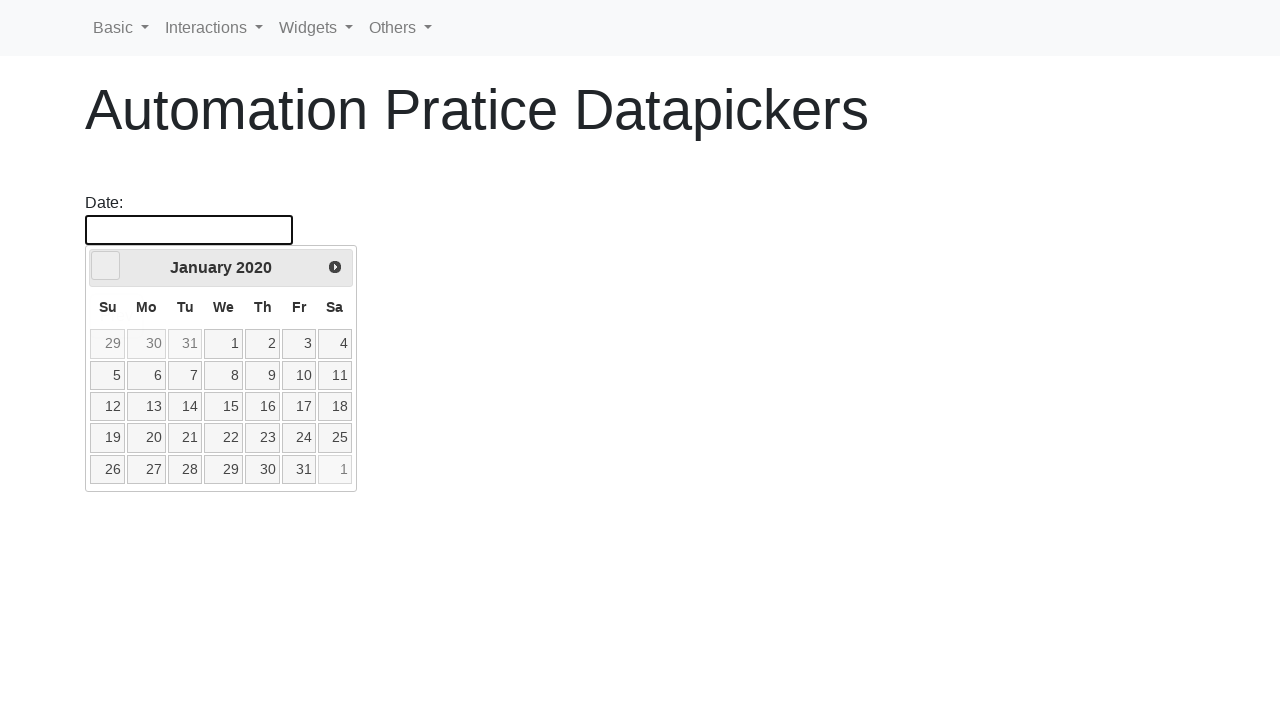

Clicked previous button to navigate to previous month/year at (106, 266) on [data-handler='prev']
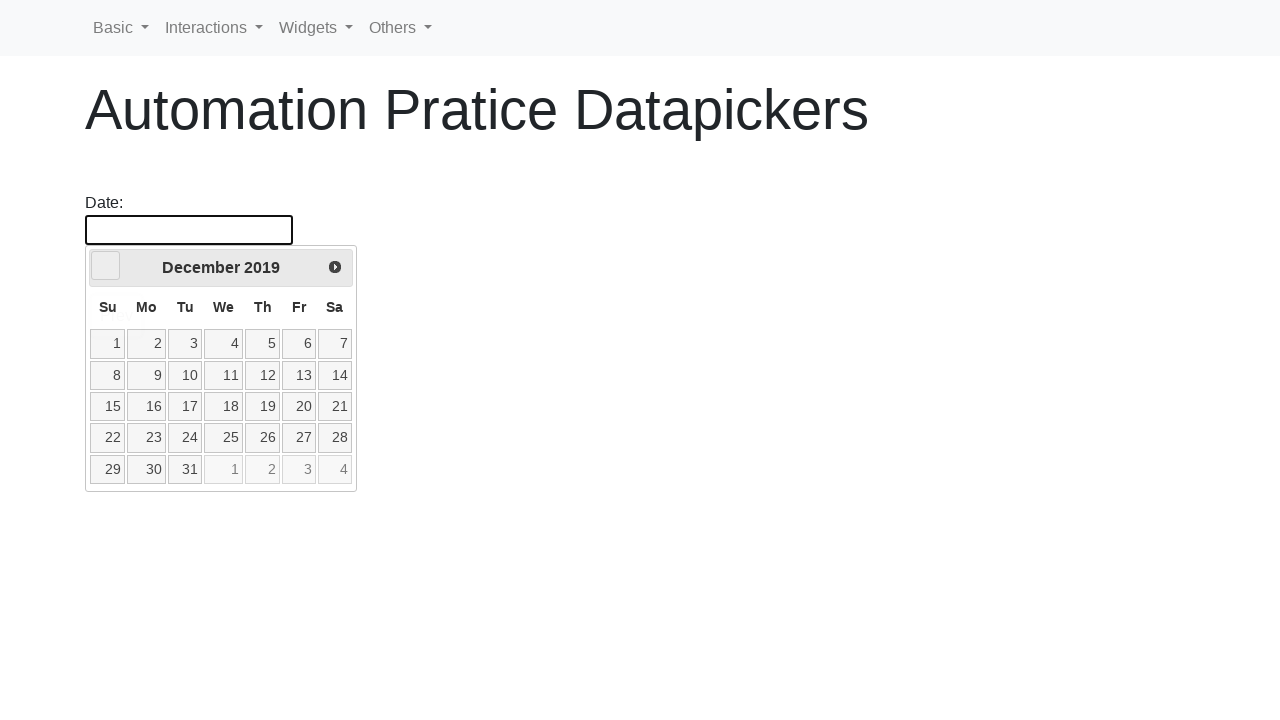

Clicked previous button to navigate to previous month/year at (106, 266) on [data-handler='prev']
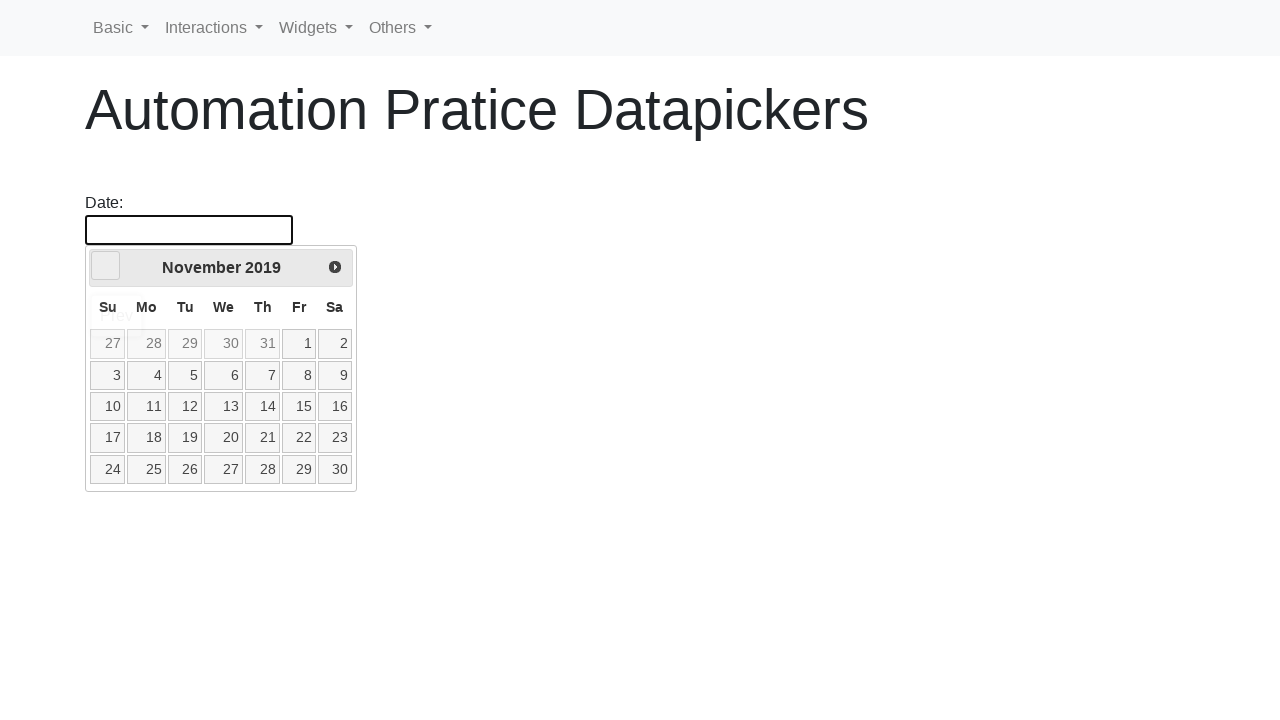

Clicked previous button to navigate to previous month/year at (106, 266) on [data-handler='prev']
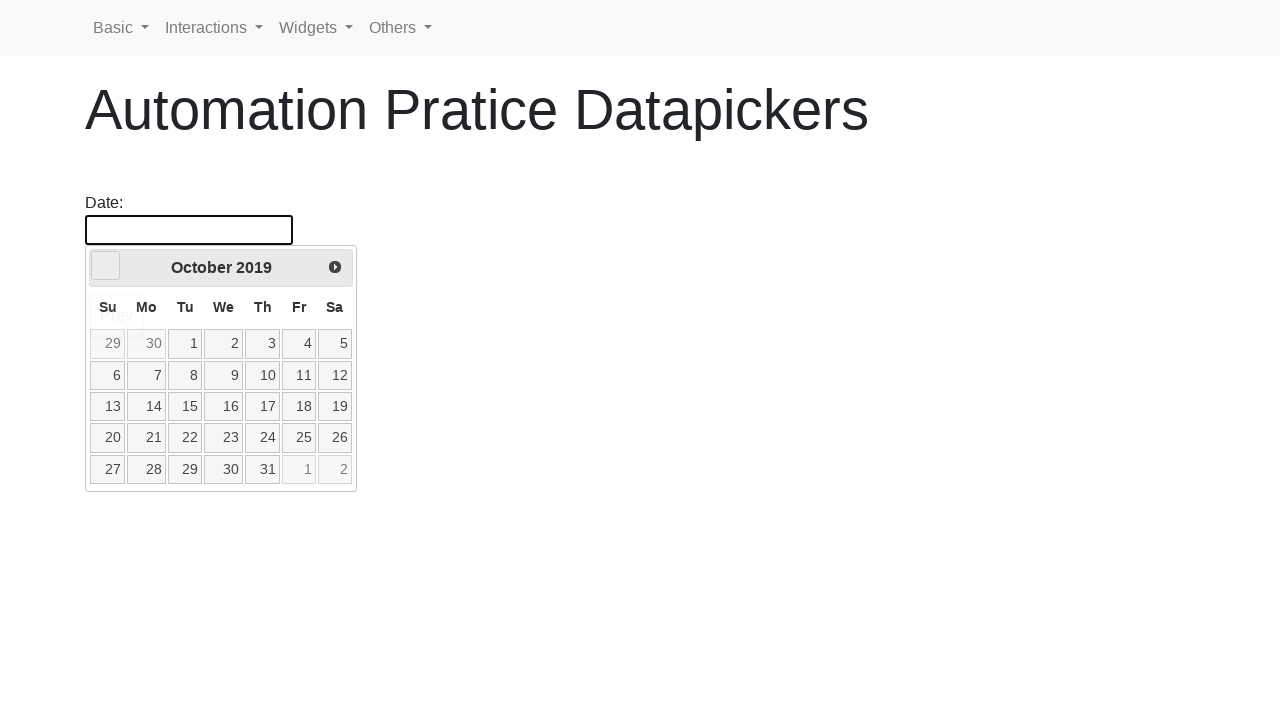

Clicked previous button to navigate to previous month/year at (106, 266) on [data-handler='prev']
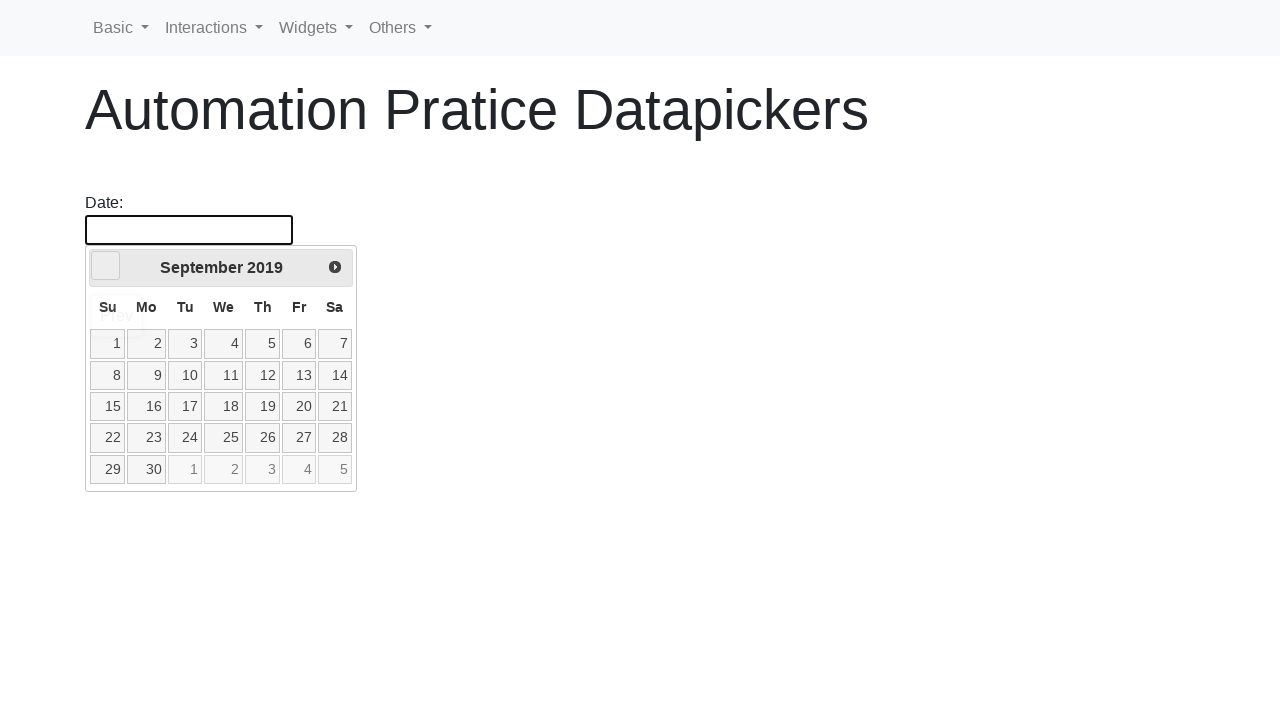

Clicked previous button to navigate to previous month/year at (106, 266) on [data-handler='prev']
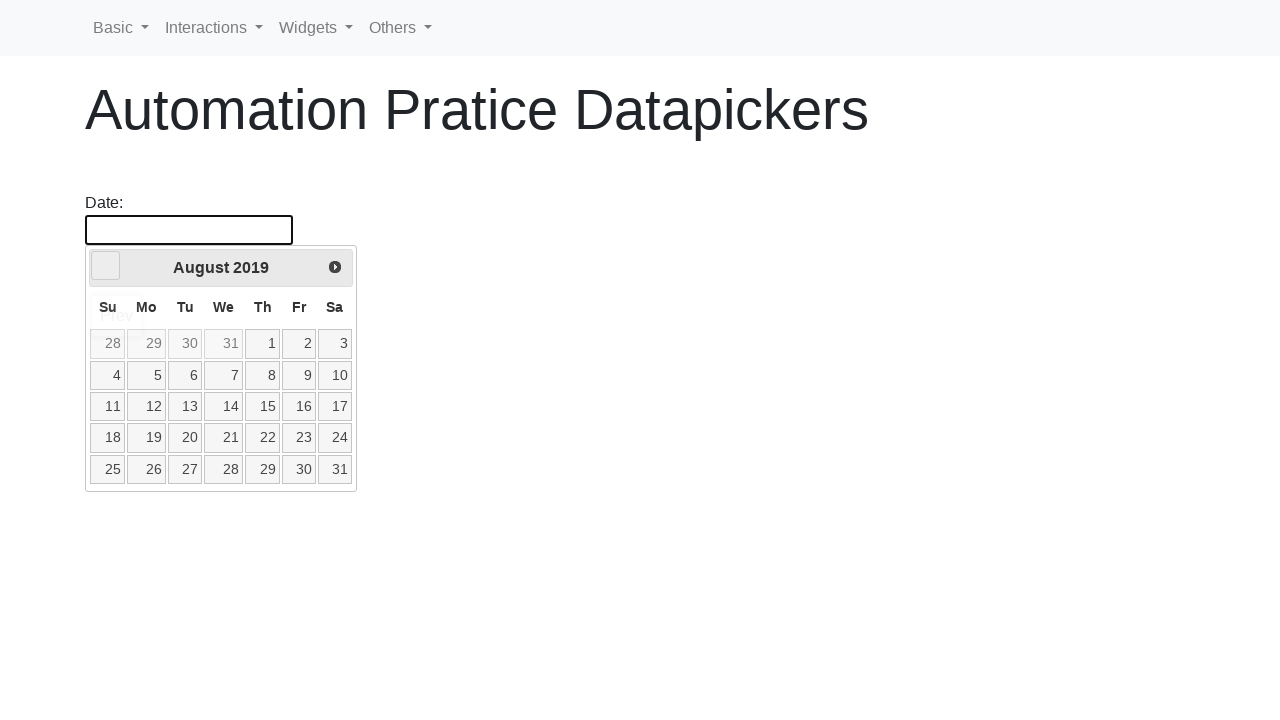

Clicked previous button to navigate to previous month/year at (106, 266) on [data-handler='prev']
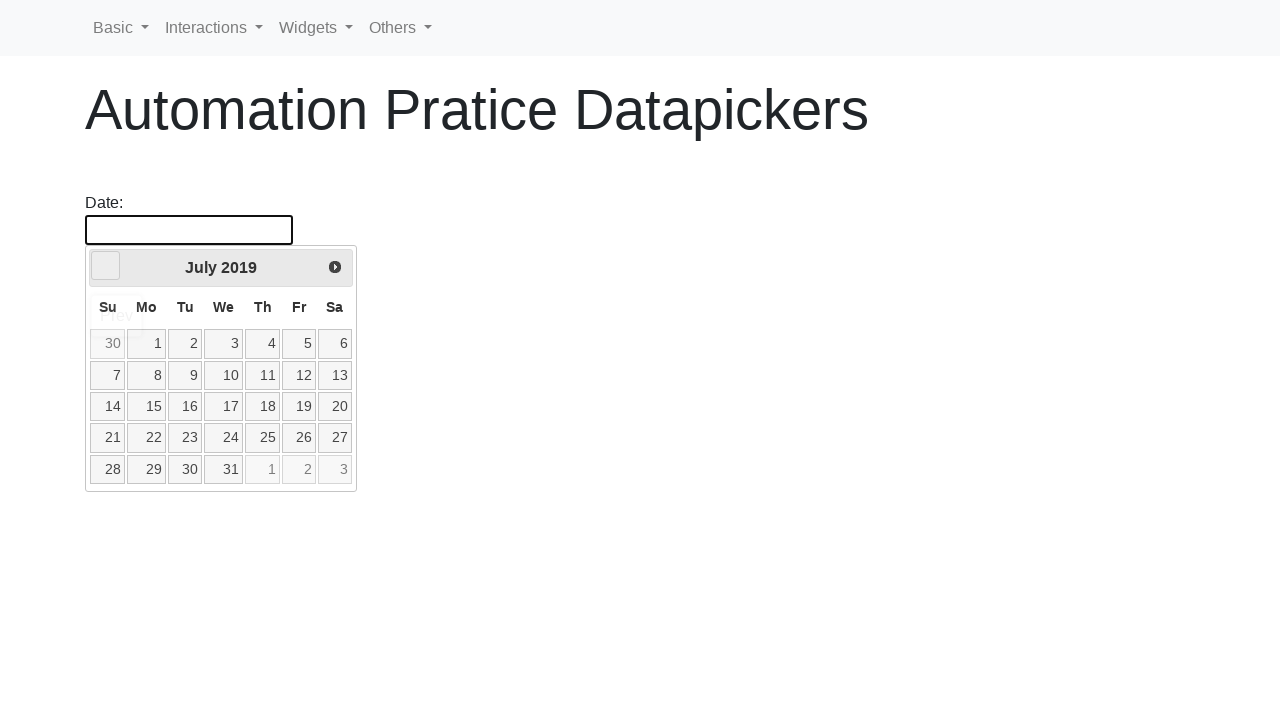

Clicked previous button to navigate to previous month/year at (106, 266) on [data-handler='prev']
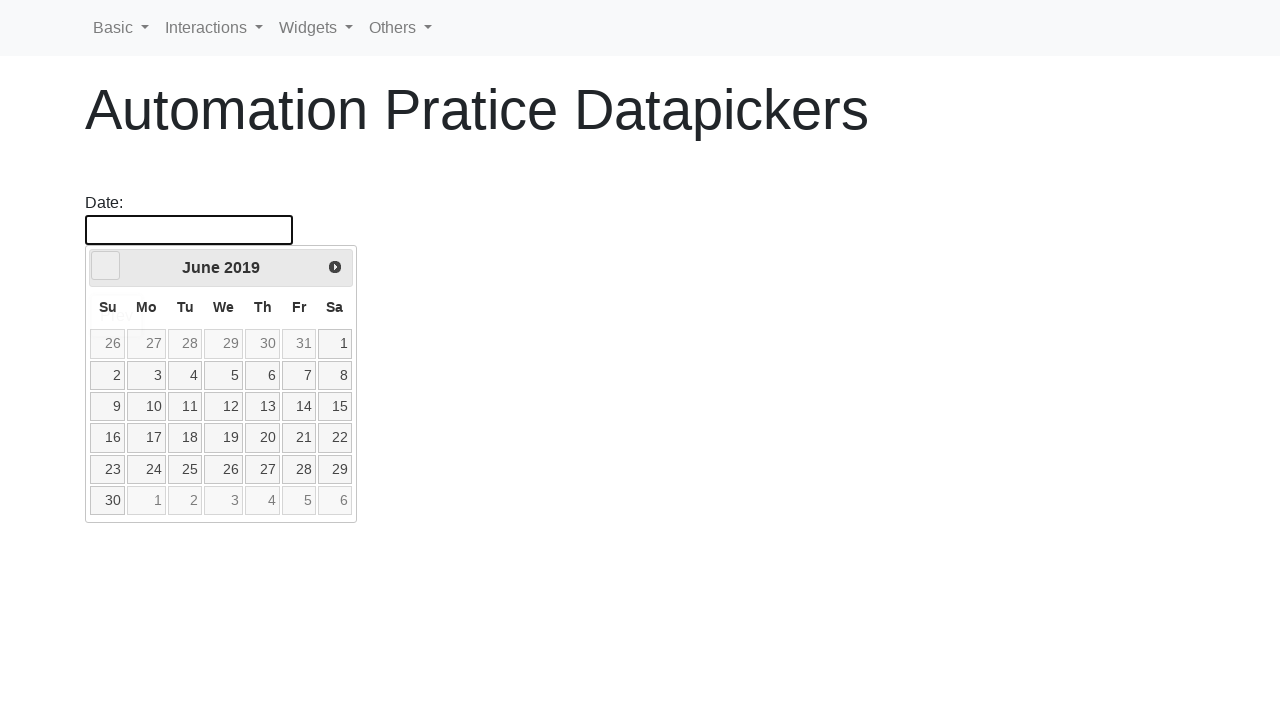

Clicked previous button to navigate to previous month/year at (106, 266) on [data-handler='prev']
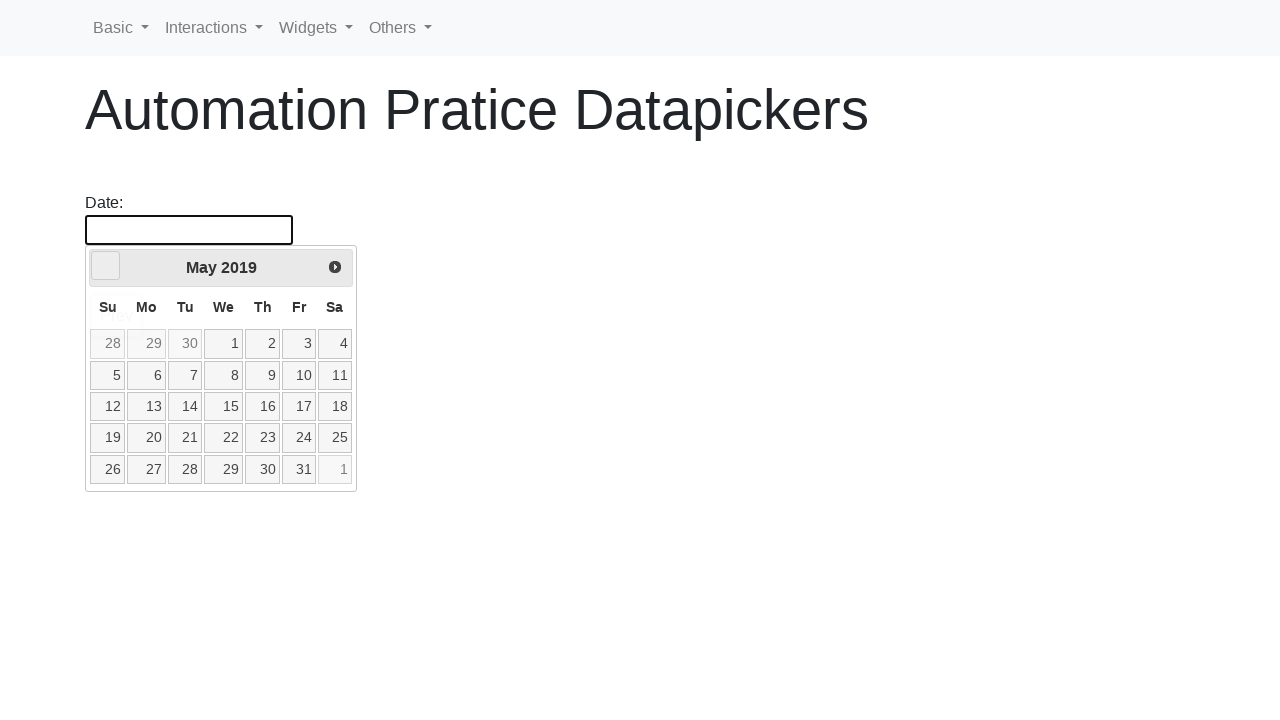

Clicked previous button to navigate to previous month/year at (106, 266) on [data-handler='prev']
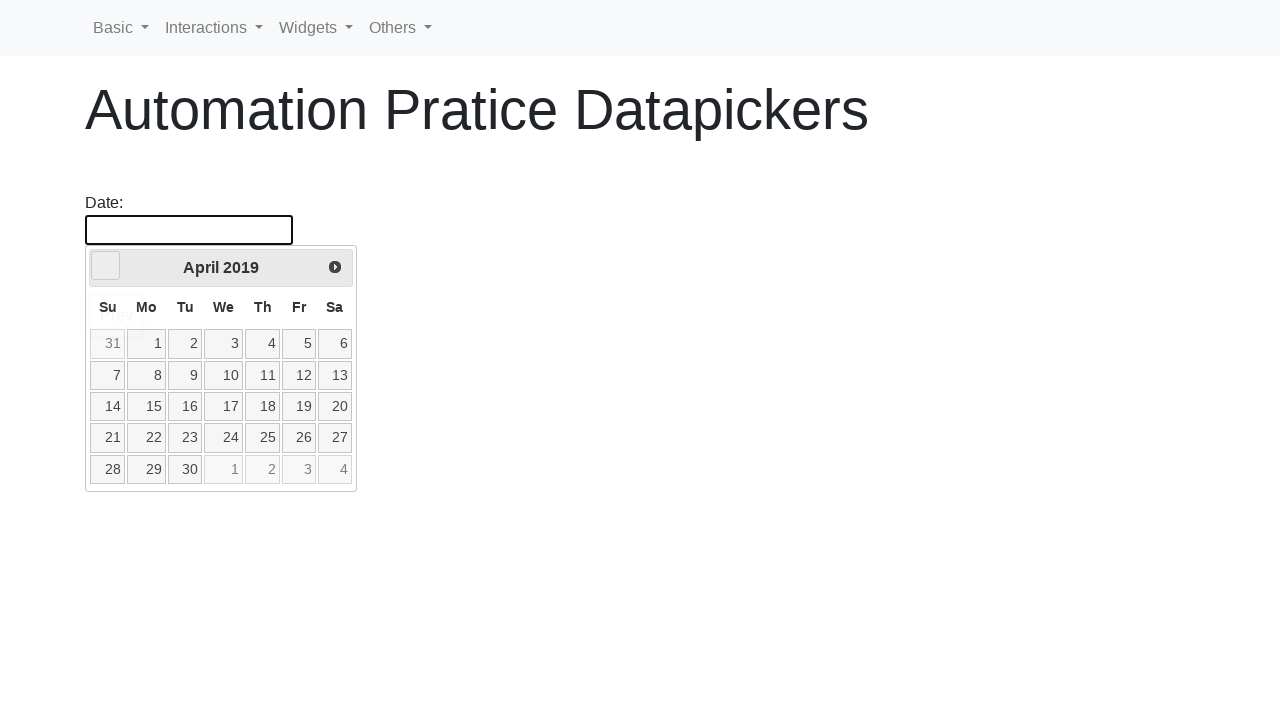

Clicked previous button to navigate to previous month/year at (106, 266) on [data-handler='prev']
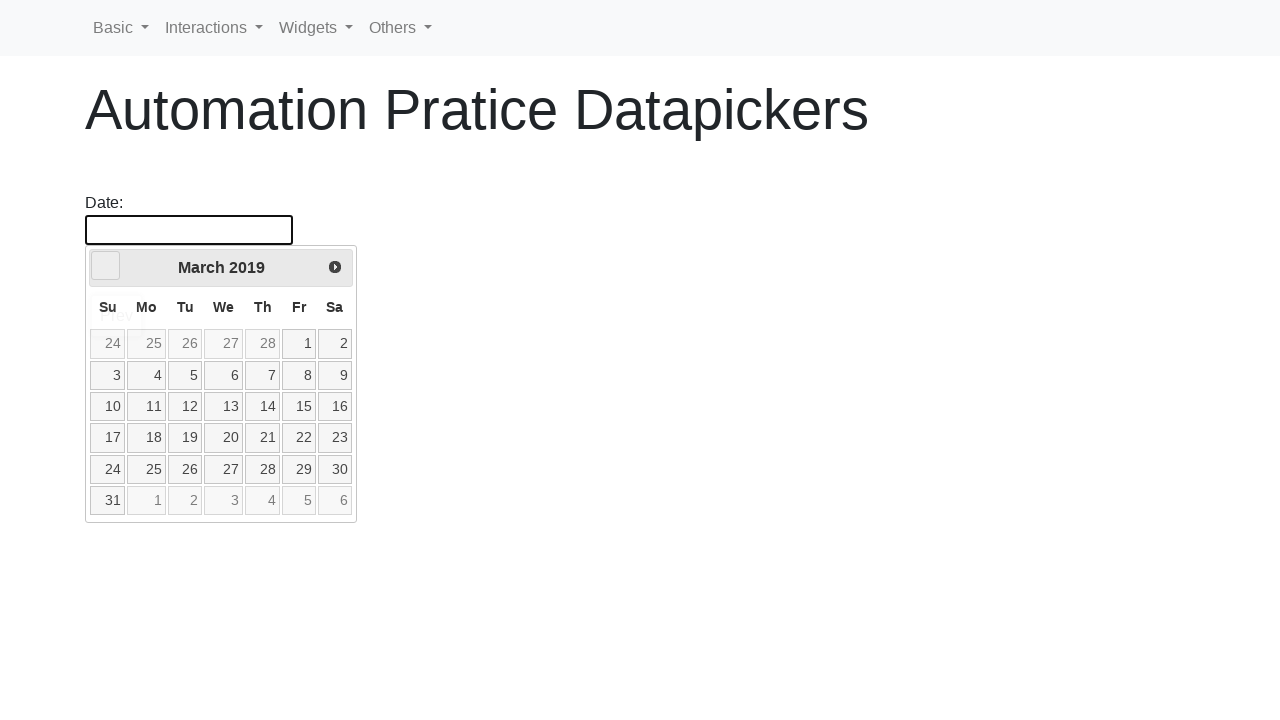

Clicked previous button to navigate to previous month/year at (106, 266) on [data-handler='prev']
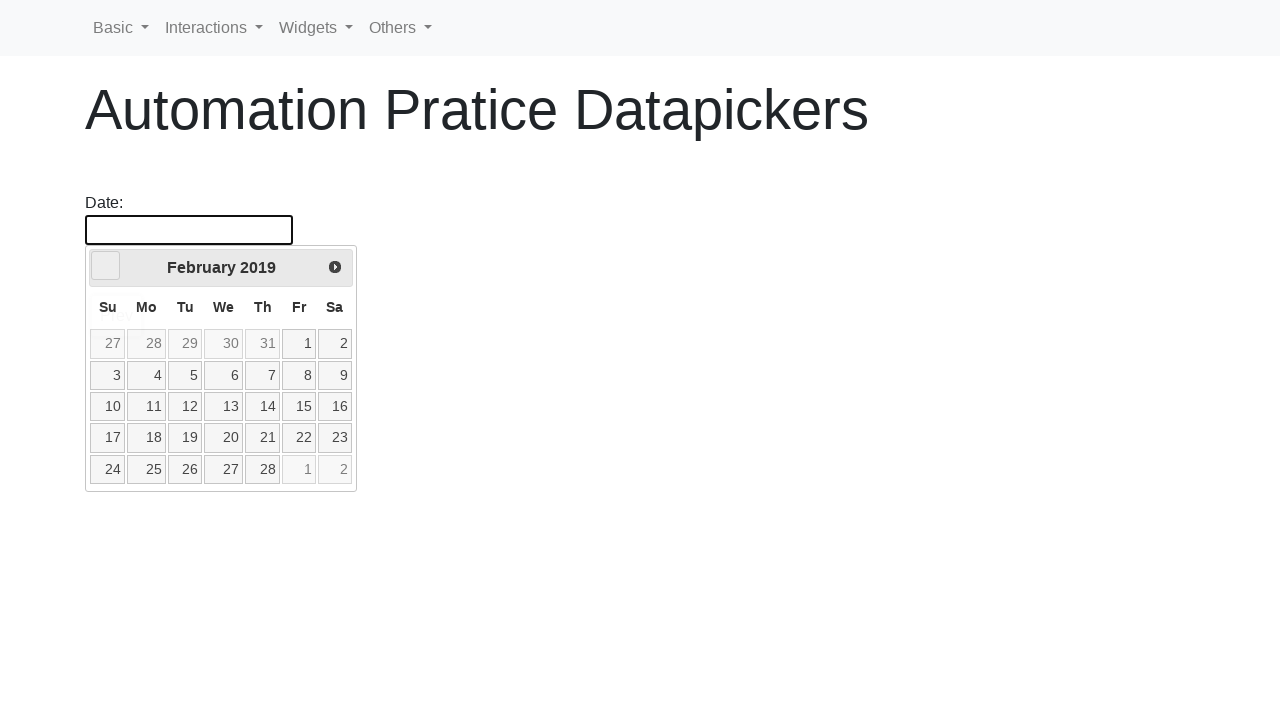

Clicked previous button to navigate to previous month/year at (106, 266) on [data-handler='prev']
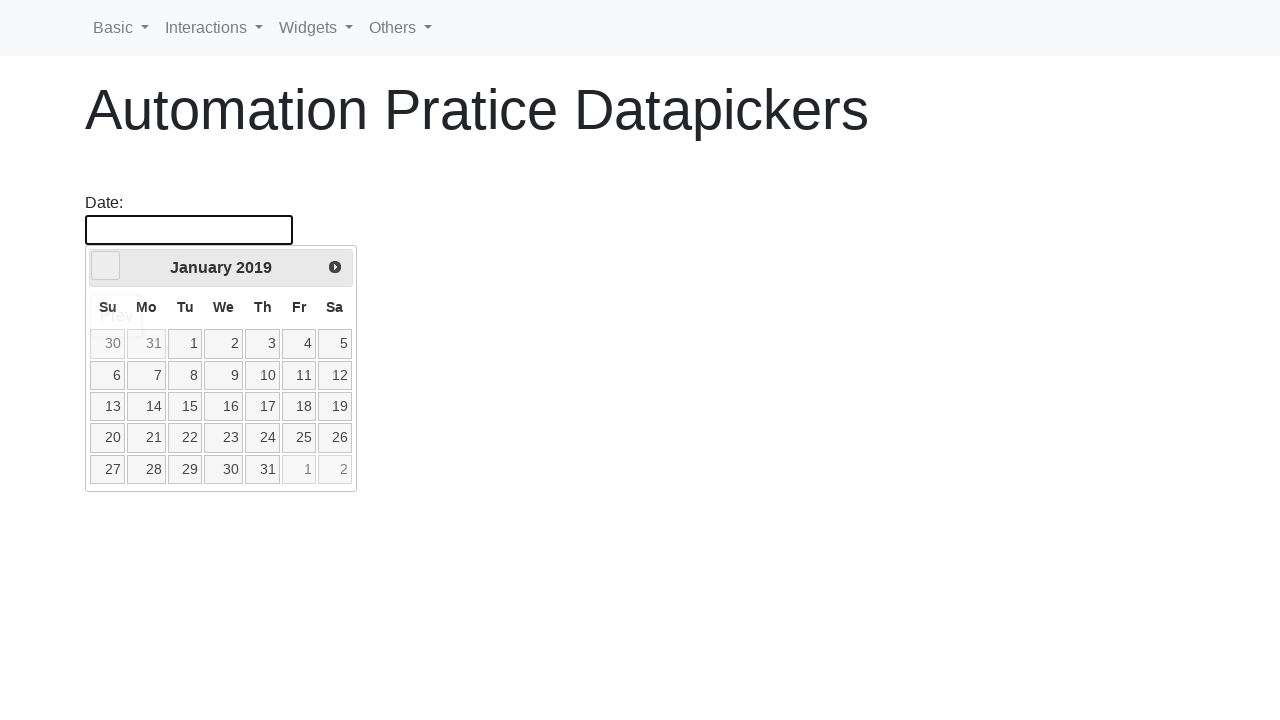

Clicked previous button to navigate to previous month/year at (106, 266) on [data-handler='prev']
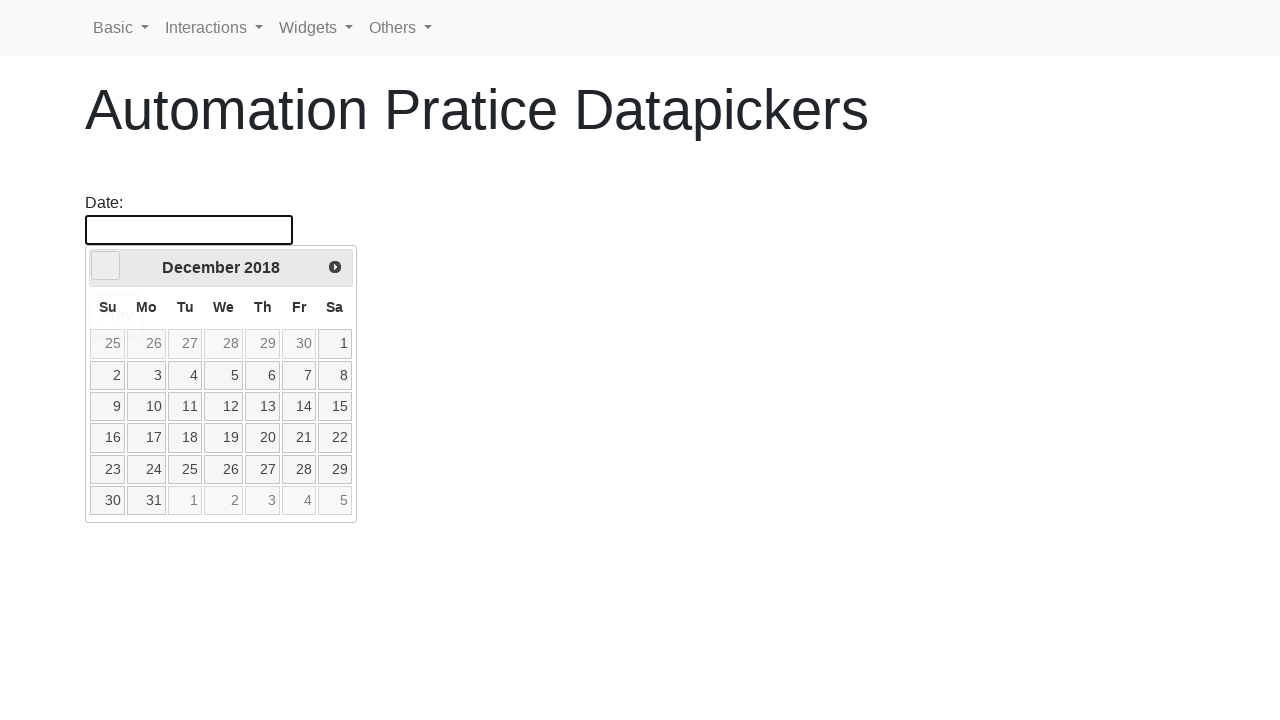

Clicked previous button to navigate to previous month/year at (106, 266) on [data-handler='prev']
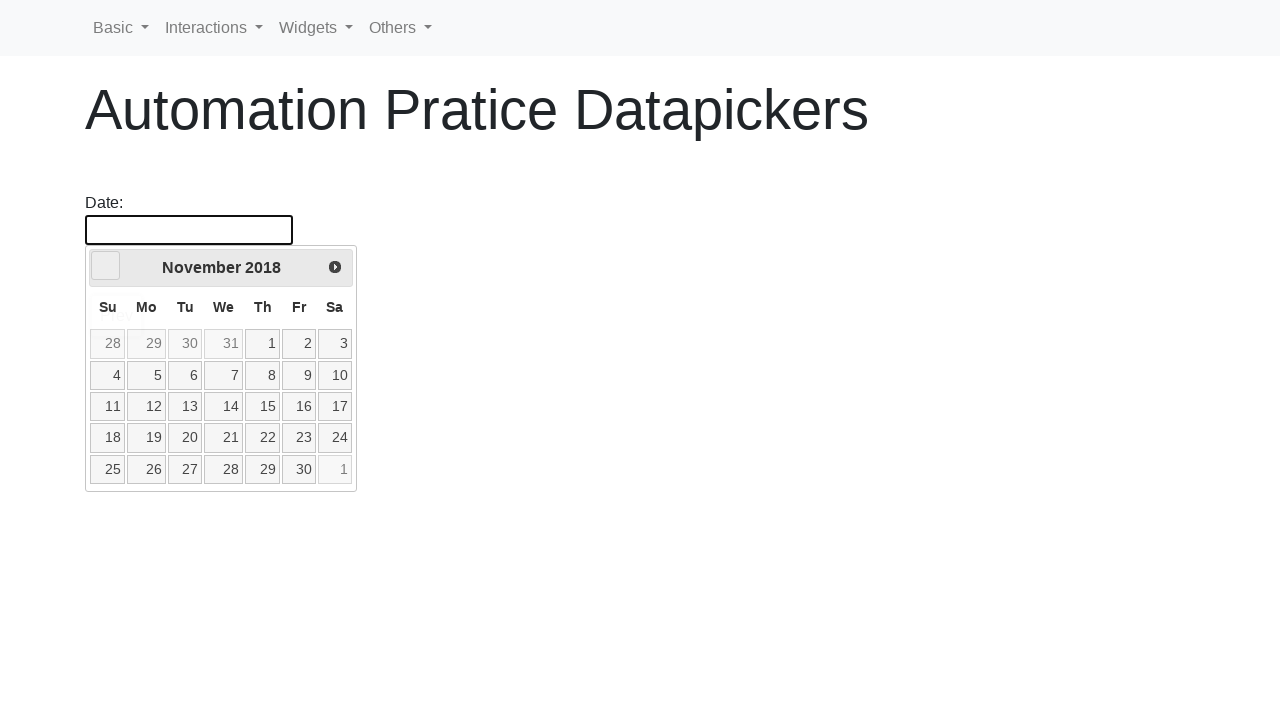

Clicked previous button to navigate to previous month/year at (106, 266) on [data-handler='prev']
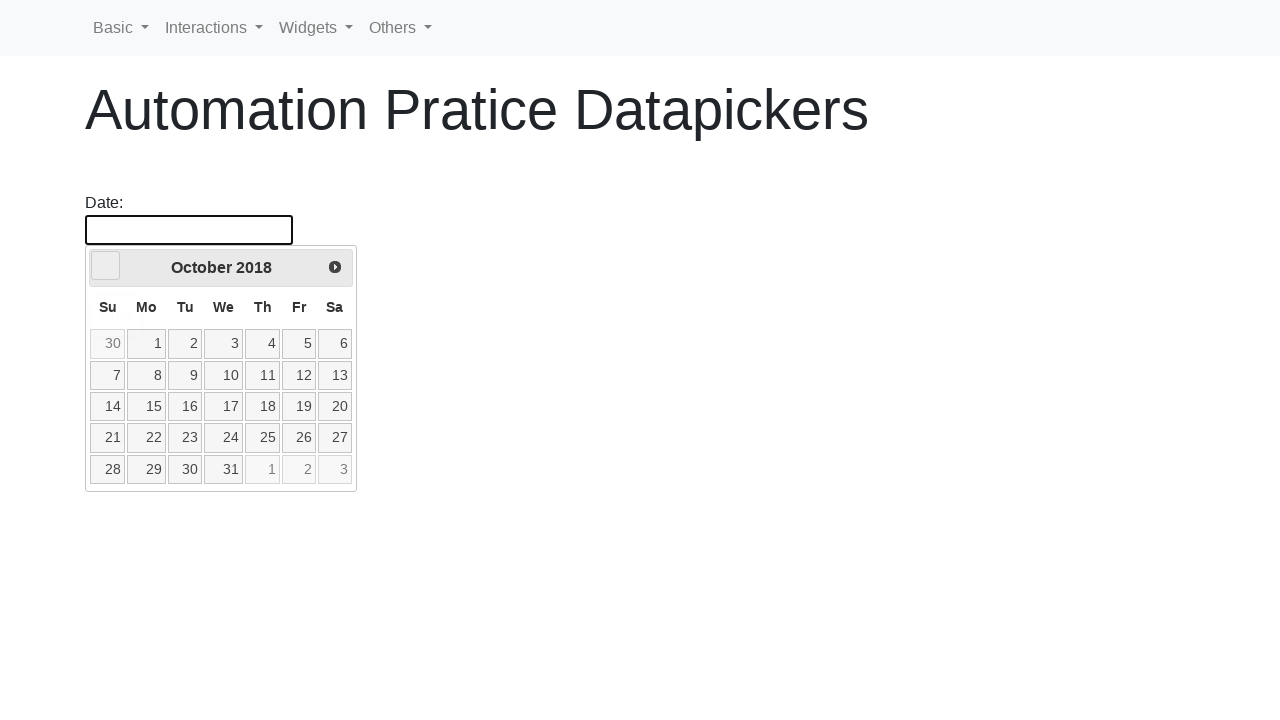

Clicked previous button to navigate to previous month/year at (106, 266) on [data-handler='prev']
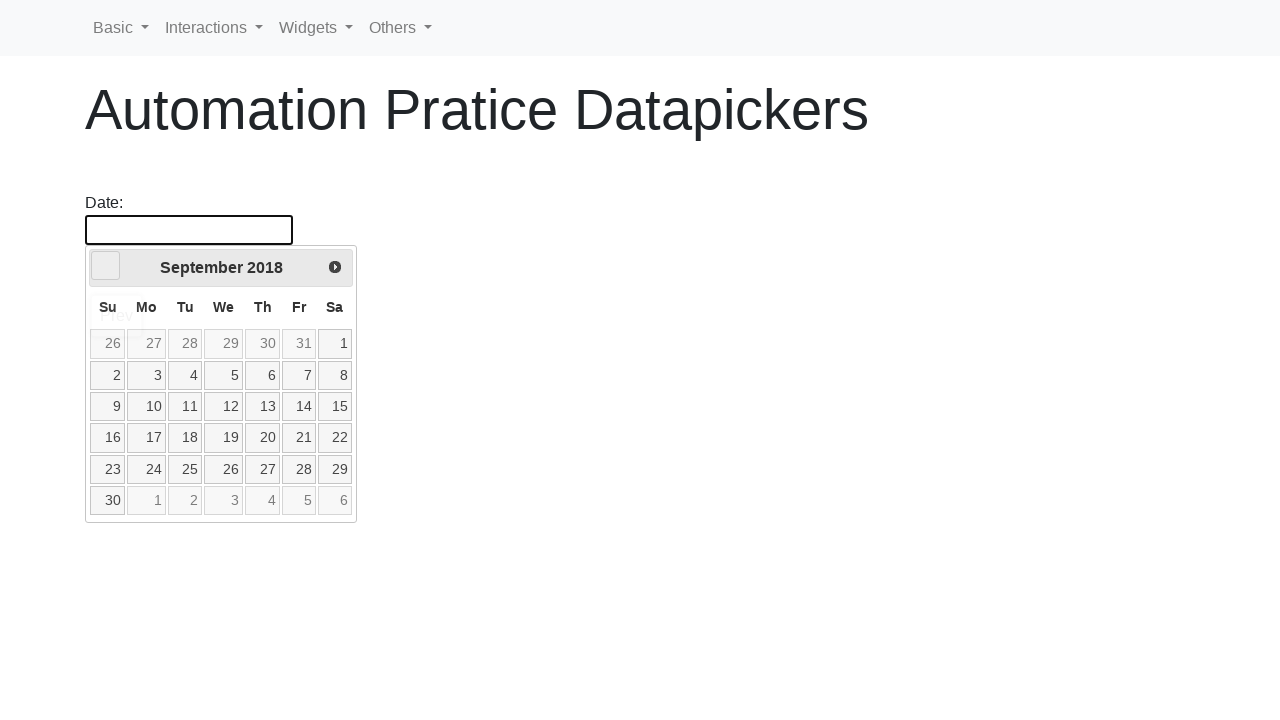

Clicked previous button to navigate to previous month/year at (106, 266) on [data-handler='prev']
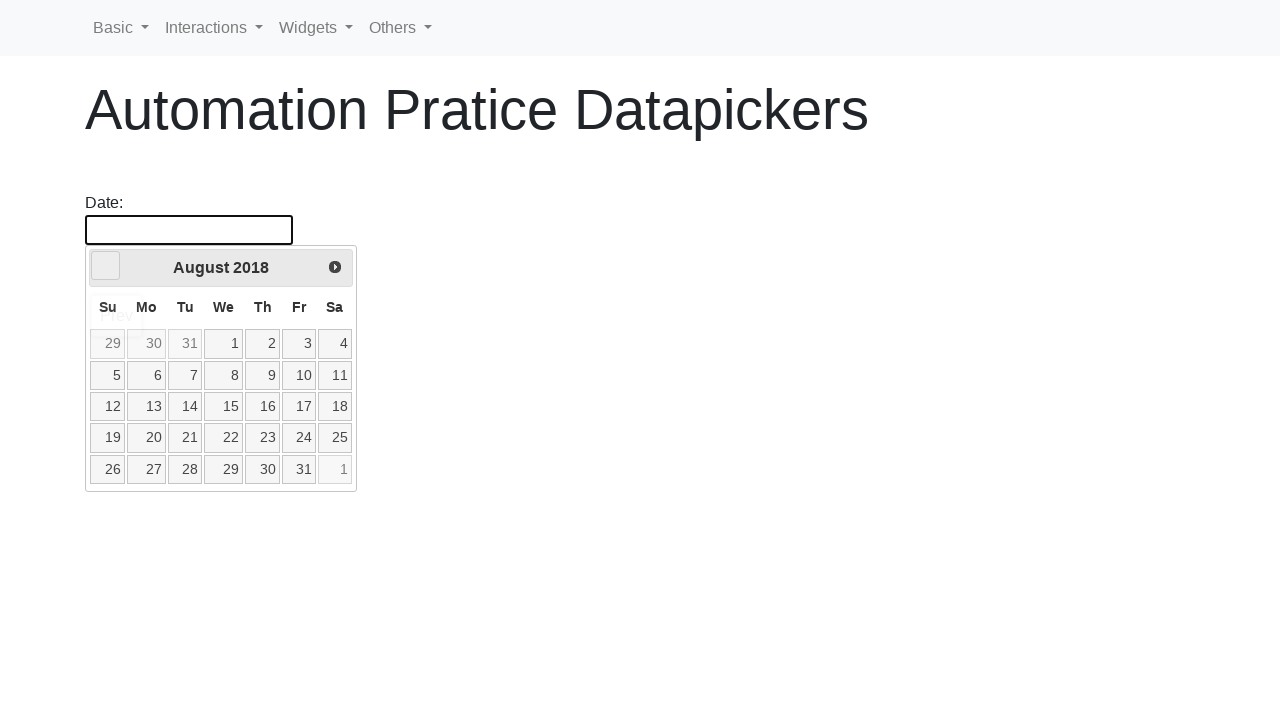

Clicked previous button to navigate to previous month/year at (106, 266) on [data-handler='prev']
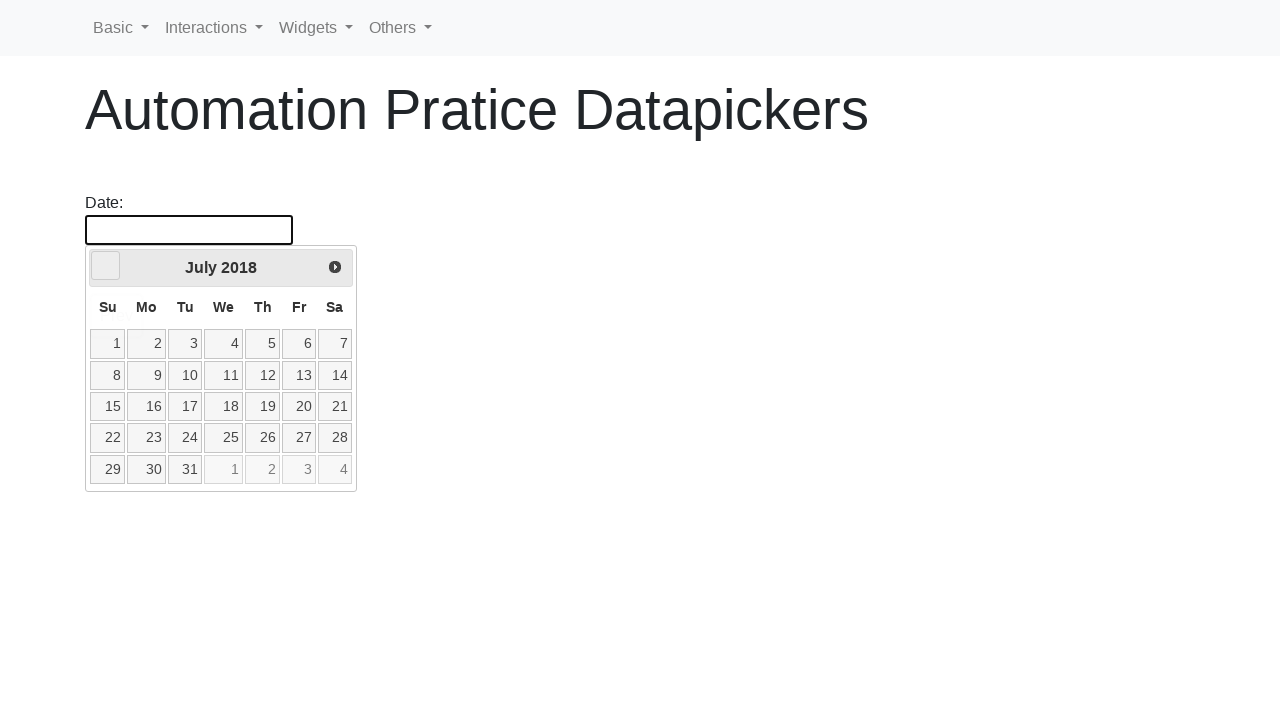

Clicked previous button to navigate to previous month/year at (106, 266) on [data-handler='prev']
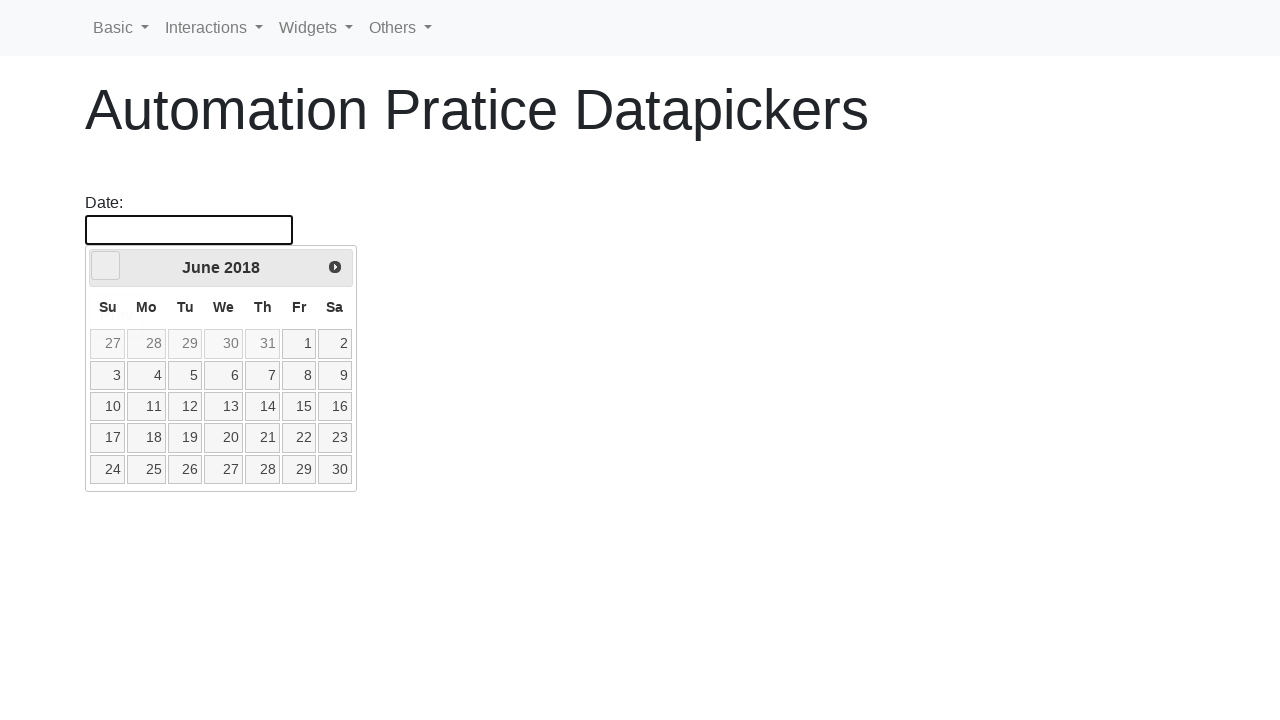

Clicked previous button to navigate to previous month/year at (106, 266) on [data-handler='prev']
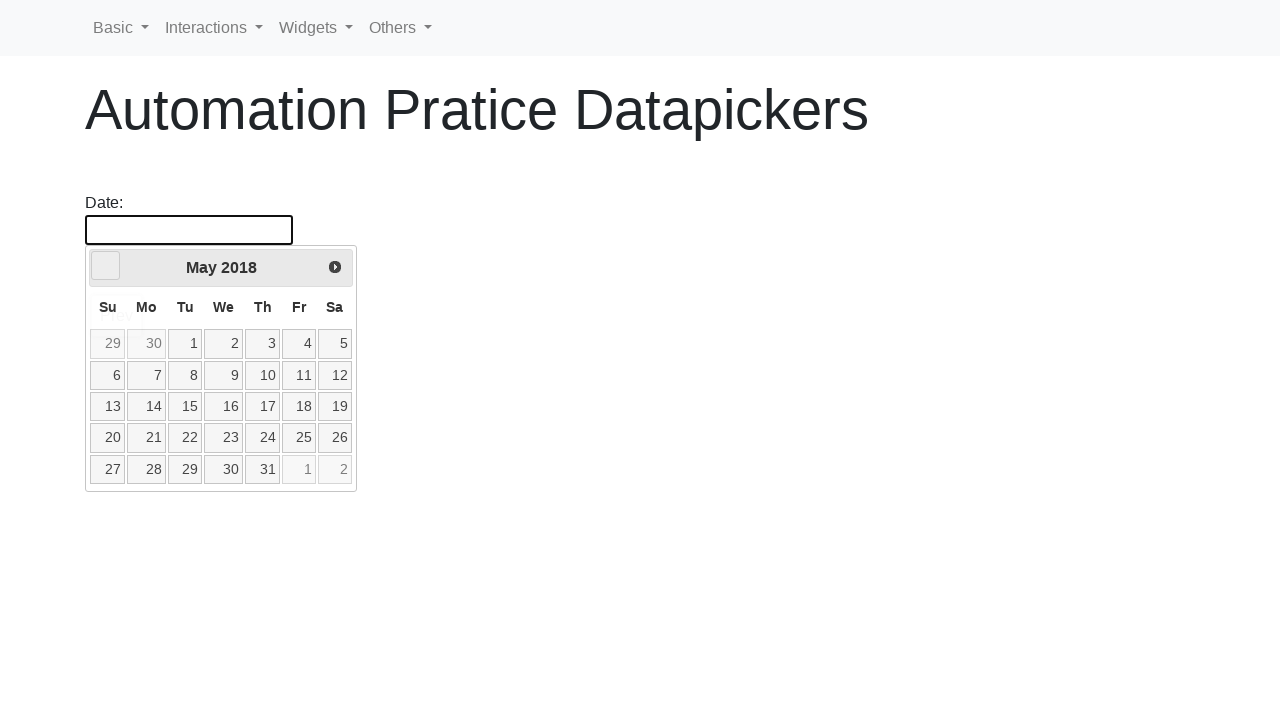

Clicked previous button to navigate to previous month/year at (106, 266) on [data-handler='prev']
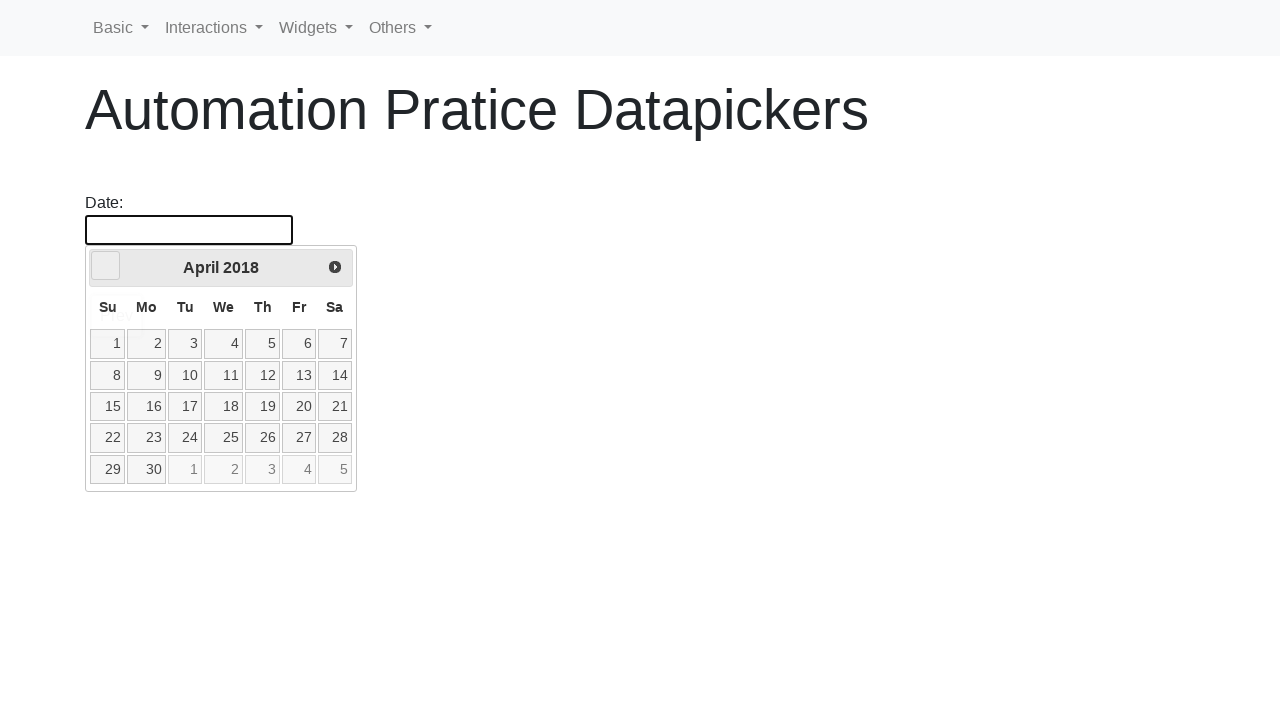

Clicked previous button to navigate to previous month/year at (106, 266) on [data-handler='prev']
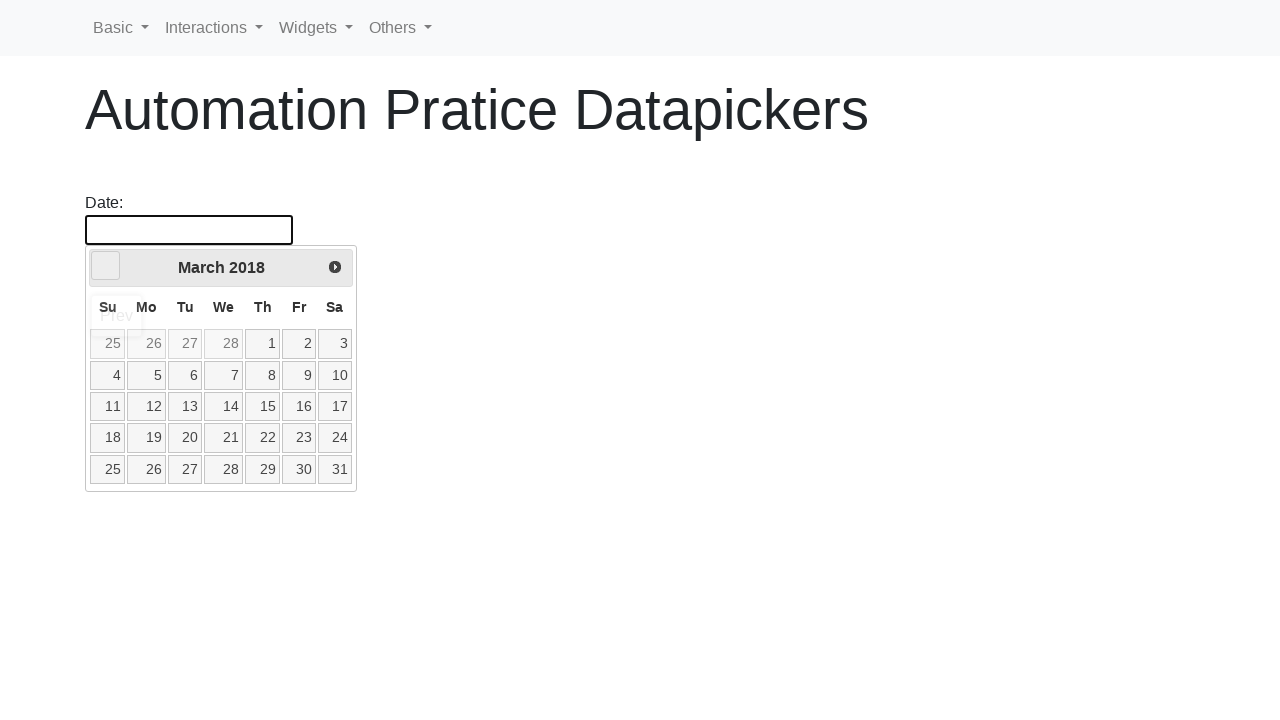

Clicked previous button to navigate to previous month/year at (106, 266) on [data-handler='prev']
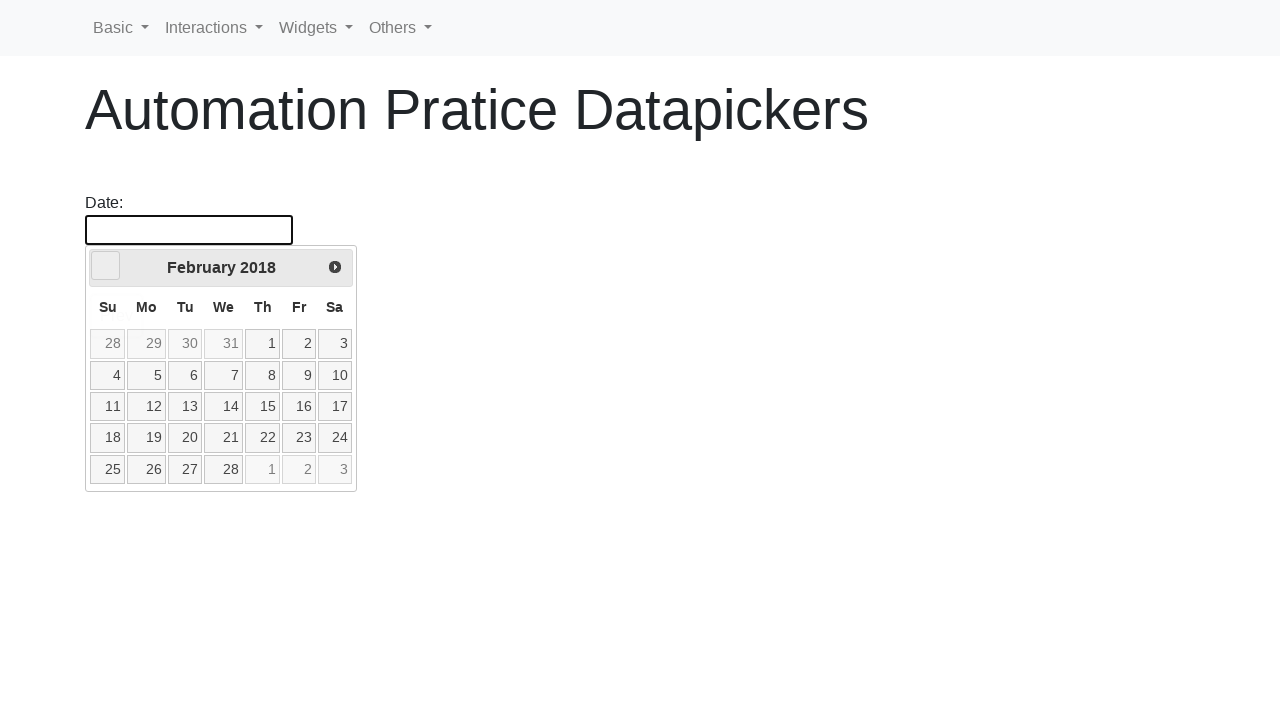

Clicked previous button to navigate to previous month/year at (106, 266) on [data-handler='prev']
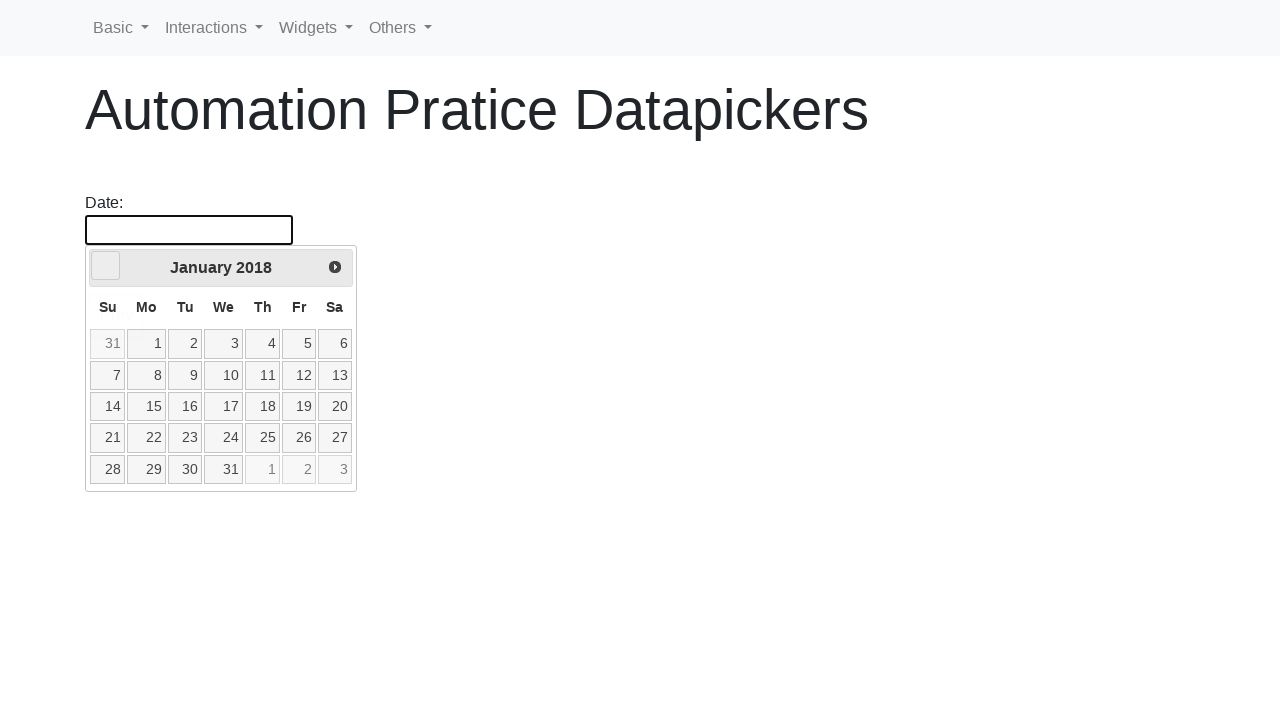

Clicked previous button to navigate to previous month/year at (106, 266) on [data-handler='prev']
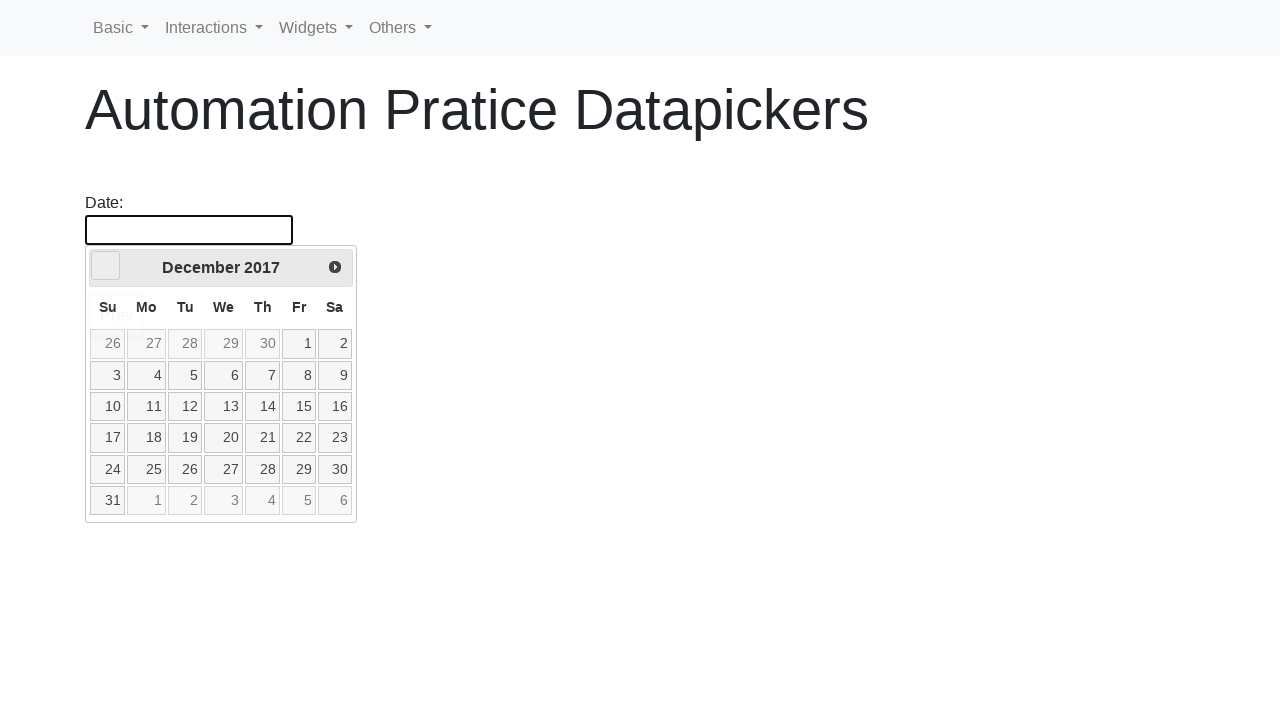

Clicked previous button to navigate to previous month/year at (106, 266) on [data-handler='prev']
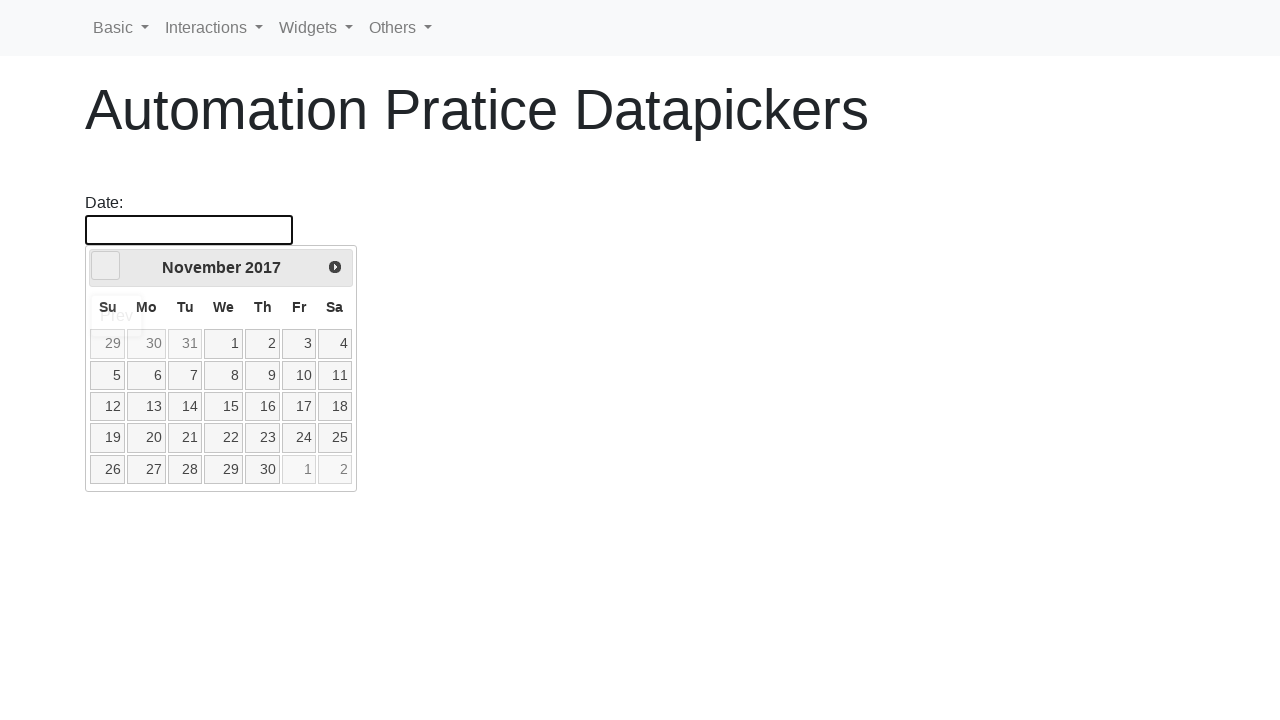

Clicked previous button to navigate to previous month/year at (106, 266) on [data-handler='prev']
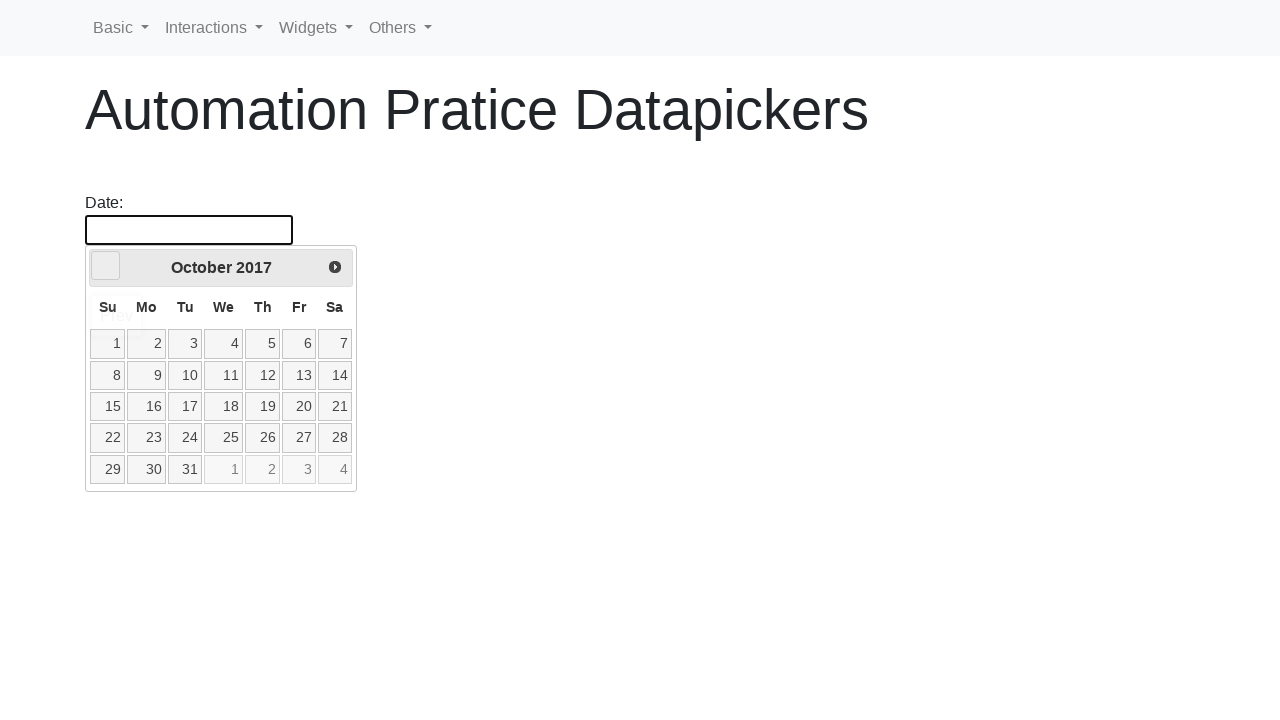

Clicked previous button to navigate to previous month/year at (106, 266) on [data-handler='prev']
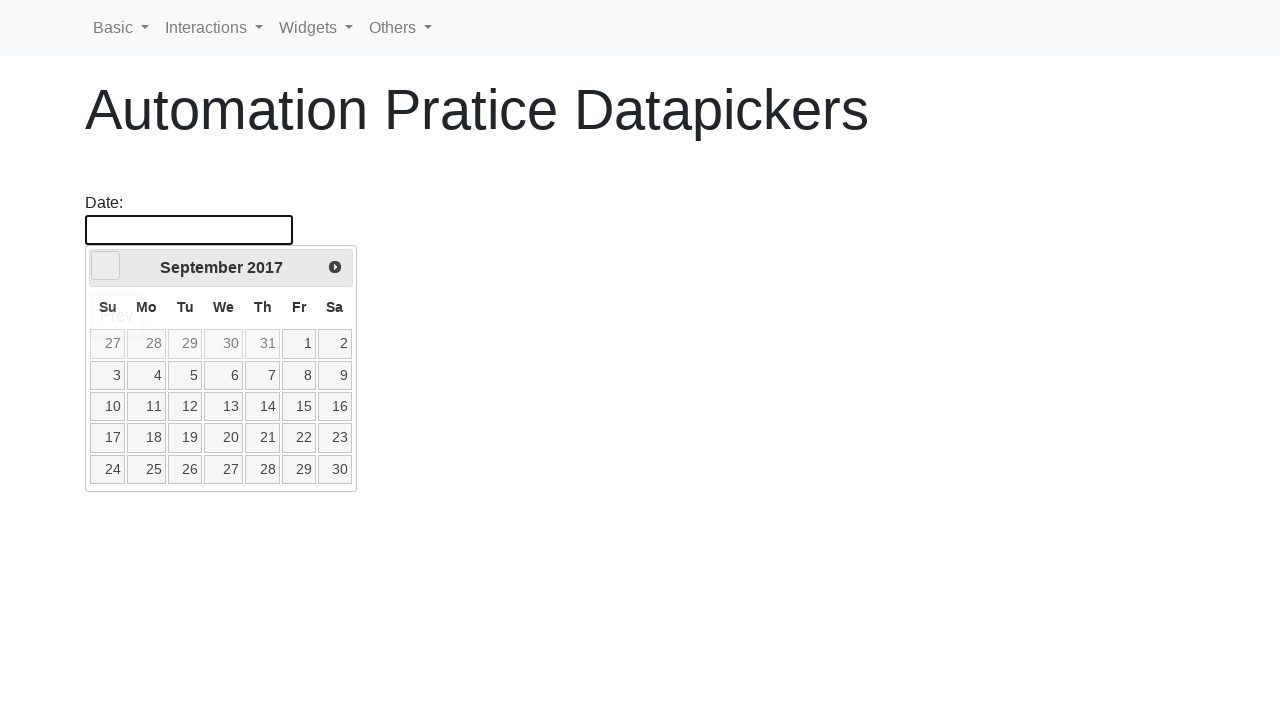

Clicked previous button to navigate to previous month/year at (106, 266) on [data-handler='prev']
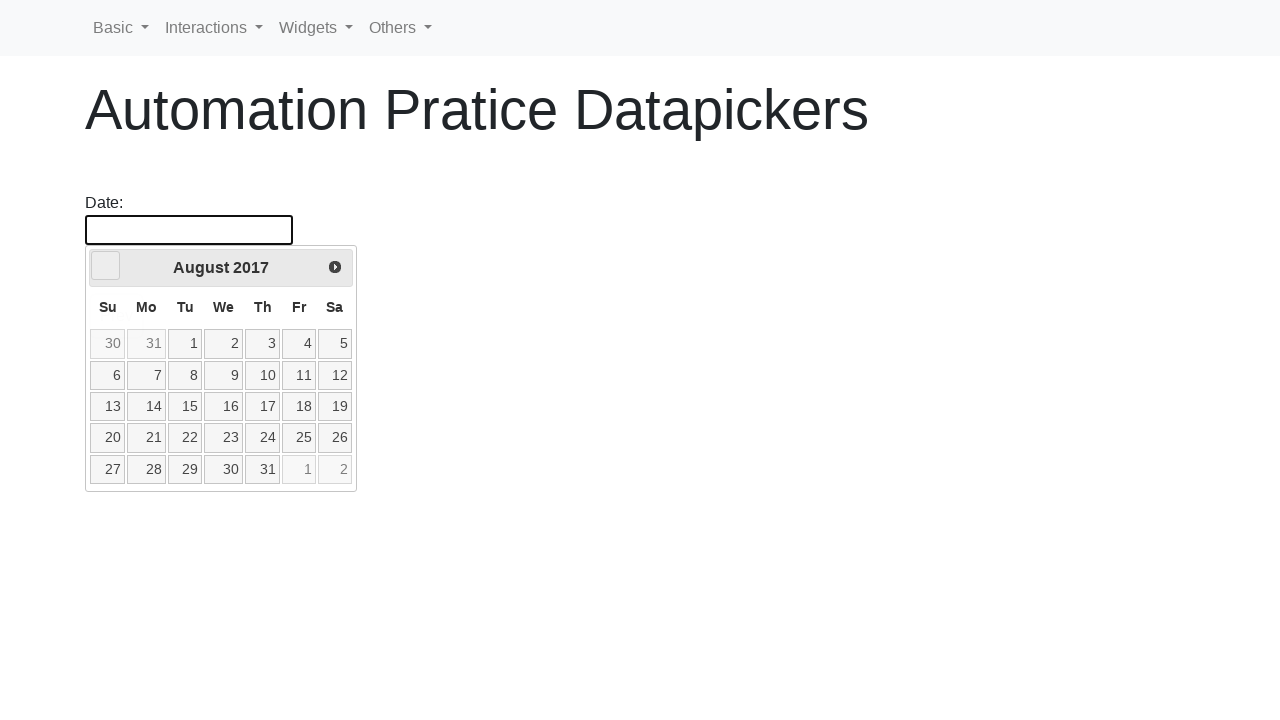

Clicked previous button to navigate to previous month/year at (106, 266) on [data-handler='prev']
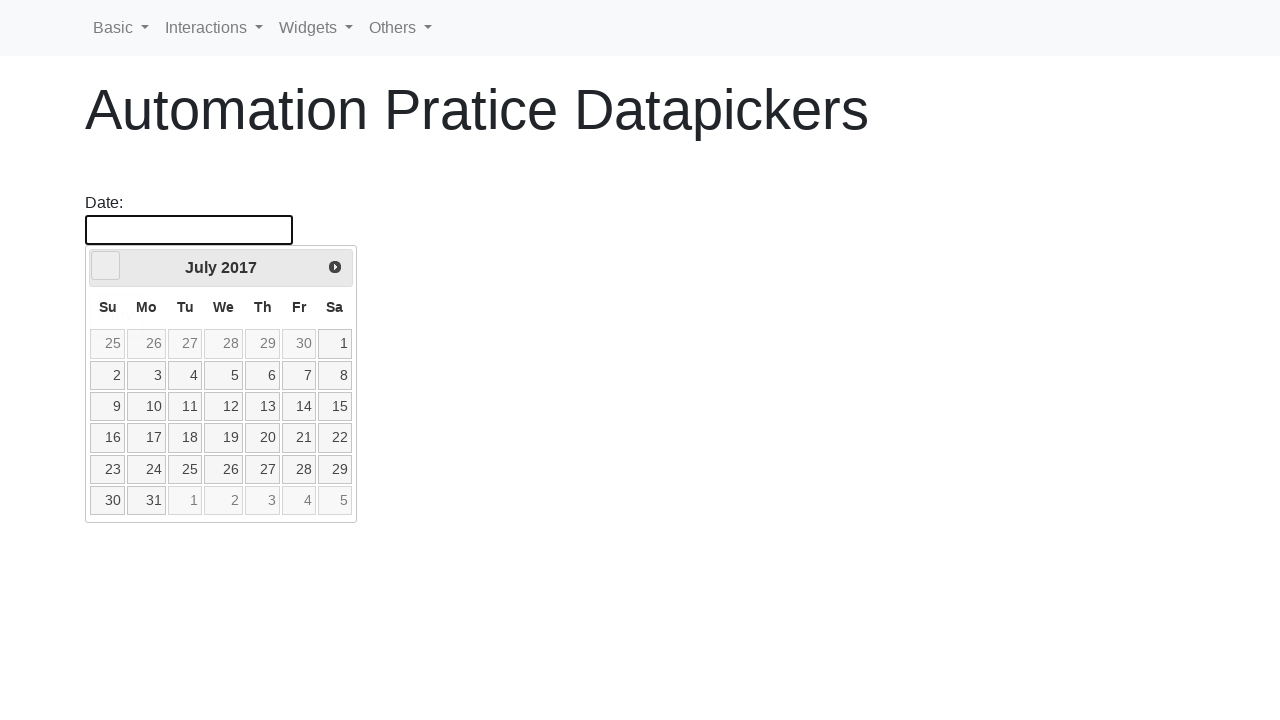

Clicked previous button to navigate to previous month/year at (106, 266) on [data-handler='prev']
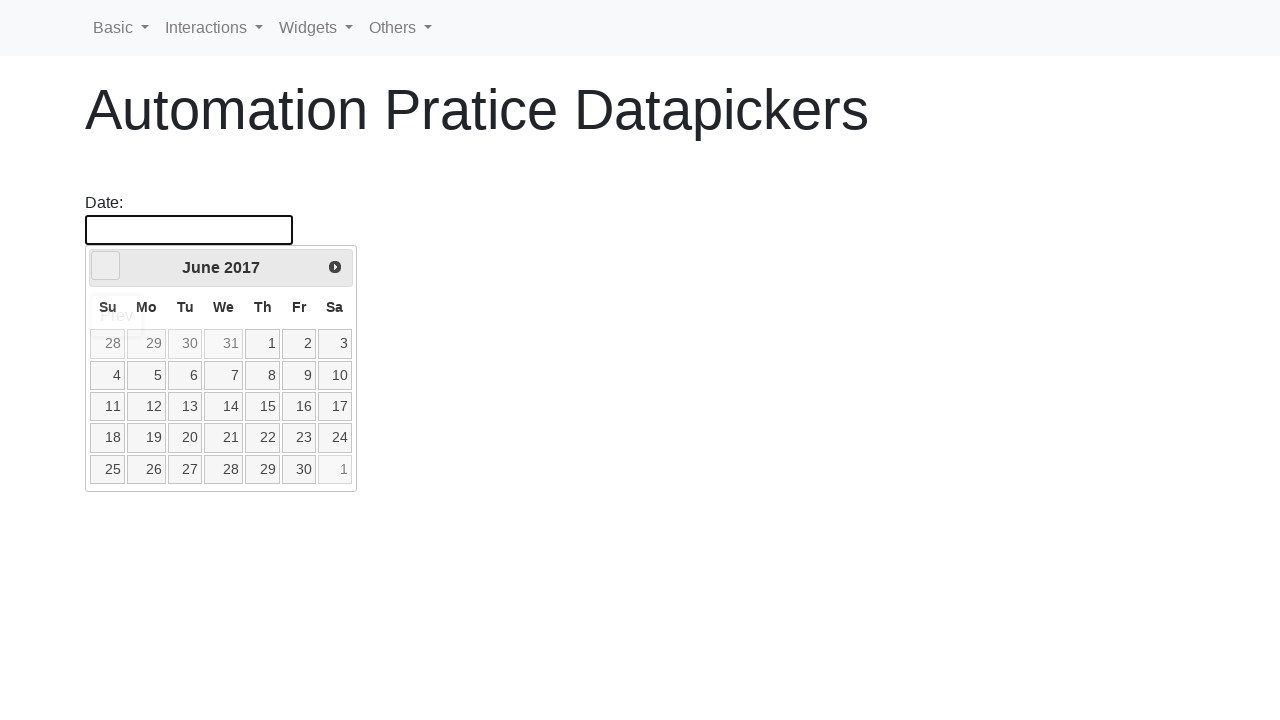

Clicked previous button to navigate to previous month/year at (106, 266) on [data-handler='prev']
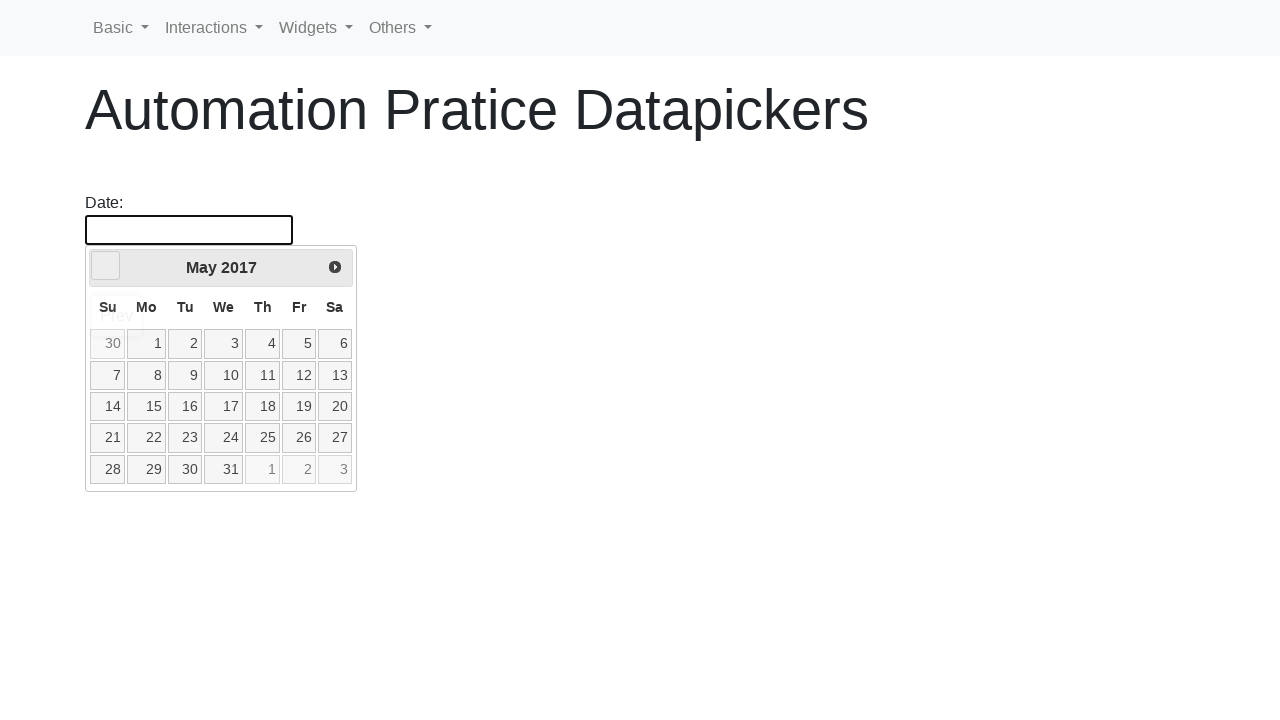

Clicked previous button to navigate to previous month/year at (106, 266) on [data-handler='prev']
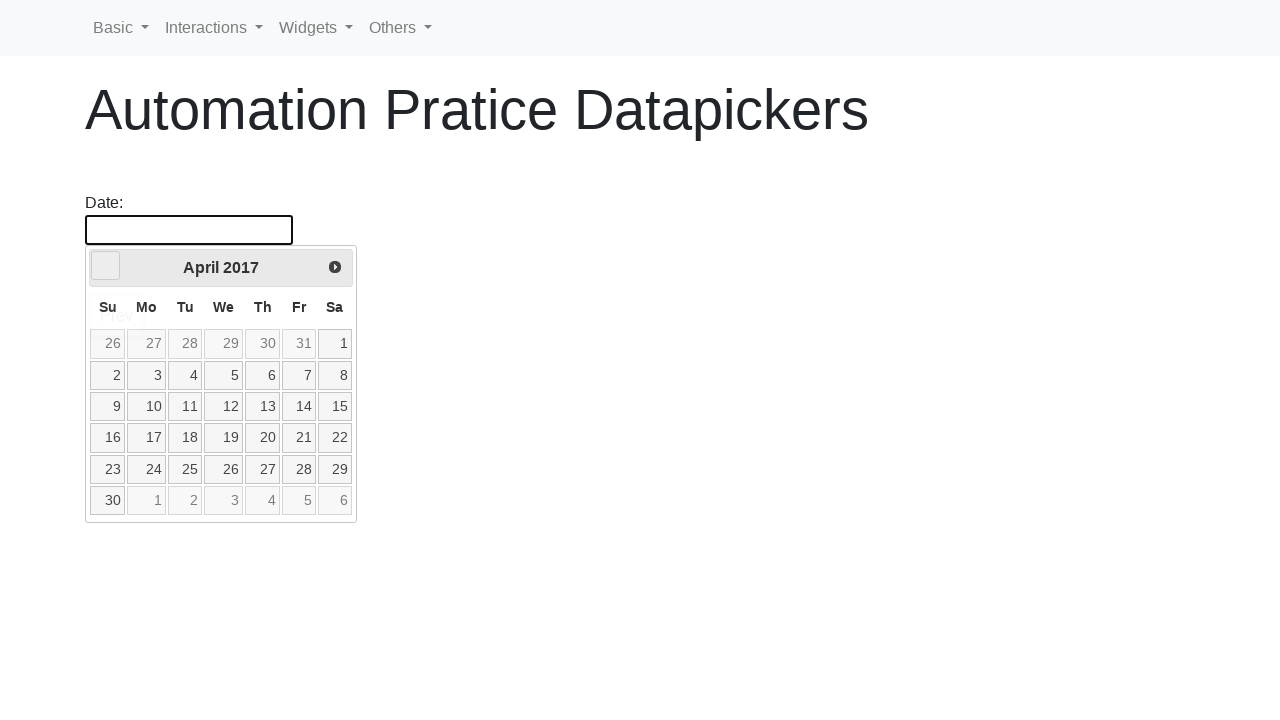

Clicked previous button to navigate to previous month/year at (106, 266) on [data-handler='prev']
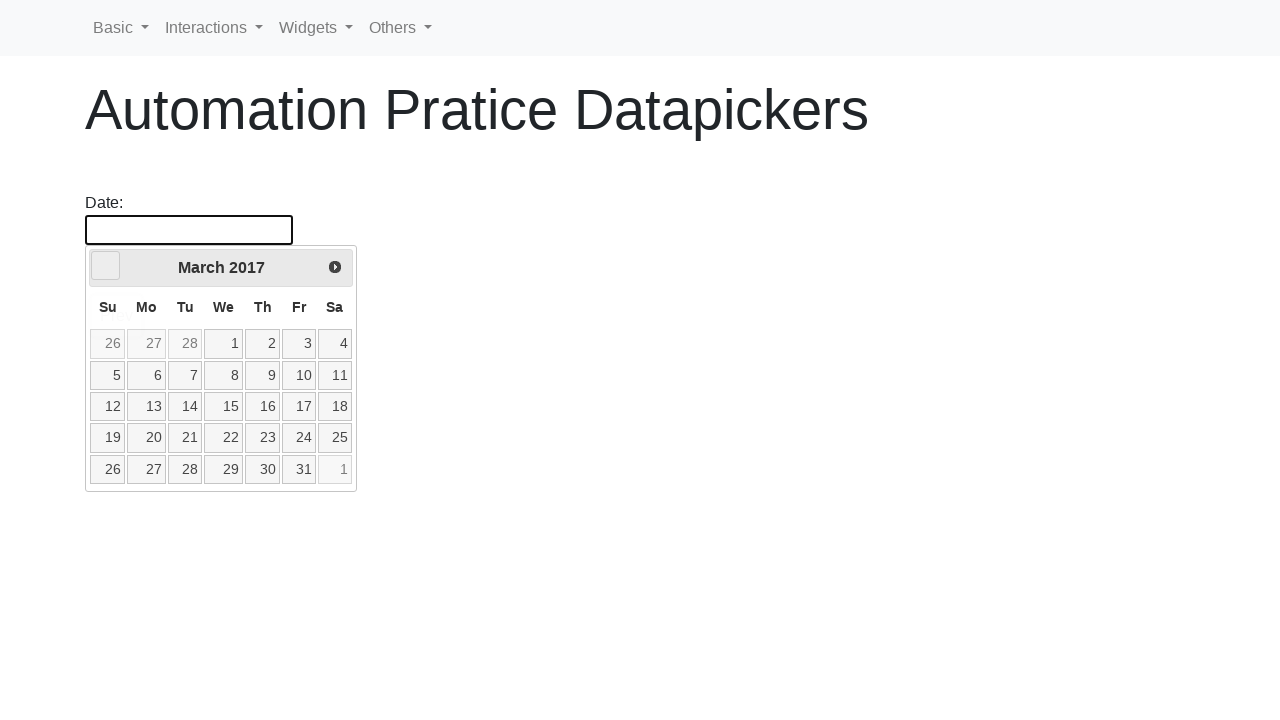

Clicked previous button to navigate to previous month/year at (106, 266) on [data-handler='prev']
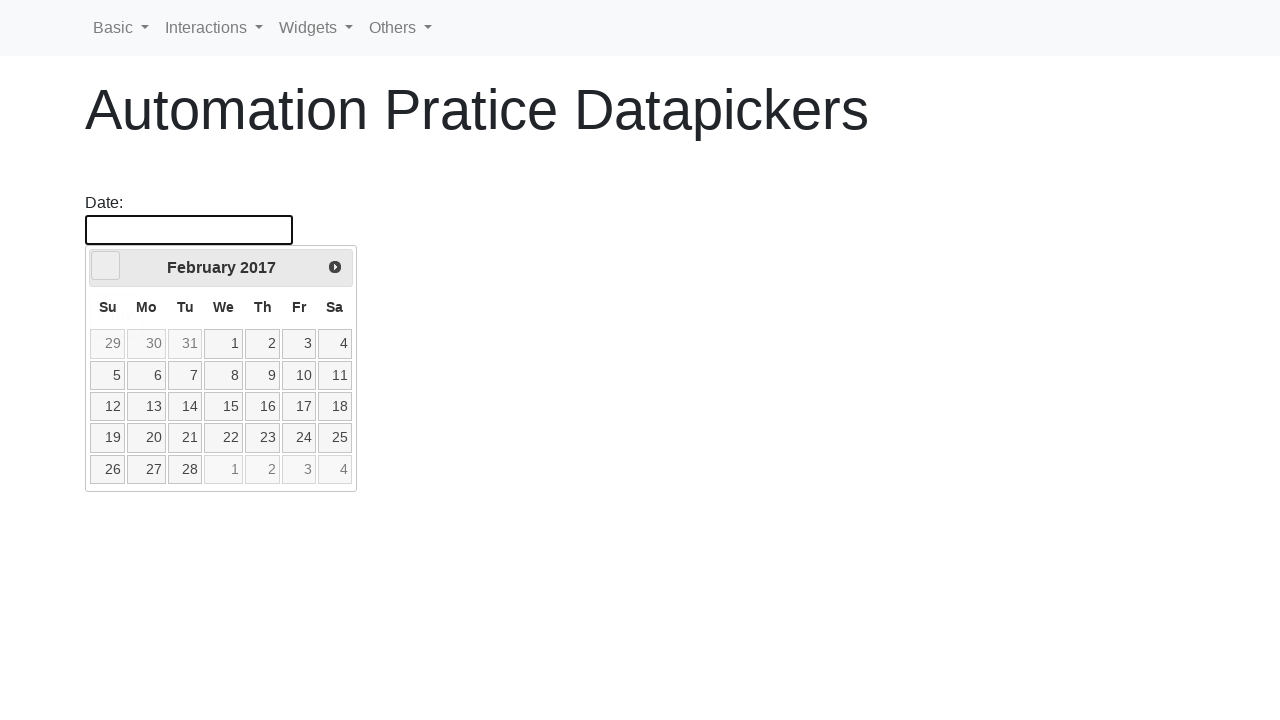

Clicked previous button to navigate to previous month/year at (106, 266) on [data-handler='prev']
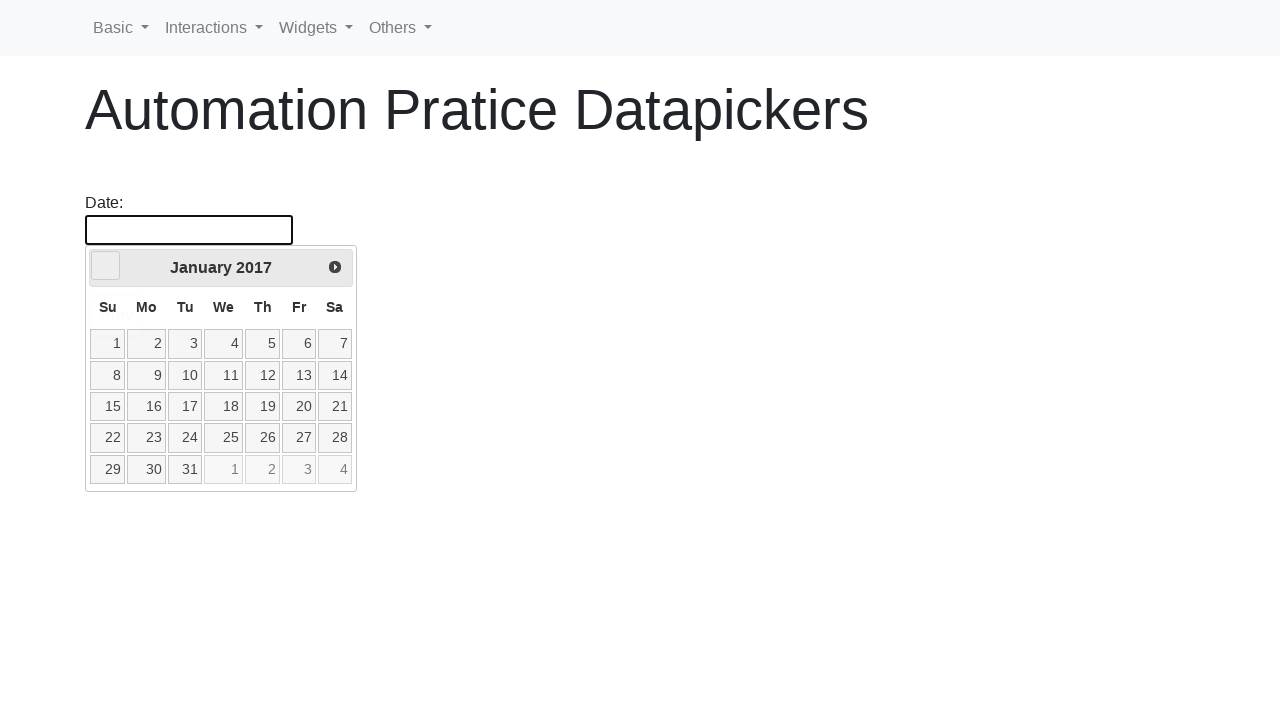

Clicked previous button to navigate to previous month/year at (106, 266) on [data-handler='prev']
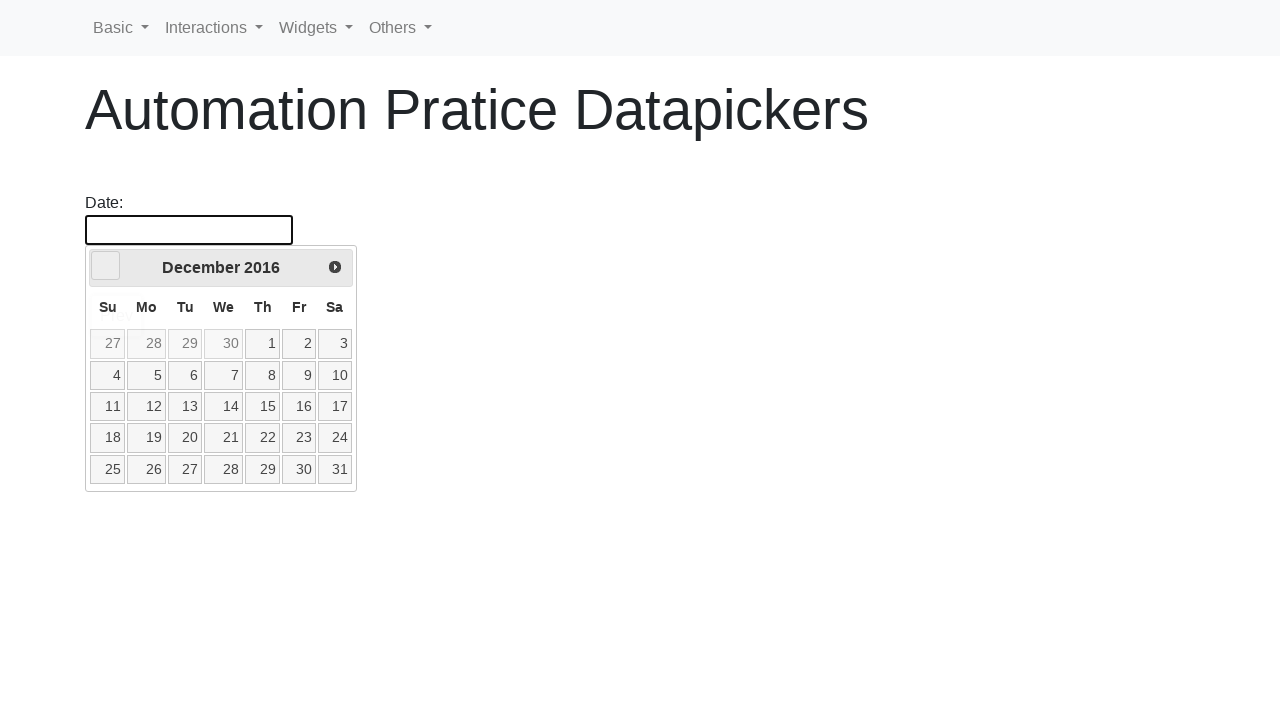

Clicked previous button to navigate to previous month/year at (106, 266) on [data-handler='prev']
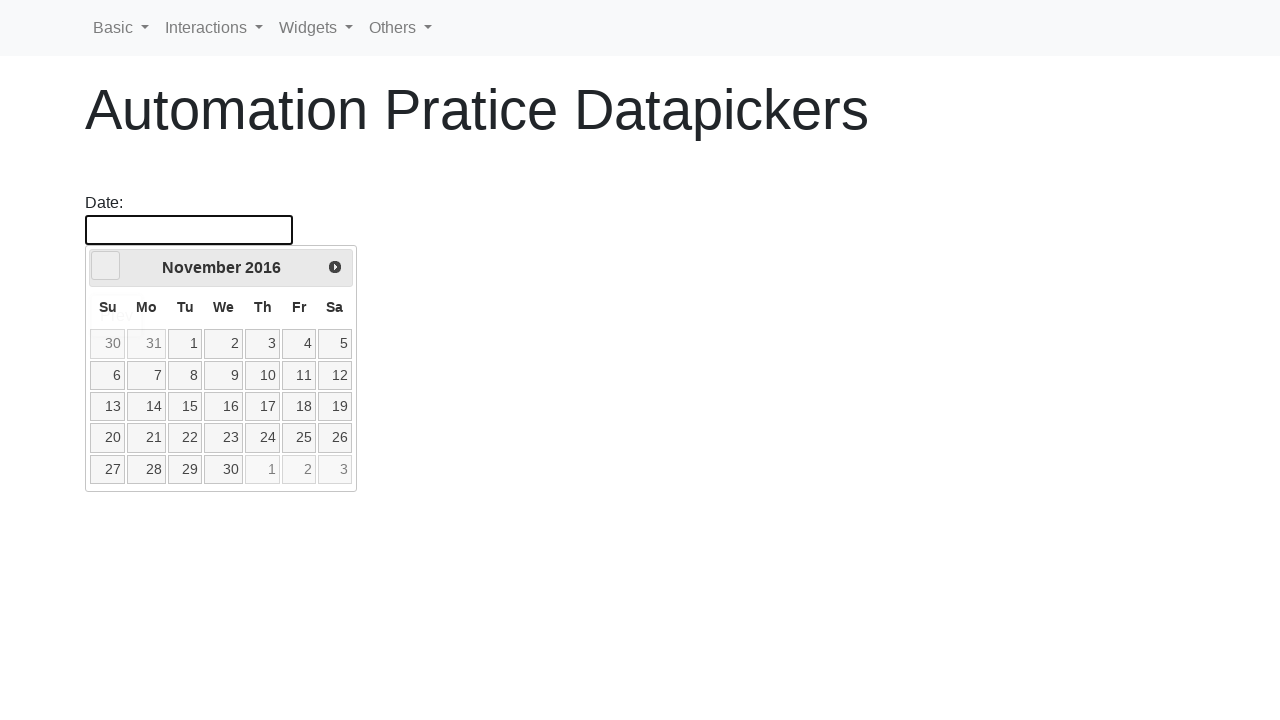

Clicked previous button to navigate to previous month/year at (106, 266) on [data-handler='prev']
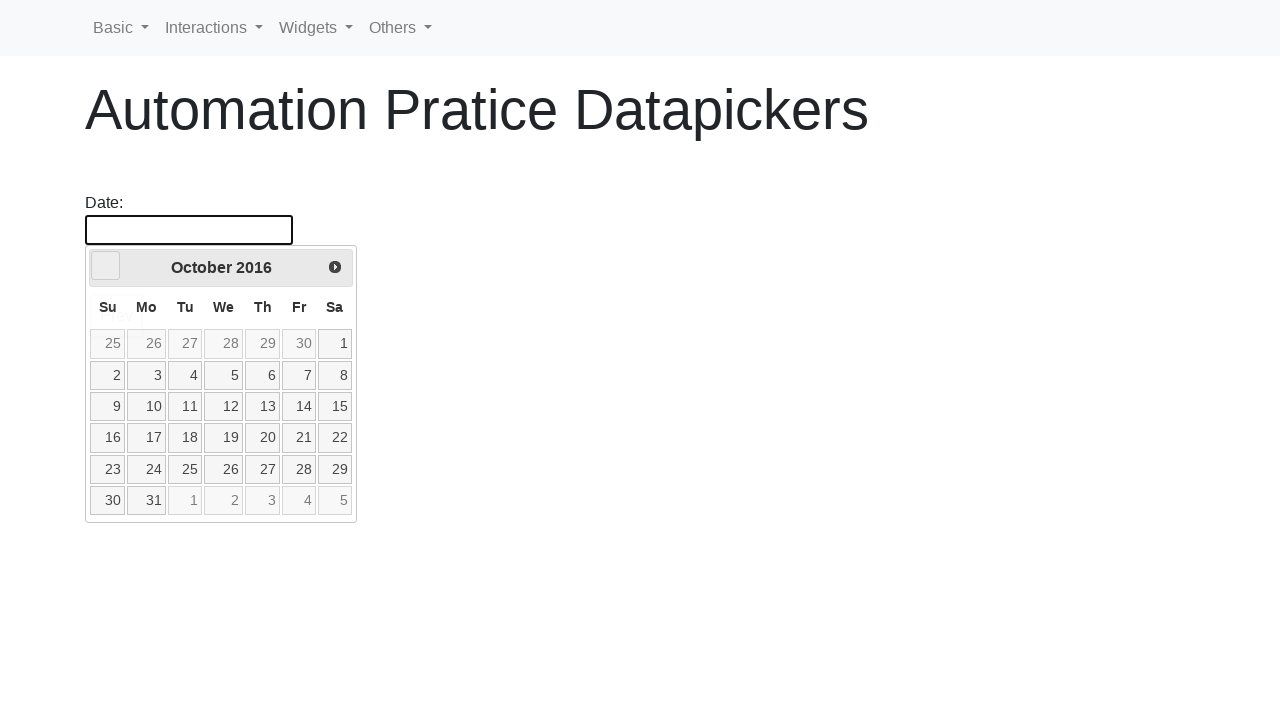

Clicked previous button to navigate to previous month/year at (106, 266) on [data-handler='prev']
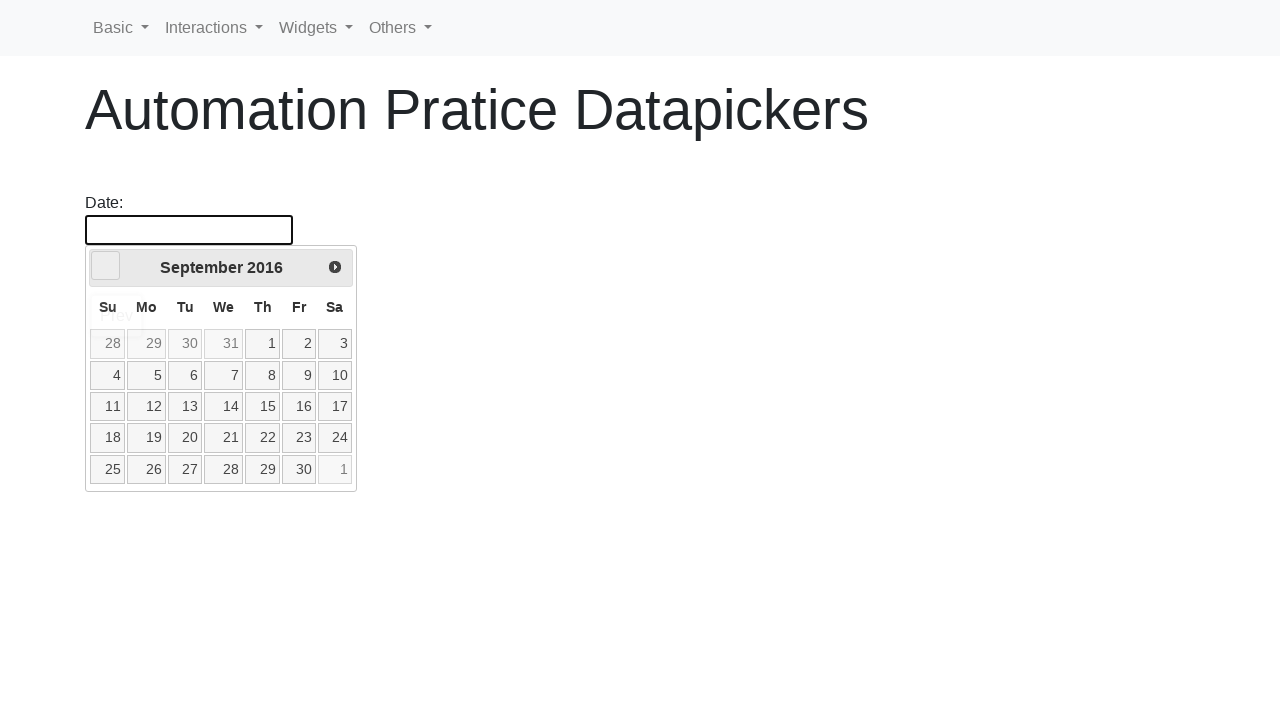

Clicked previous button to navigate to previous month/year at (106, 266) on [data-handler='prev']
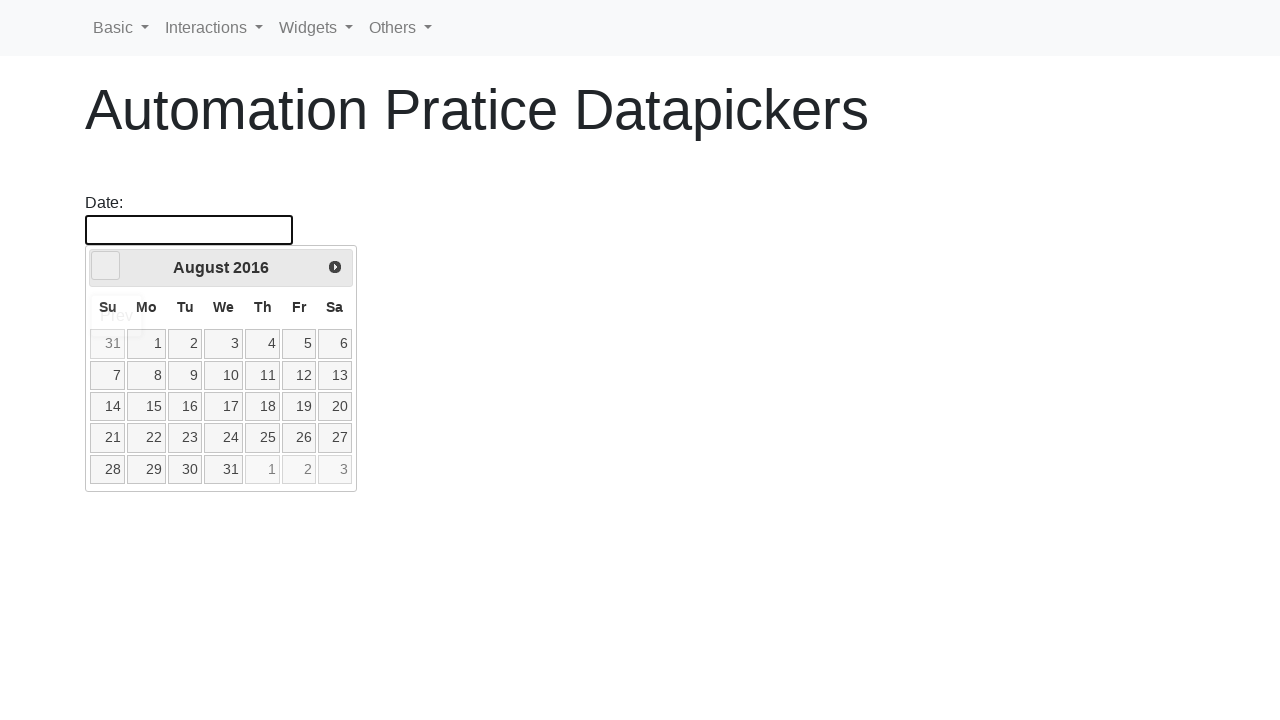

Clicked previous button to navigate to previous month/year at (106, 266) on [data-handler='prev']
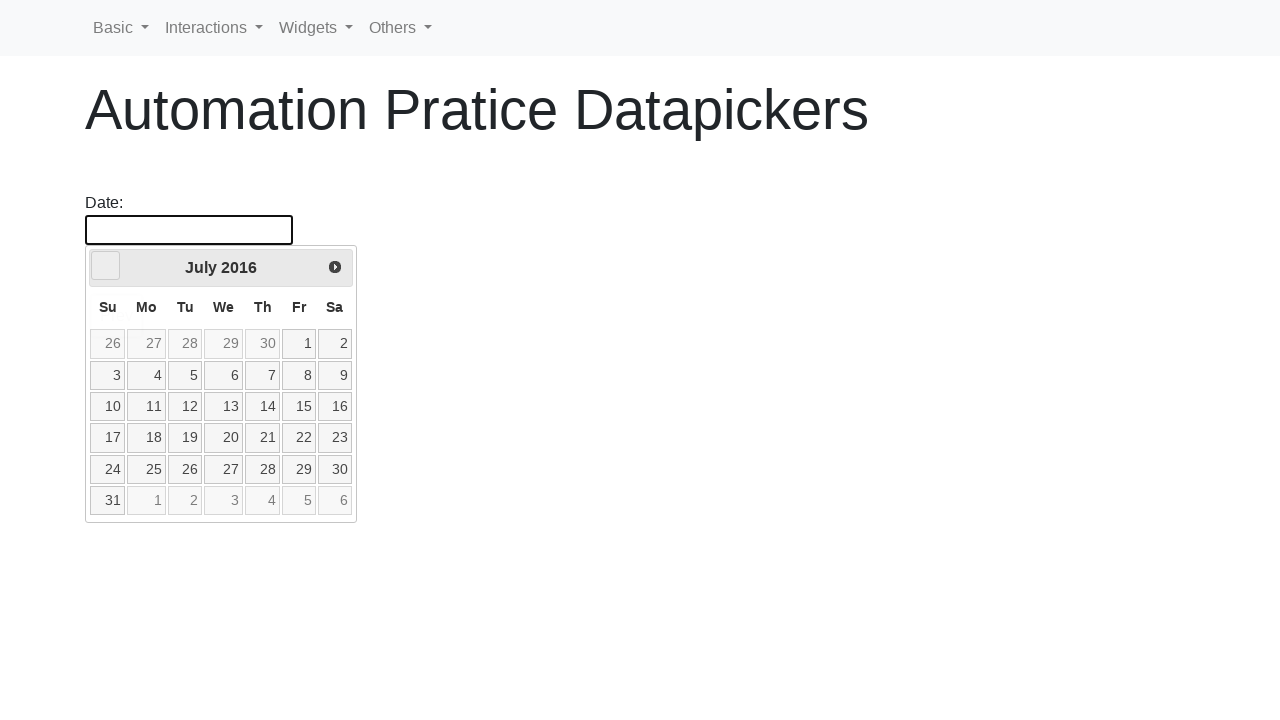

Clicked previous button to navigate to previous month/year at (106, 266) on [data-handler='prev']
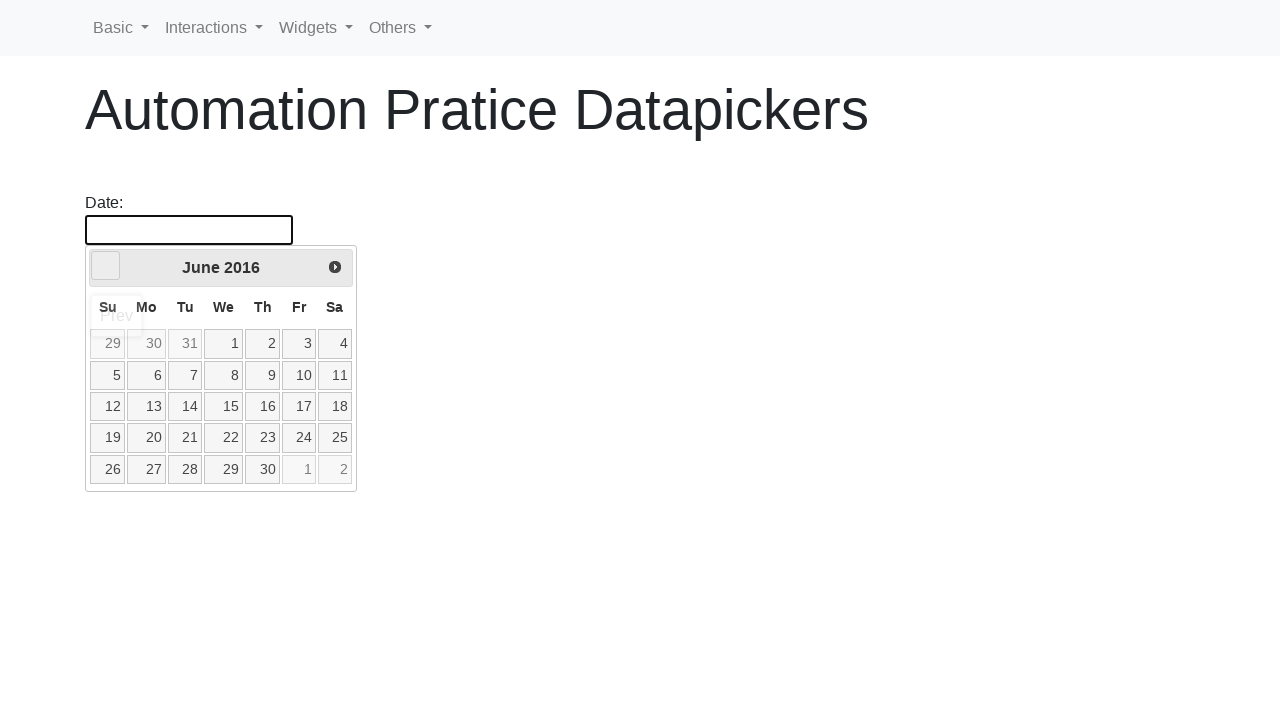

Clicked previous button to navigate to previous month/year at (106, 266) on [data-handler='prev']
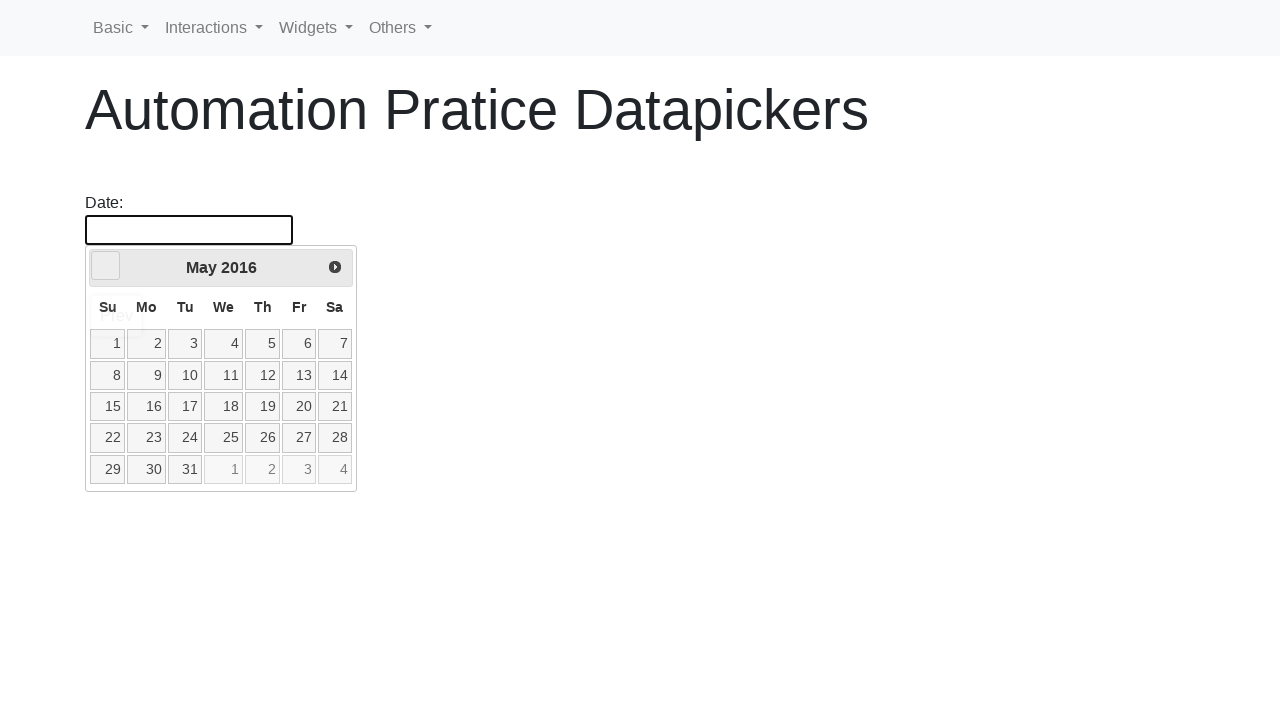

Clicked previous button to navigate to previous month/year at (106, 266) on [data-handler='prev']
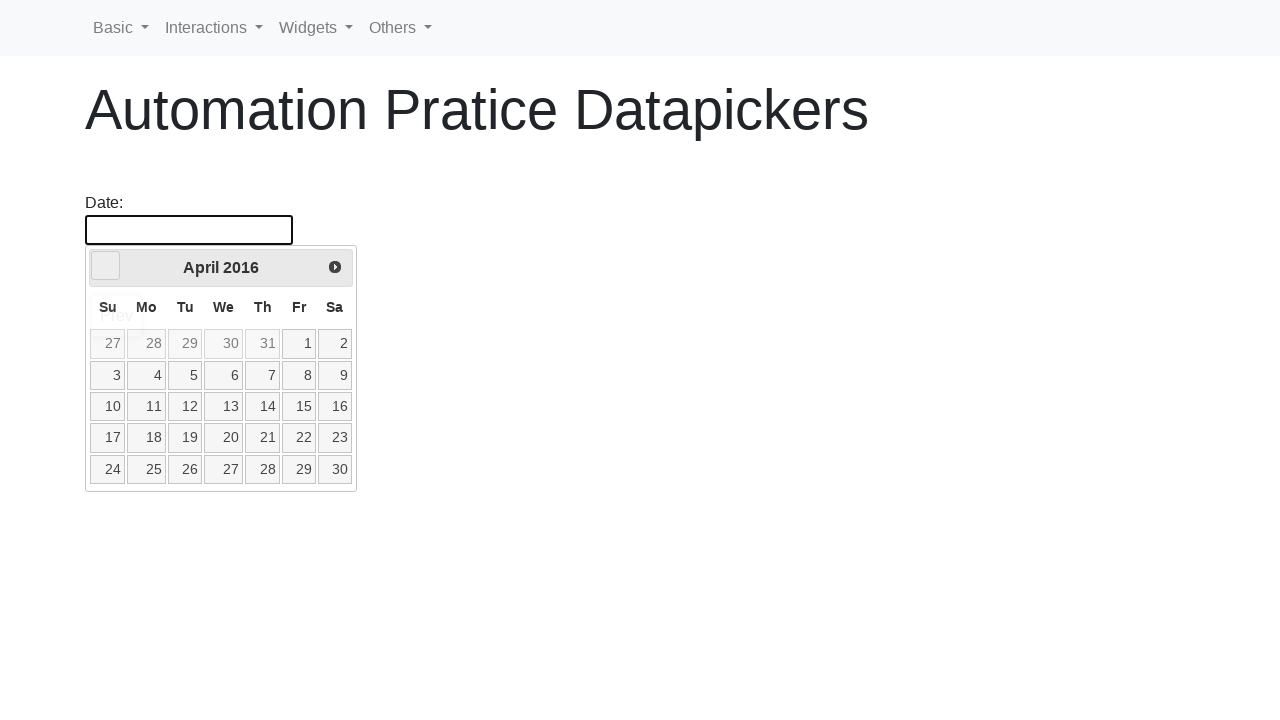

Clicked previous button to navigate to previous month/year at (106, 266) on [data-handler='prev']
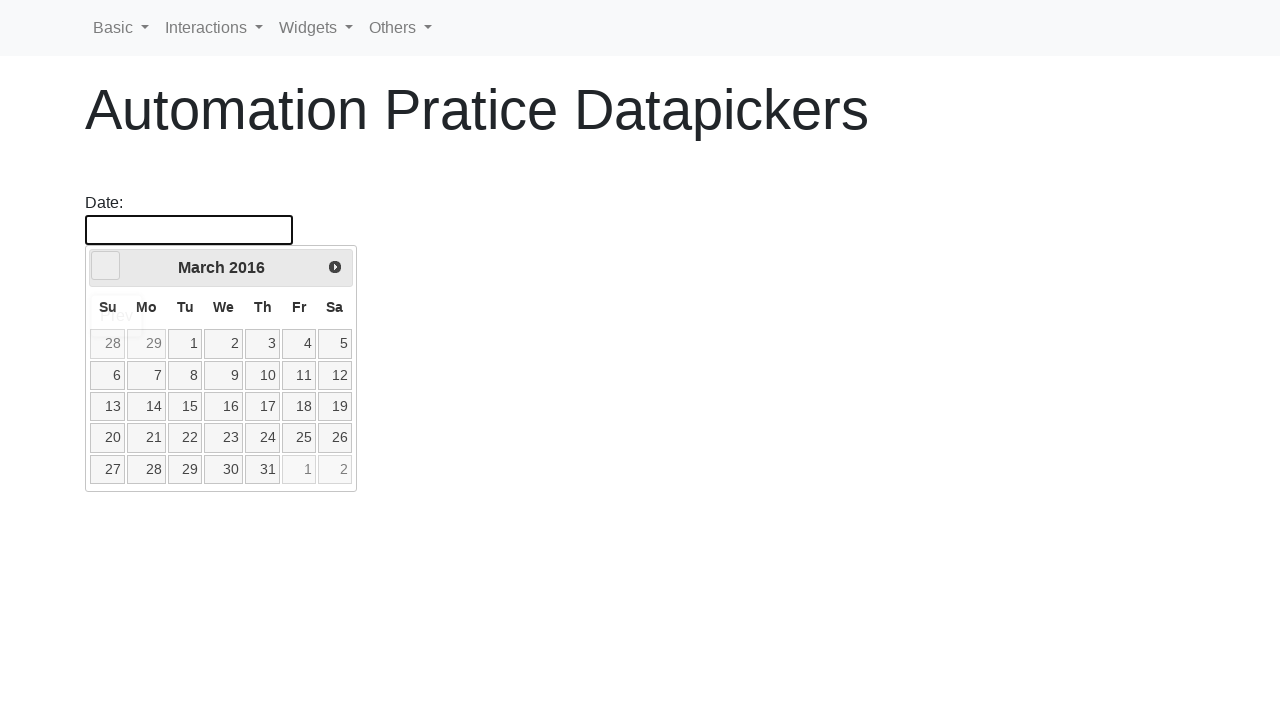

Clicked previous button to navigate to previous month/year at (106, 266) on [data-handler='prev']
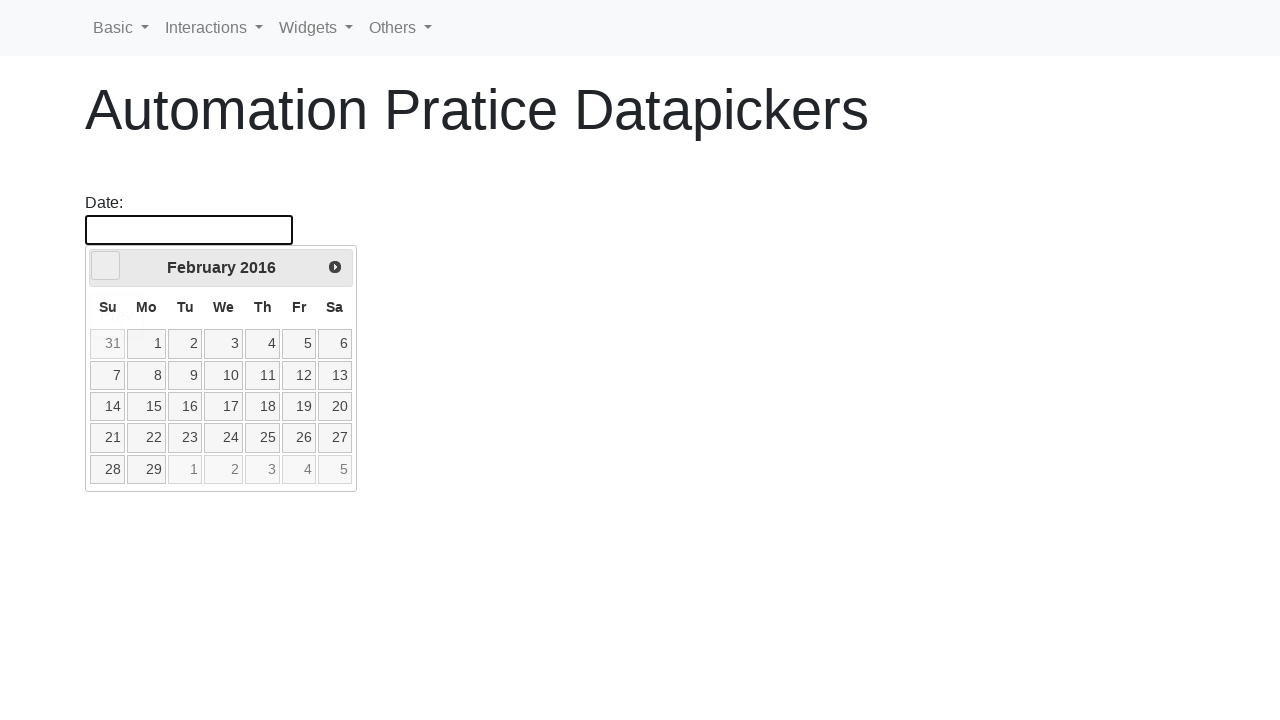

Clicked previous button to navigate to previous month/year at (106, 266) on [data-handler='prev']
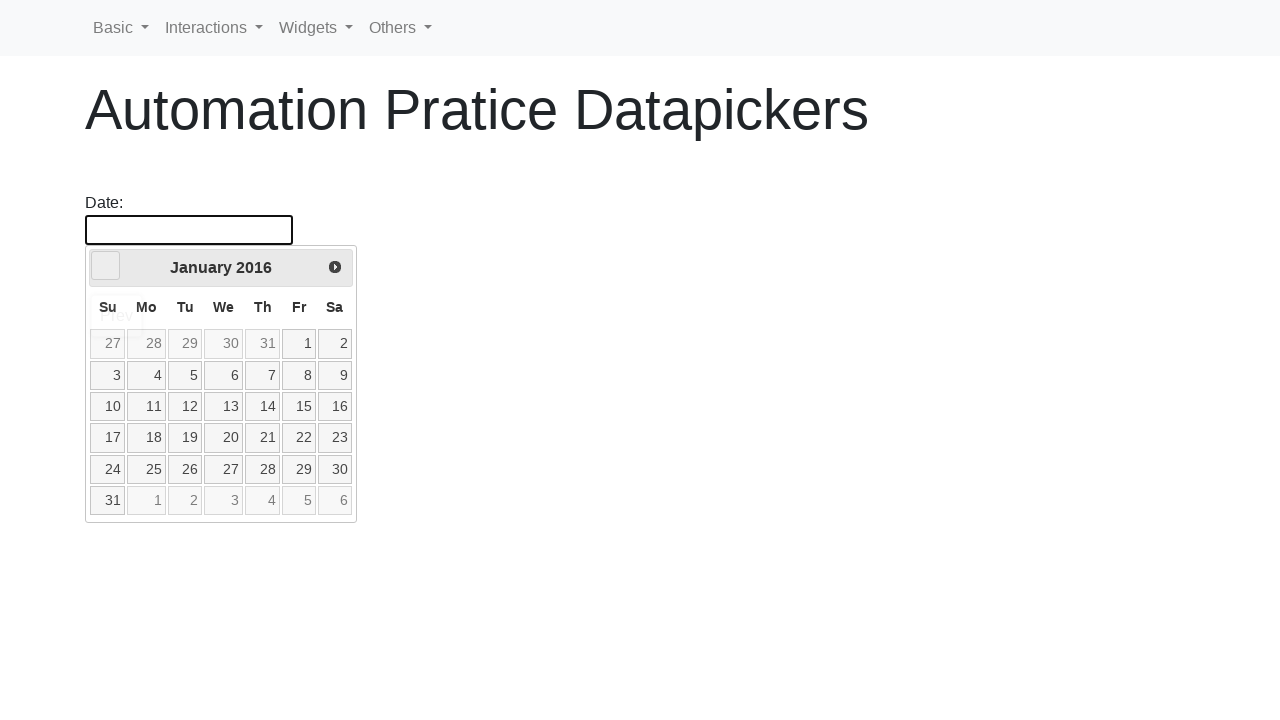

Clicked previous button to navigate to previous month/year at (106, 266) on [data-handler='prev']
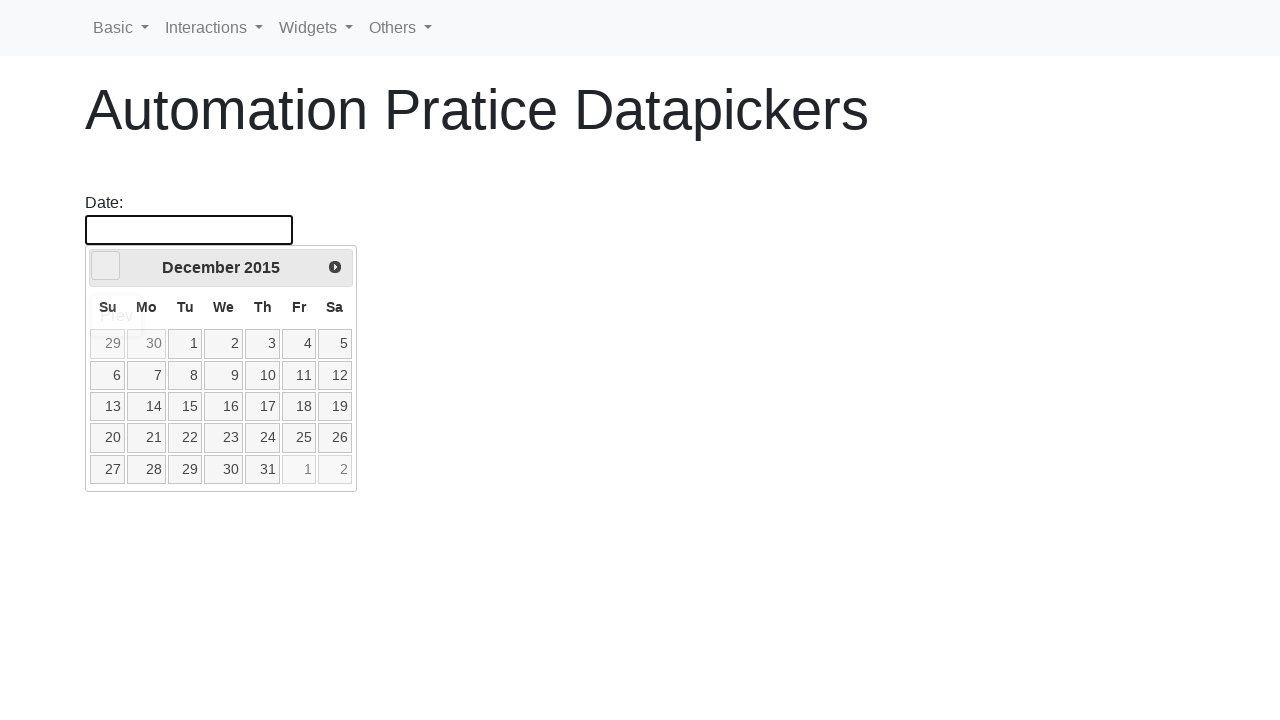

Clicked previous button to navigate to previous month/year at (106, 266) on [data-handler='prev']
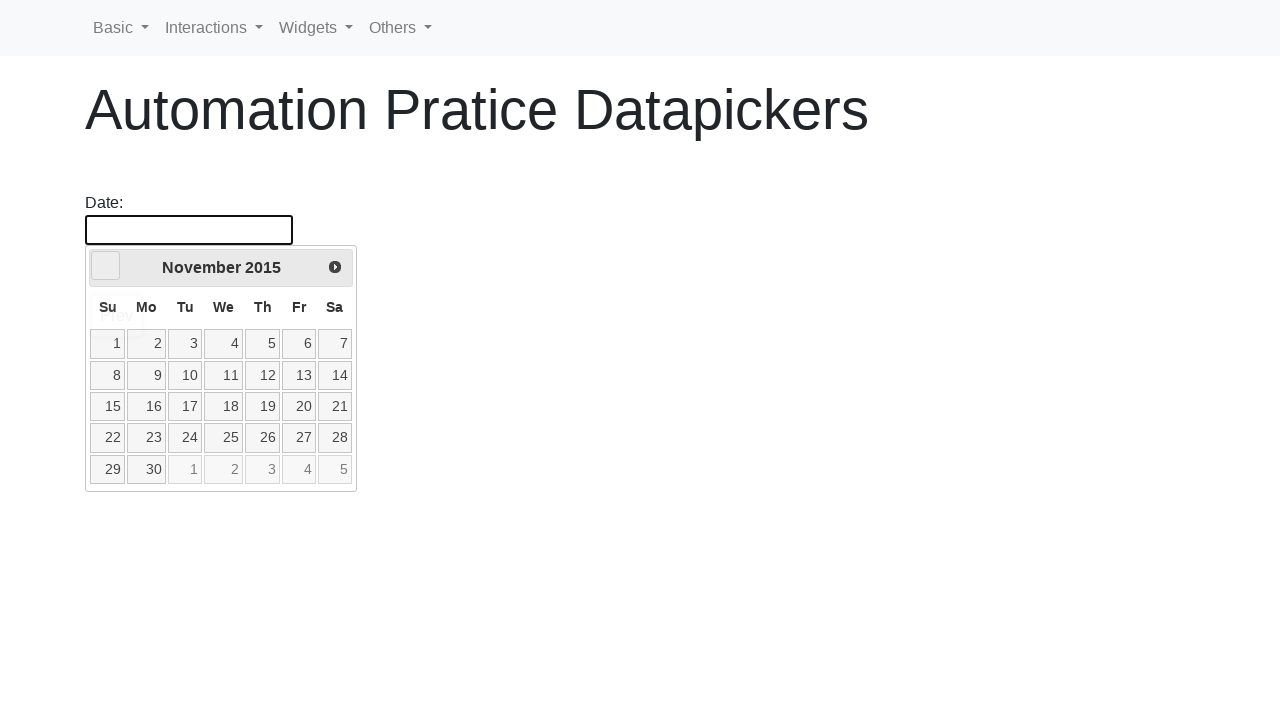

Clicked previous button to navigate to previous month/year at (106, 266) on [data-handler='prev']
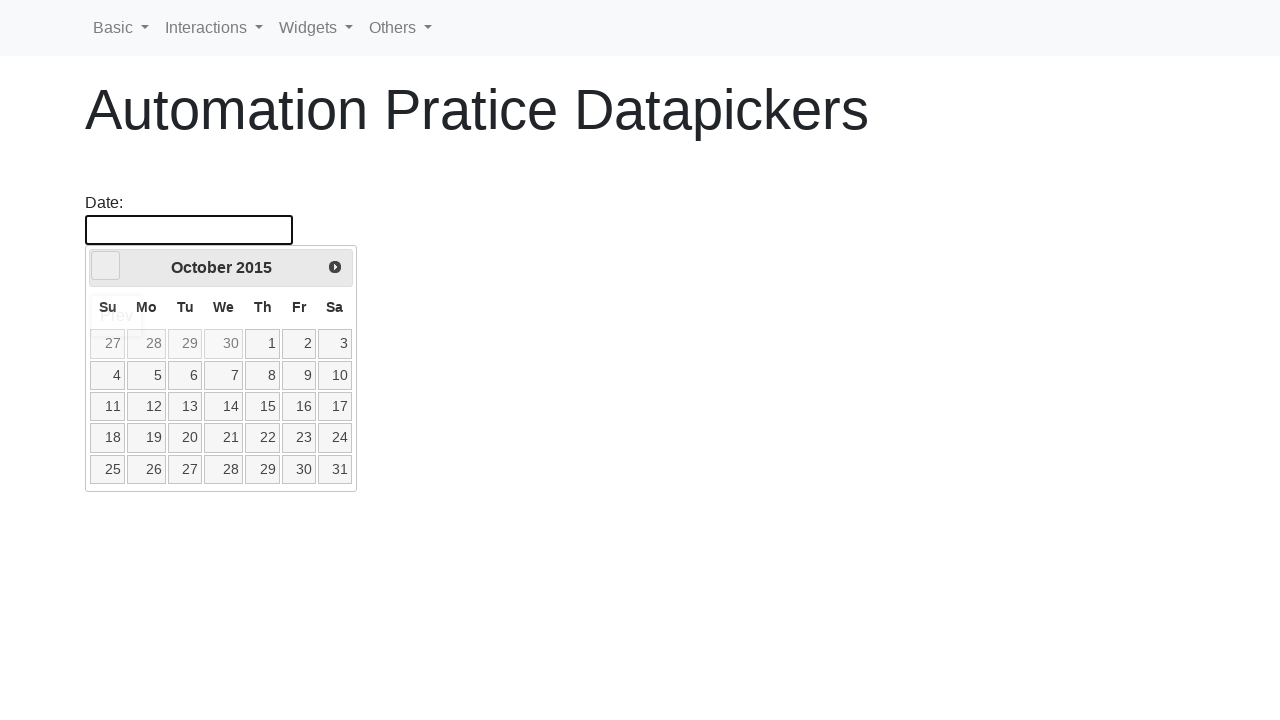

Clicked previous button to navigate to previous month/year at (106, 266) on [data-handler='prev']
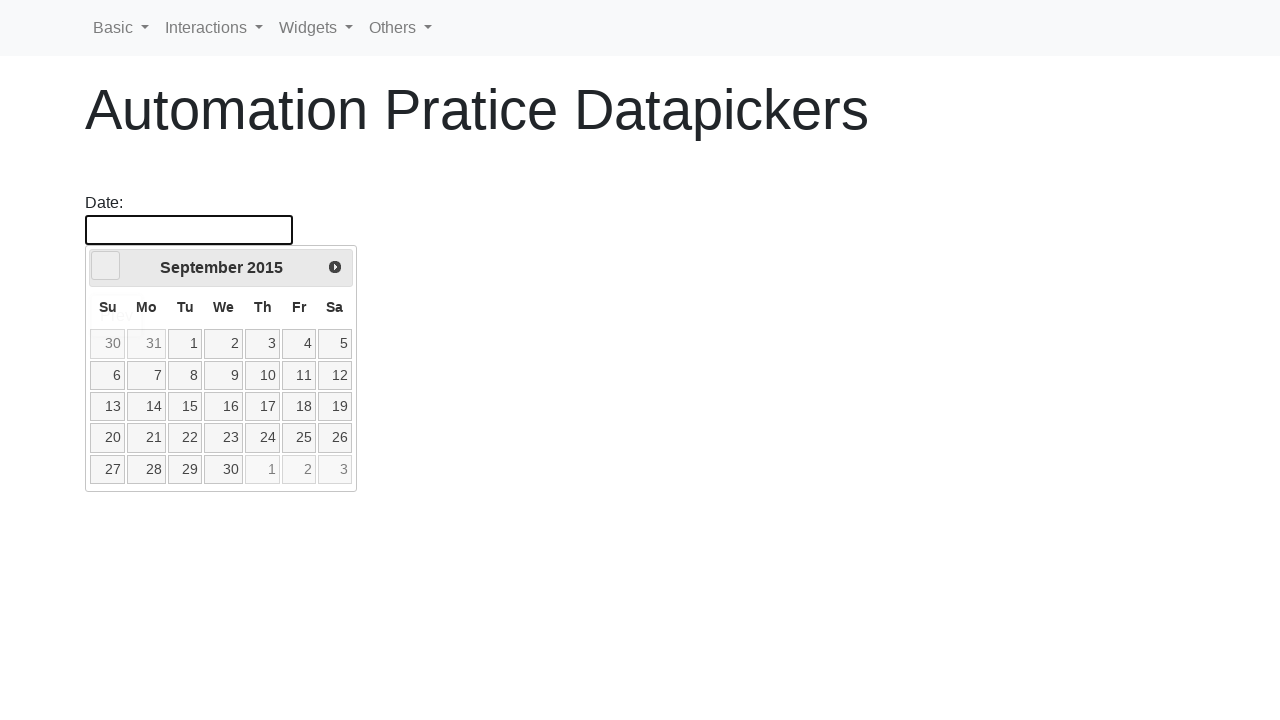

Clicked previous button to navigate to previous month/year at (106, 266) on [data-handler='prev']
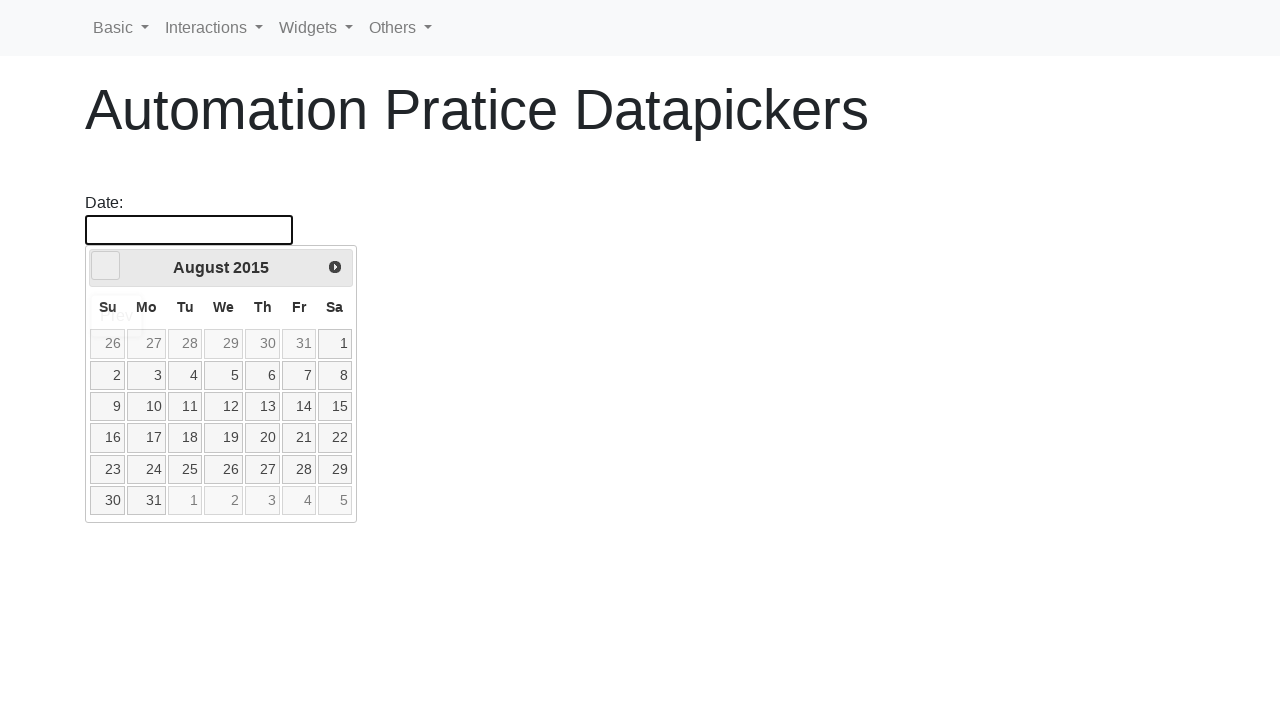

Clicked previous button to navigate to previous month/year at (106, 266) on [data-handler='prev']
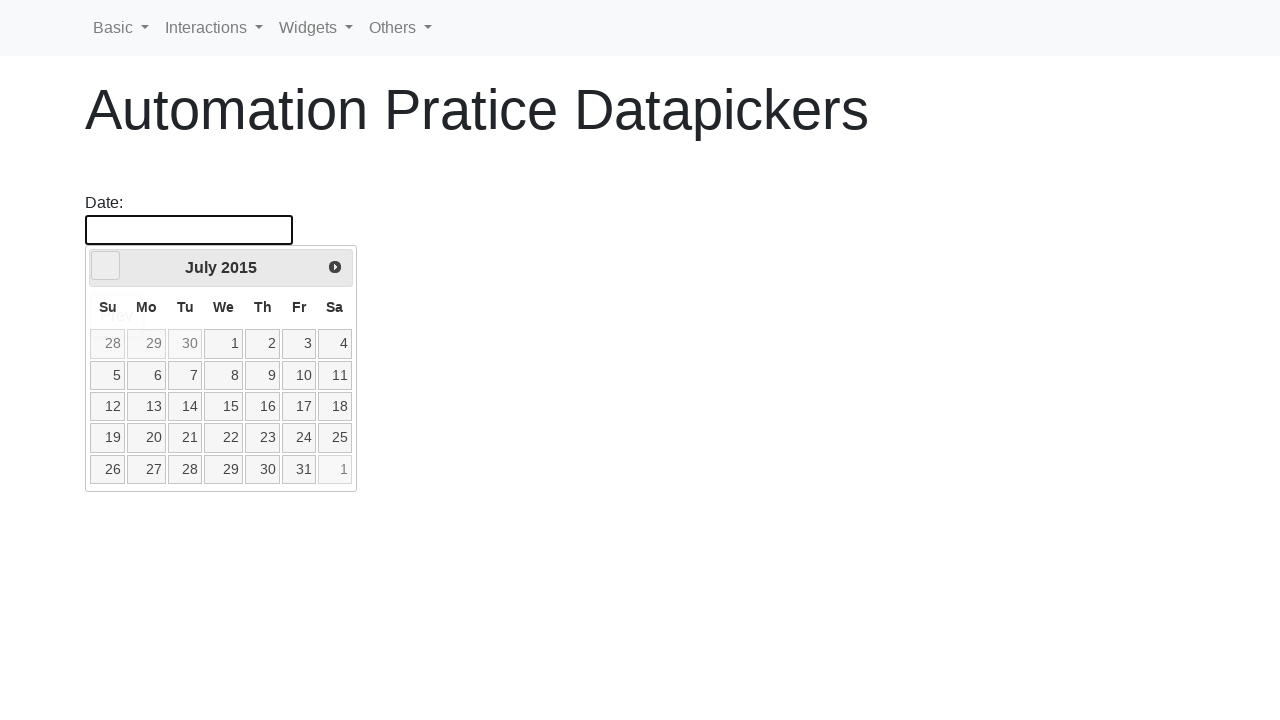

Clicked previous button to navigate to previous month/year at (106, 266) on [data-handler='prev']
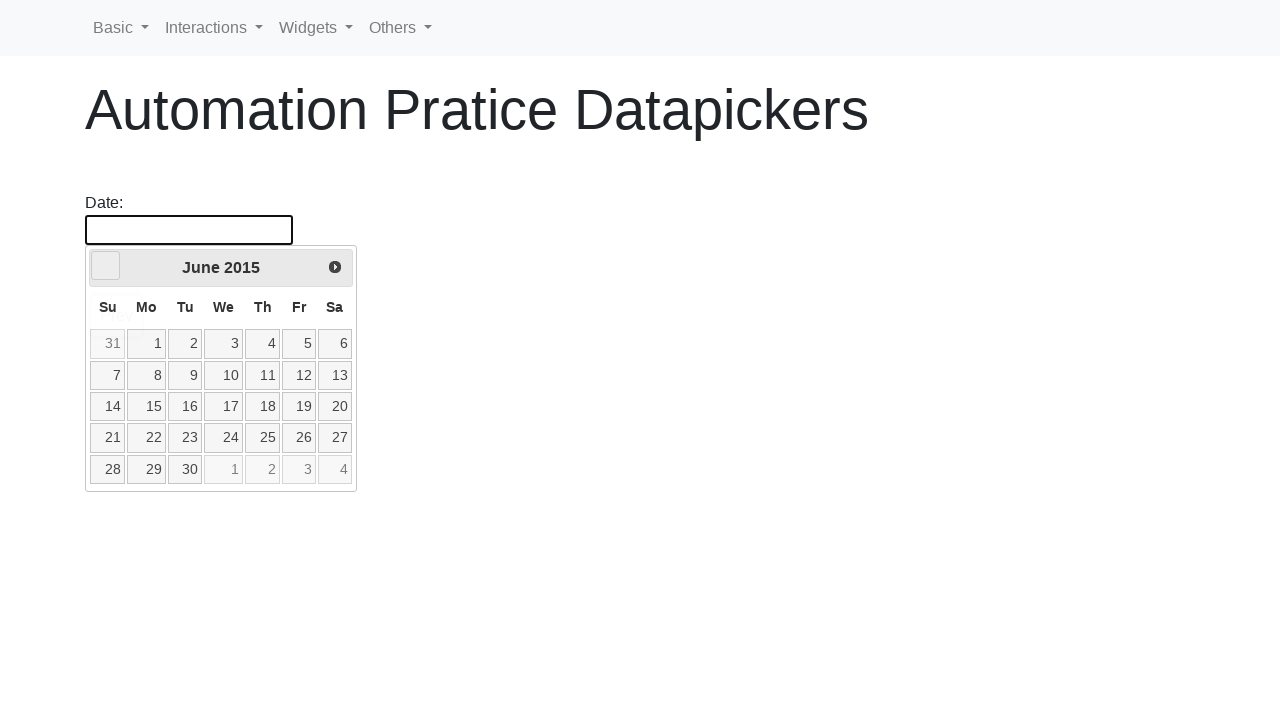

Clicked previous button to navigate to previous month/year at (106, 266) on [data-handler='prev']
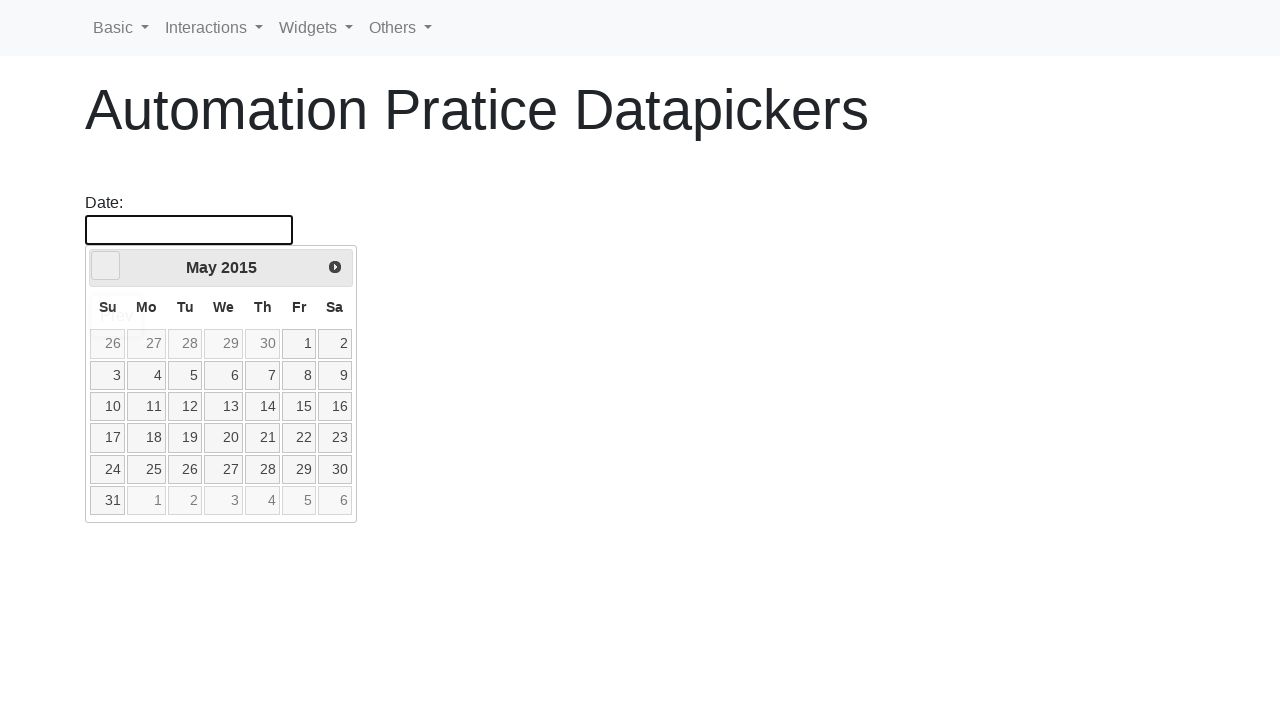

Selected day 3 from the datepicker at (108, 375) on [data-handler='selectDay']:not(.ui-datepicker-other-month) >> nth=2
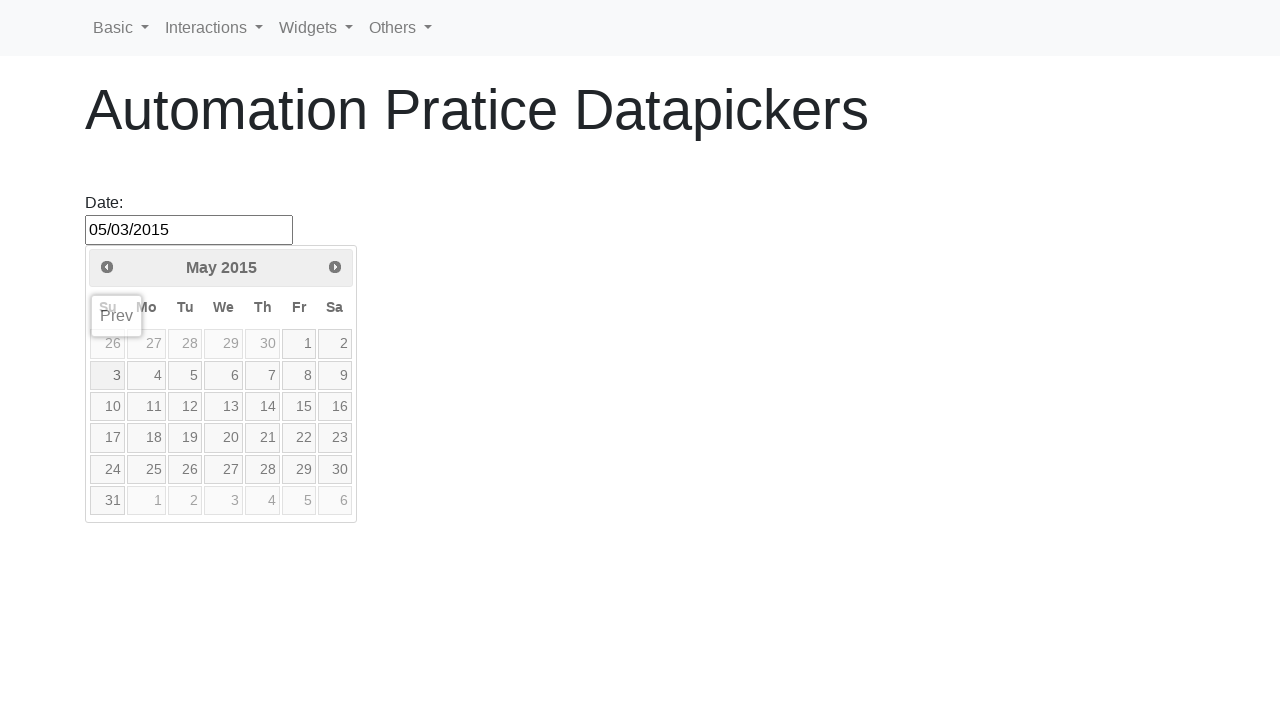

Successfully selected May 3, 2015
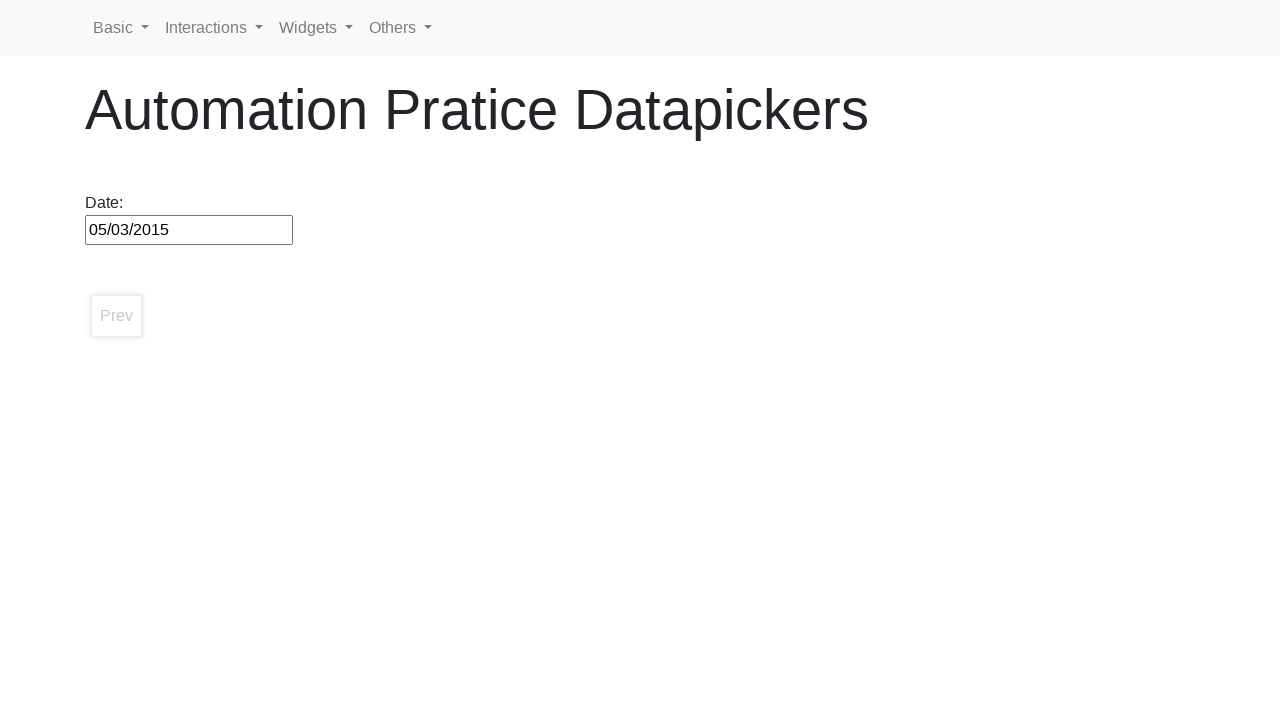

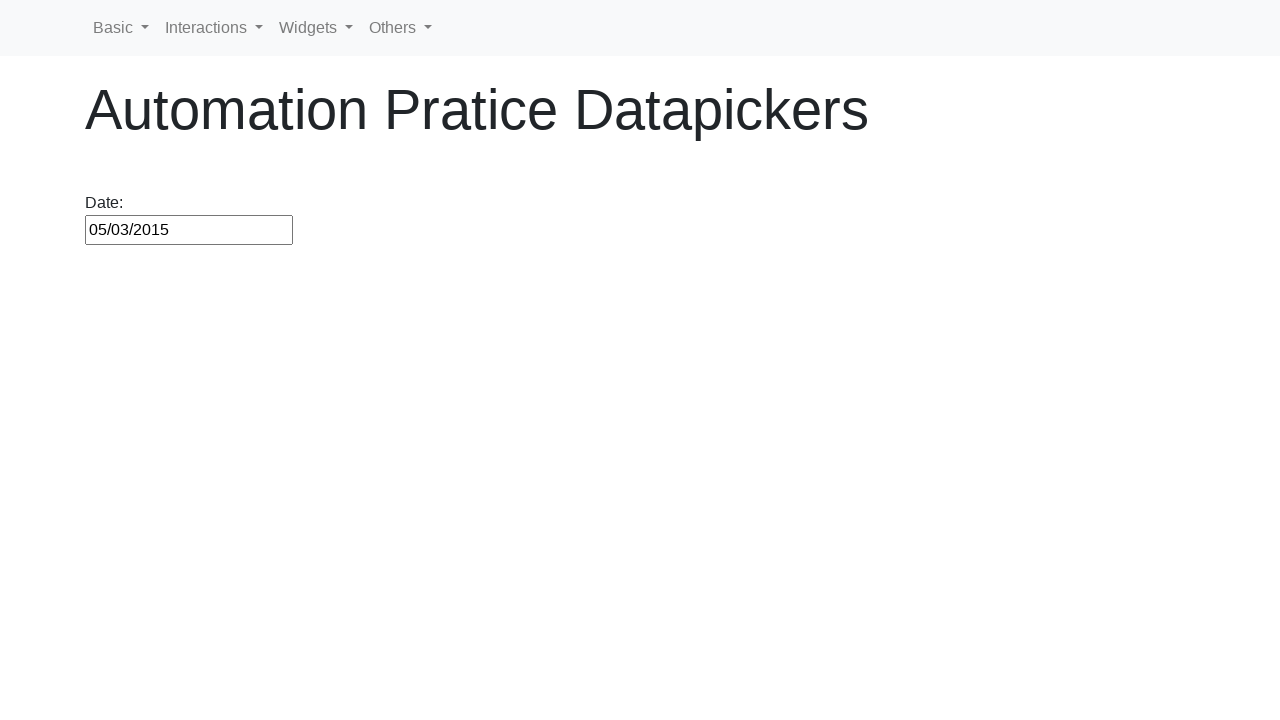